Tests removing elements by first adding 100 elements, then clicking 90 delete buttons to remove them

Starting URL: http://the-internet.herokuapp.com/add_remove_elements/

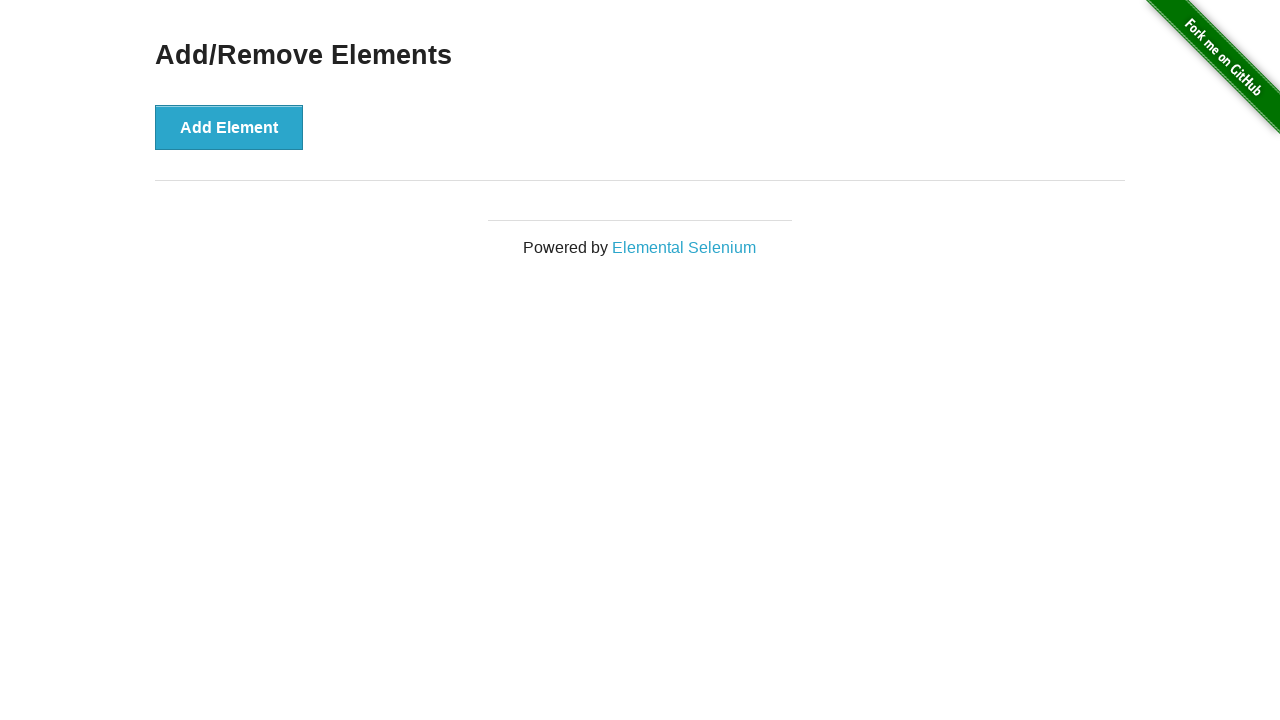

Clicked 'Add Element' button (iteration 1/100) at (229, 127) on button:text('Add Element')
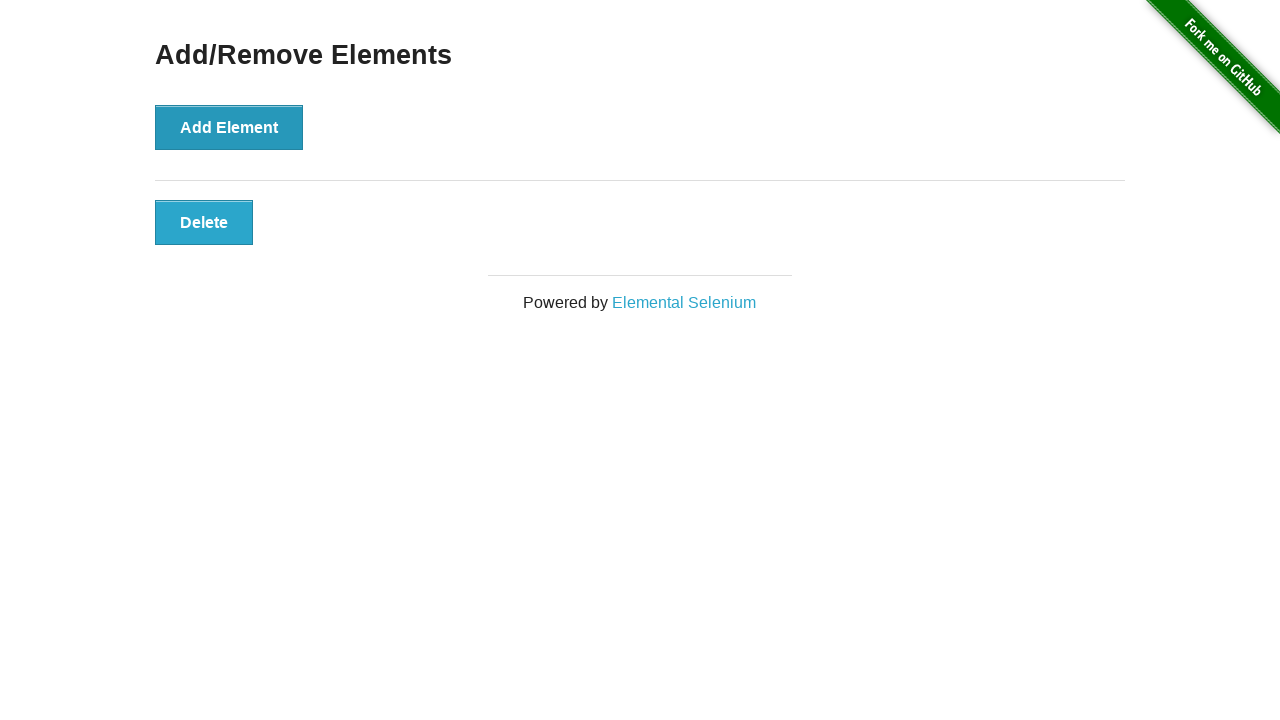

Clicked 'Add Element' button (iteration 2/100) at (229, 127) on button:text('Add Element')
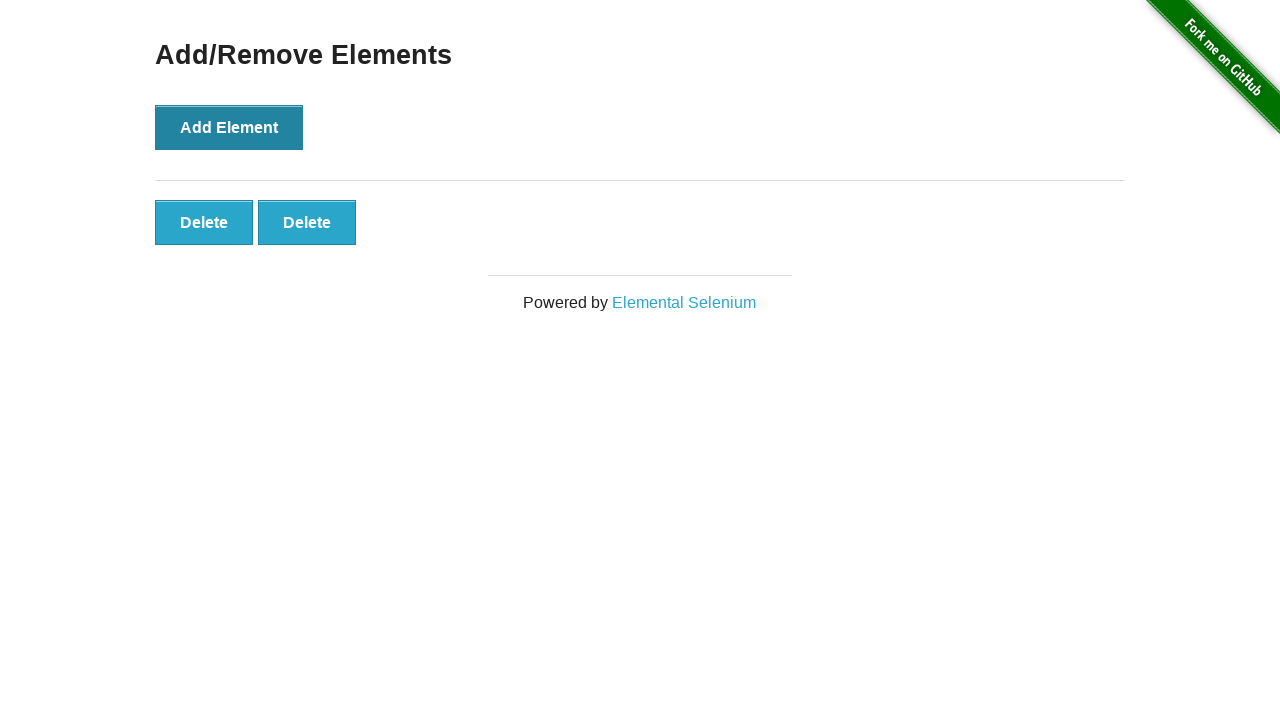

Clicked 'Add Element' button (iteration 3/100) at (229, 127) on button:text('Add Element')
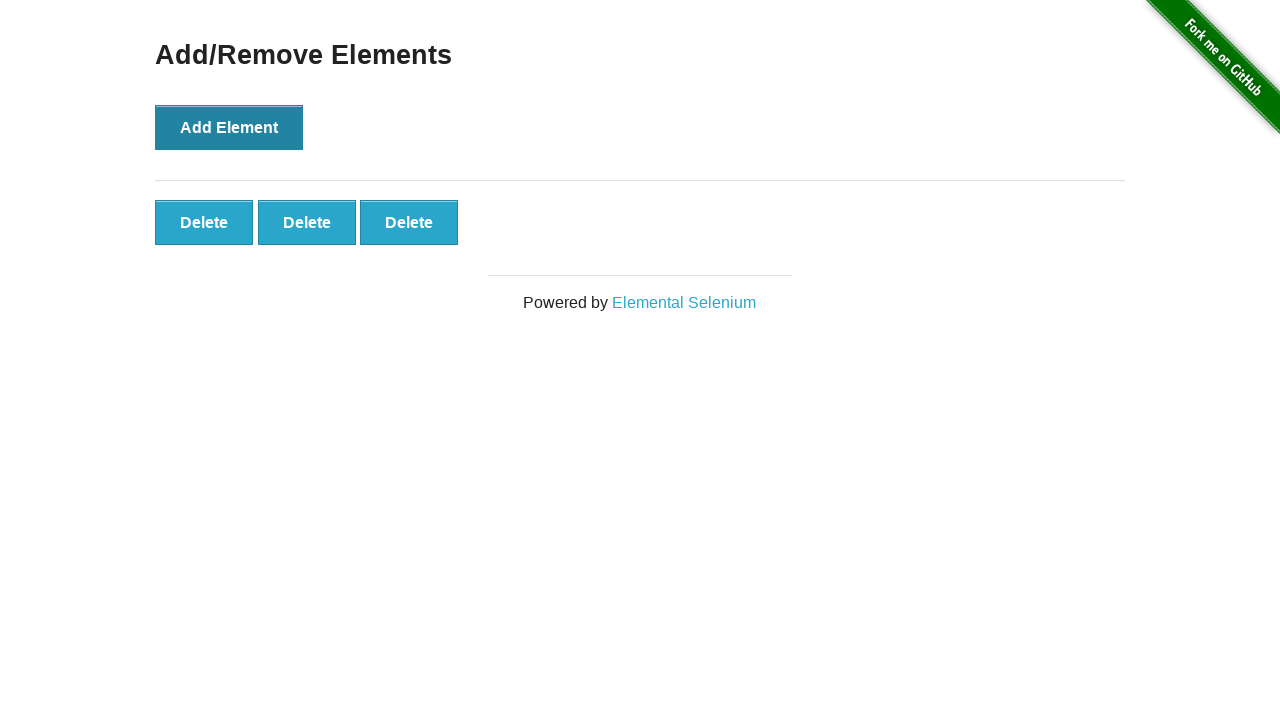

Clicked 'Add Element' button (iteration 4/100) at (229, 127) on button:text('Add Element')
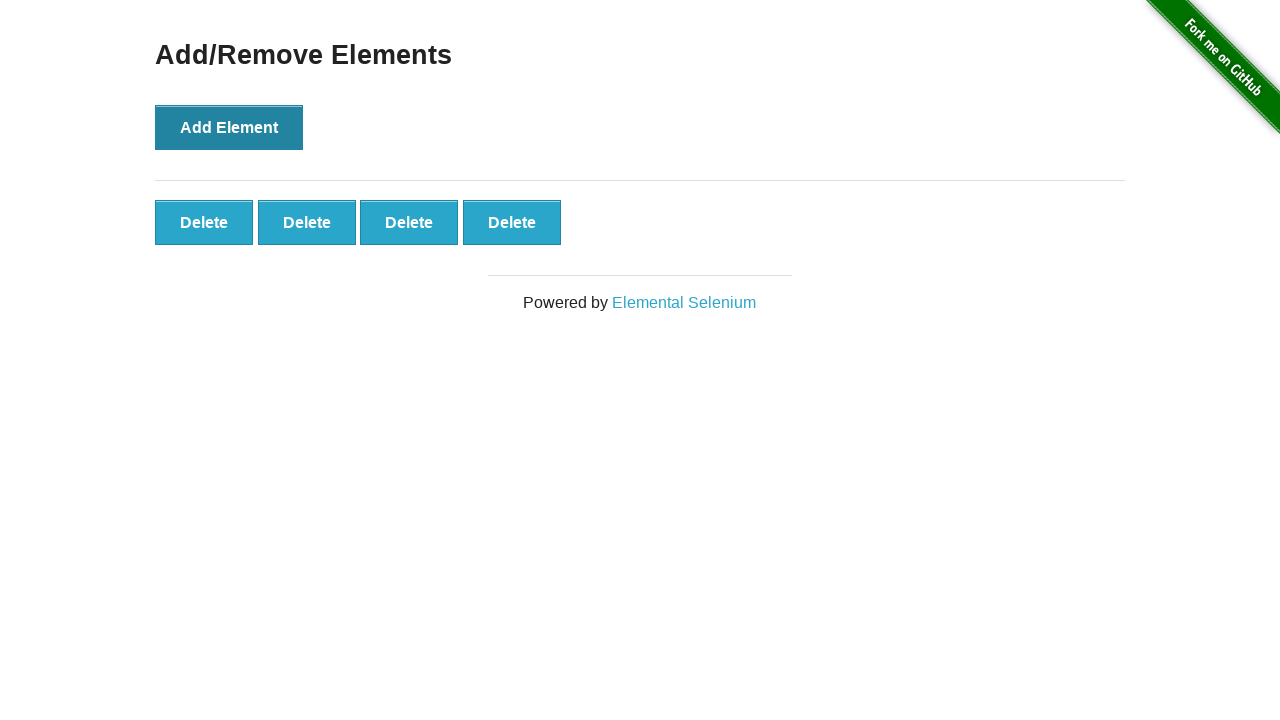

Clicked 'Add Element' button (iteration 5/100) at (229, 127) on button:text('Add Element')
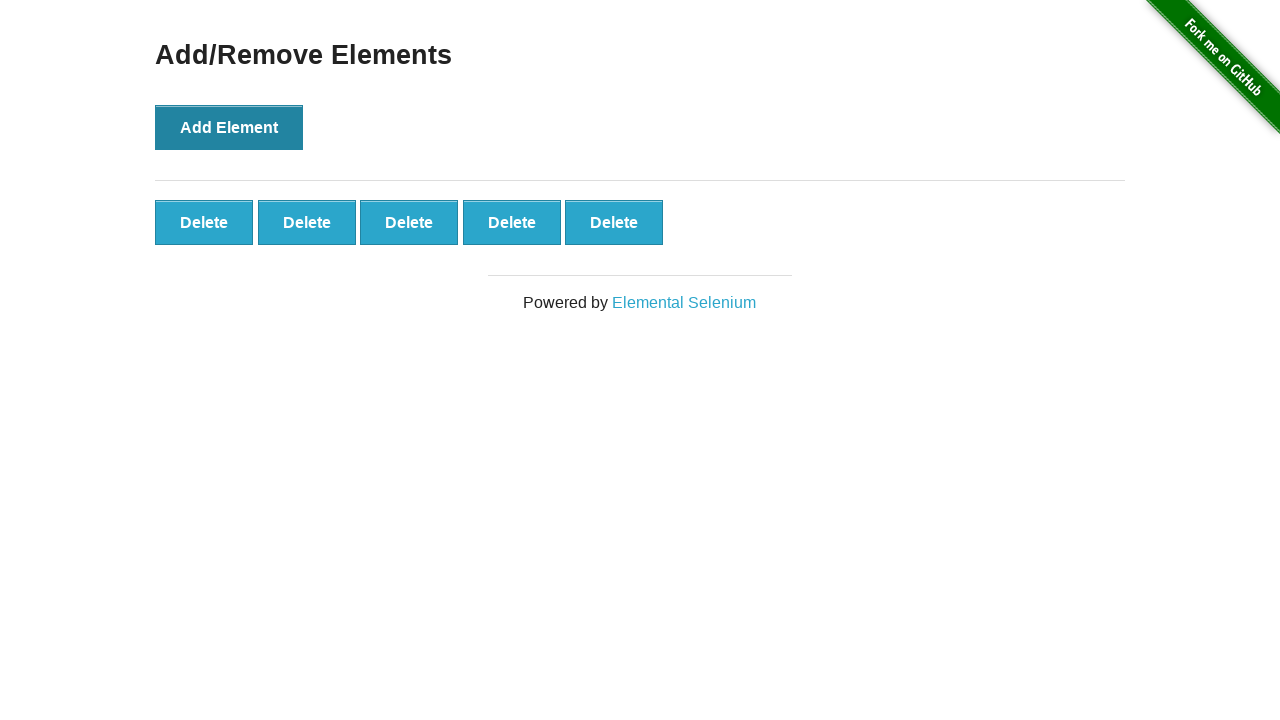

Clicked 'Add Element' button (iteration 6/100) at (229, 127) on button:text('Add Element')
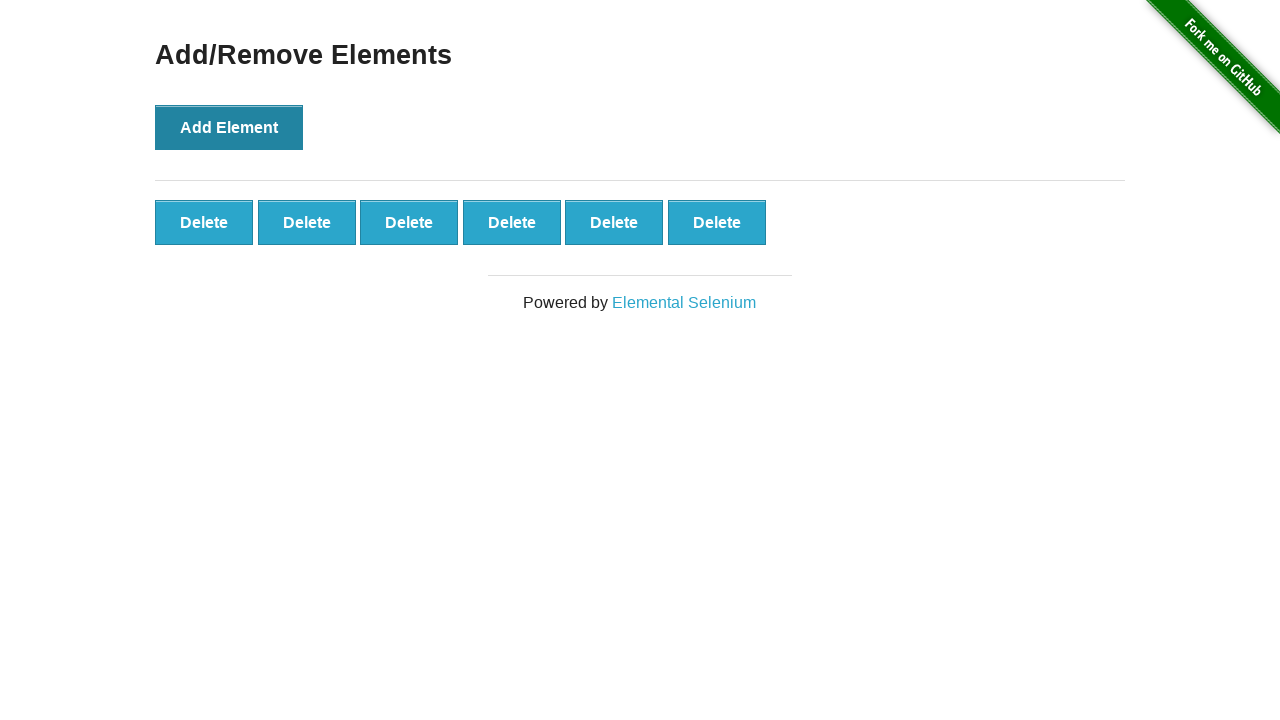

Clicked 'Add Element' button (iteration 7/100) at (229, 127) on button:text('Add Element')
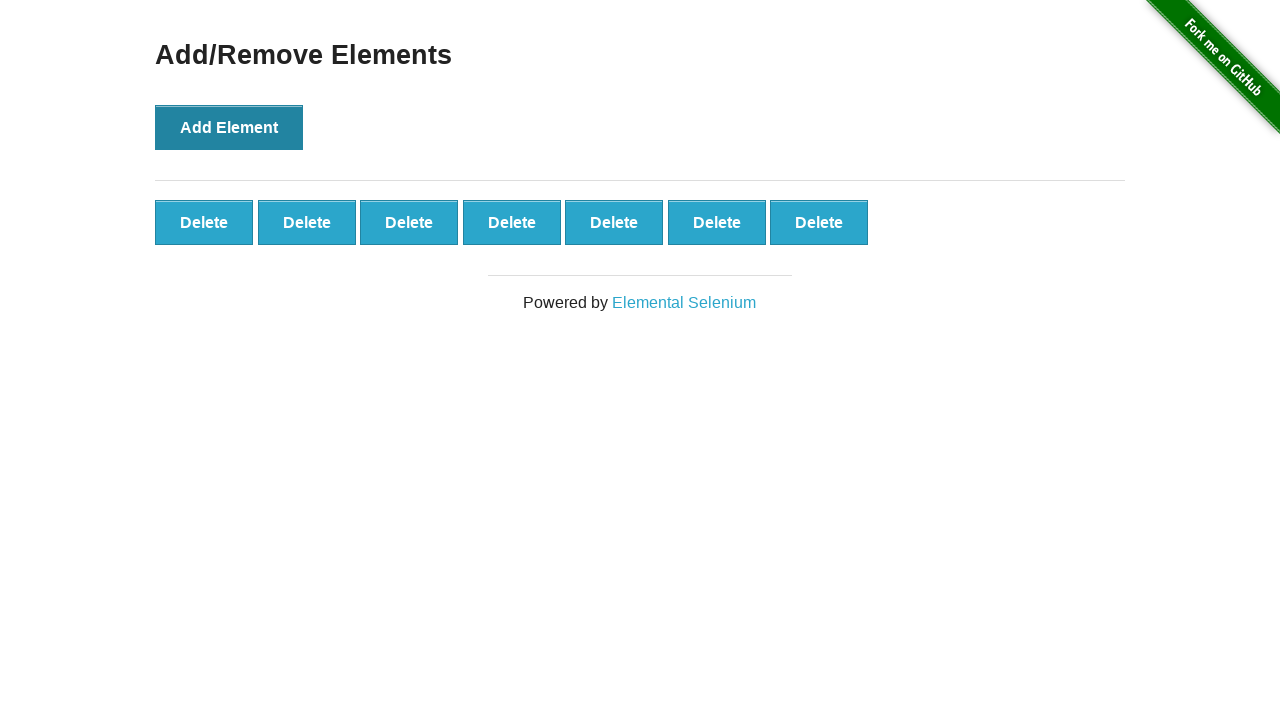

Clicked 'Add Element' button (iteration 8/100) at (229, 127) on button:text('Add Element')
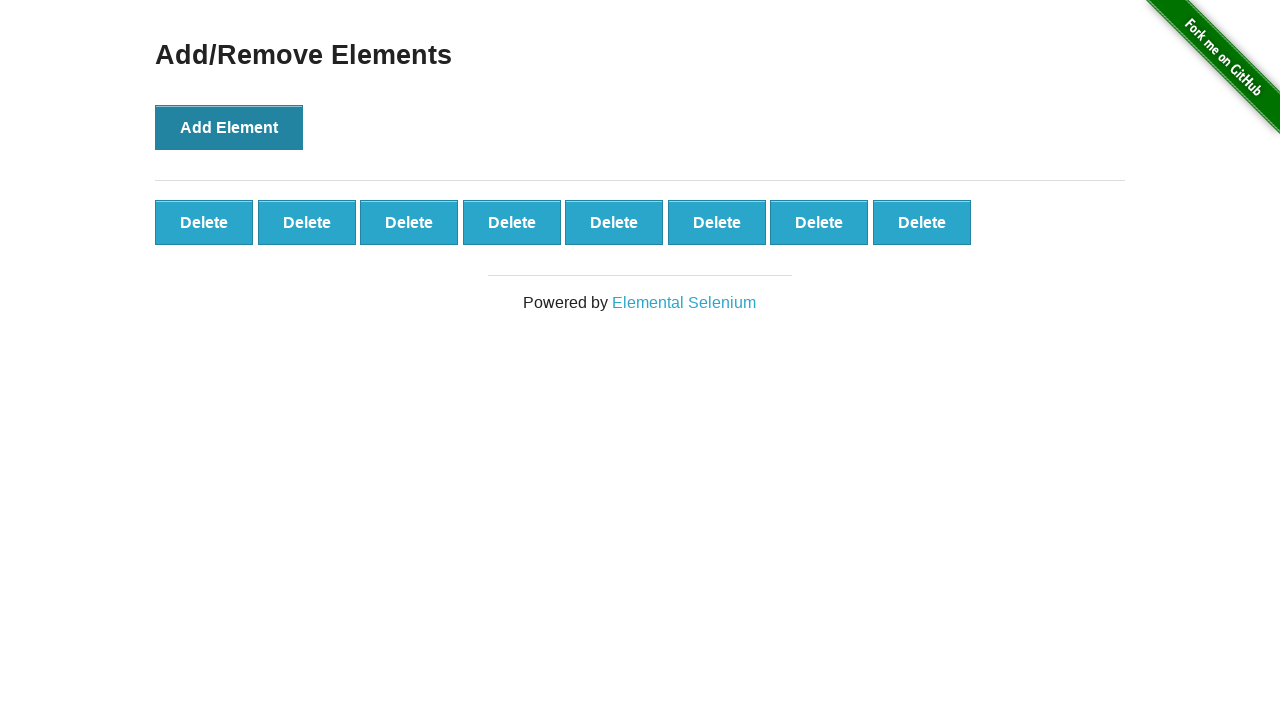

Clicked 'Add Element' button (iteration 9/100) at (229, 127) on button:text('Add Element')
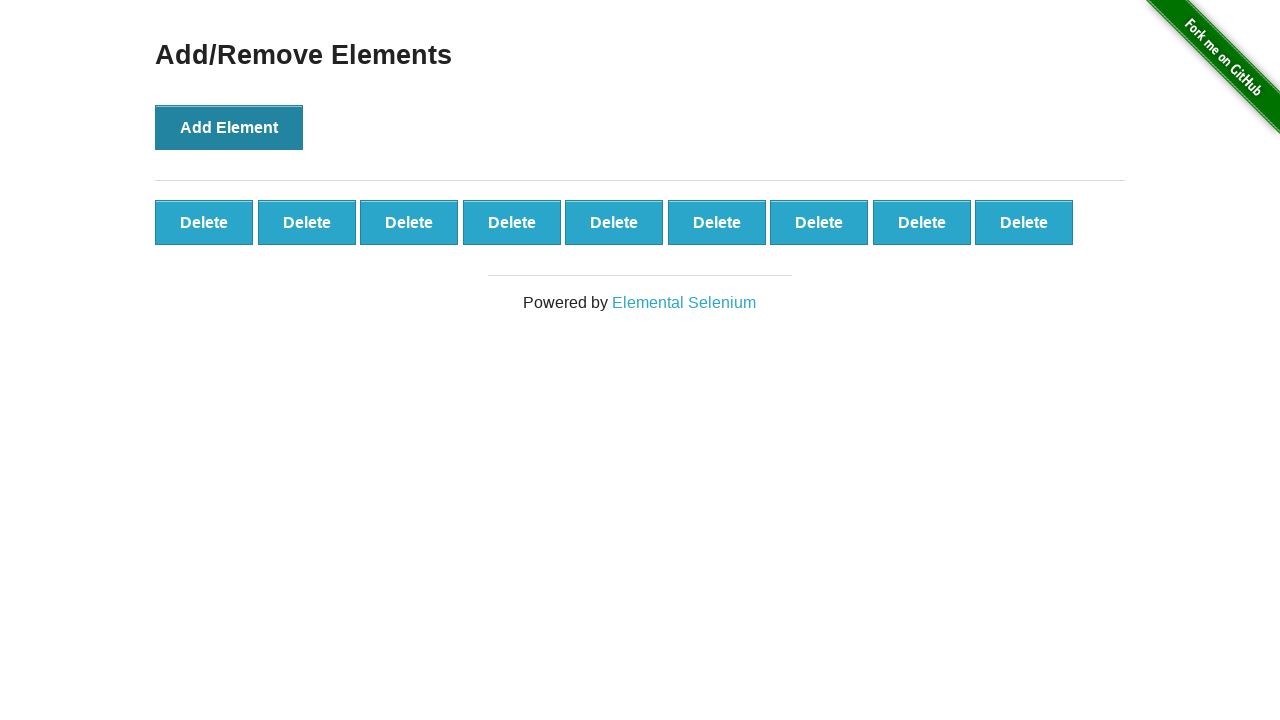

Clicked 'Add Element' button (iteration 10/100) at (229, 127) on button:text('Add Element')
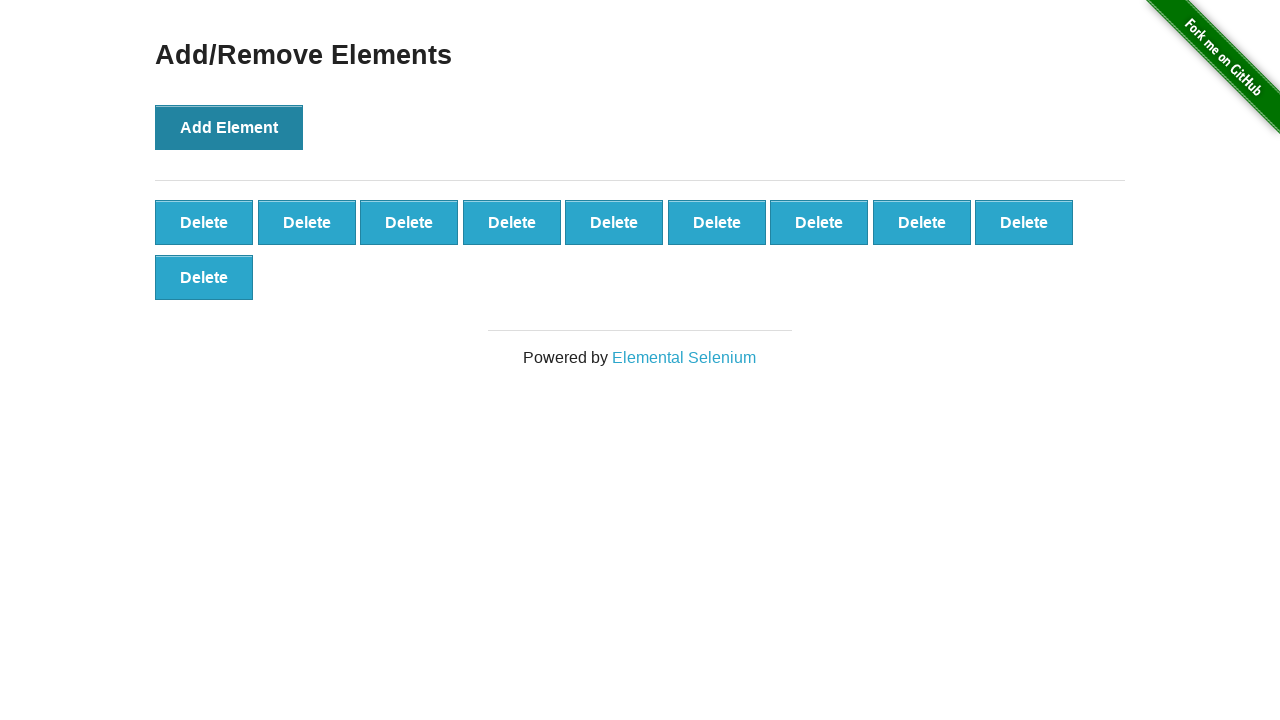

Clicked 'Add Element' button (iteration 11/100) at (229, 127) on button:text('Add Element')
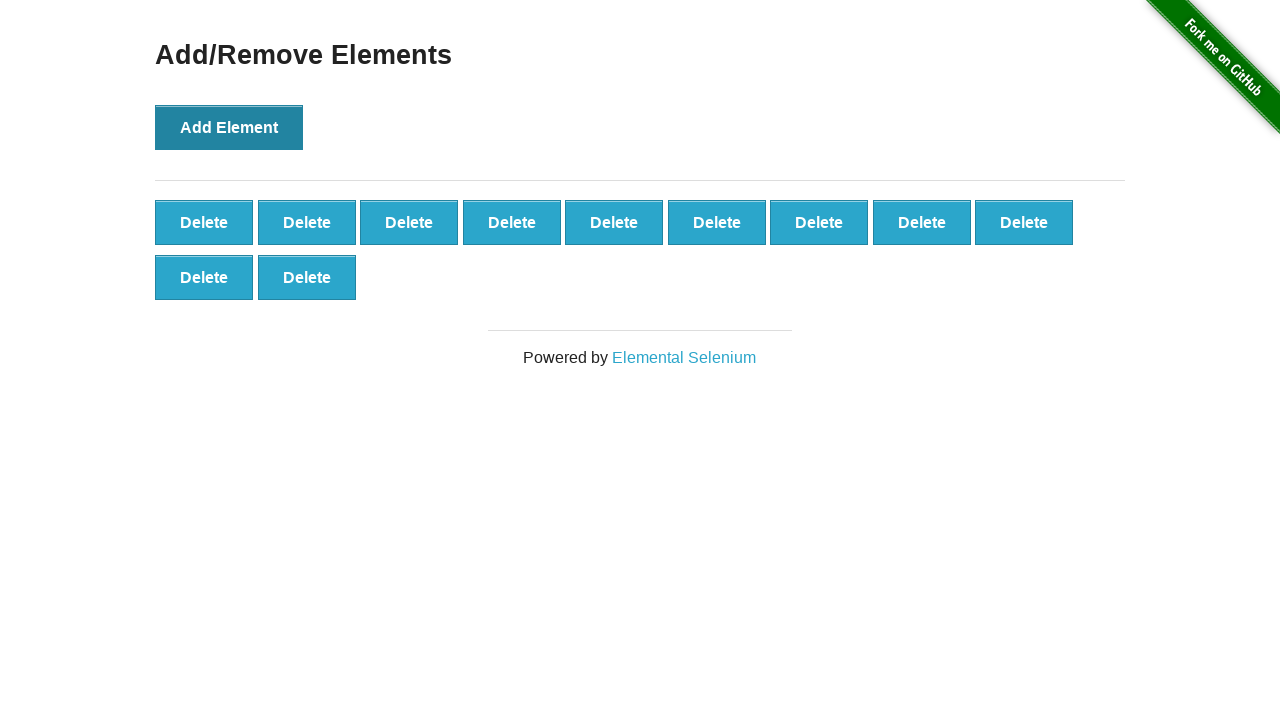

Clicked 'Add Element' button (iteration 12/100) at (229, 127) on button:text('Add Element')
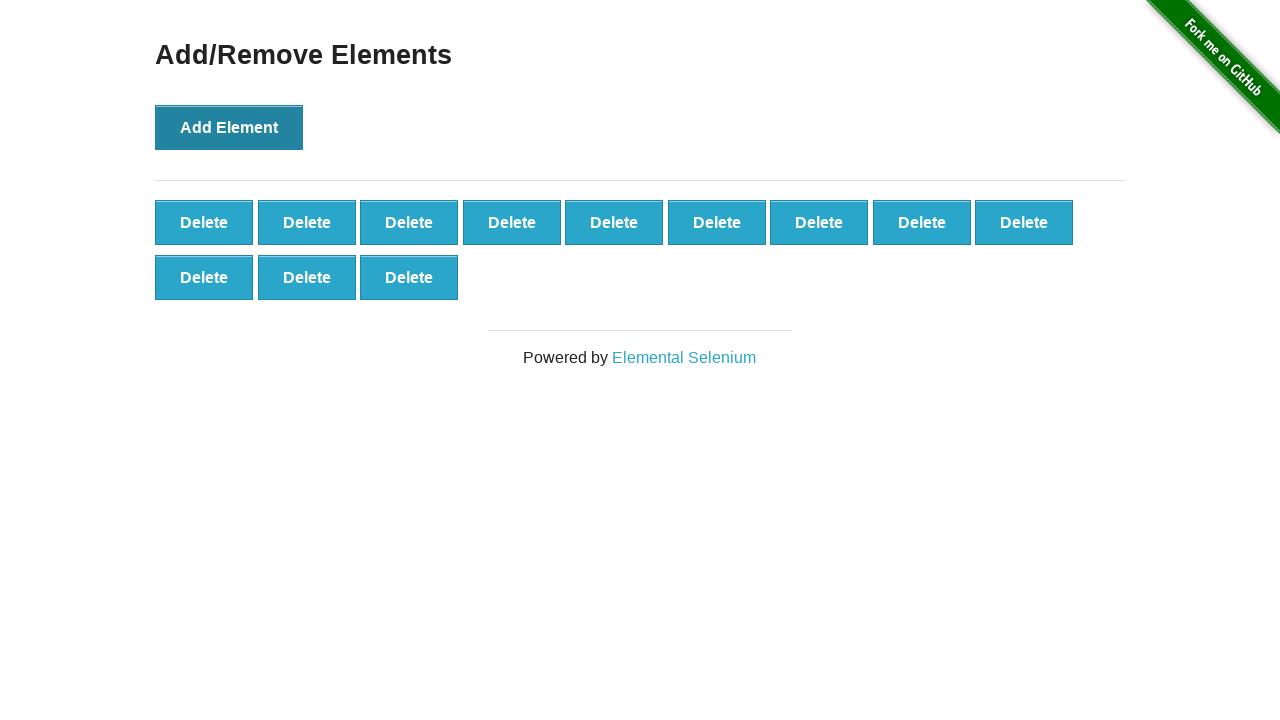

Clicked 'Add Element' button (iteration 13/100) at (229, 127) on button:text('Add Element')
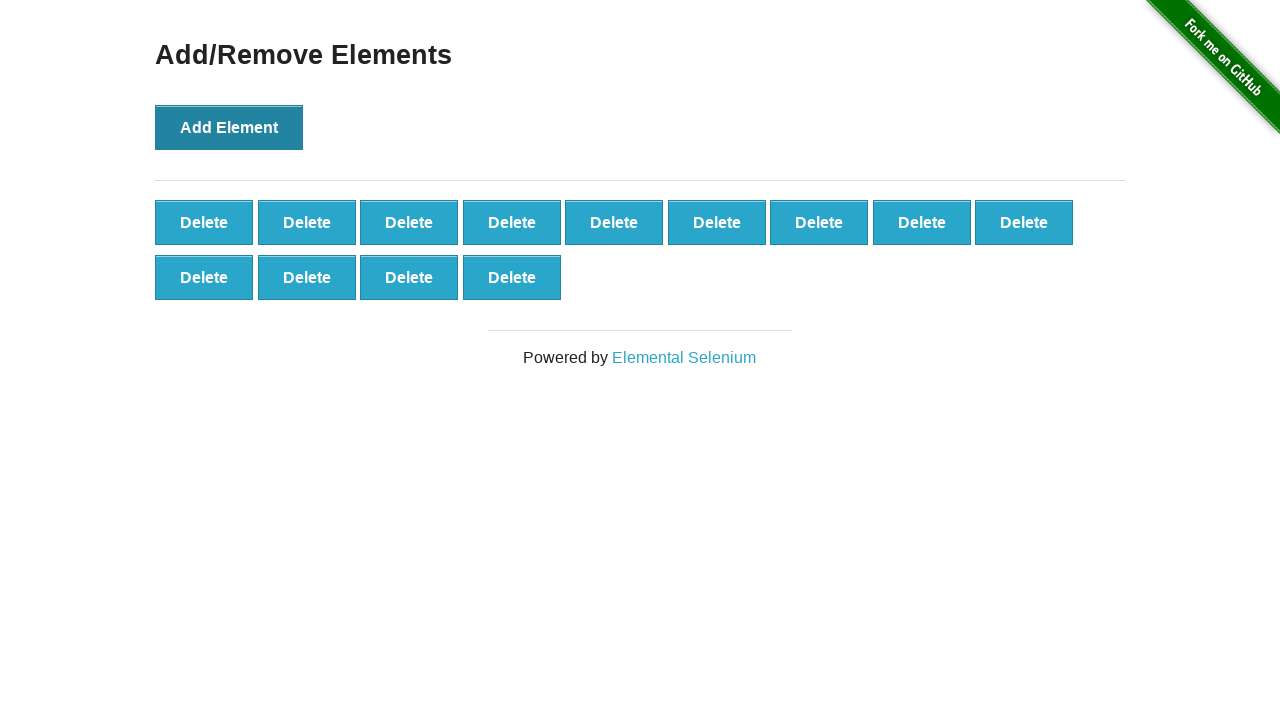

Clicked 'Add Element' button (iteration 14/100) at (229, 127) on button:text('Add Element')
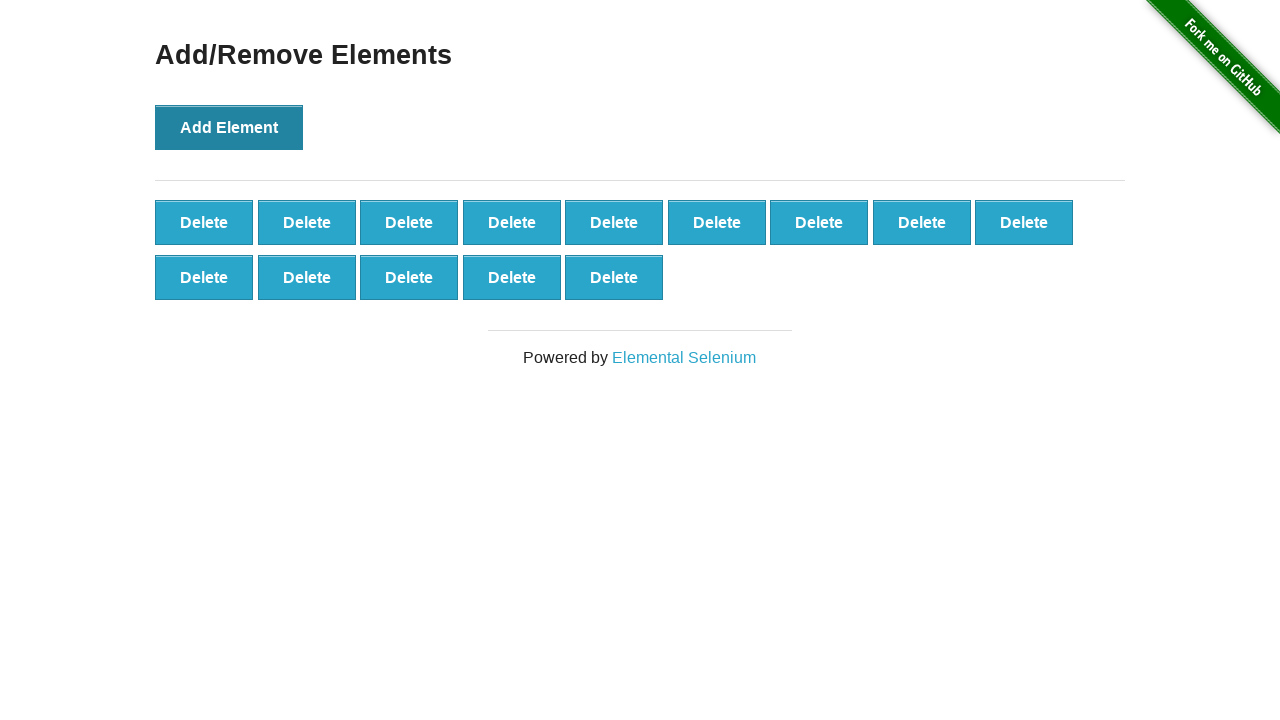

Clicked 'Add Element' button (iteration 15/100) at (229, 127) on button:text('Add Element')
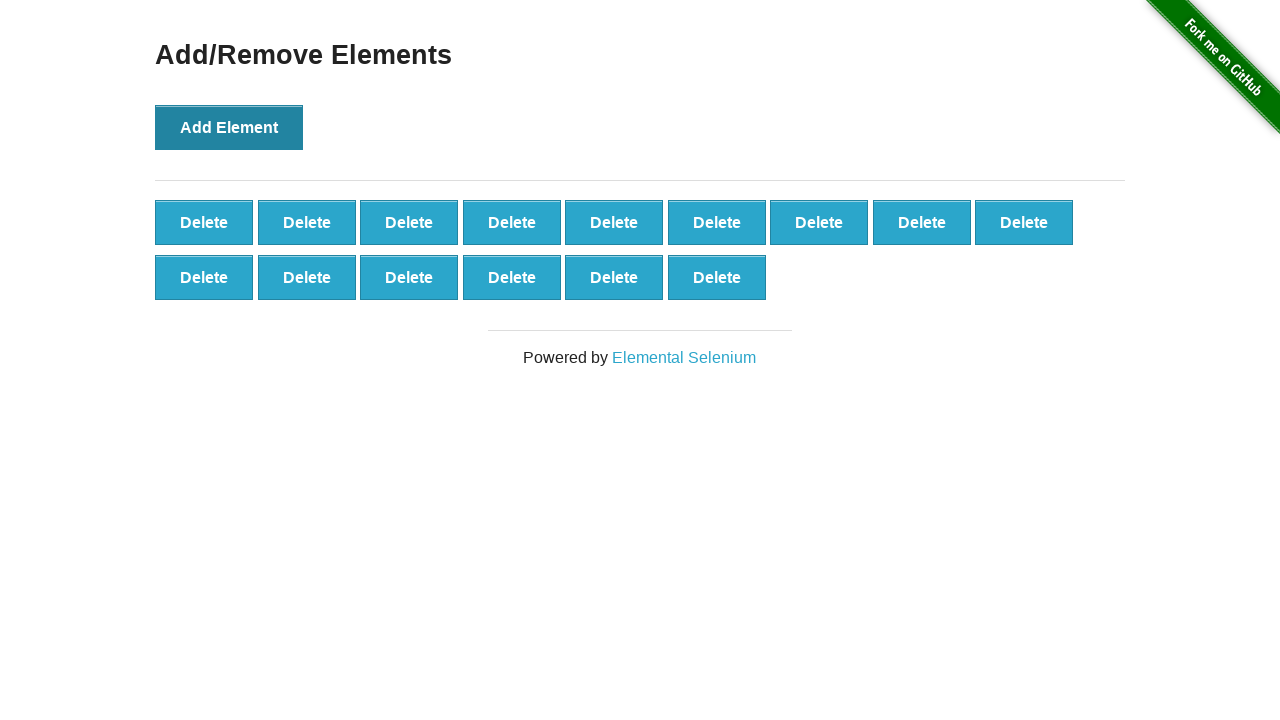

Clicked 'Add Element' button (iteration 16/100) at (229, 127) on button:text('Add Element')
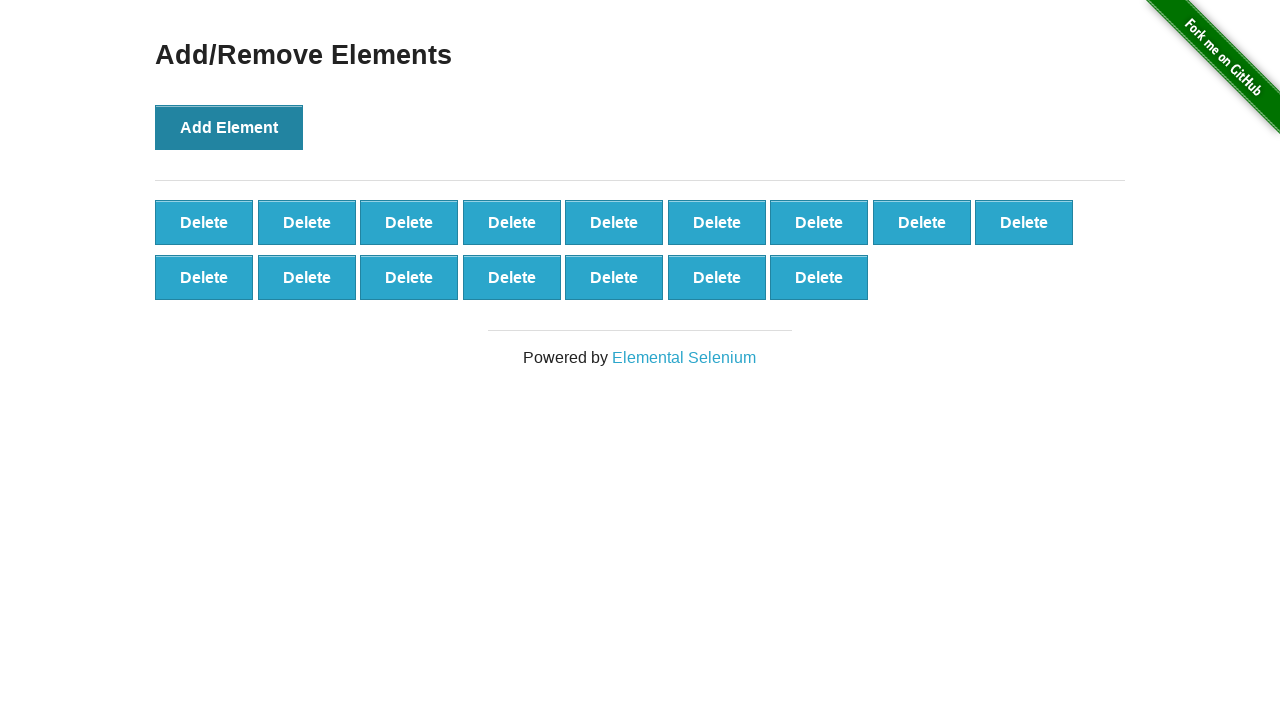

Clicked 'Add Element' button (iteration 17/100) at (229, 127) on button:text('Add Element')
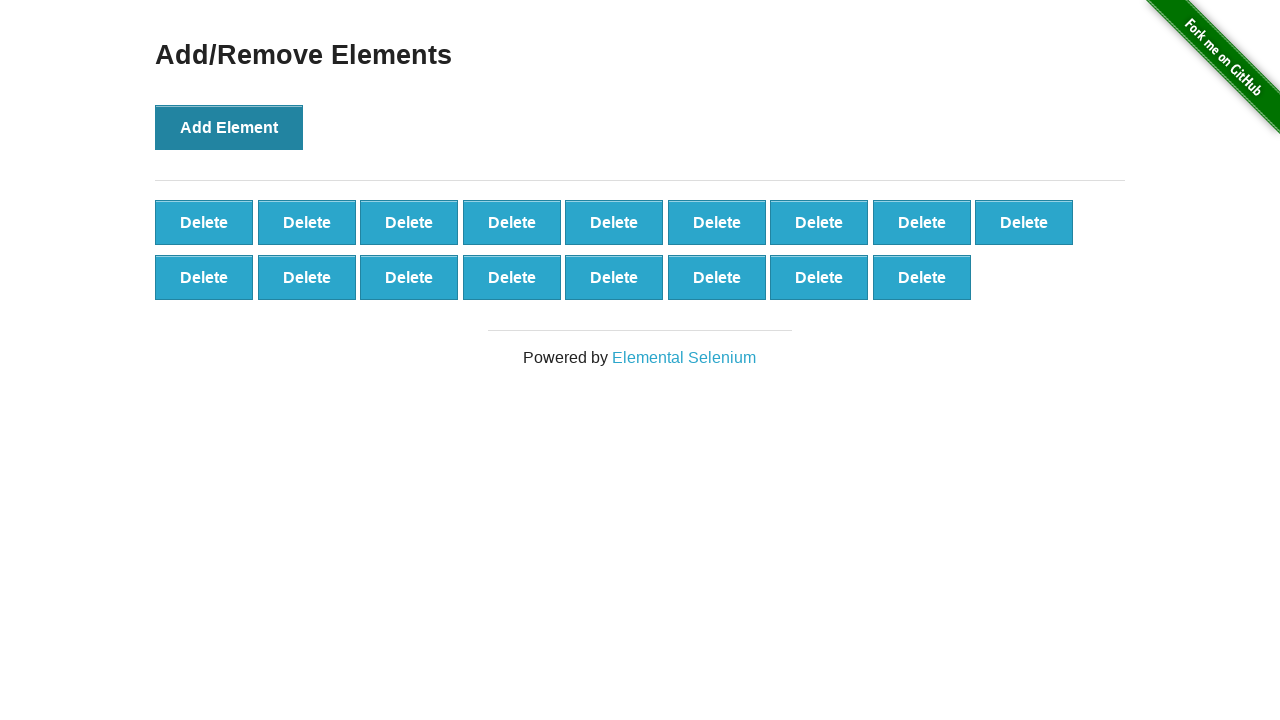

Clicked 'Add Element' button (iteration 18/100) at (229, 127) on button:text('Add Element')
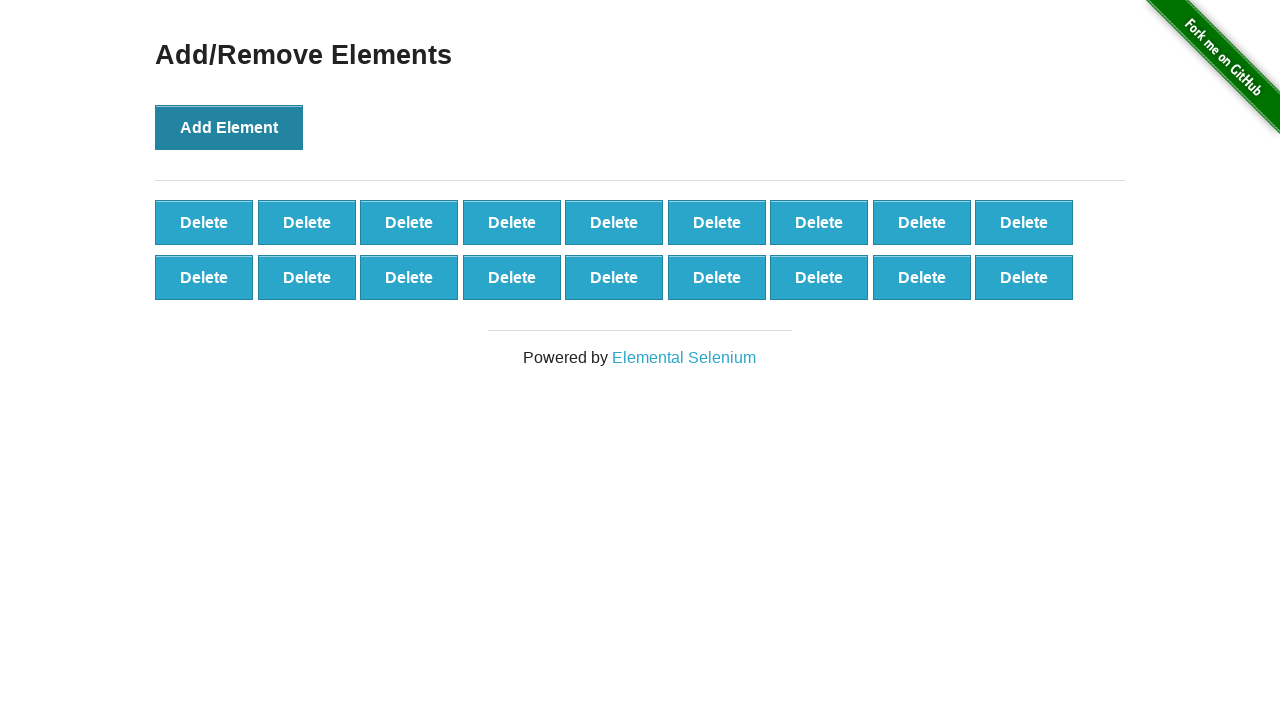

Clicked 'Add Element' button (iteration 19/100) at (229, 127) on button:text('Add Element')
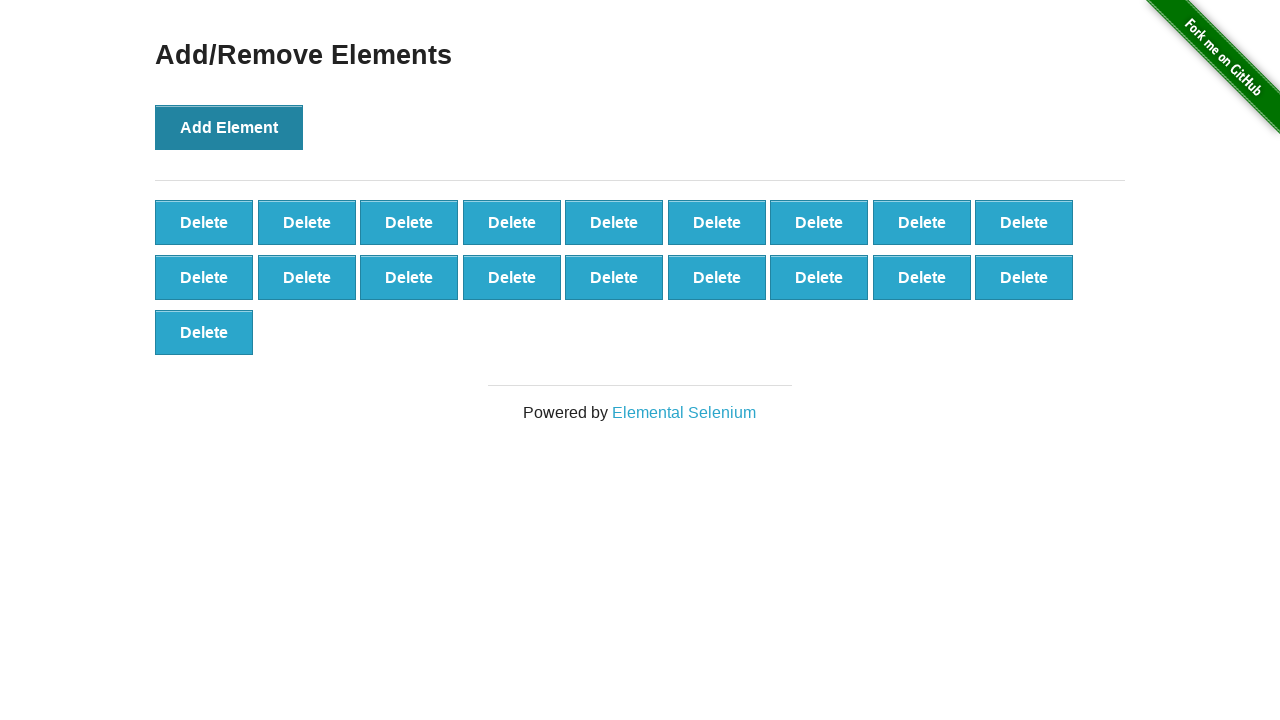

Clicked 'Add Element' button (iteration 20/100) at (229, 127) on button:text('Add Element')
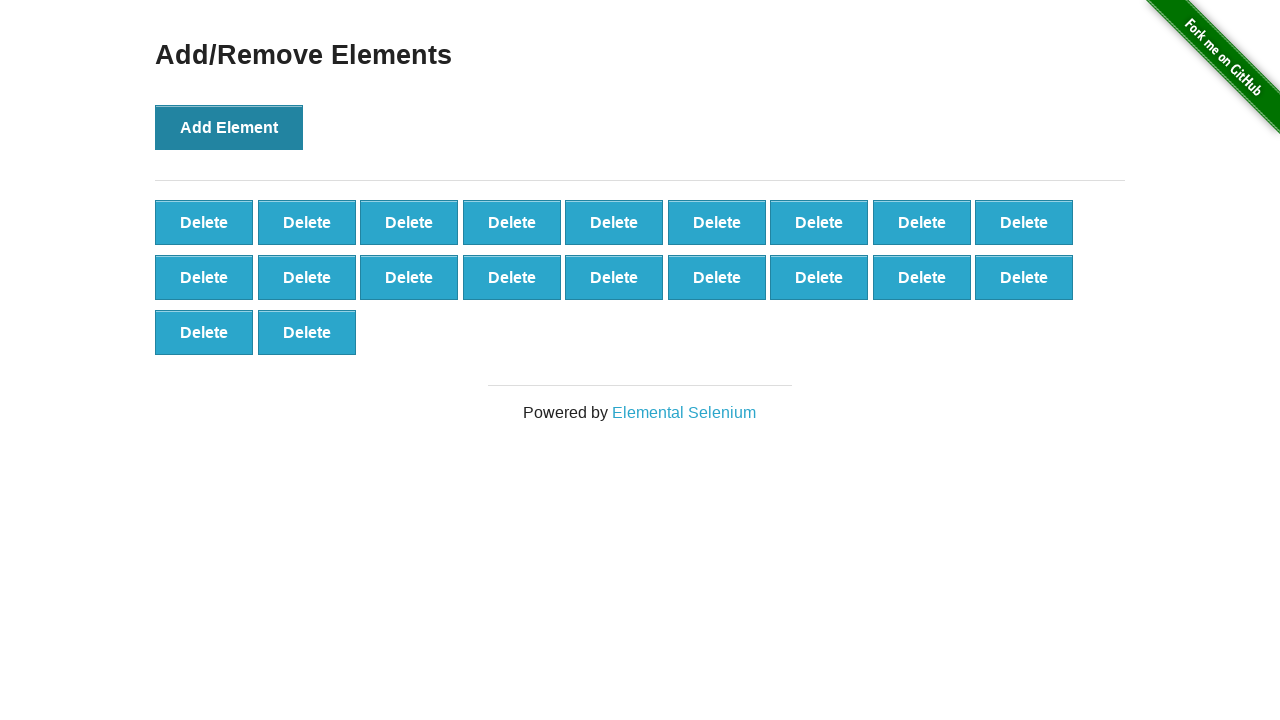

Clicked 'Add Element' button (iteration 21/100) at (229, 127) on button:text('Add Element')
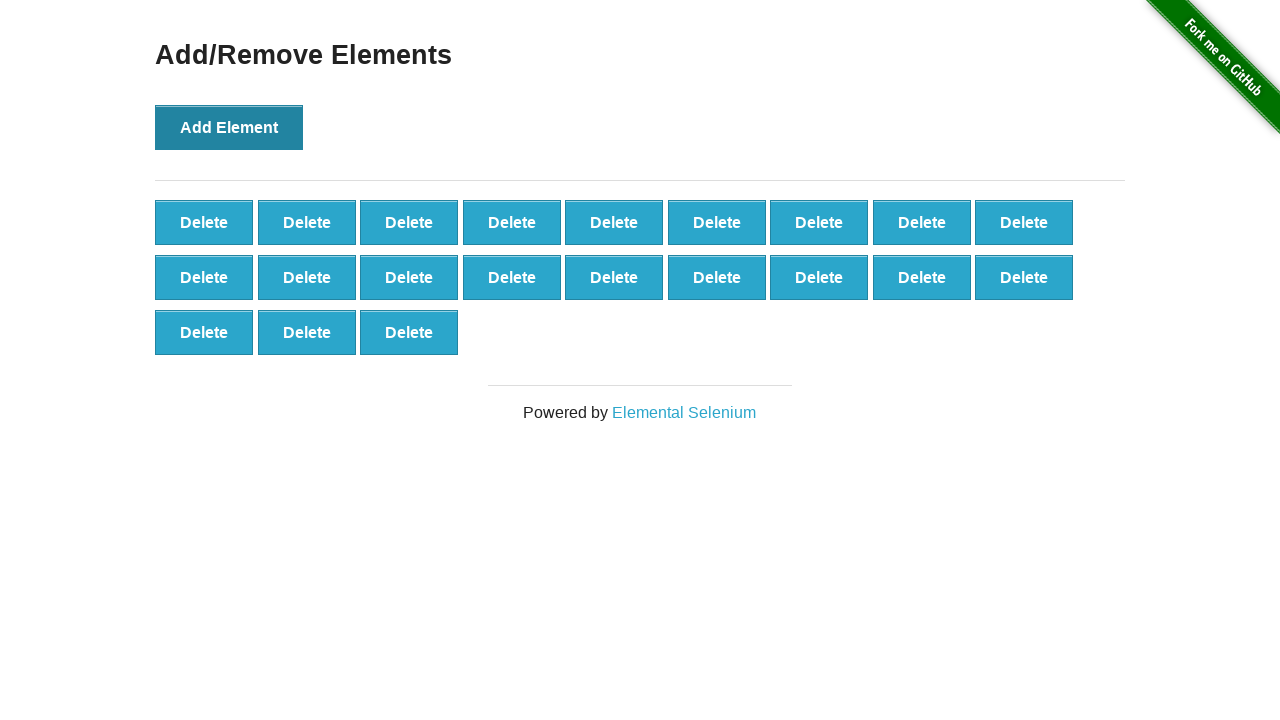

Clicked 'Add Element' button (iteration 22/100) at (229, 127) on button:text('Add Element')
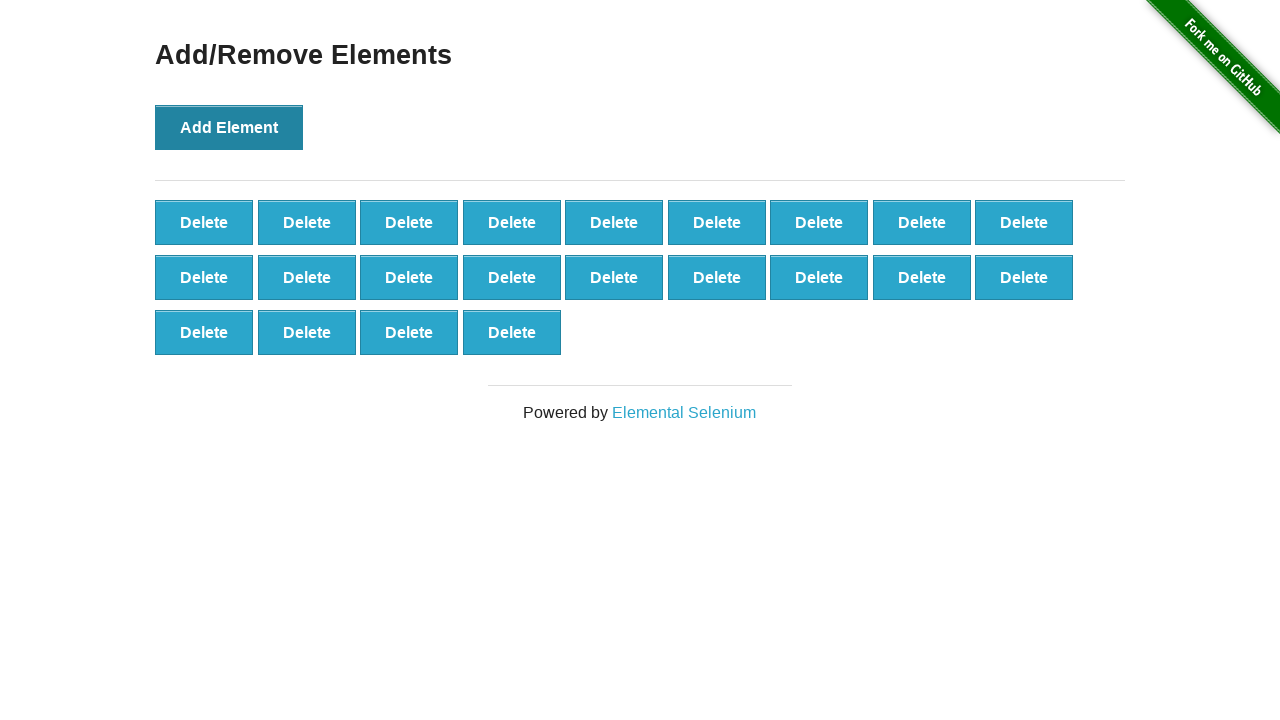

Clicked 'Add Element' button (iteration 23/100) at (229, 127) on button:text('Add Element')
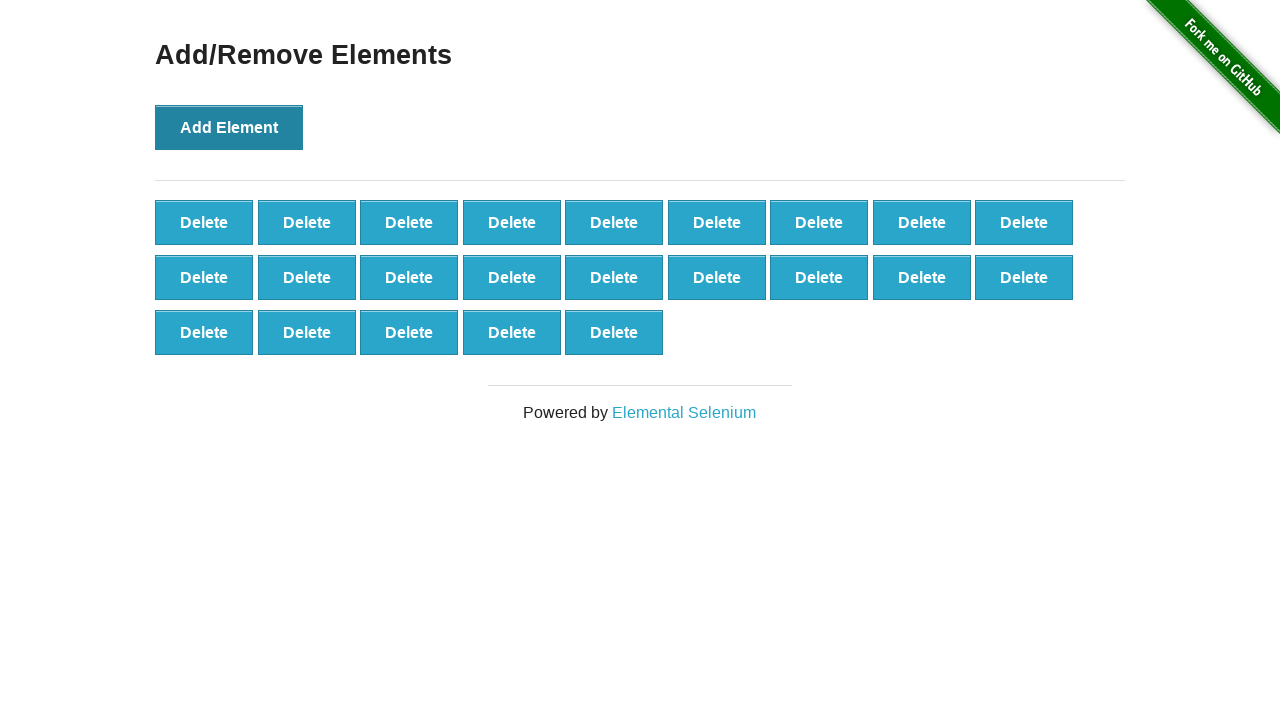

Clicked 'Add Element' button (iteration 24/100) at (229, 127) on button:text('Add Element')
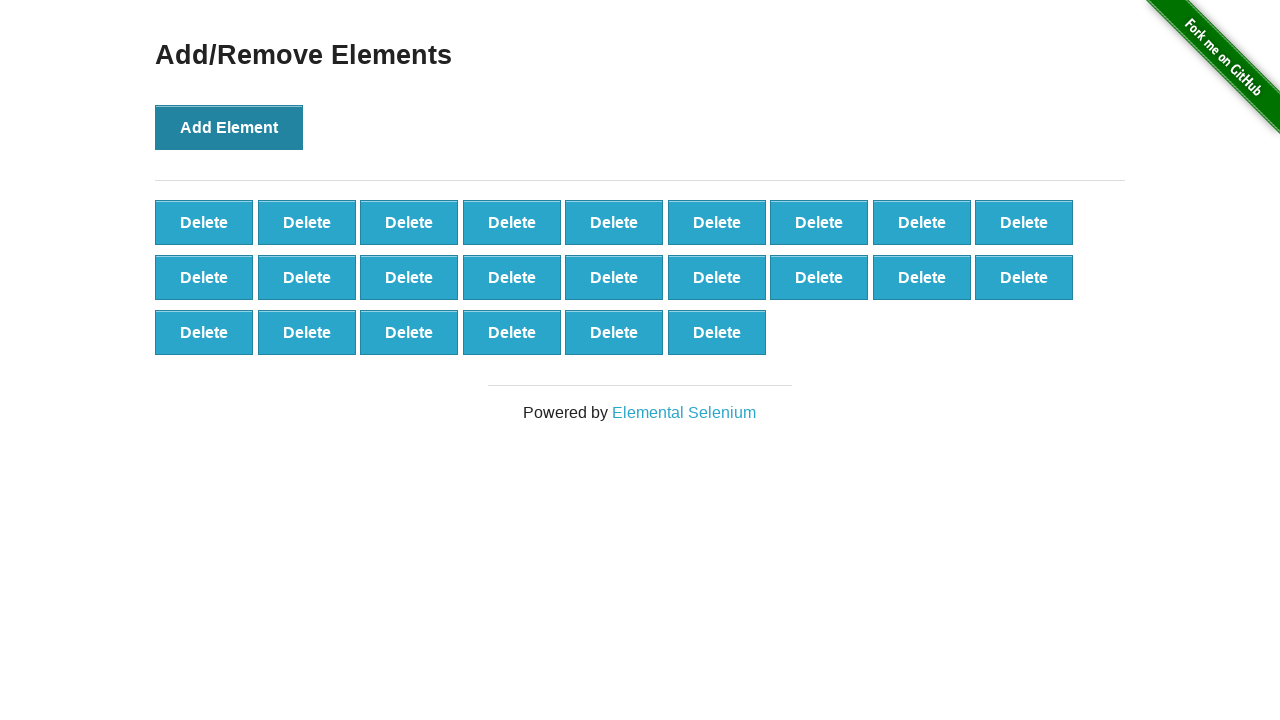

Clicked 'Add Element' button (iteration 25/100) at (229, 127) on button:text('Add Element')
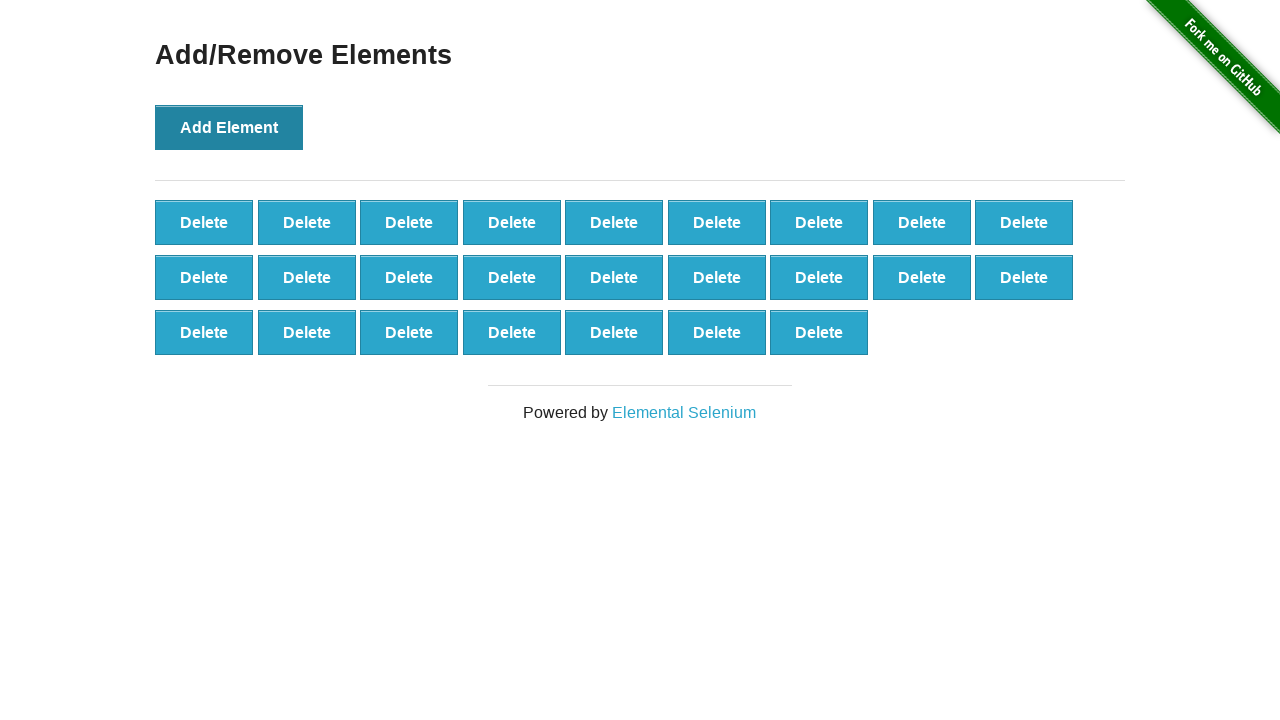

Clicked 'Add Element' button (iteration 26/100) at (229, 127) on button:text('Add Element')
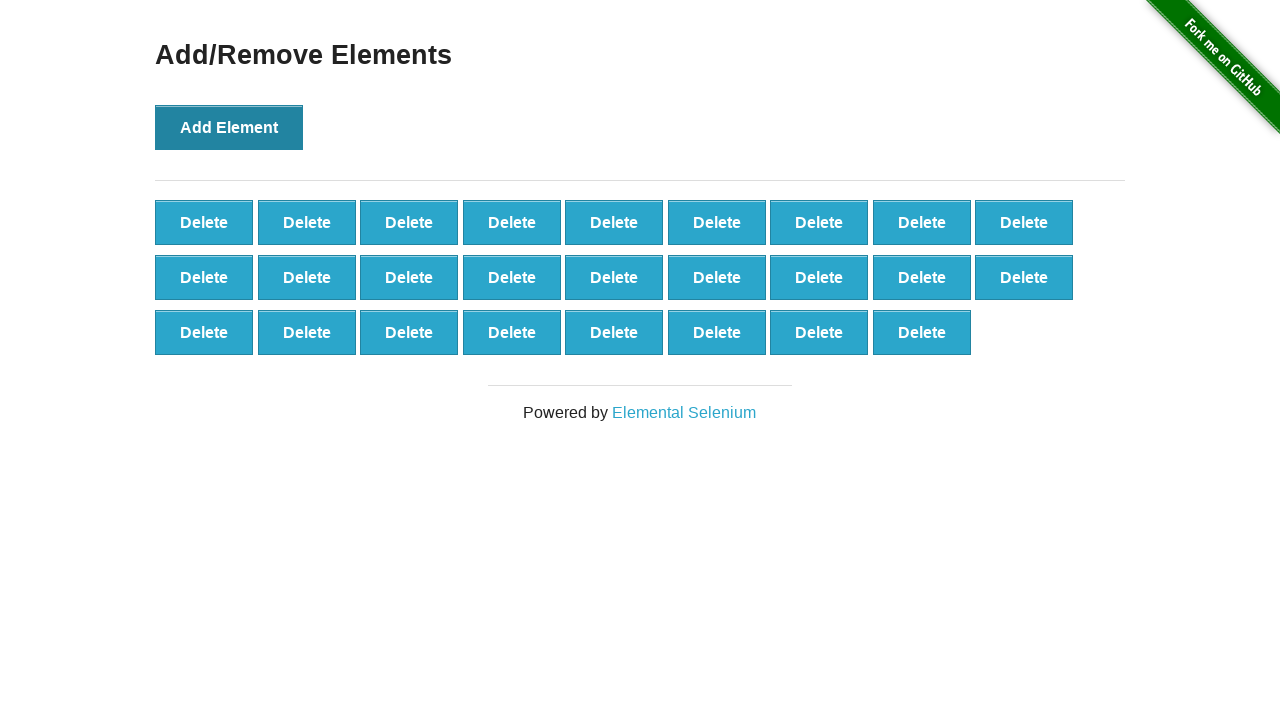

Clicked 'Add Element' button (iteration 27/100) at (229, 127) on button:text('Add Element')
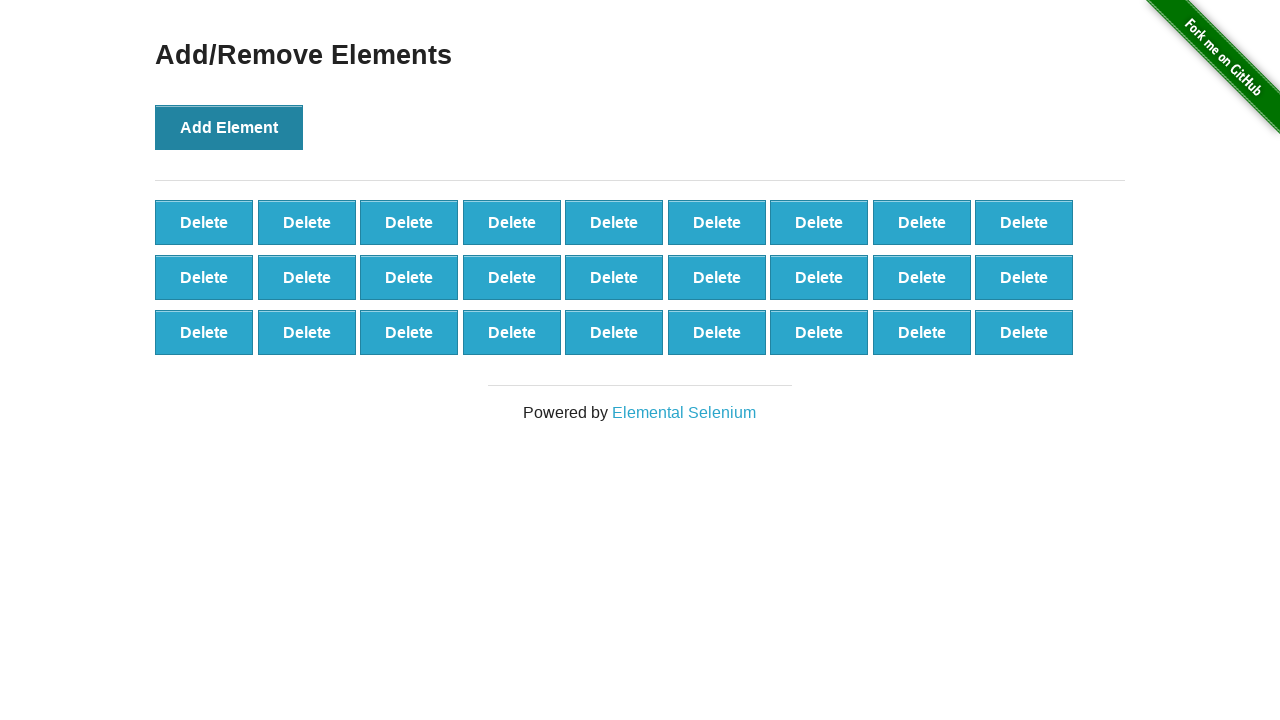

Clicked 'Add Element' button (iteration 28/100) at (229, 127) on button:text('Add Element')
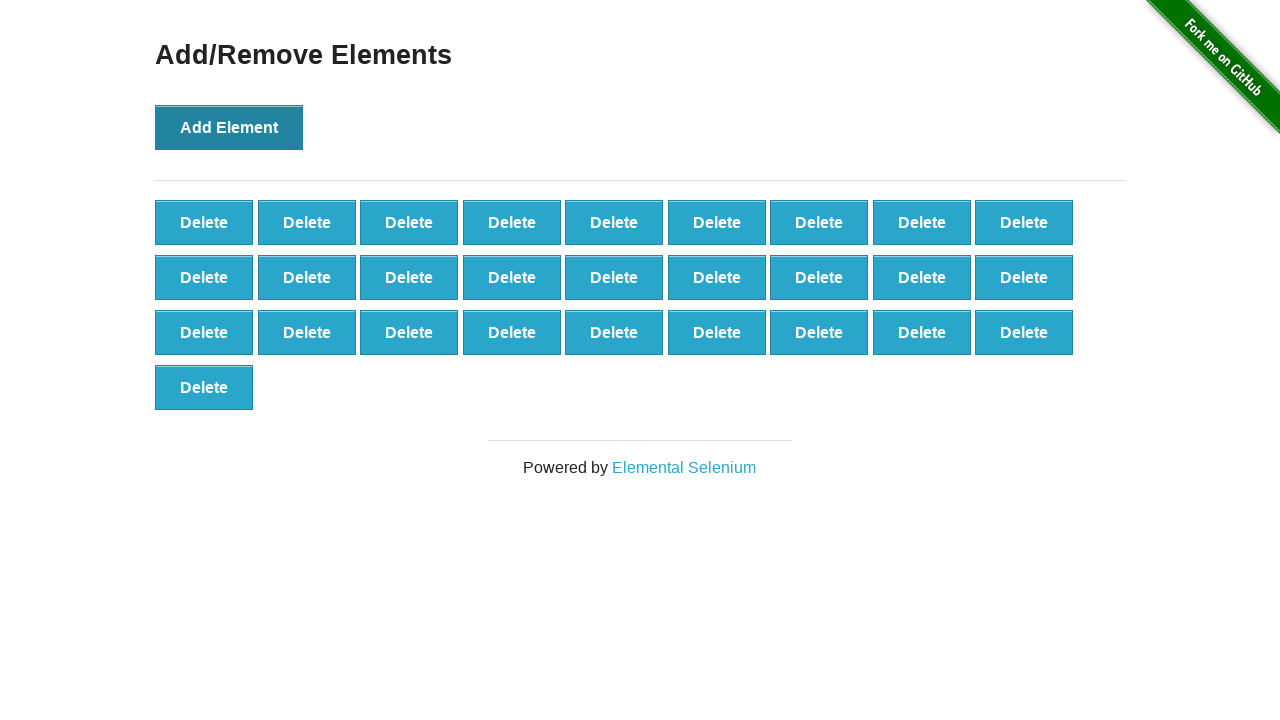

Clicked 'Add Element' button (iteration 29/100) at (229, 127) on button:text('Add Element')
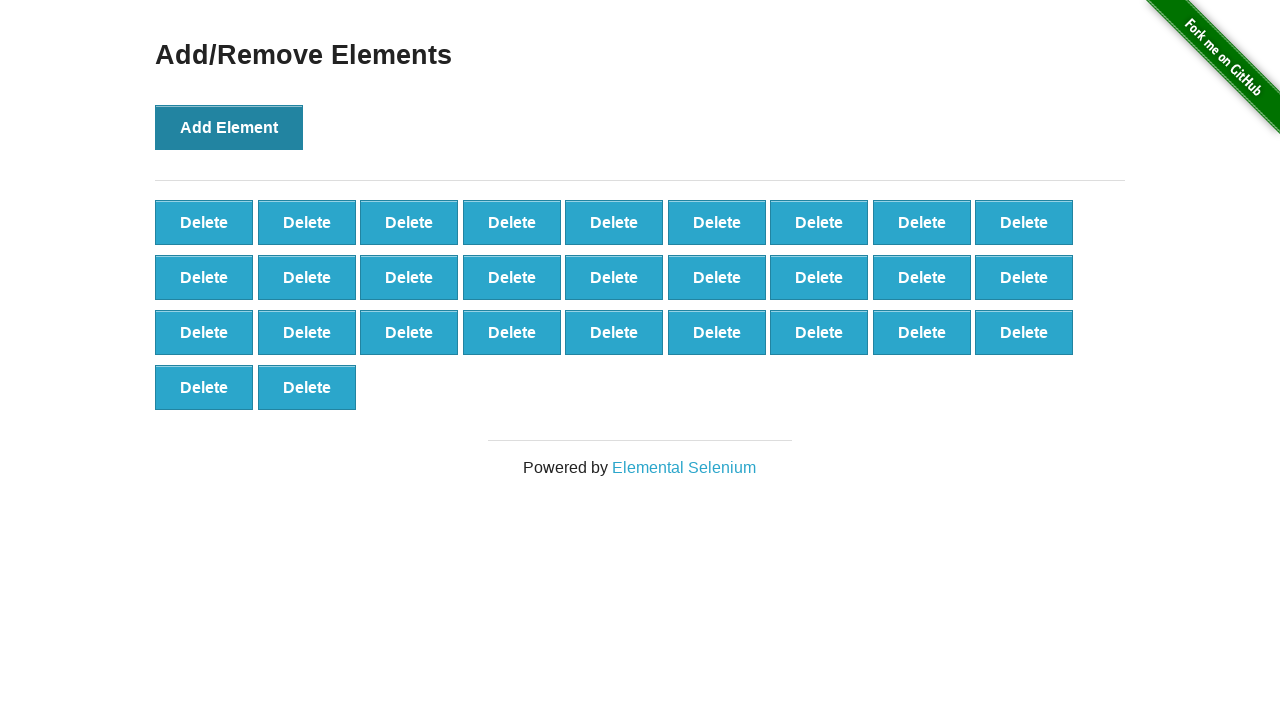

Clicked 'Add Element' button (iteration 30/100) at (229, 127) on button:text('Add Element')
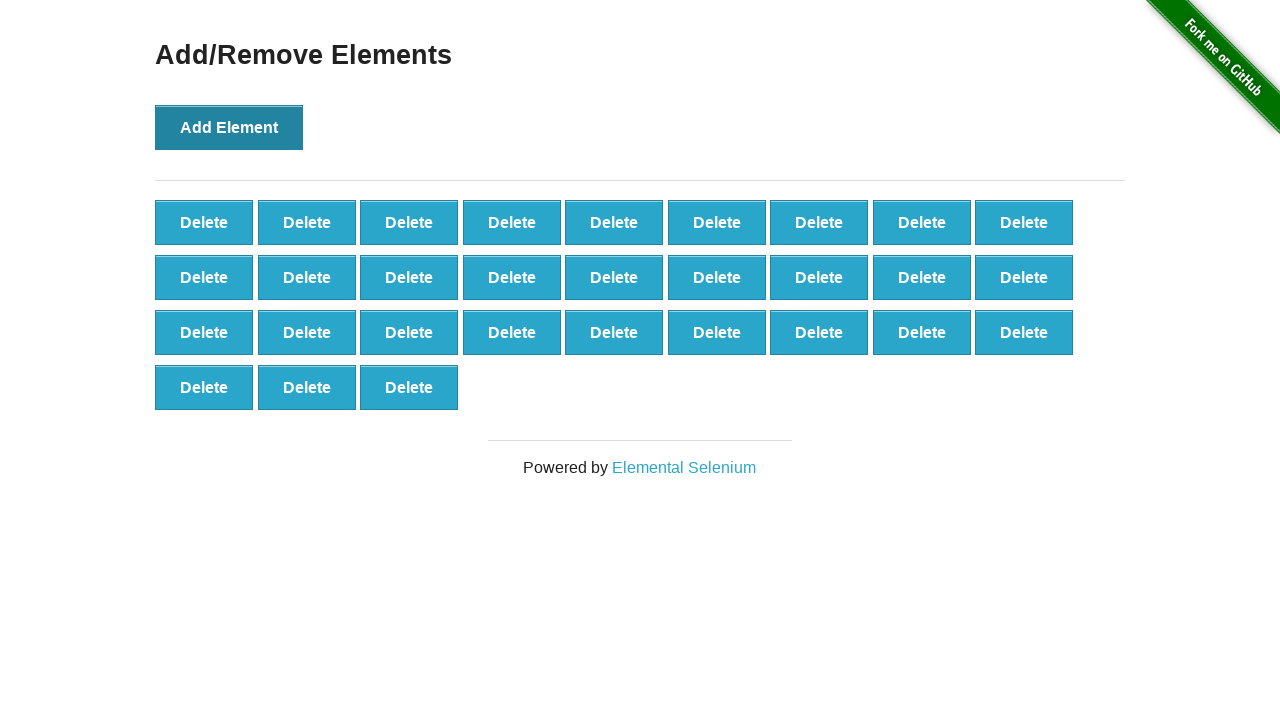

Clicked 'Add Element' button (iteration 31/100) at (229, 127) on button:text('Add Element')
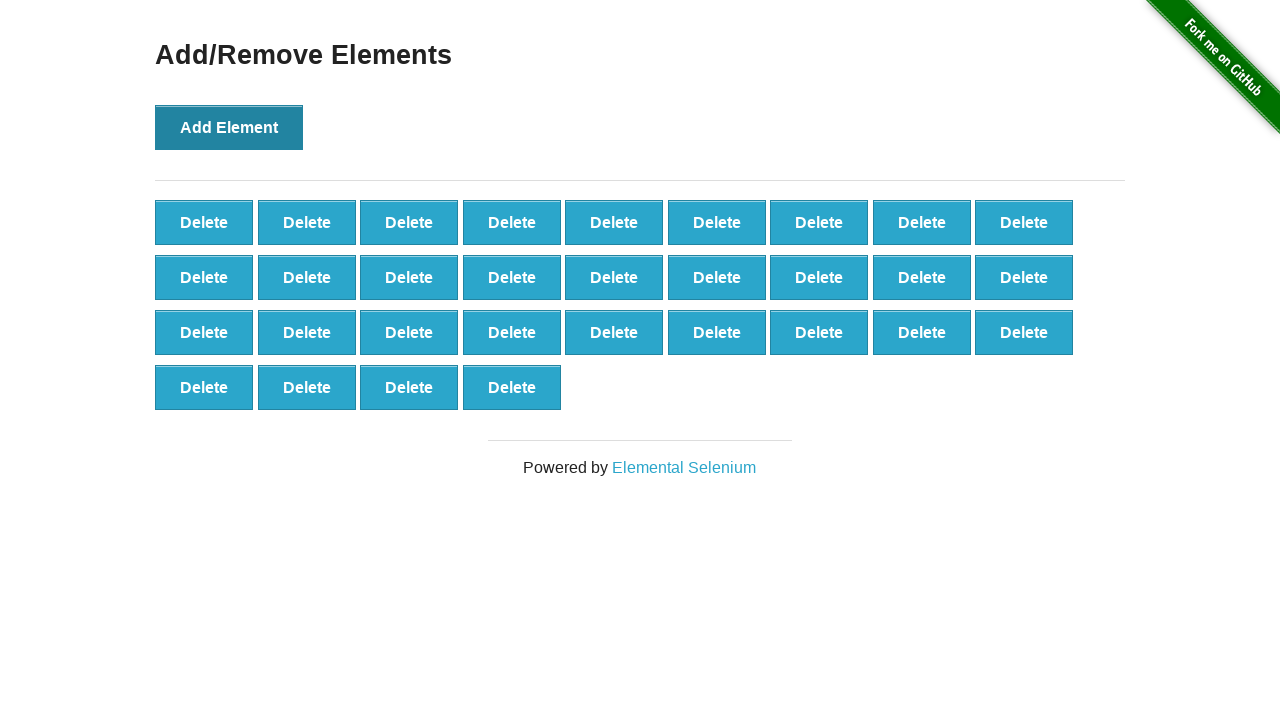

Clicked 'Add Element' button (iteration 32/100) at (229, 127) on button:text('Add Element')
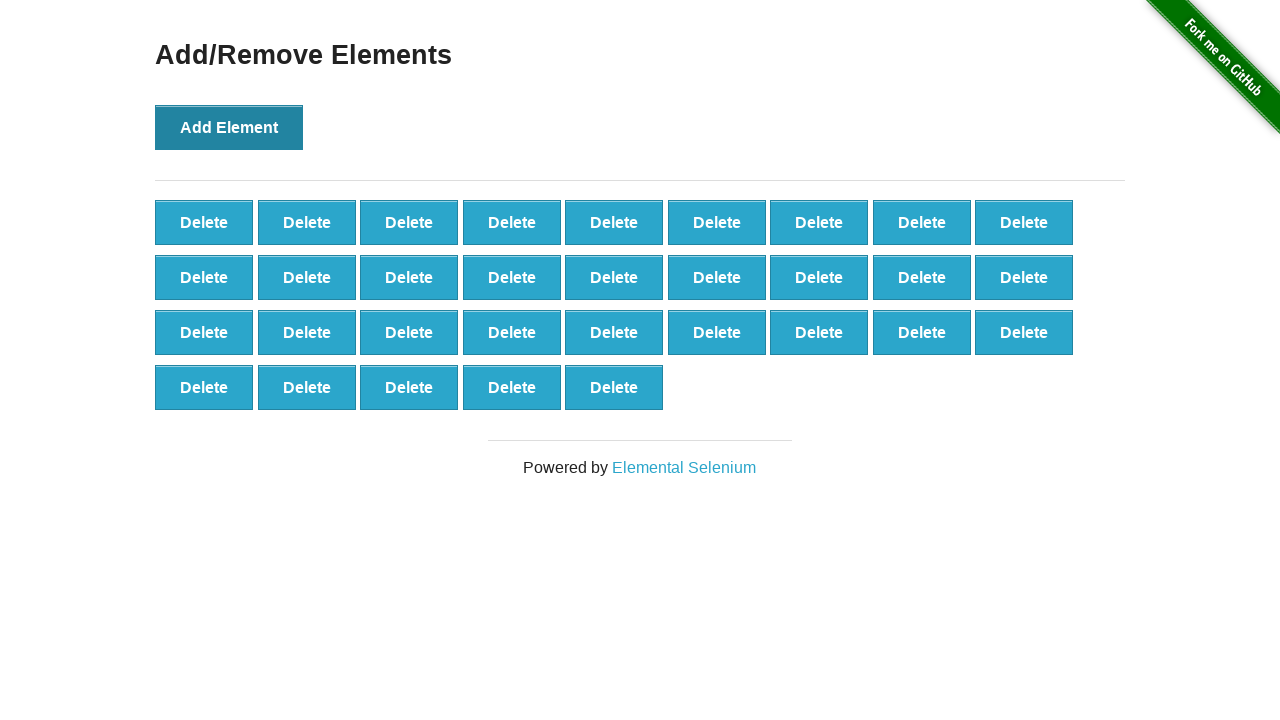

Clicked 'Add Element' button (iteration 33/100) at (229, 127) on button:text('Add Element')
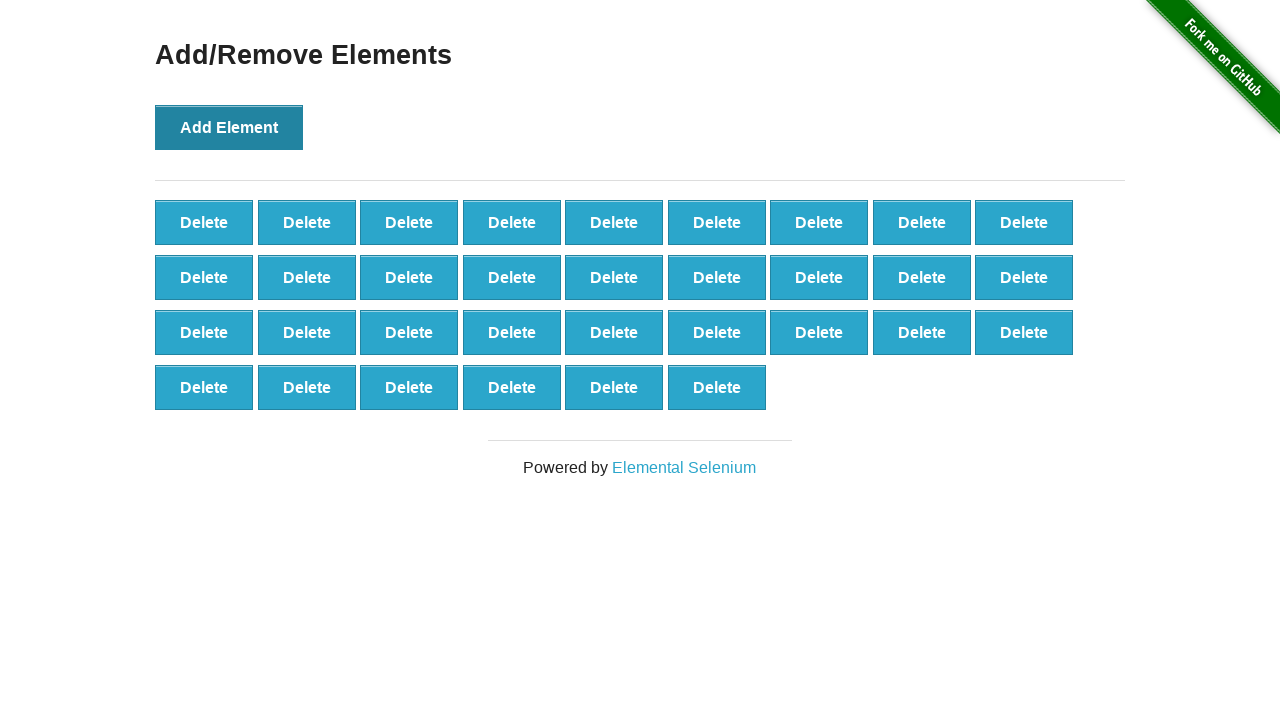

Clicked 'Add Element' button (iteration 34/100) at (229, 127) on button:text('Add Element')
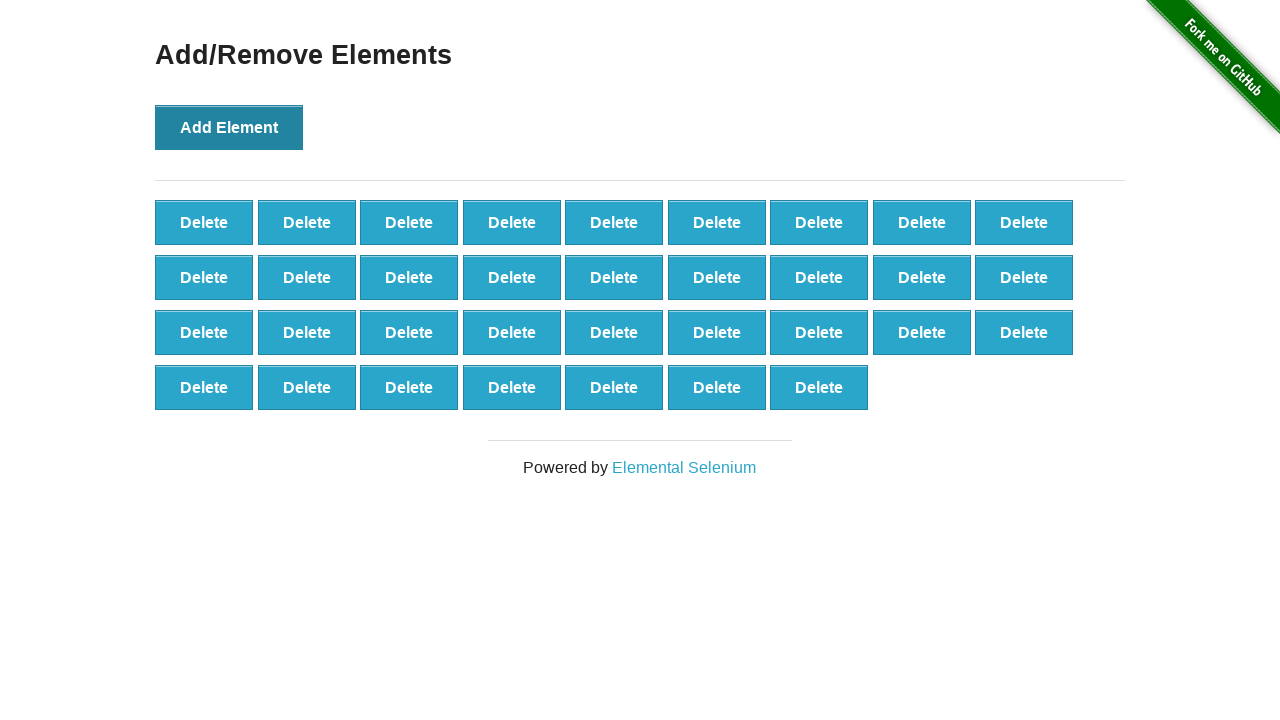

Clicked 'Add Element' button (iteration 35/100) at (229, 127) on button:text('Add Element')
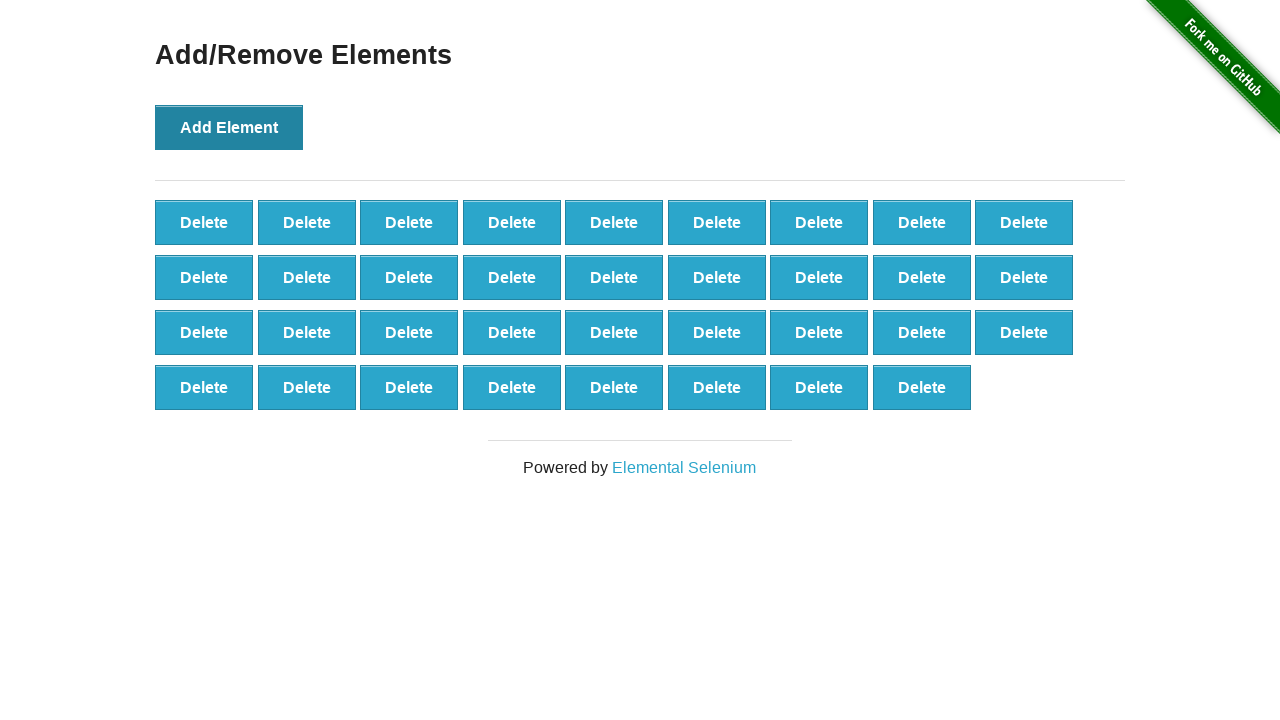

Clicked 'Add Element' button (iteration 36/100) at (229, 127) on button:text('Add Element')
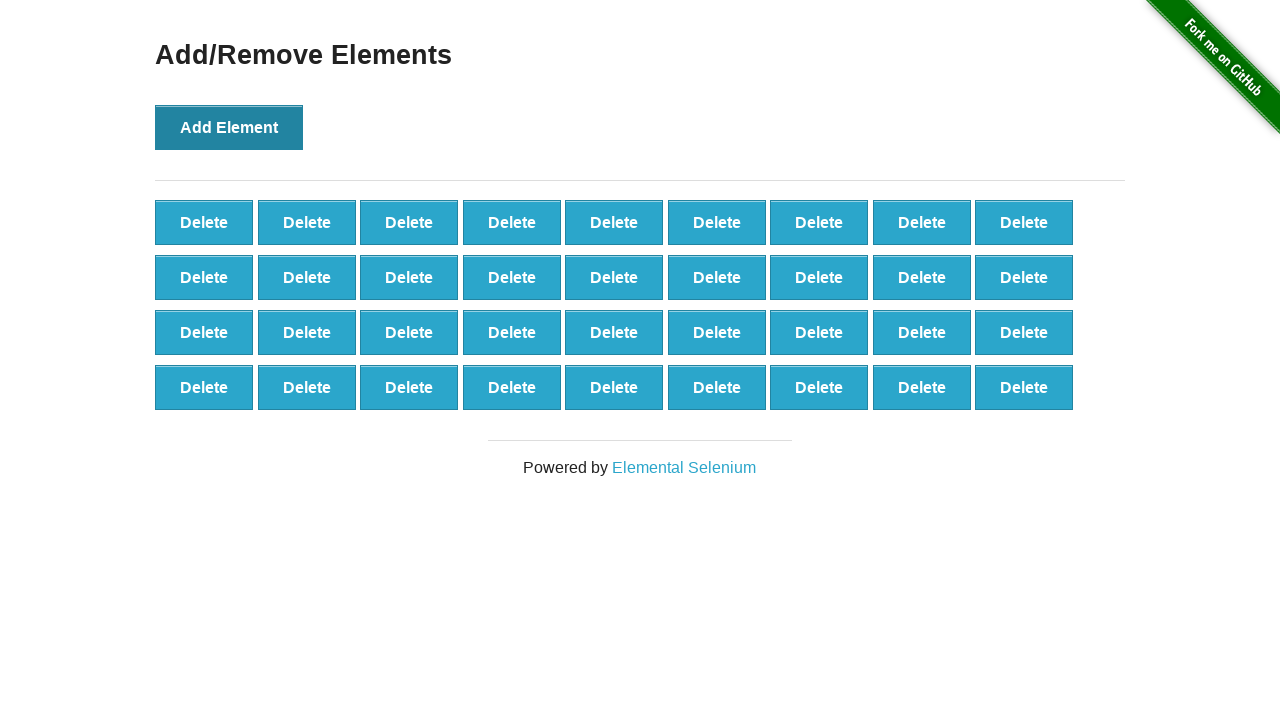

Clicked 'Add Element' button (iteration 37/100) at (229, 127) on button:text('Add Element')
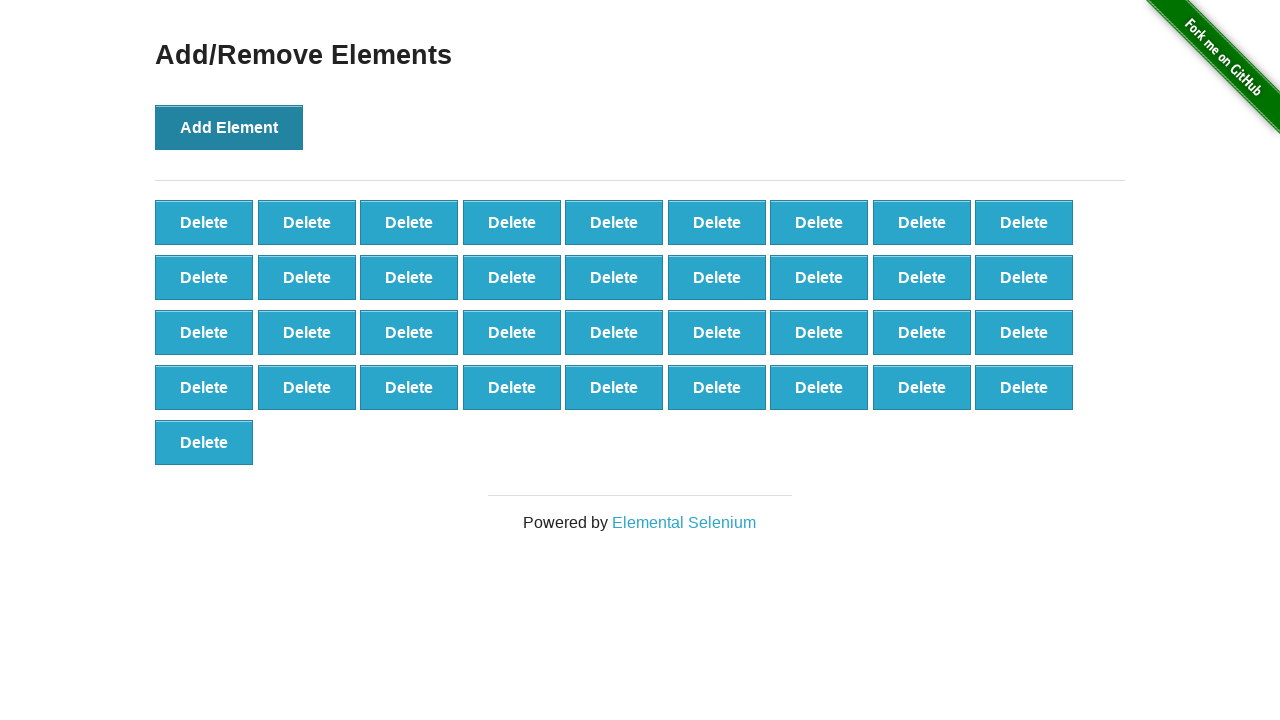

Clicked 'Add Element' button (iteration 38/100) at (229, 127) on button:text('Add Element')
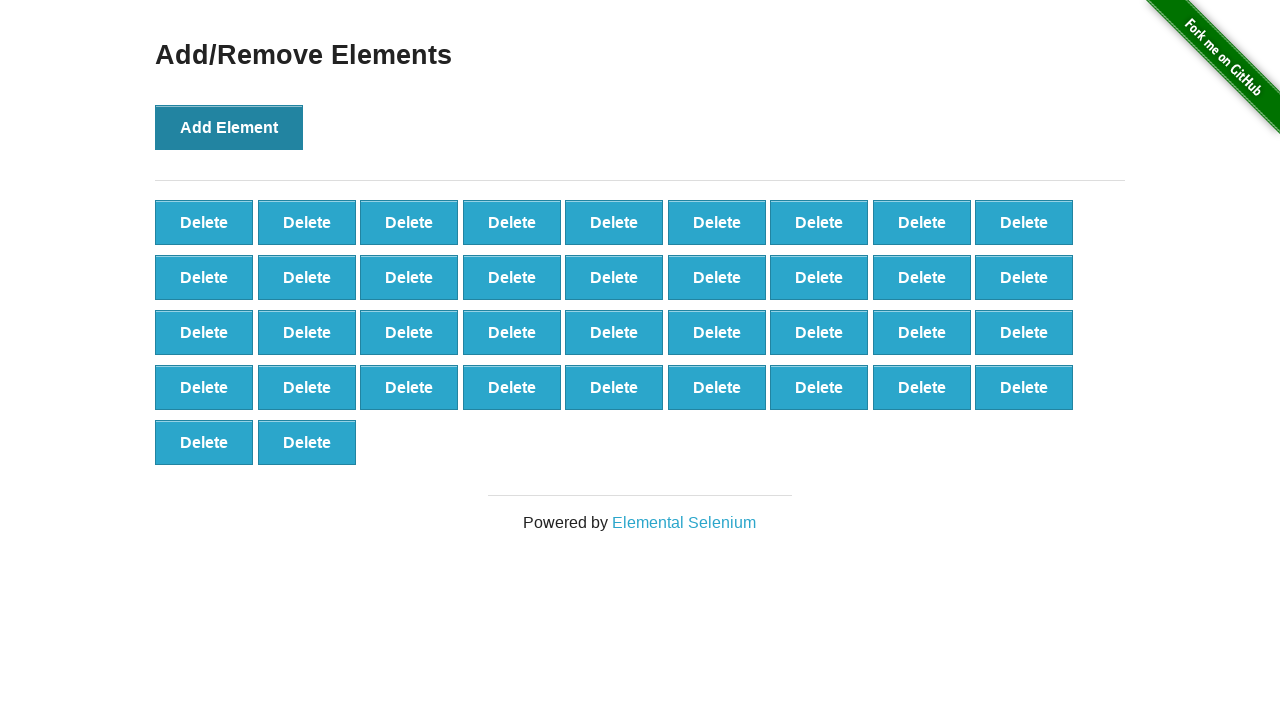

Clicked 'Add Element' button (iteration 39/100) at (229, 127) on button:text('Add Element')
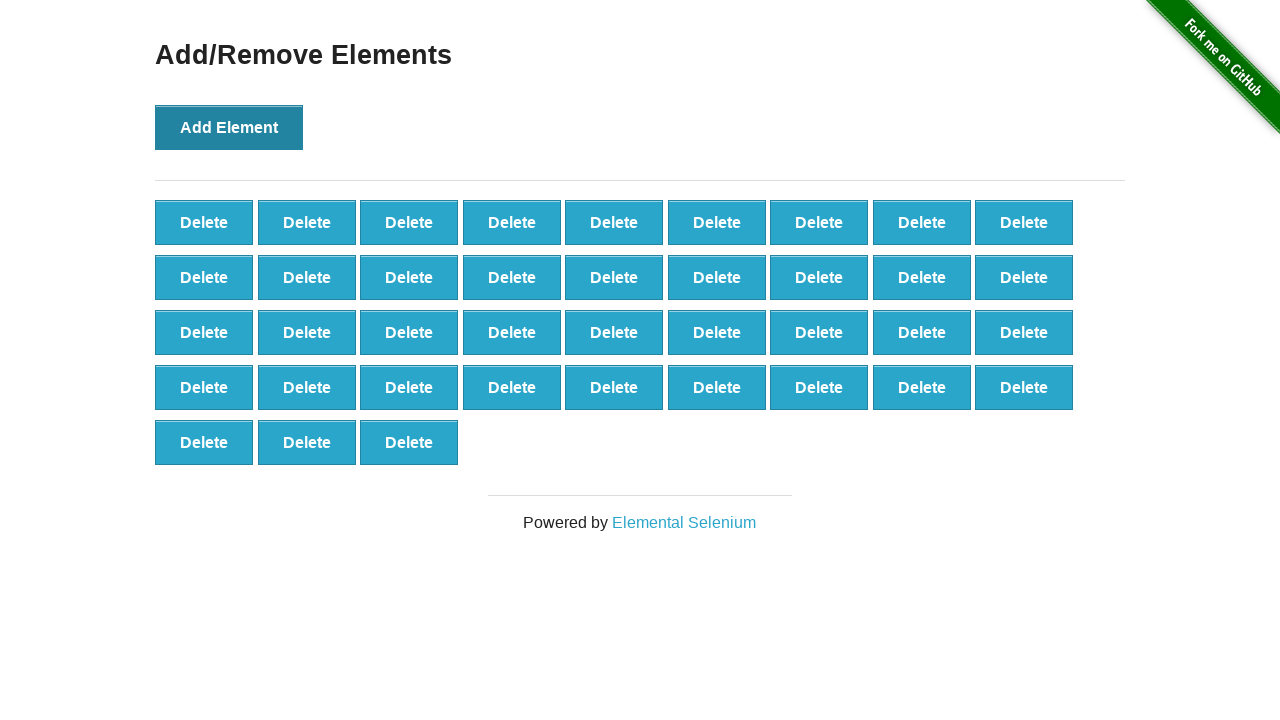

Clicked 'Add Element' button (iteration 40/100) at (229, 127) on button:text('Add Element')
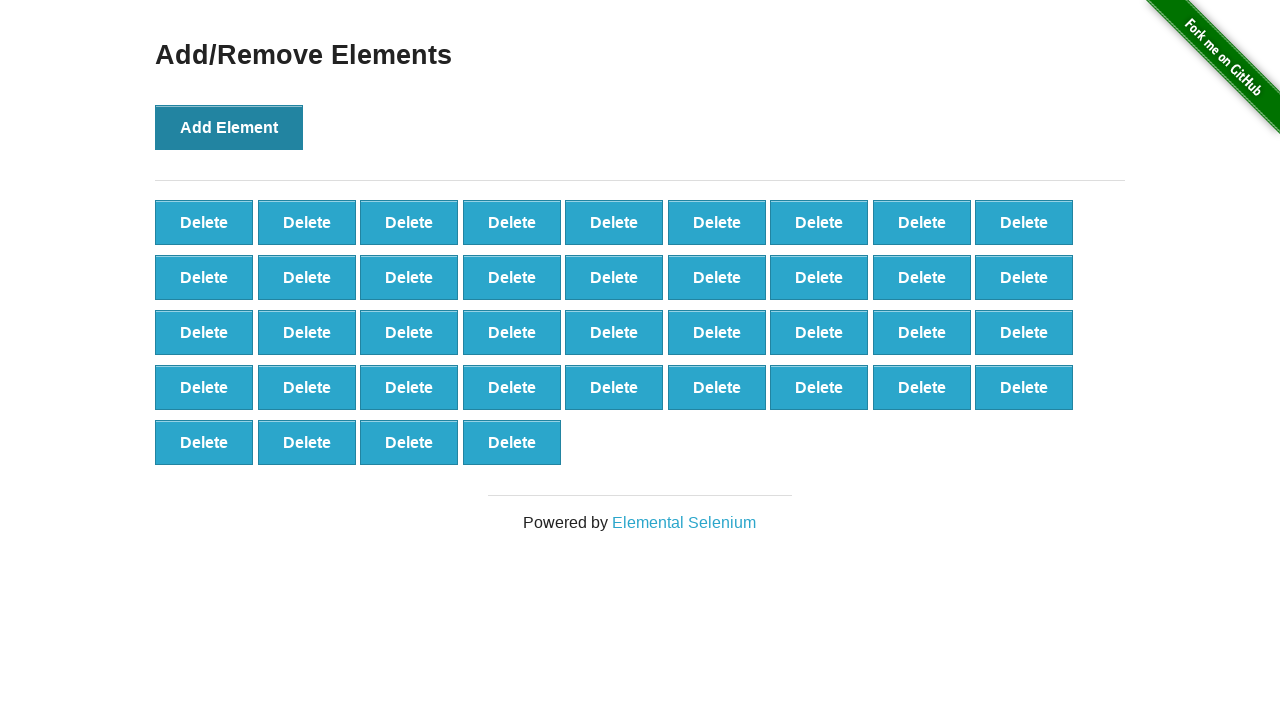

Clicked 'Add Element' button (iteration 41/100) at (229, 127) on button:text('Add Element')
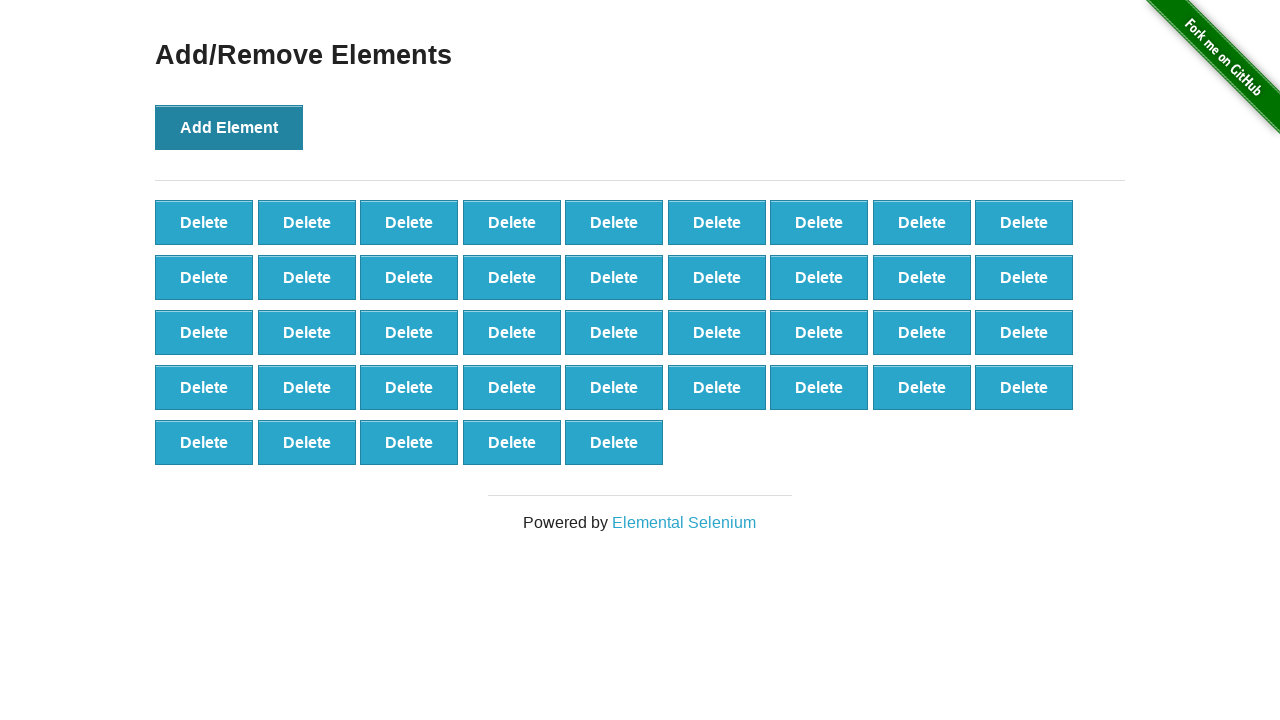

Clicked 'Add Element' button (iteration 42/100) at (229, 127) on button:text('Add Element')
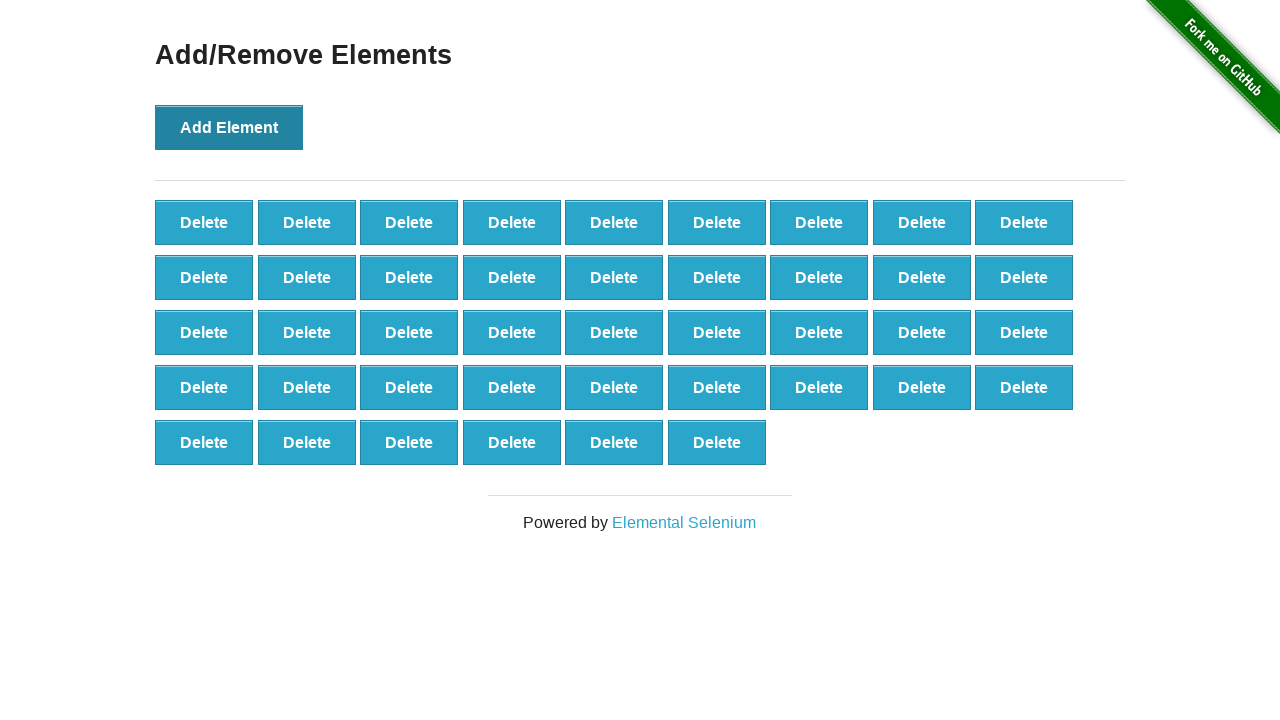

Clicked 'Add Element' button (iteration 43/100) at (229, 127) on button:text('Add Element')
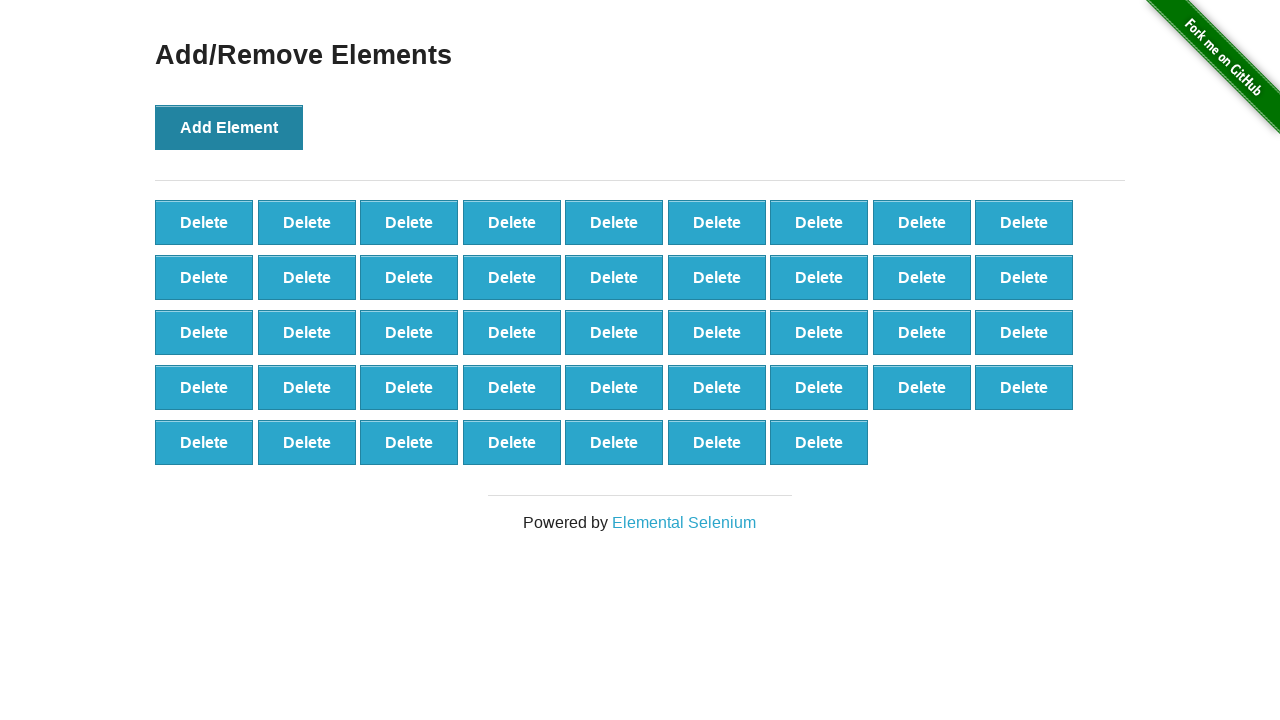

Clicked 'Add Element' button (iteration 44/100) at (229, 127) on button:text('Add Element')
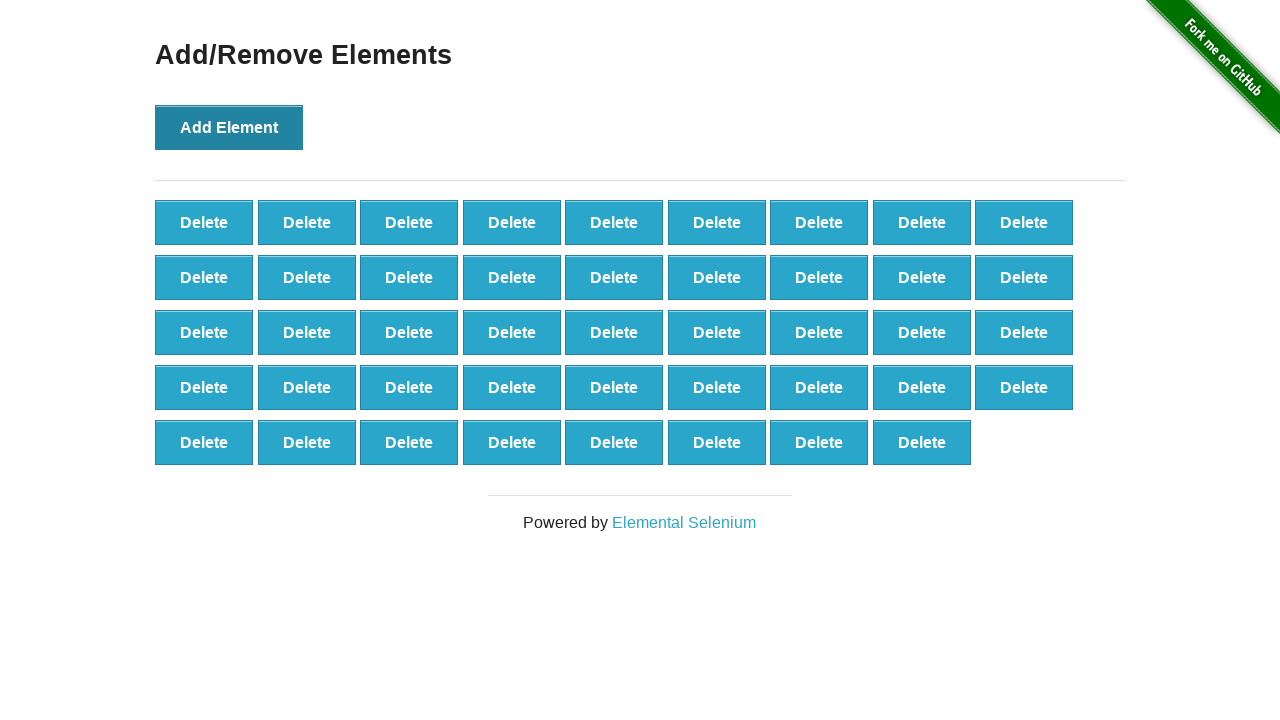

Clicked 'Add Element' button (iteration 45/100) at (229, 127) on button:text('Add Element')
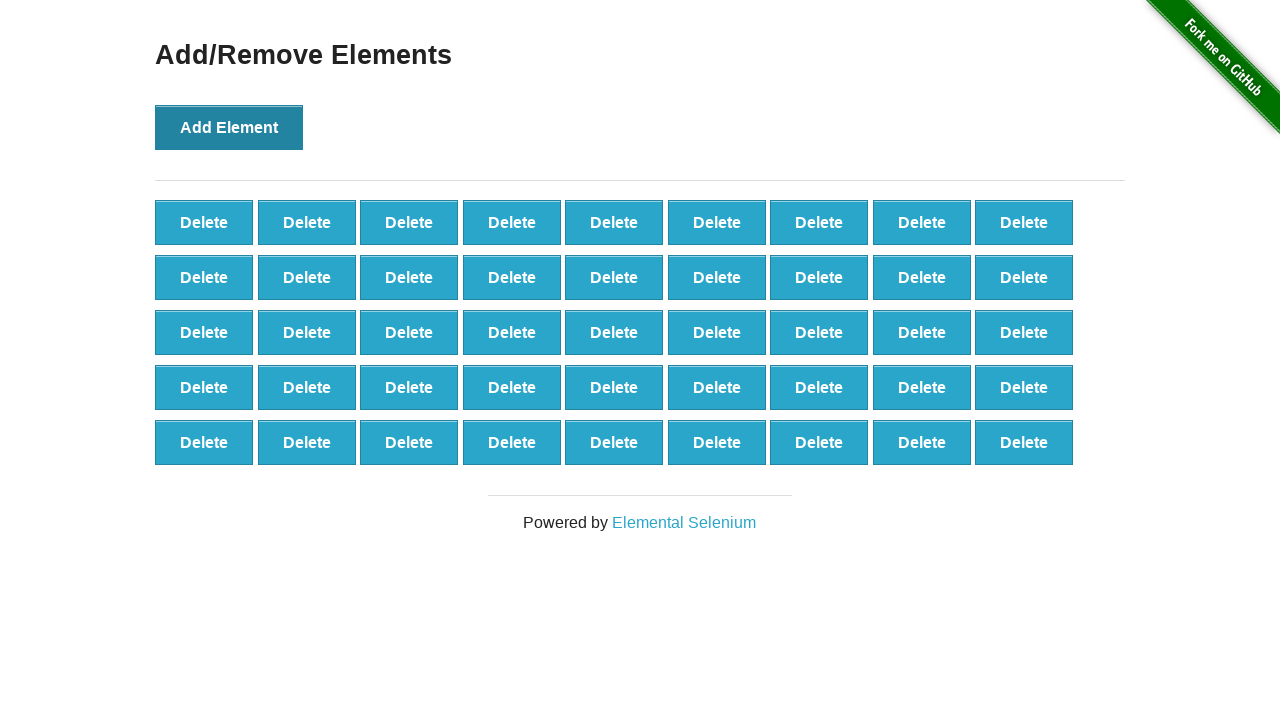

Clicked 'Add Element' button (iteration 46/100) at (229, 127) on button:text('Add Element')
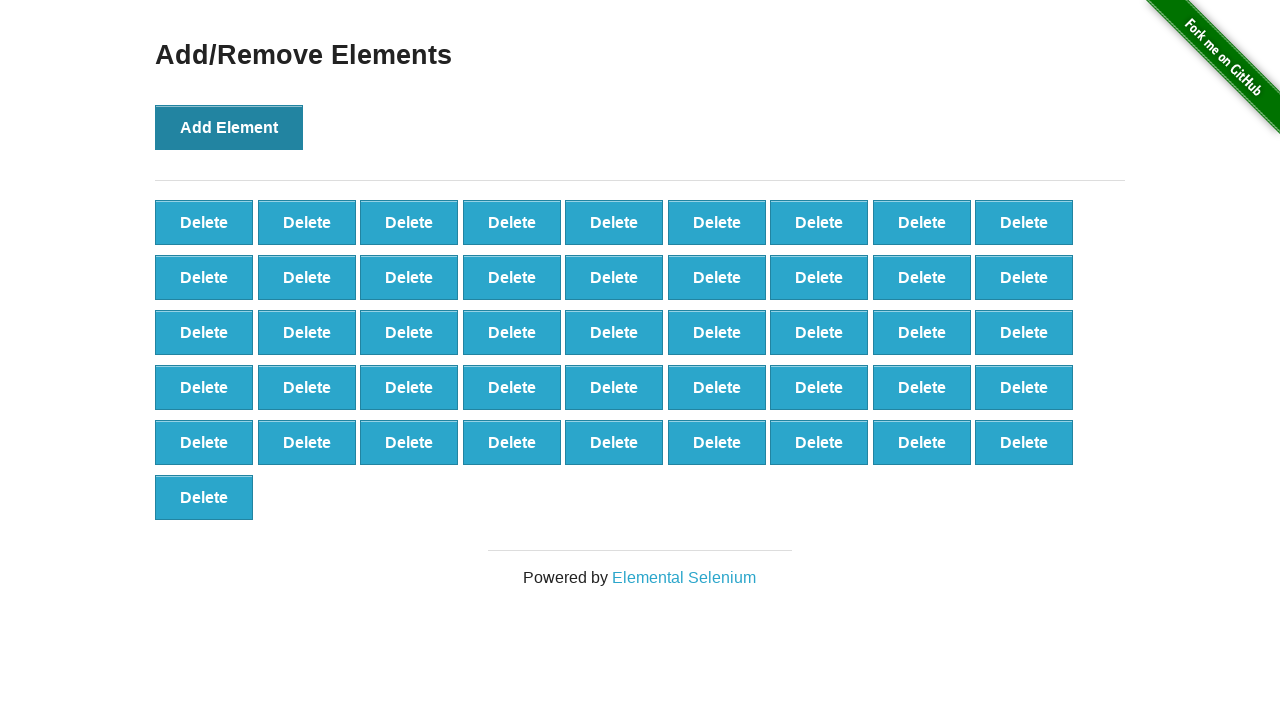

Clicked 'Add Element' button (iteration 47/100) at (229, 127) on button:text('Add Element')
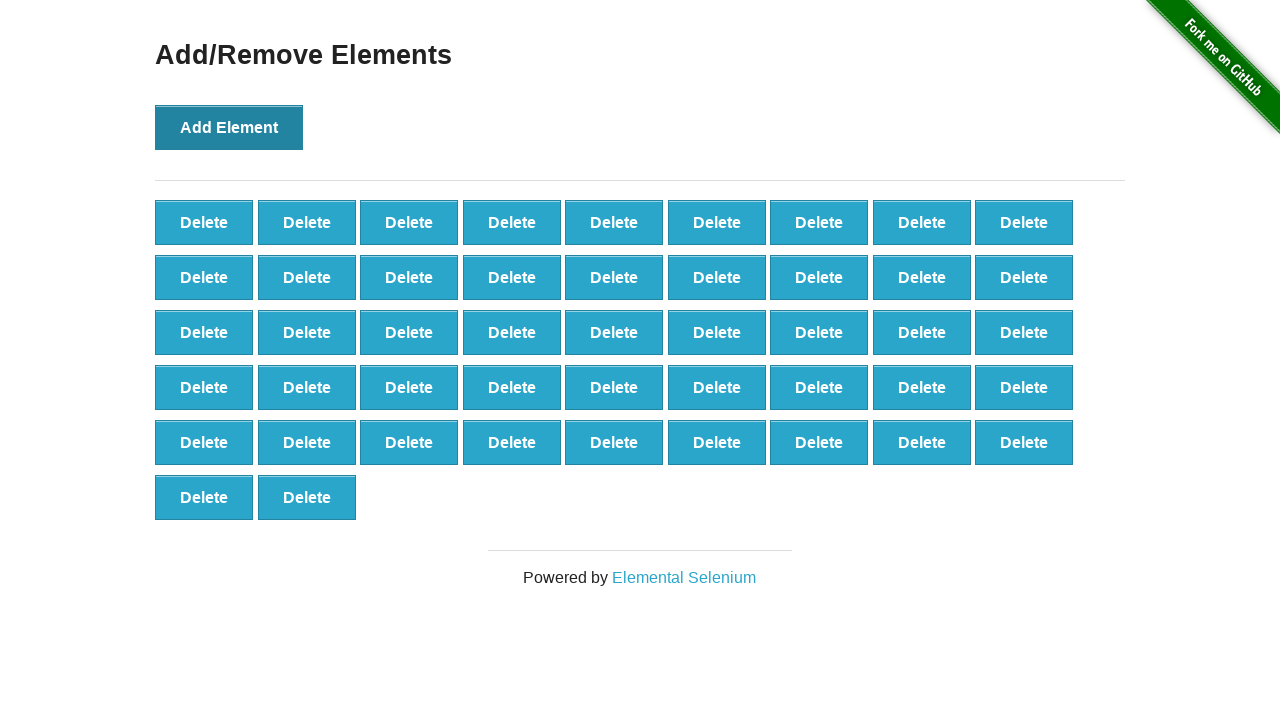

Clicked 'Add Element' button (iteration 48/100) at (229, 127) on button:text('Add Element')
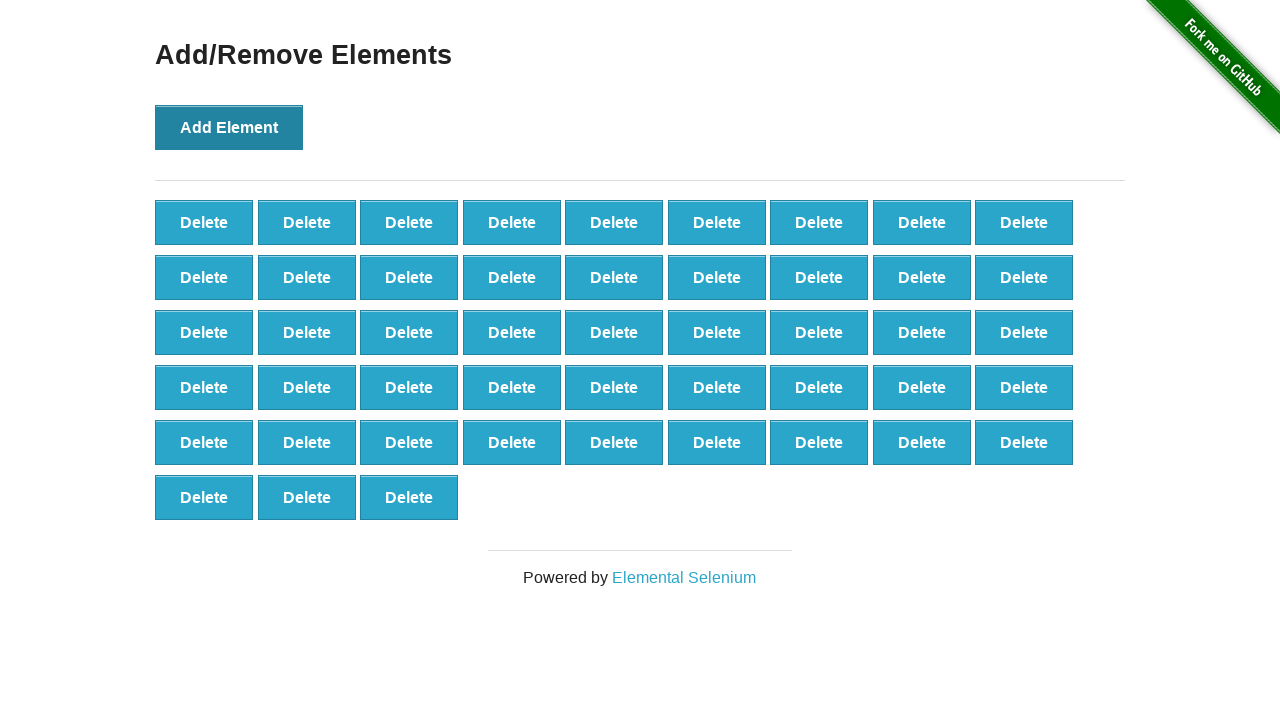

Clicked 'Add Element' button (iteration 49/100) at (229, 127) on button:text('Add Element')
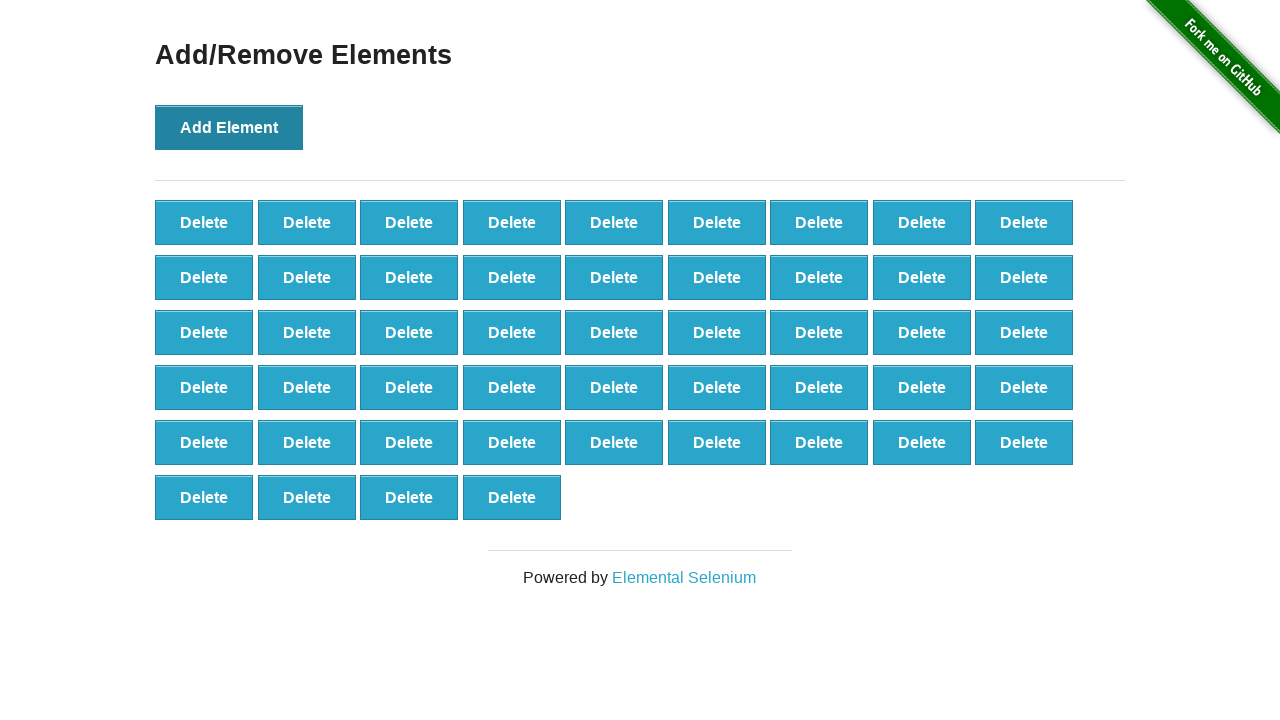

Clicked 'Add Element' button (iteration 50/100) at (229, 127) on button:text('Add Element')
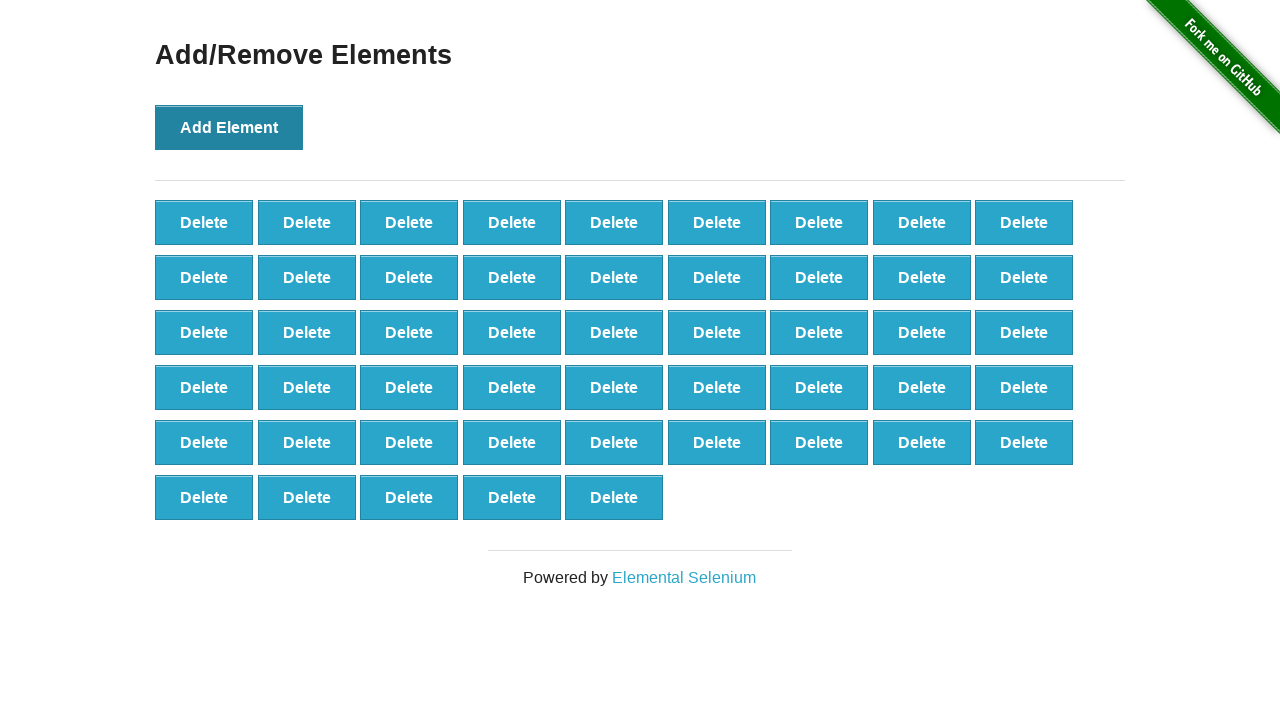

Clicked 'Add Element' button (iteration 51/100) at (229, 127) on button:text('Add Element')
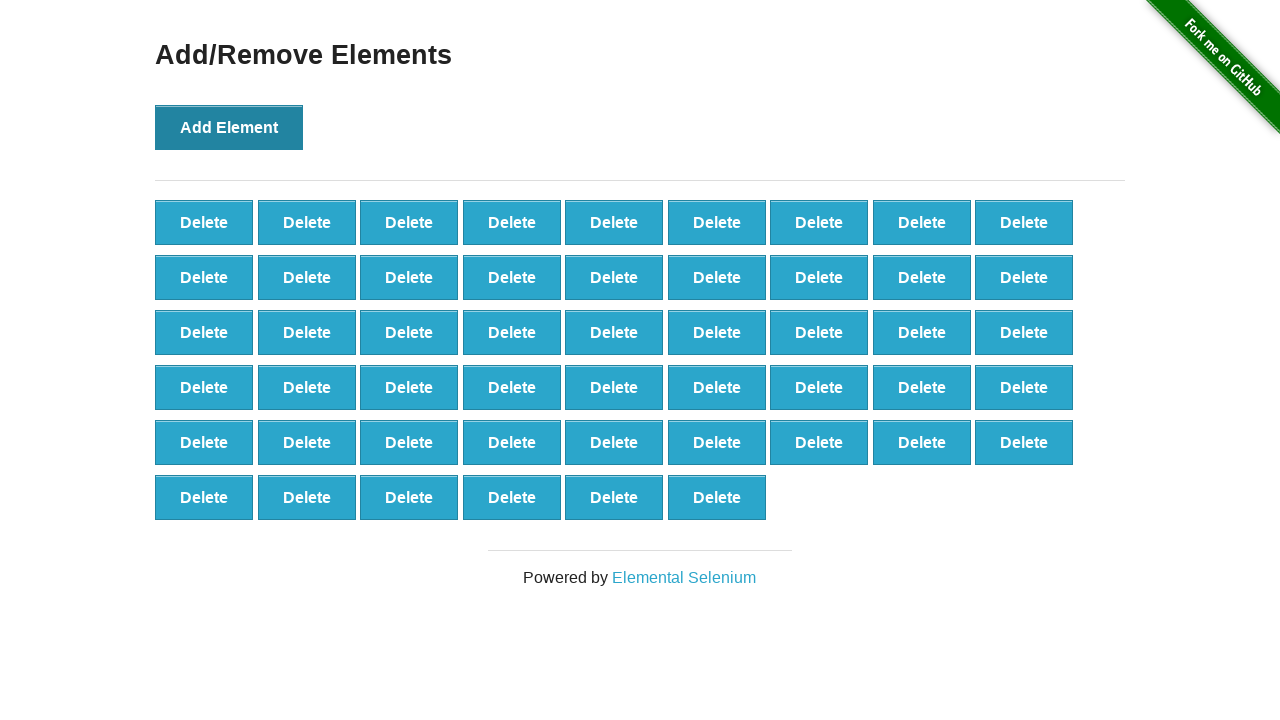

Clicked 'Add Element' button (iteration 52/100) at (229, 127) on button:text('Add Element')
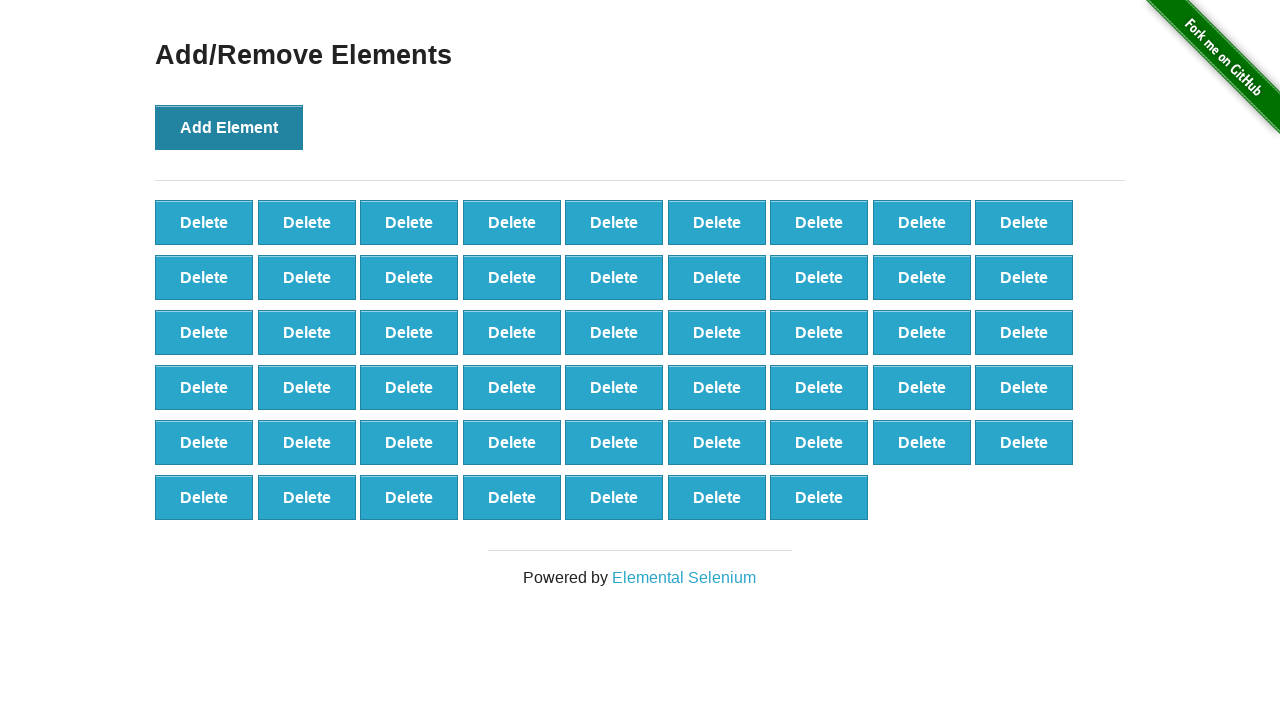

Clicked 'Add Element' button (iteration 53/100) at (229, 127) on button:text('Add Element')
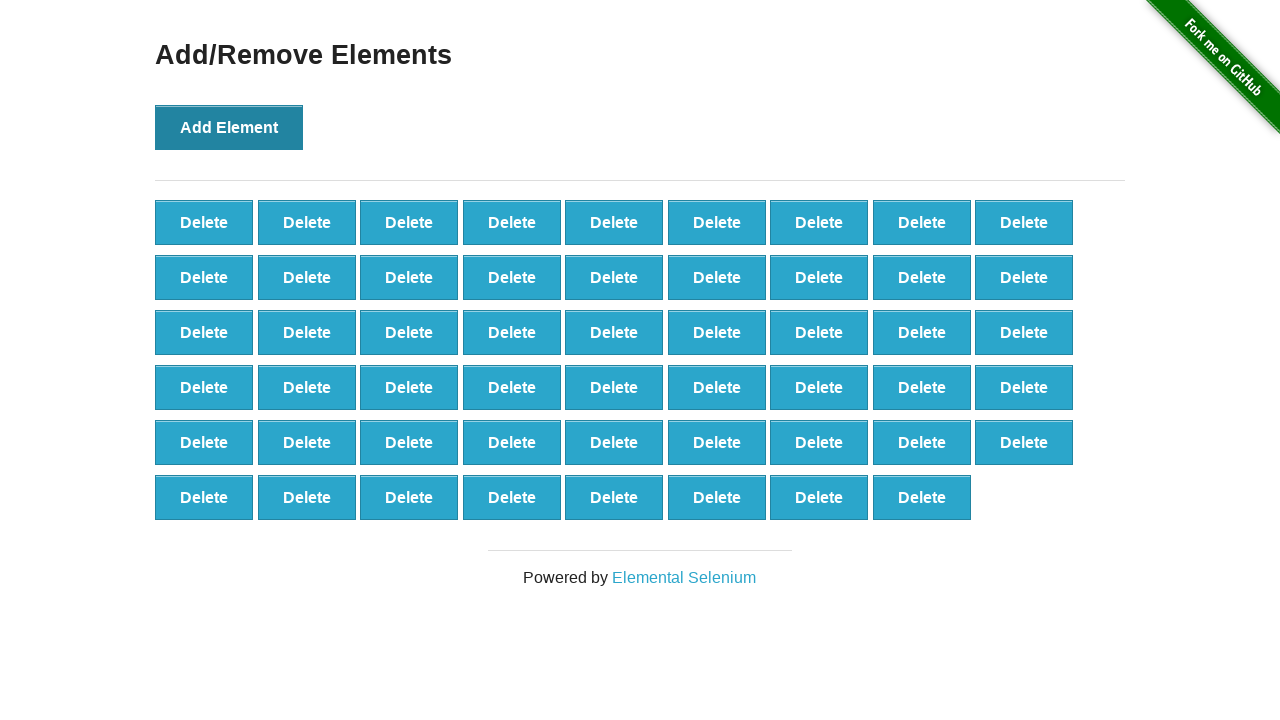

Clicked 'Add Element' button (iteration 54/100) at (229, 127) on button:text('Add Element')
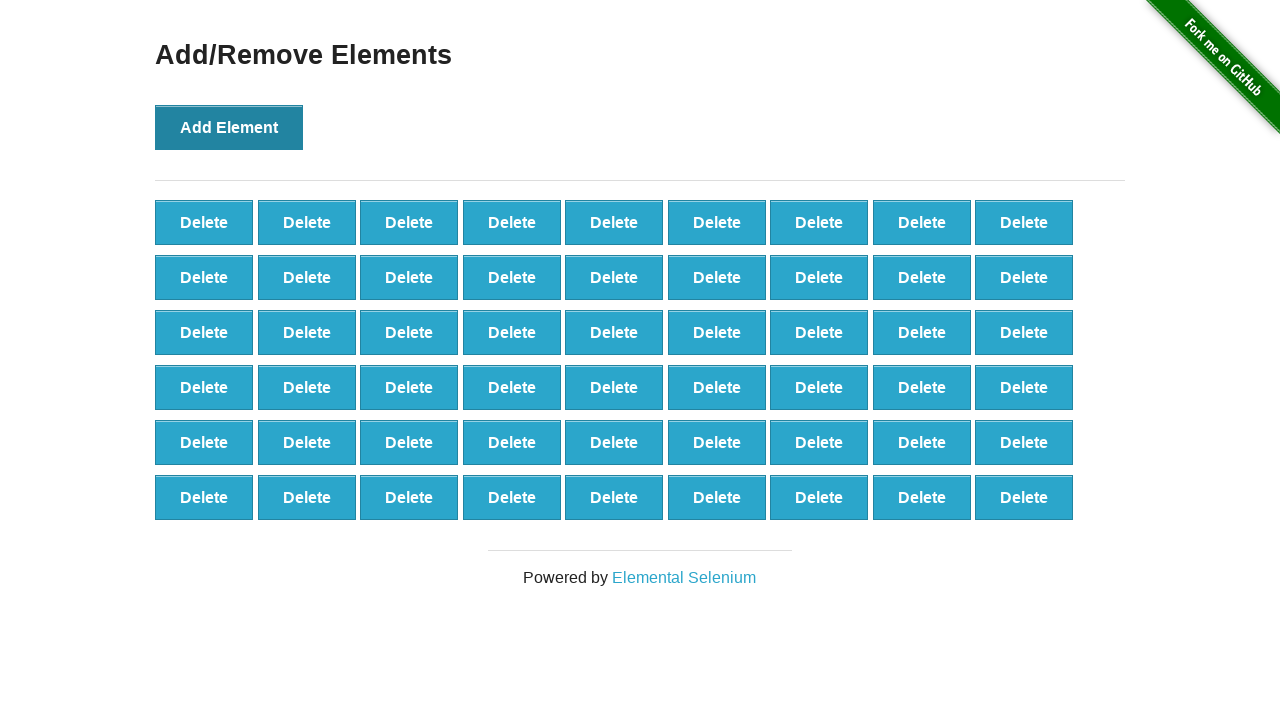

Clicked 'Add Element' button (iteration 55/100) at (229, 127) on button:text('Add Element')
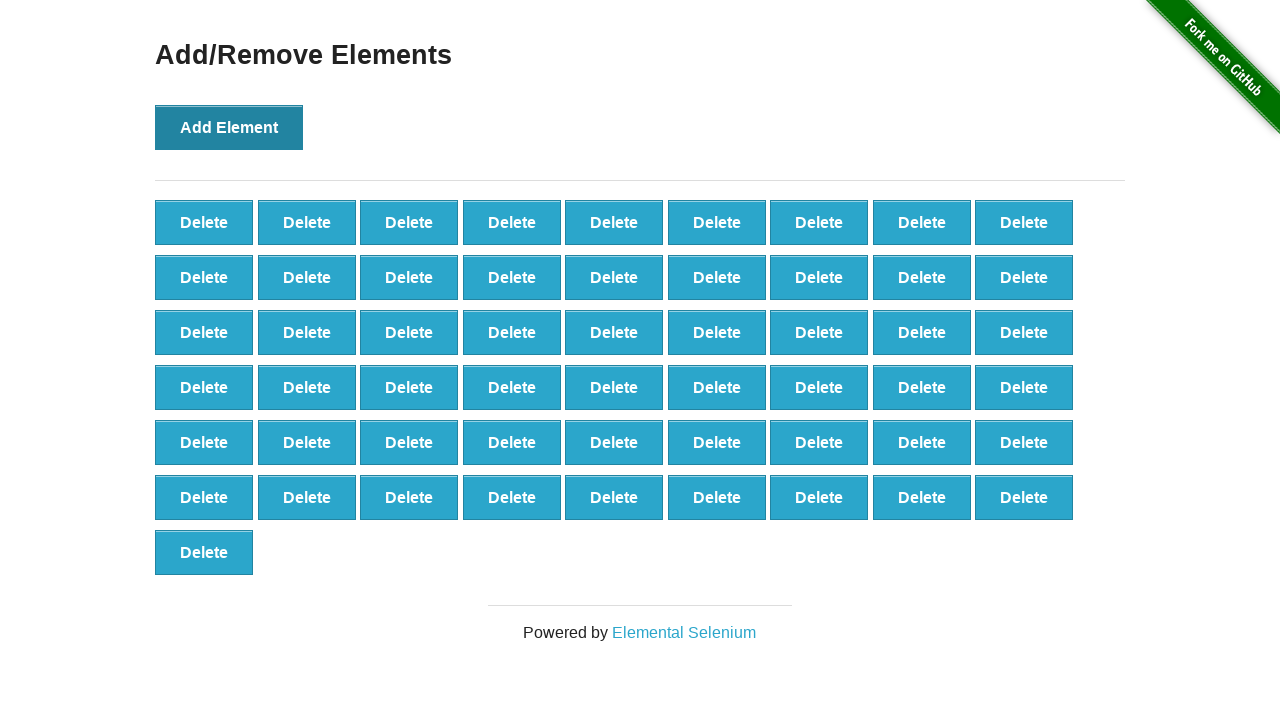

Clicked 'Add Element' button (iteration 56/100) at (229, 127) on button:text('Add Element')
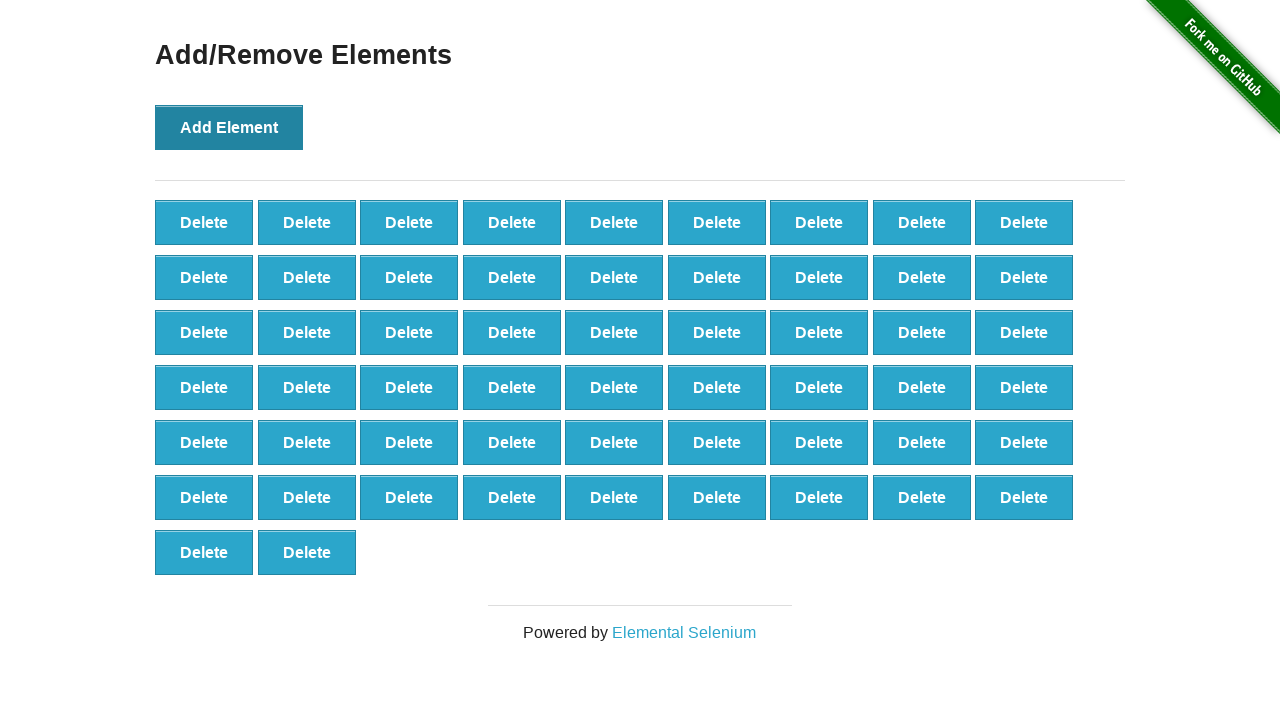

Clicked 'Add Element' button (iteration 57/100) at (229, 127) on button:text('Add Element')
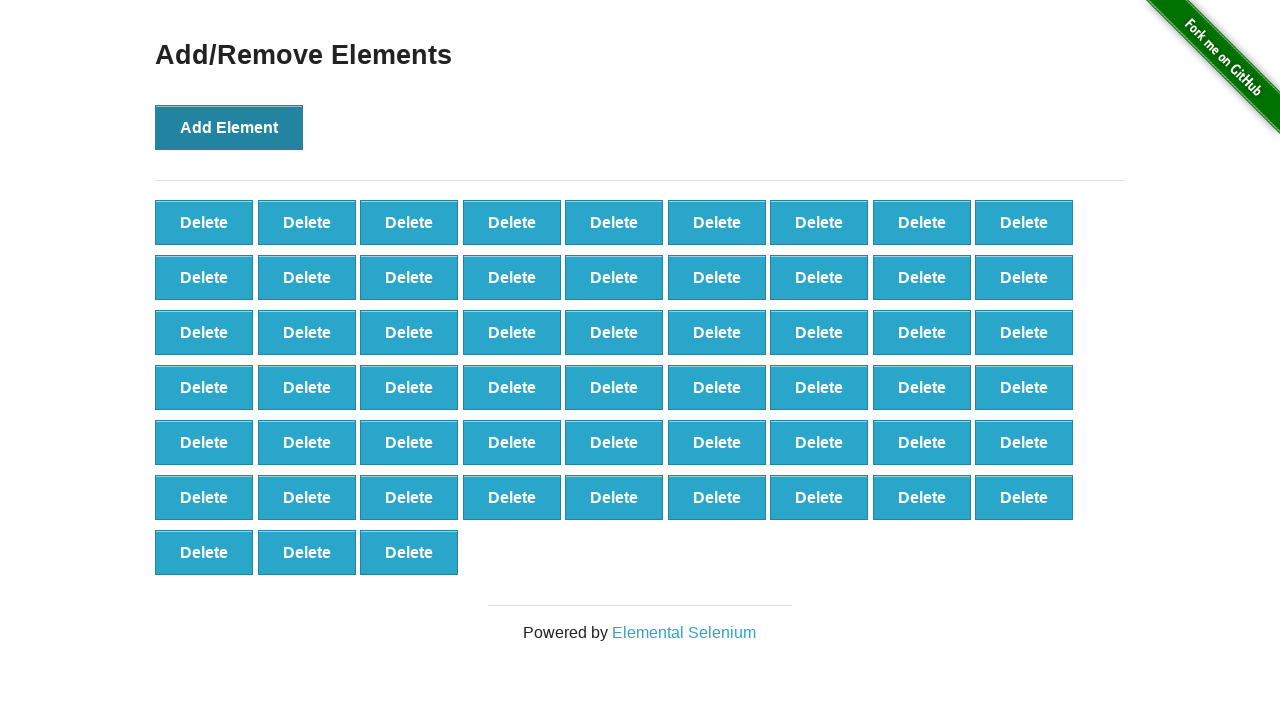

Clicked 'Add Element' button (iteration 58/100) at (229, 127) on button:text('Add Element')
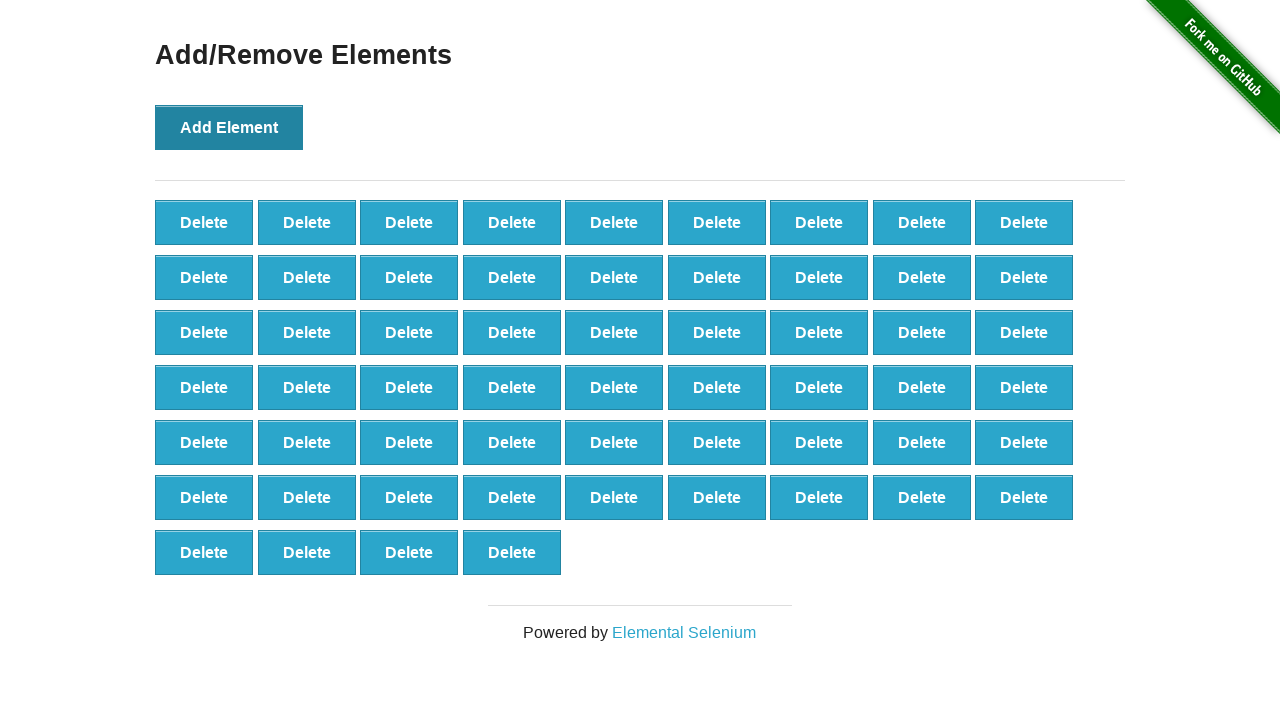

Clicked 'Add Element' button (iteration 59/100) at (229, 127) on button:text('Add Element')
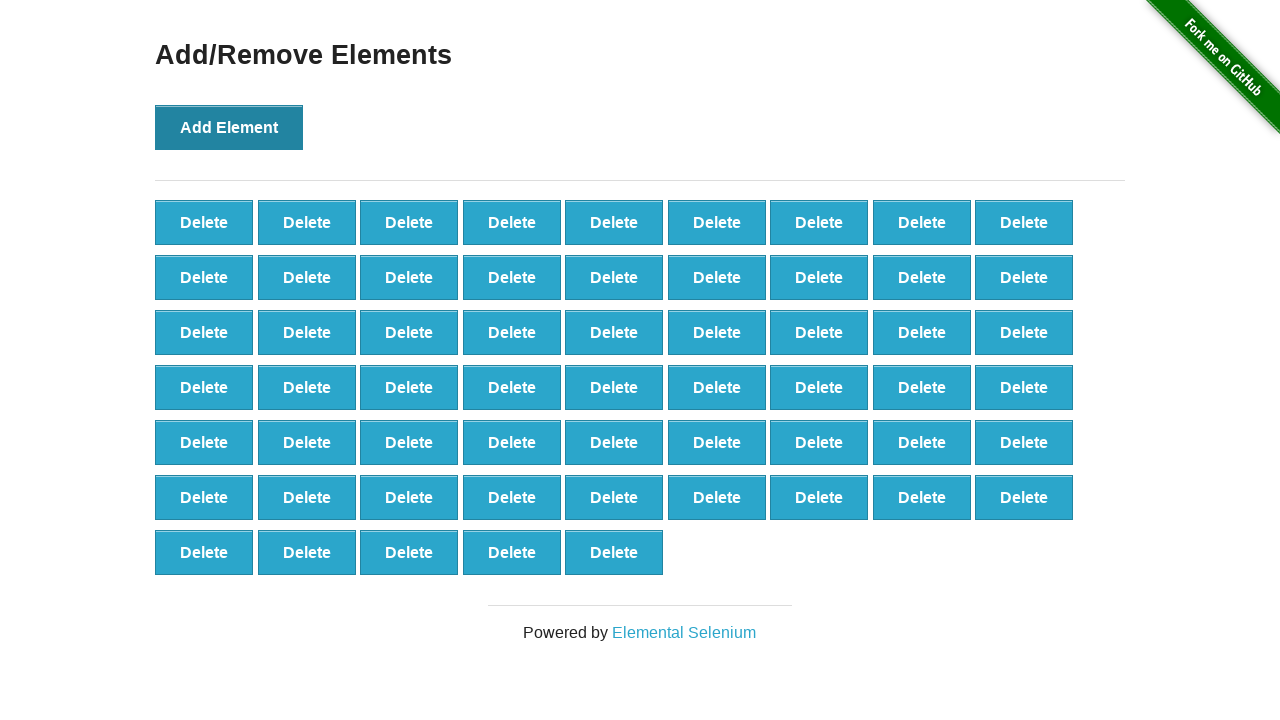

Clicked 'Add Element' button (iteration 60/100) at (229, 127) on button:text('Add Element')
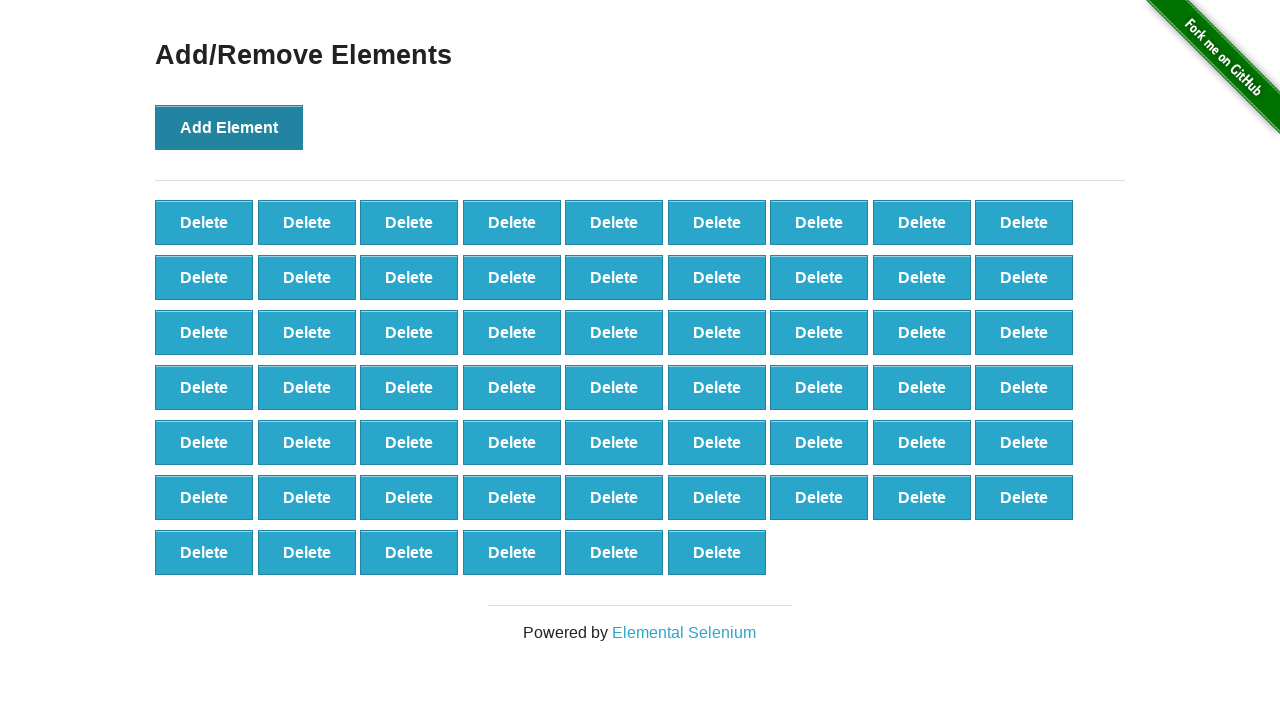

Clicked 'Add Element' button (iteration 61/100) at (229, 127) on button:text('Add Element')
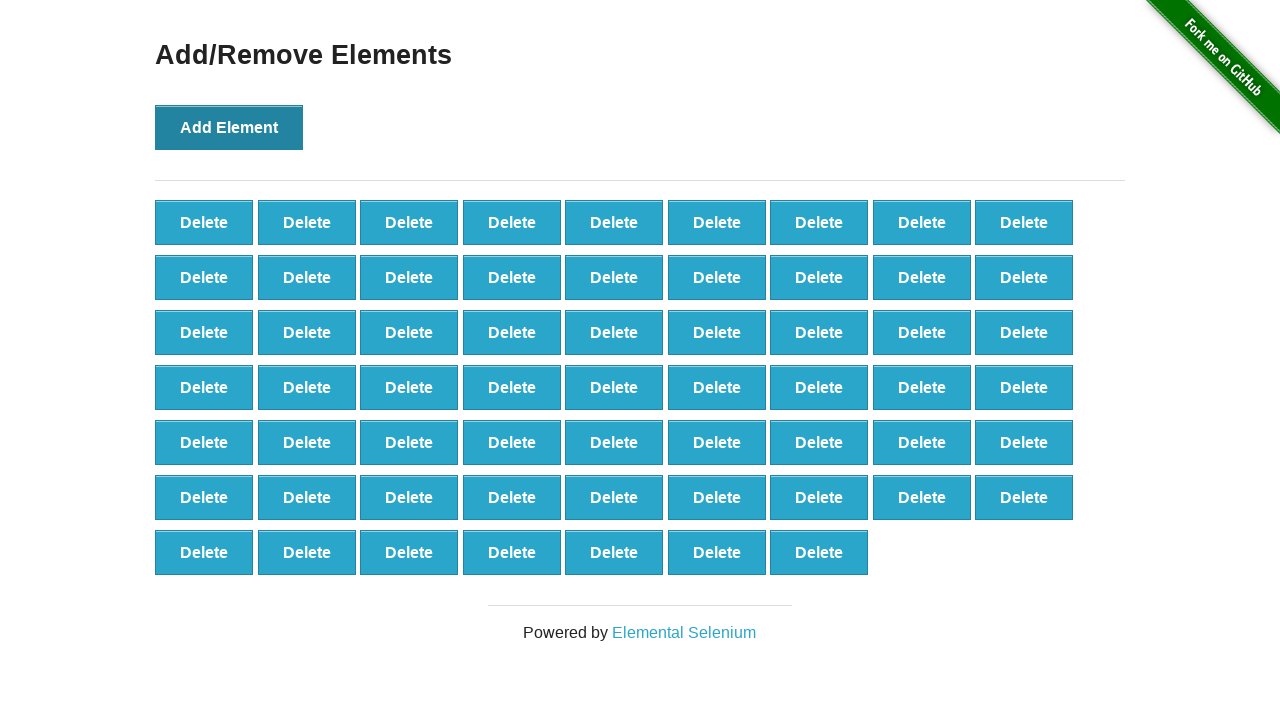

Clicked 'Add Element' button (iteration 62/100) at (229, 127) on button:text('Add Element')
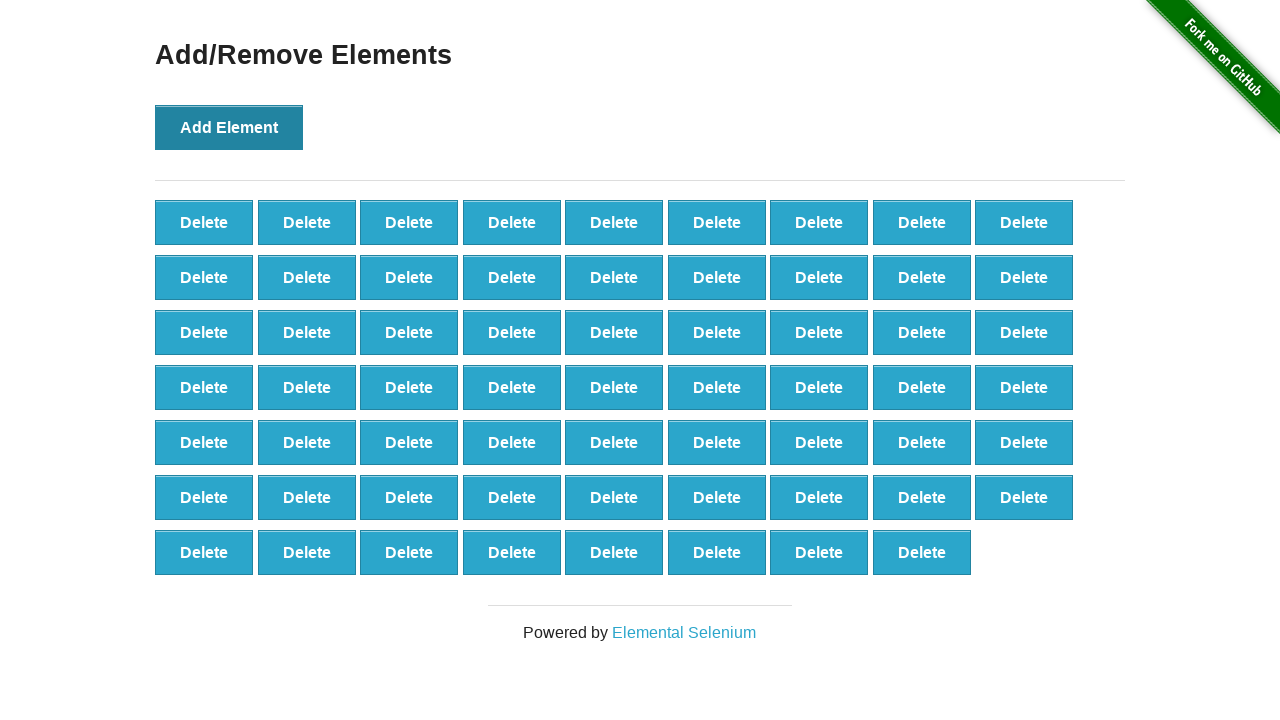

Clicked 'Add Element' button (iteration 63/100) at (229, 127) on button:text('Add Element')
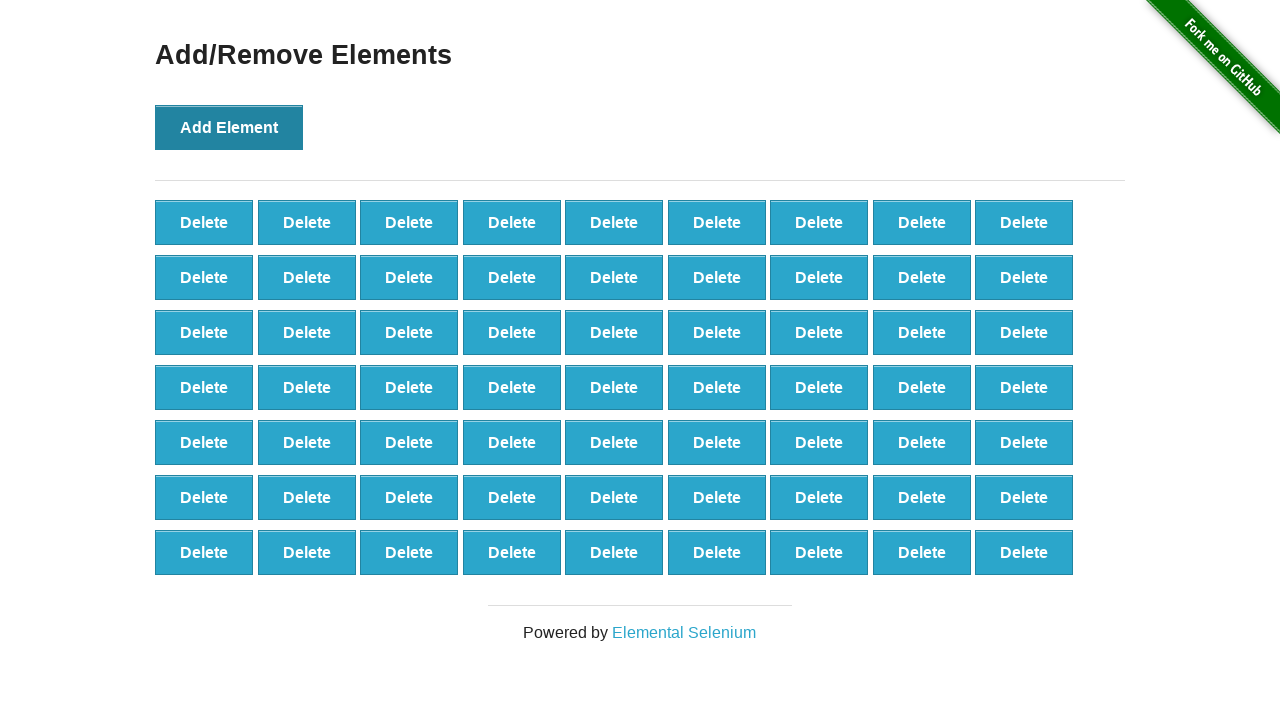

Clicked 'Add Element' button (iteration 64/100) at (229, 127) on button:text('Add Element')
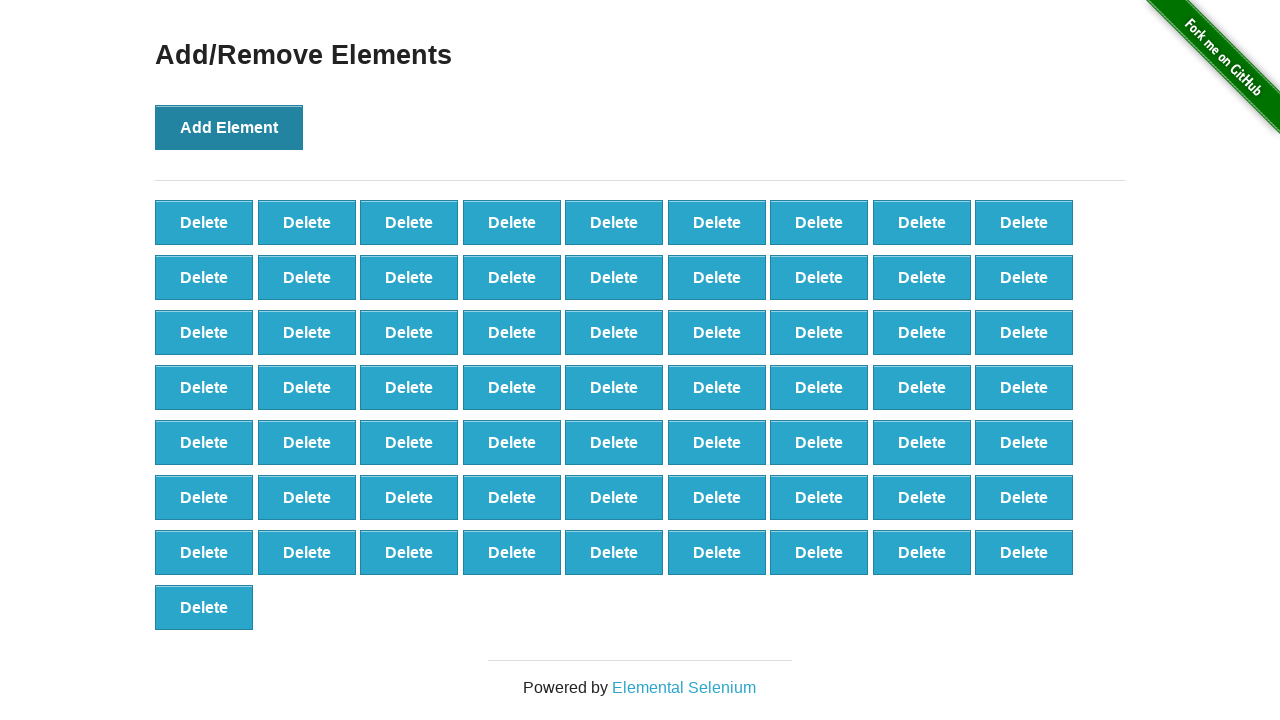

Clicked 'Add Element' button (iteration 65/100) at (229, 127) on button:text('Add Element')
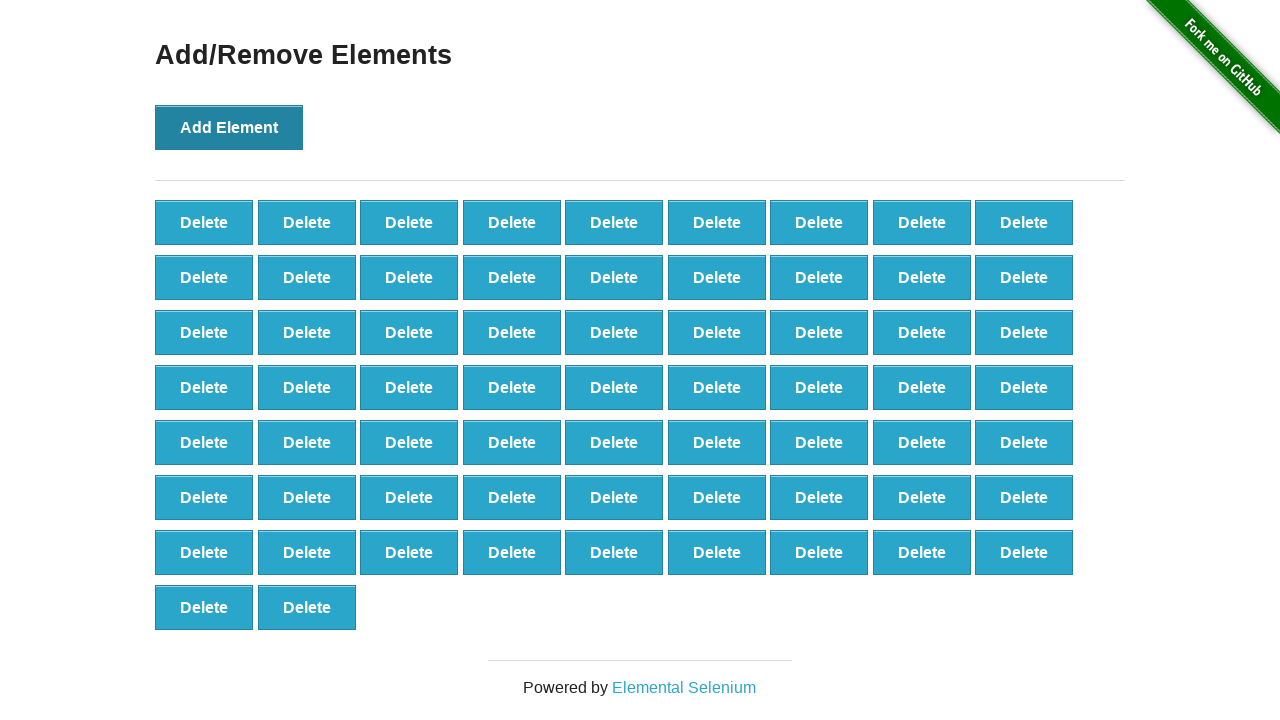

Clicked 'Add Element' button (iteration 66/100) at (229, 127) on button:text('Add Element')
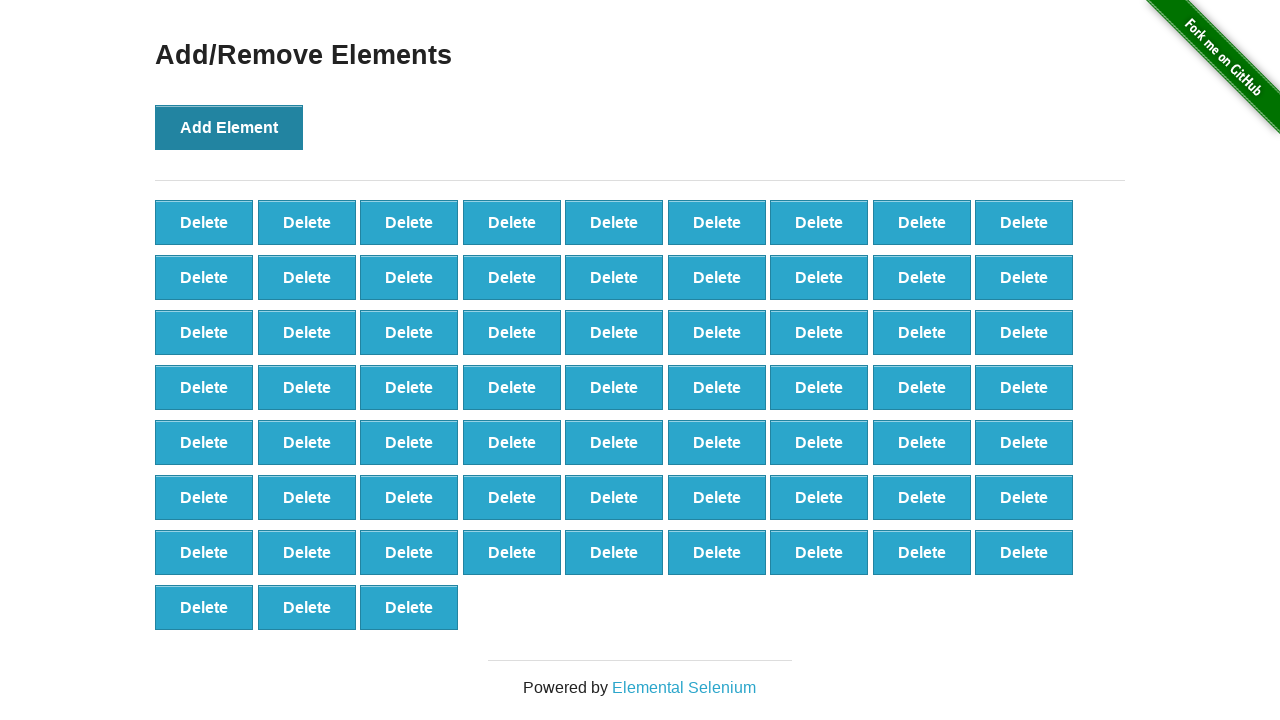

Clicked 'Add Element' button (iteration 67/100) at (229, 127) on button:text('Add Element')
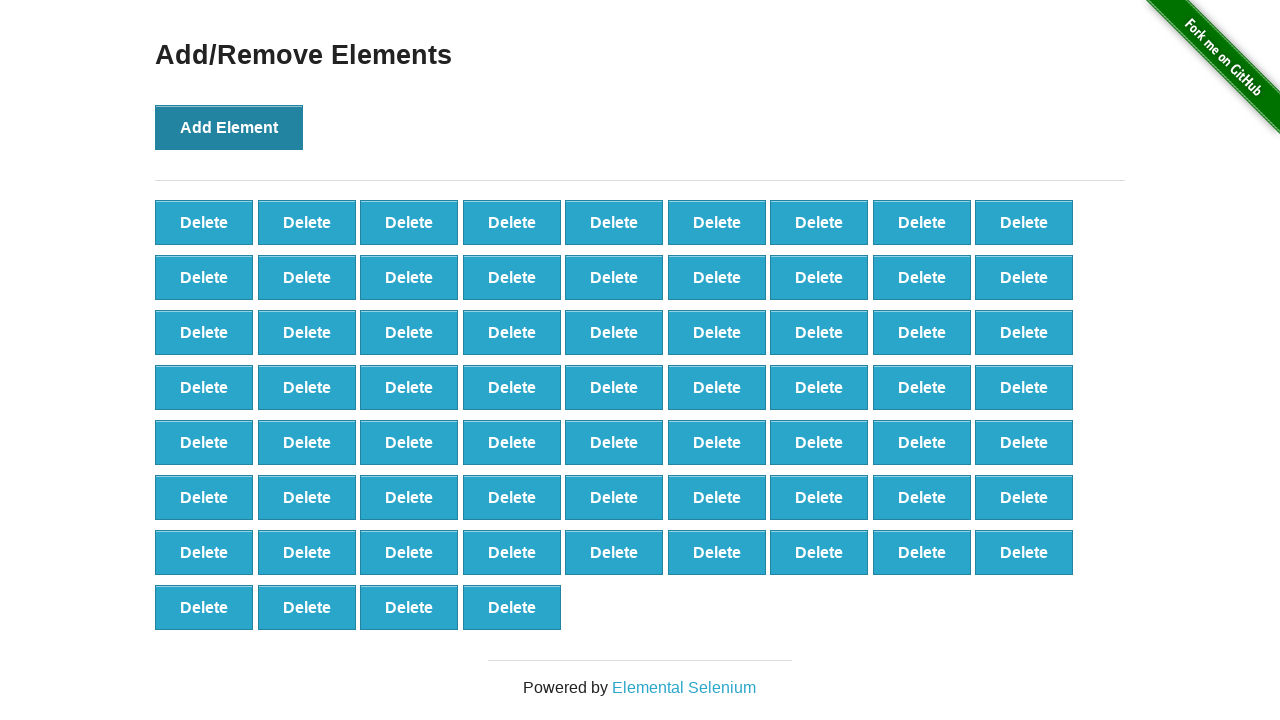

Clicked 'Add Element' button (iteration 68/100) at (229, 127) on button:text('Add Element')
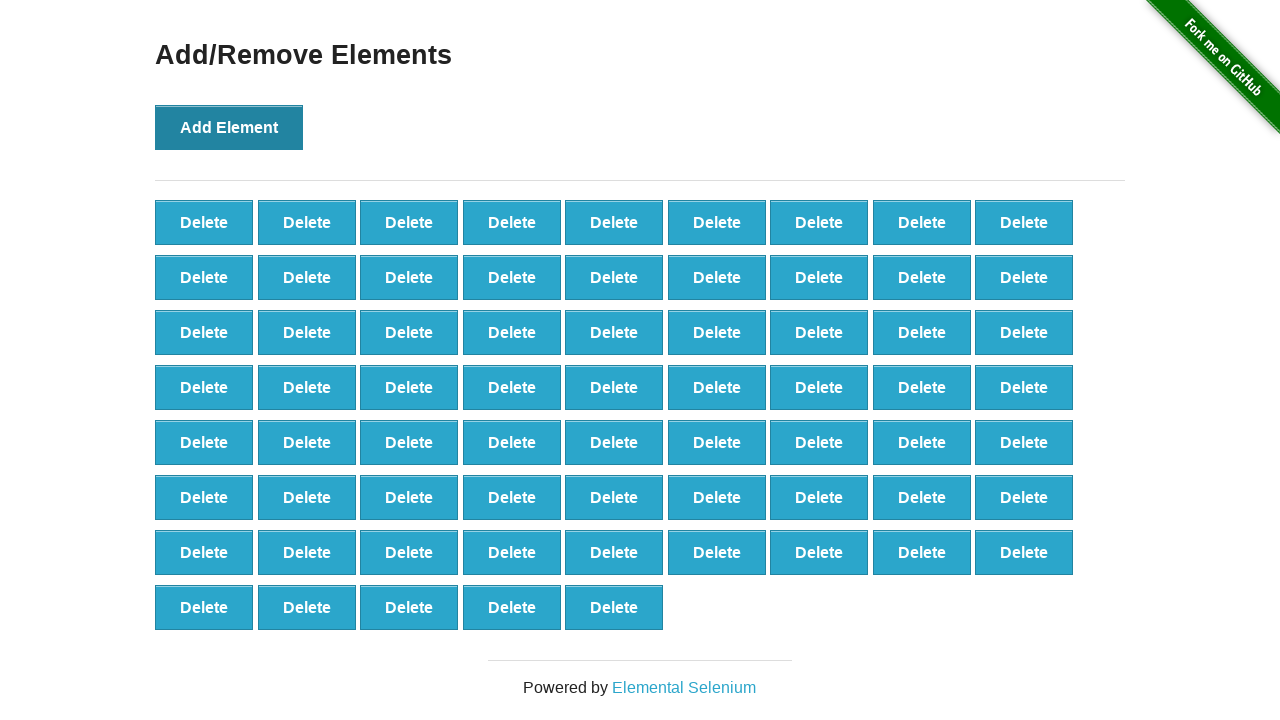

Clicked 'Add Element' button (iteration 69/100) at (229, 127) on button:text('Add Element')
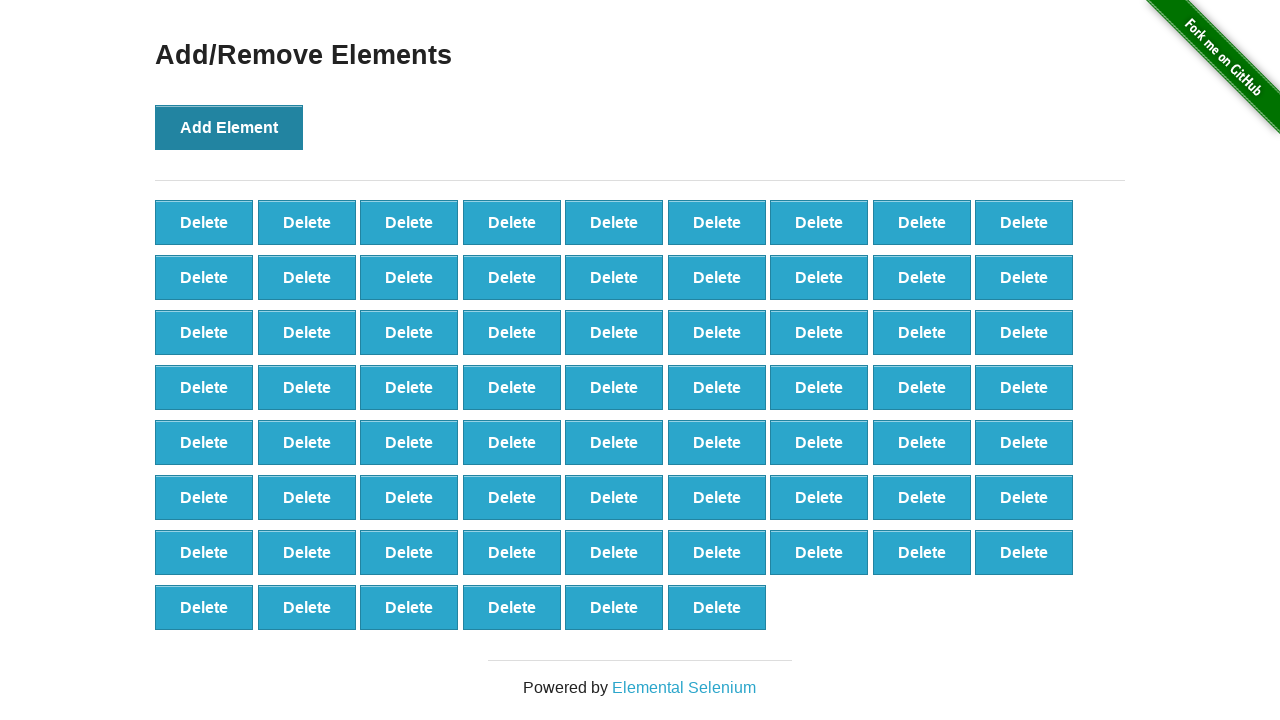

Clicked 'Add Element' button (iteration 70/100) at (229, 127) on button:text('Add Element')
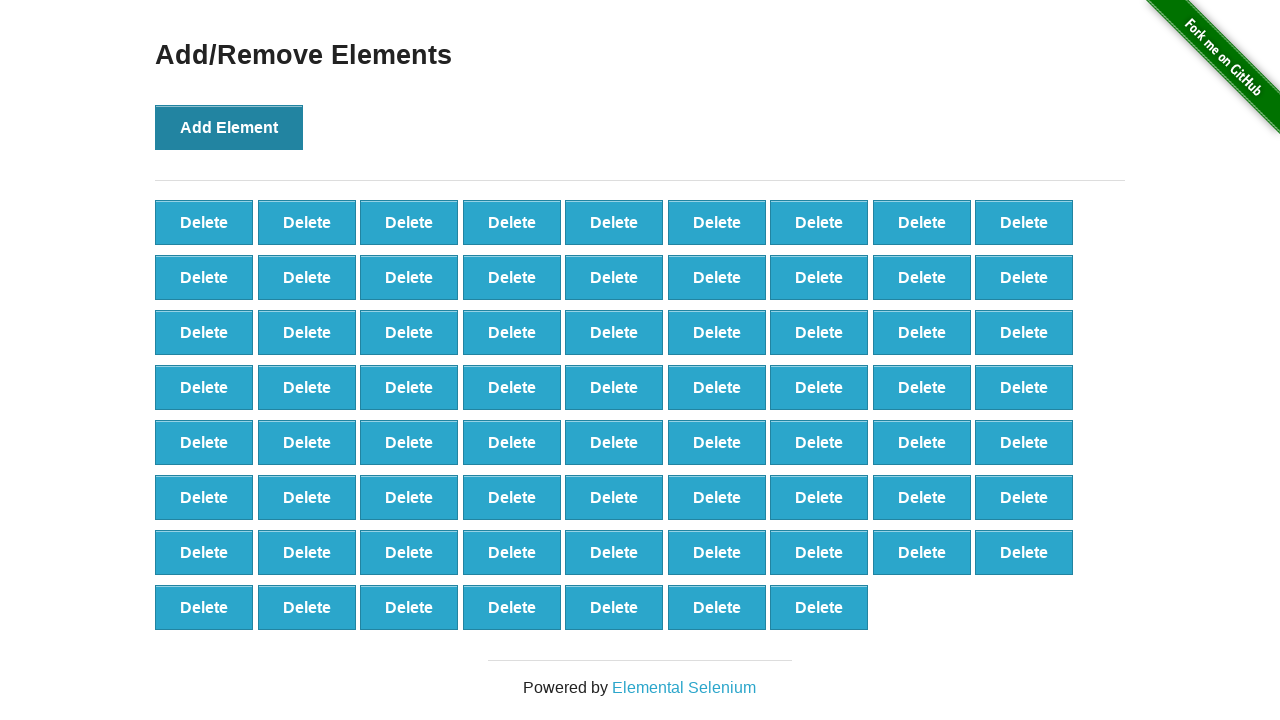

Clicked 'Add Element' button (iteration 71/100) at (229, 127) on button:text('Add Element')
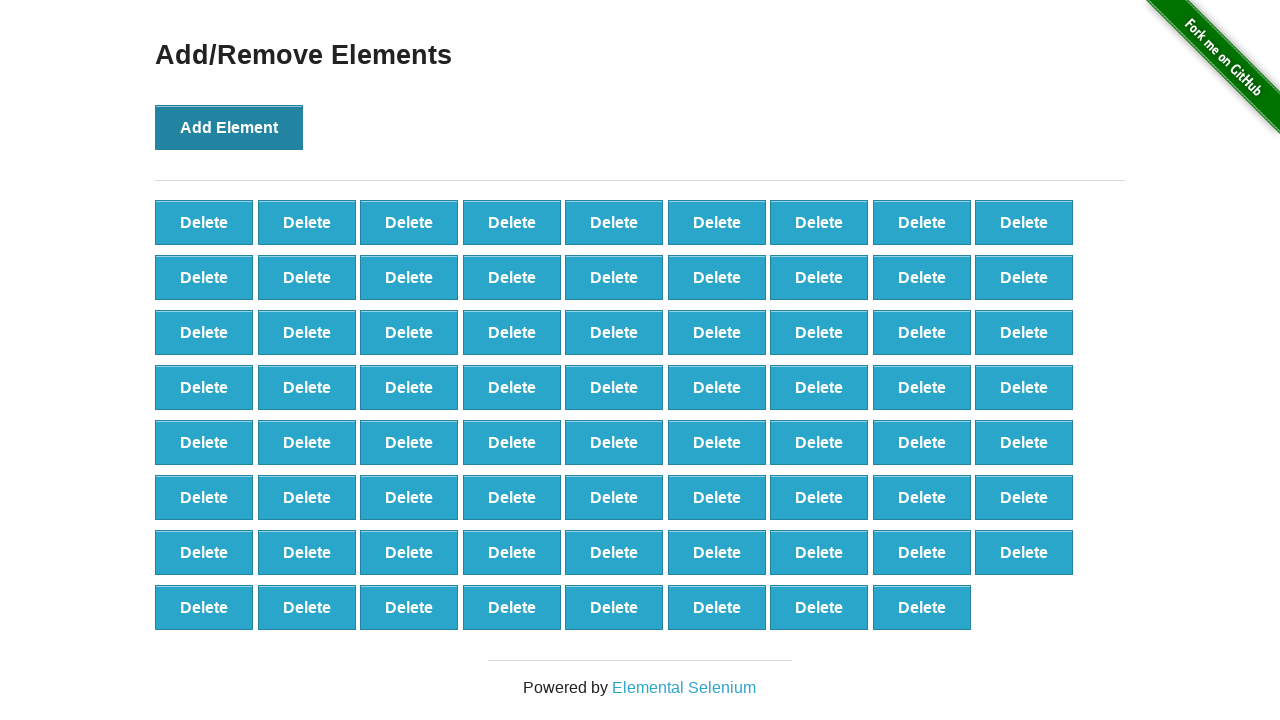

Clicked 'Add Element' button (iteration 72/100) at (229, 127) on button:text('Add Element')
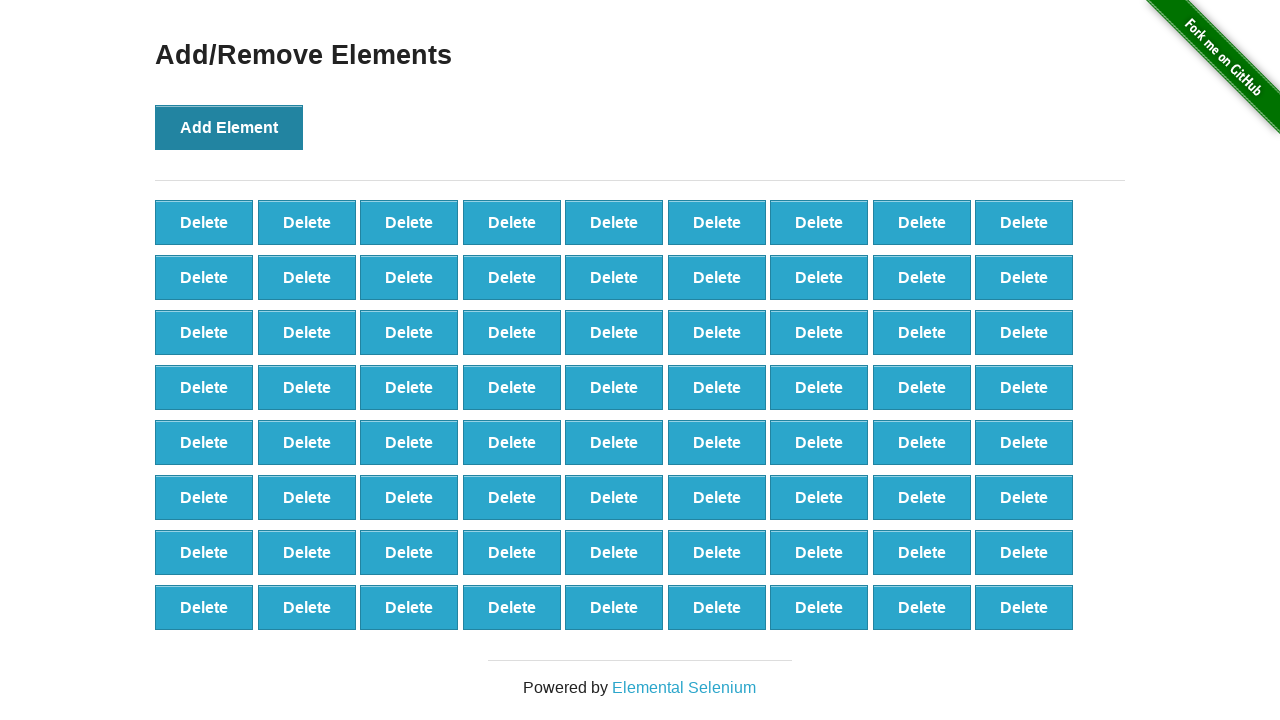

Clicked 'Add Element' button (iteration 73/100) at (229, 127) on button:text('Add Element')
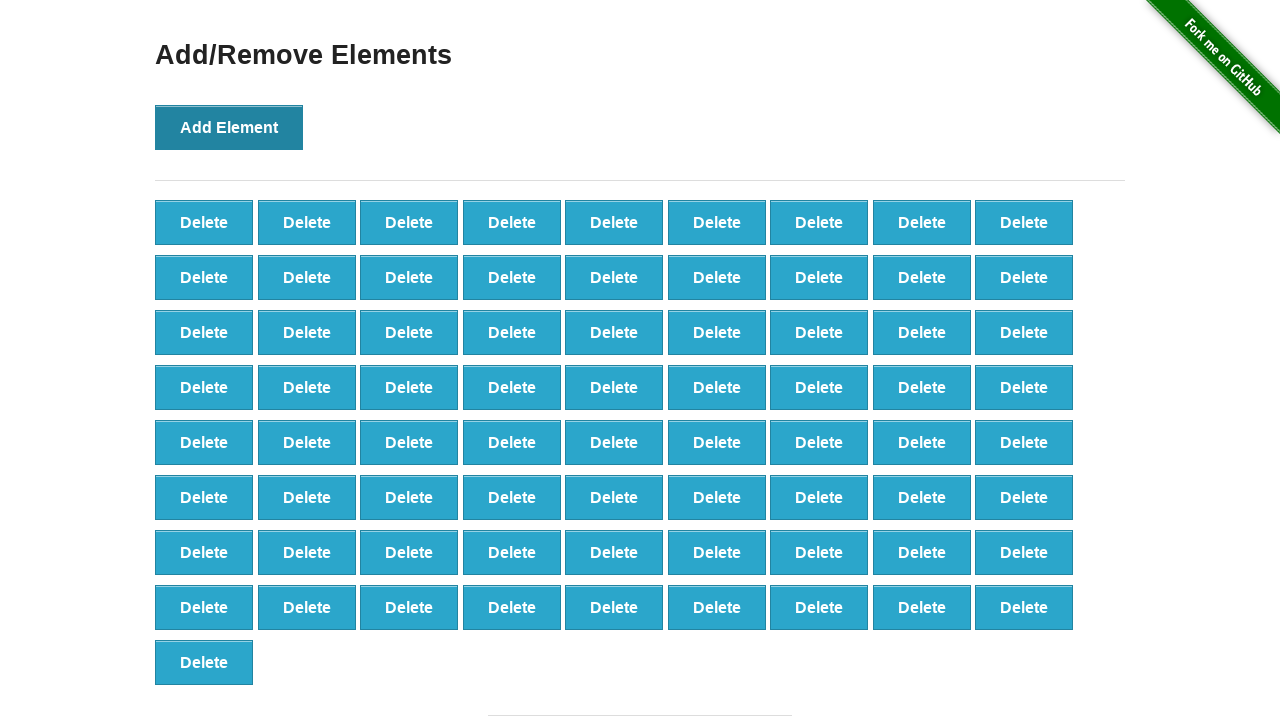

Clicked 'Add Element' button (iteration 74/100) at (229, 127) on button:text('Add Element')
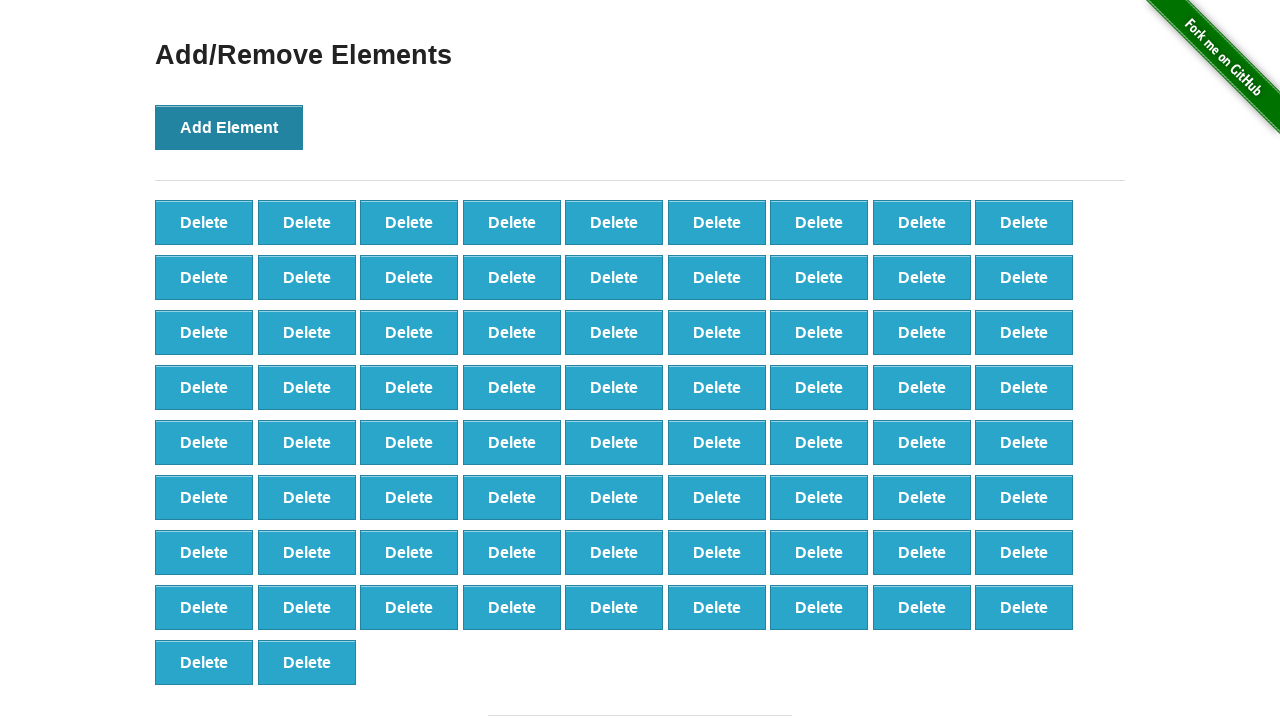

Clicked 'Add Element' button (iteration 75/100) at (229, 127) on button:text('Add Element')
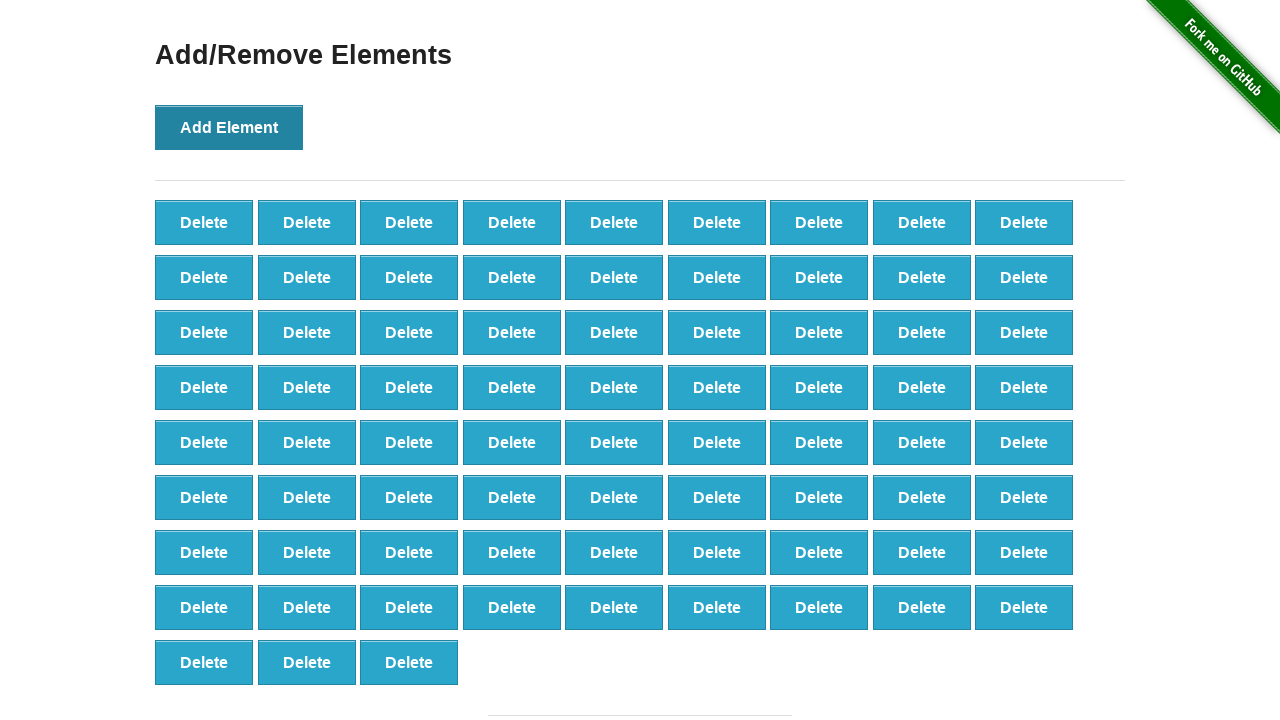

Clicked 'Add Element' button (iteration 76/100) at (229, 127) on button:text('Add Element')
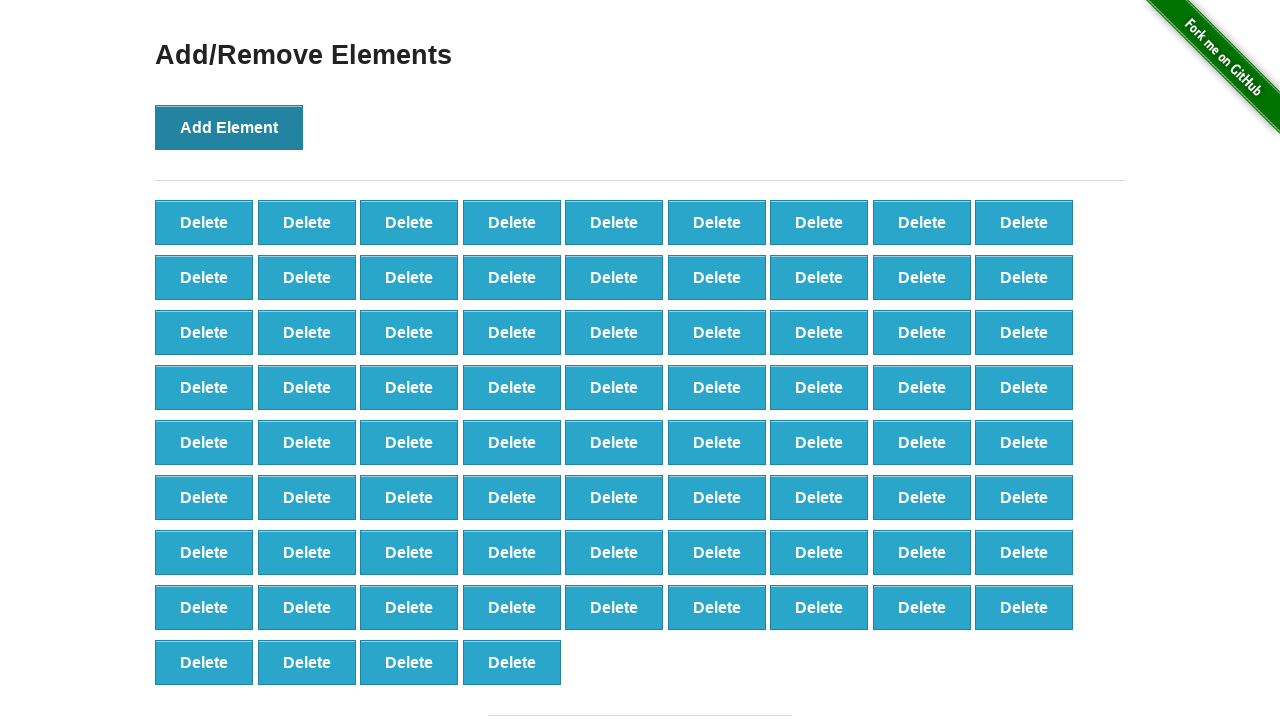

Clicked 'Add Element' button (iteration 77/100) at (229, 127) on button:text('Add Element')
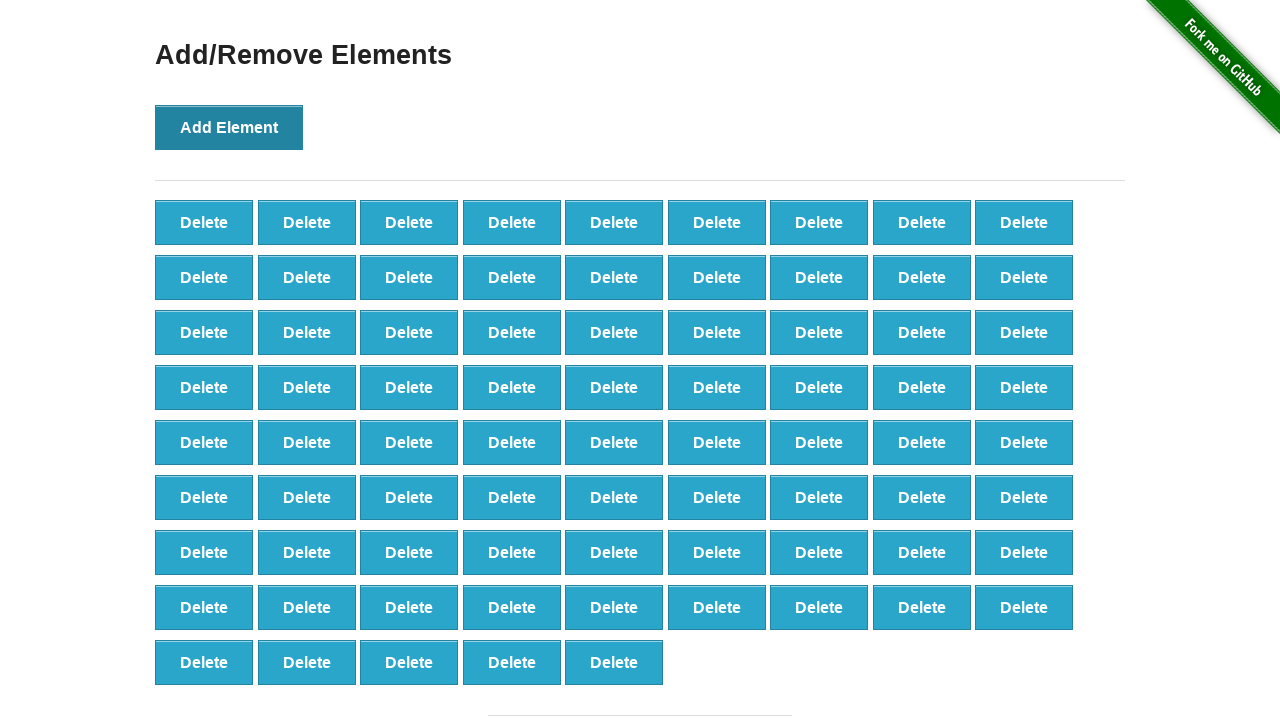

Clicked 'Add Element' button (iteration 78/100) at (229, 127) on button:text('Add Element')
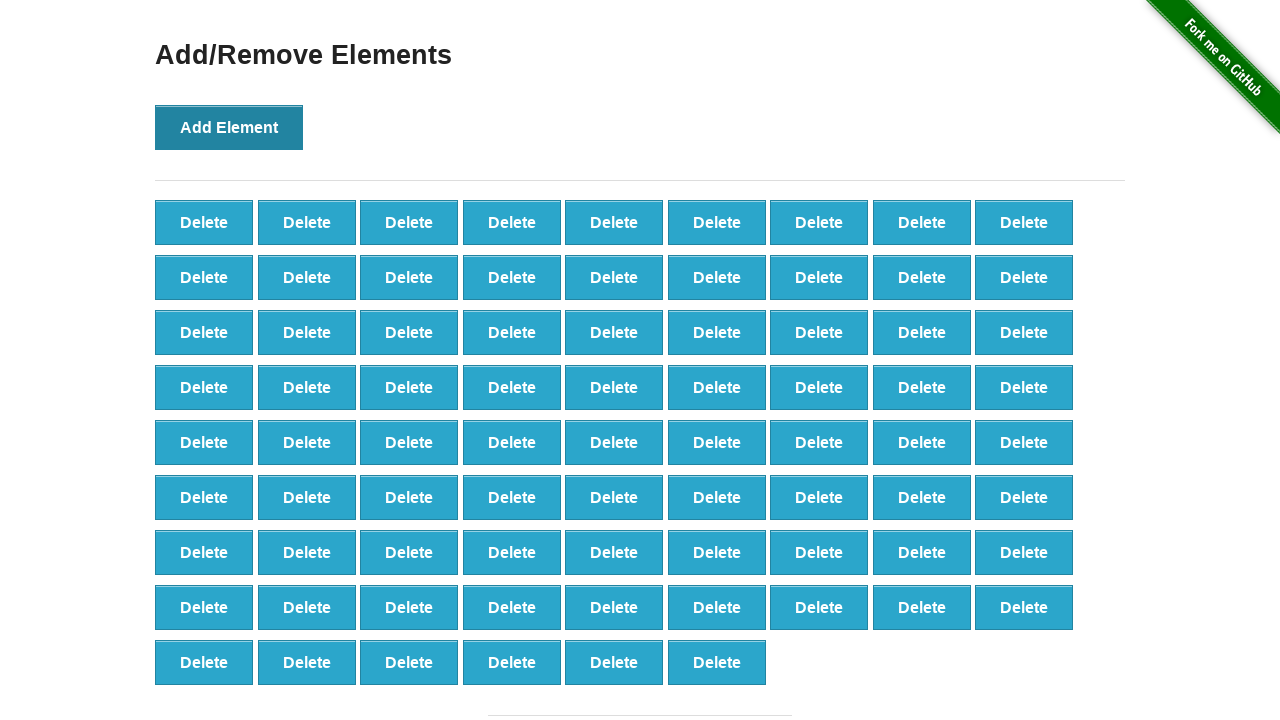

Clicked 'Add Element' button (iteration 79/100) at (229, 127) on button:text('Add Element')
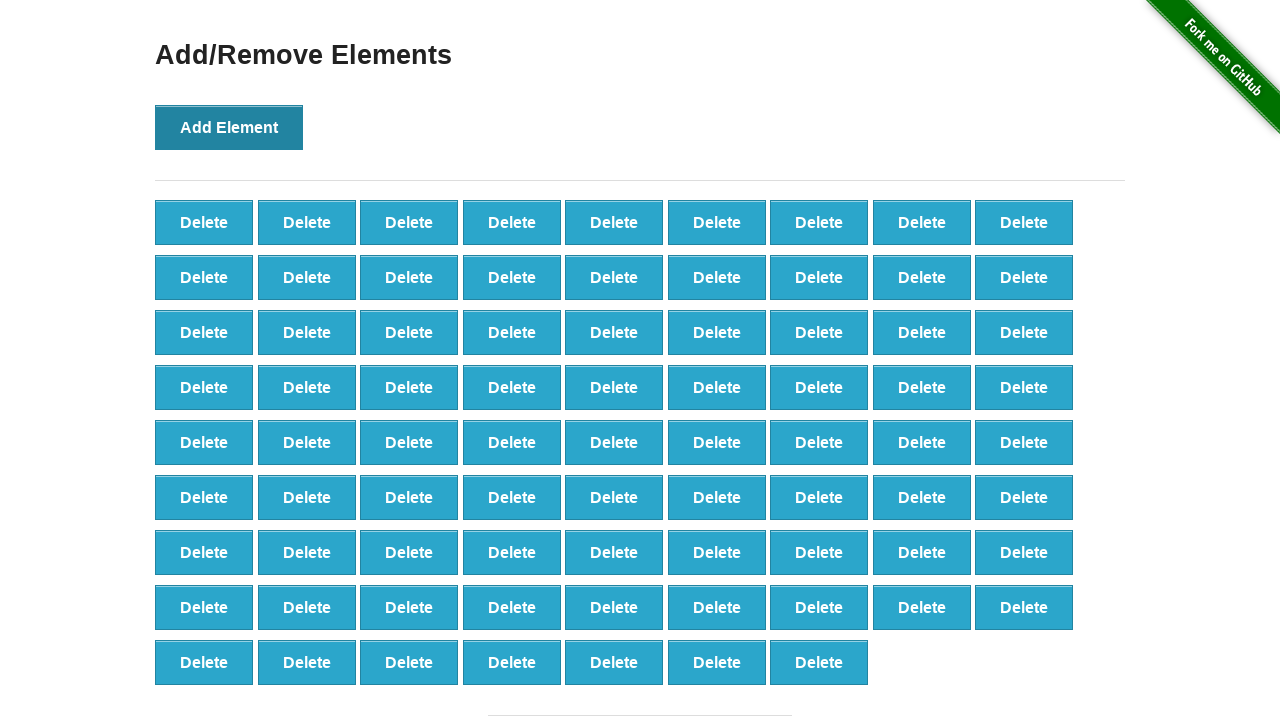

Clicked 'Add Element' button (iteration 80/100) at (229, 127) on button:text('Add Element')
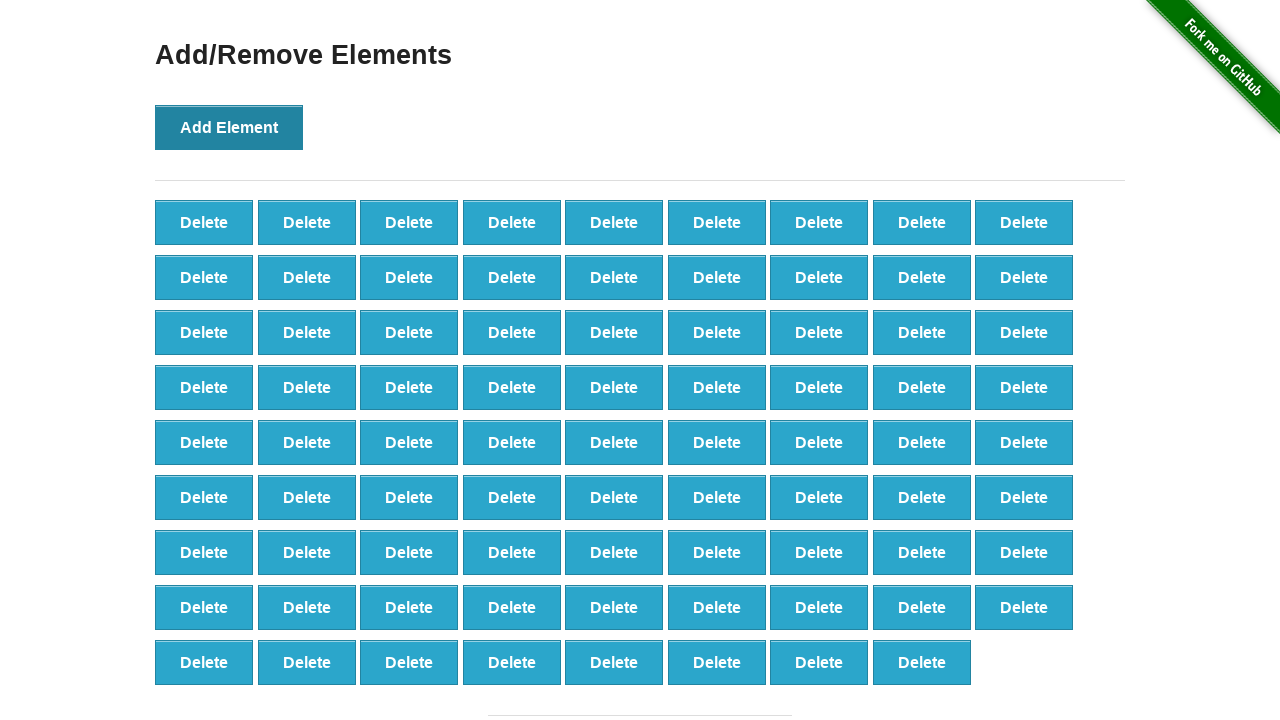

Clicked 'Add Element' button (iteration 81/100) at (229, 127) on button:text('Add Element')
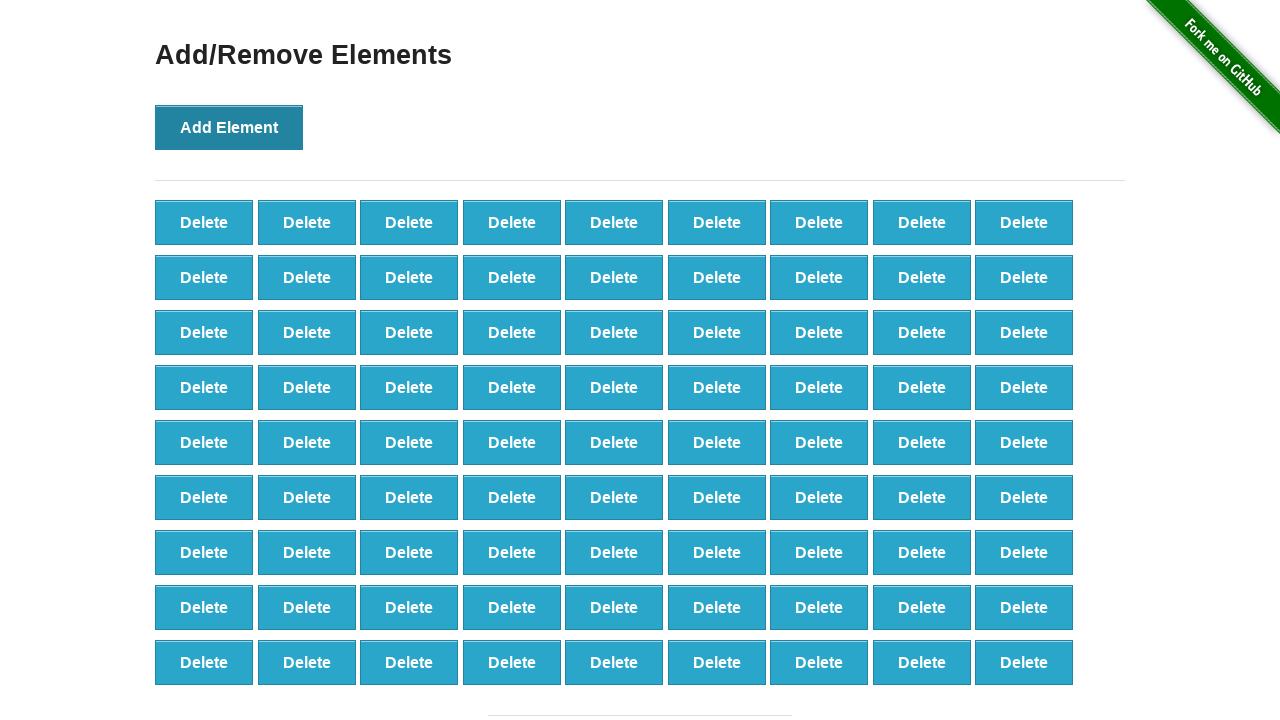

Clicked 'Add Element' button (iteration 82/100) at (229, 127) on button:text('Add Element')
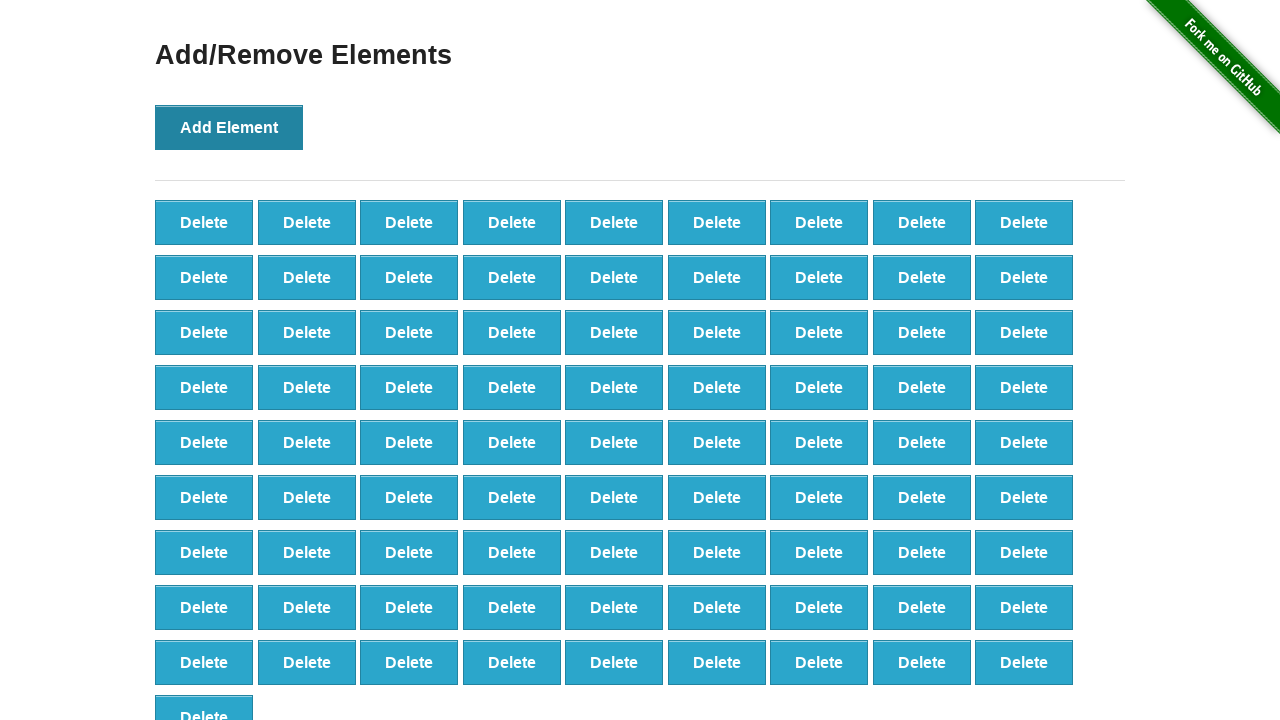

Clicked 'Add Element' button (iteration 83/100) at (229, 127) on button:text('Add Element')
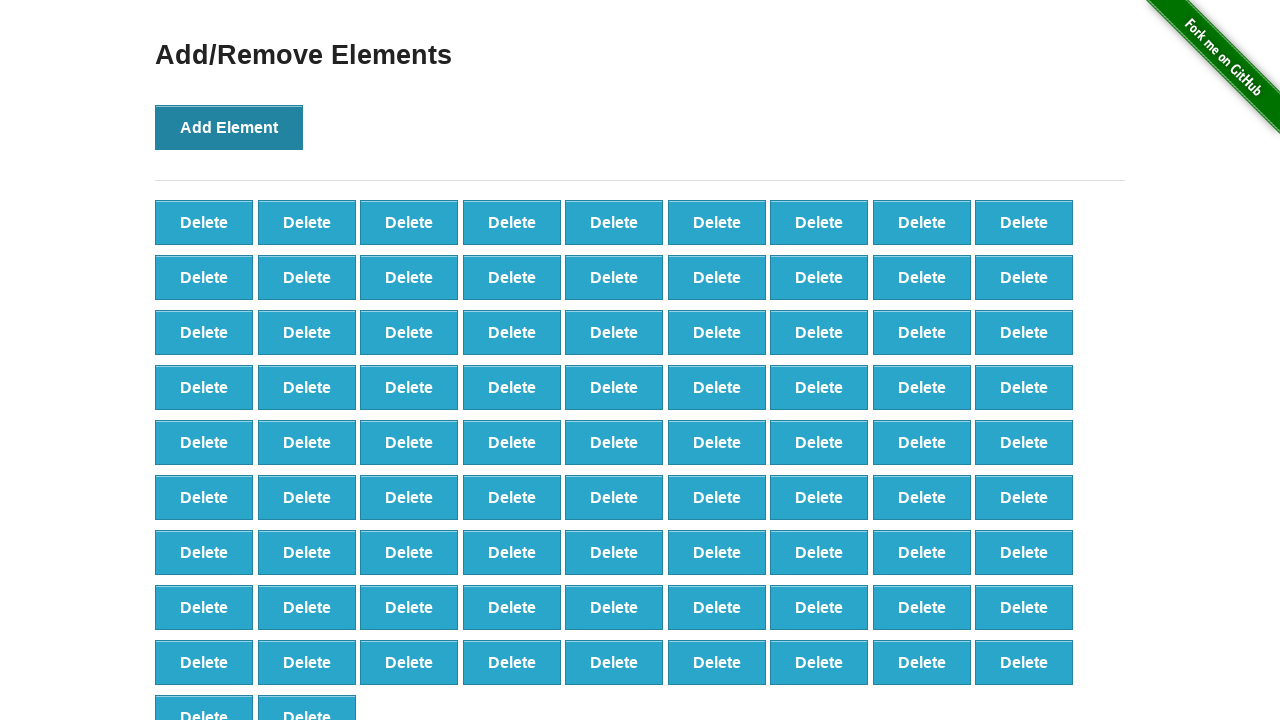

Clicked 'Add Element' button (iteration 84/100) at (229, 127) on button:text('Add Element')
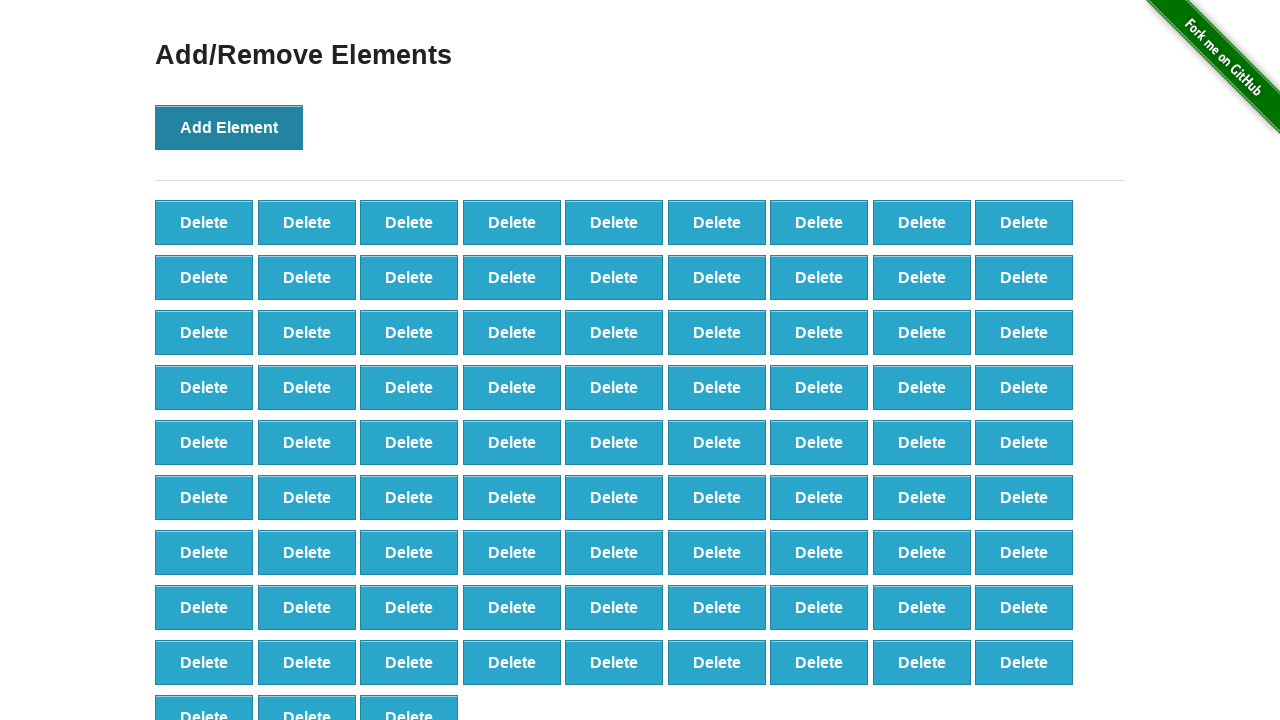

Clicked 'Add Element' button (iteration 85/100) at (229, 127) on button:text('Add Element')
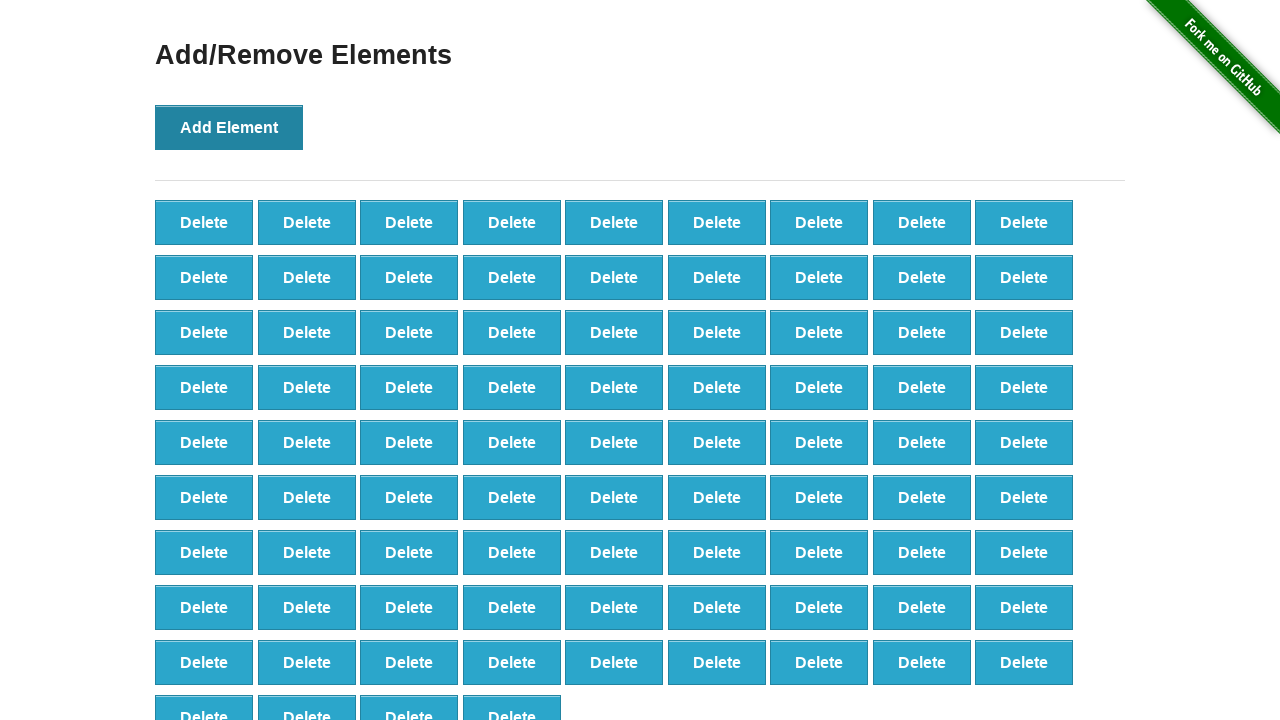

Clicked 'Add Element' button (iteration 86/100) at (229, 127) on button:text('Add Element')
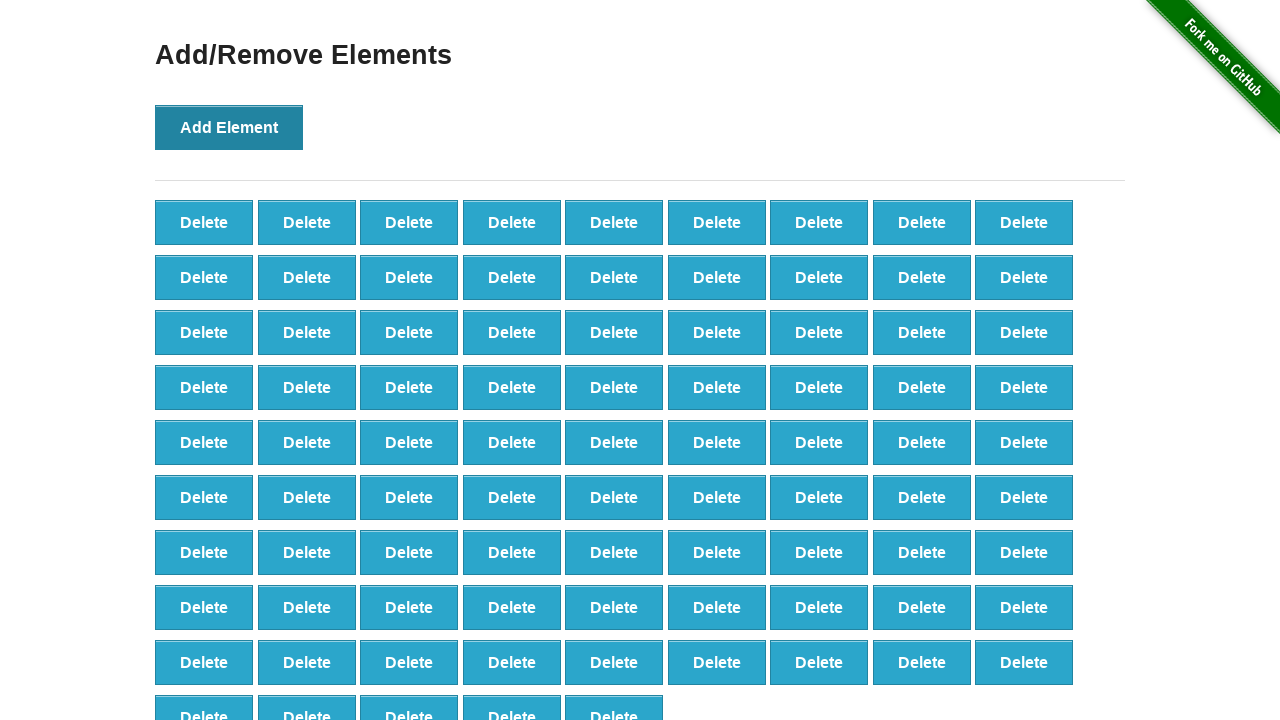

Clicked 'Add Element' button (iteration 87/100) at (229, 127) on button:text('Add Element')
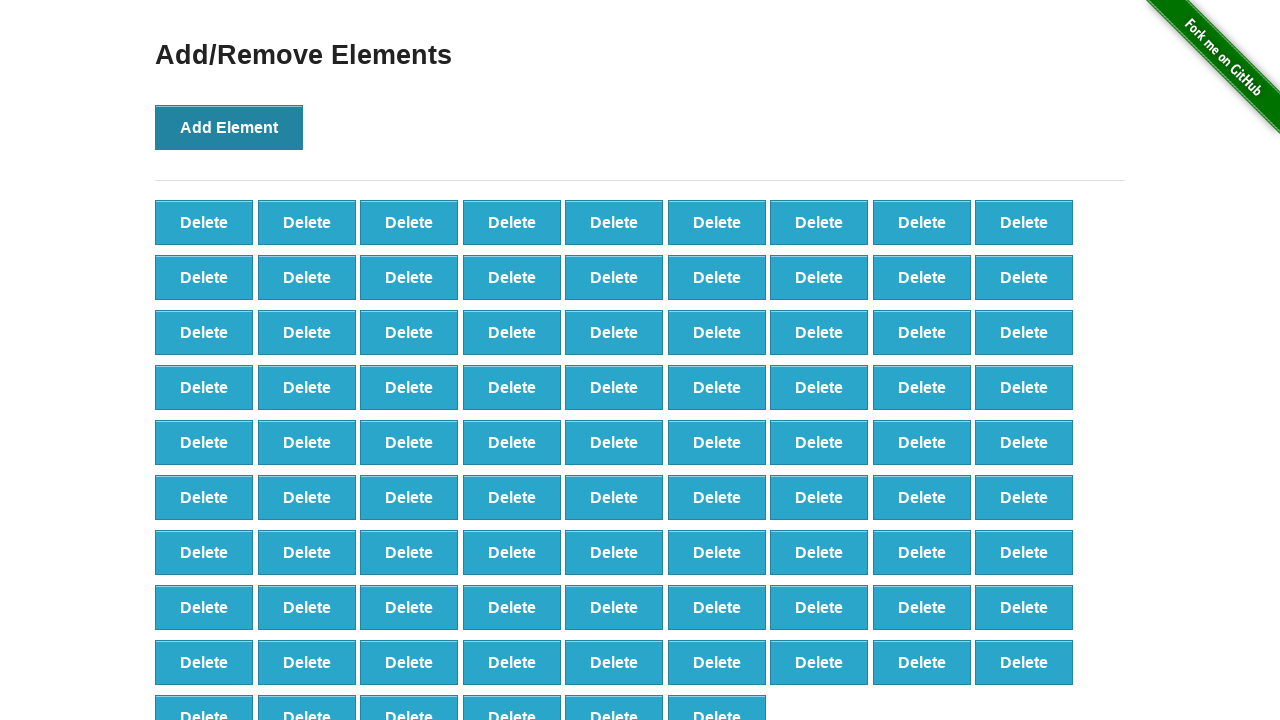

Clicked 'Add Element' button (iteration 88/100) at (229, 127) on button:text('Add Element')
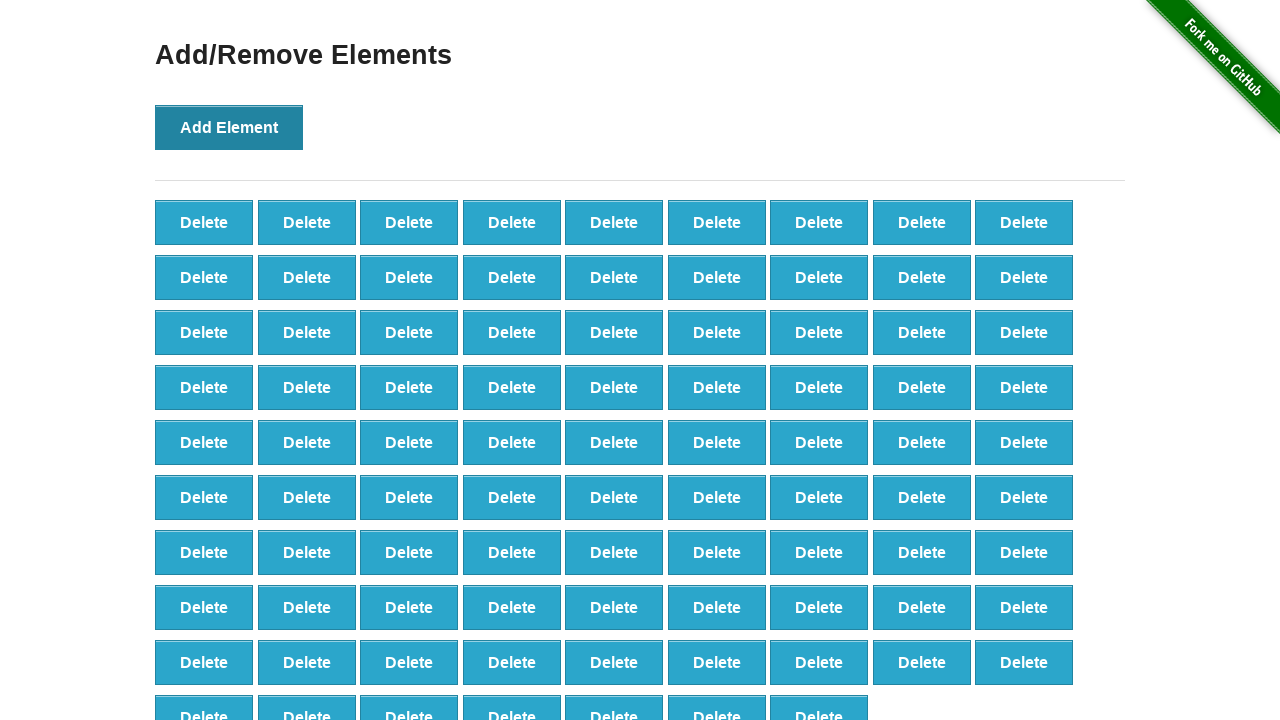

Clicked 'Add Element' button (iteration 89/100) at (229, 127) on button:text('Add Element')
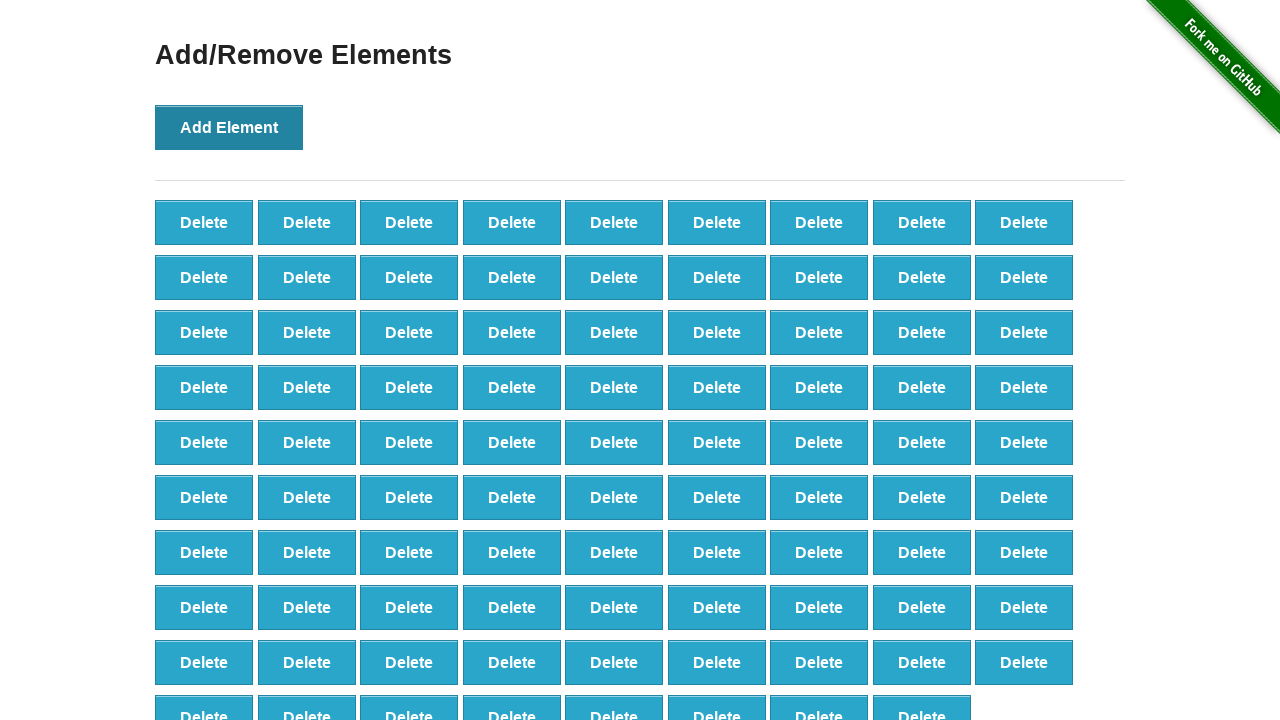

Clicked 'Add Element' button (iteration 90/100) at (229, 127) on button:text('Add Element')
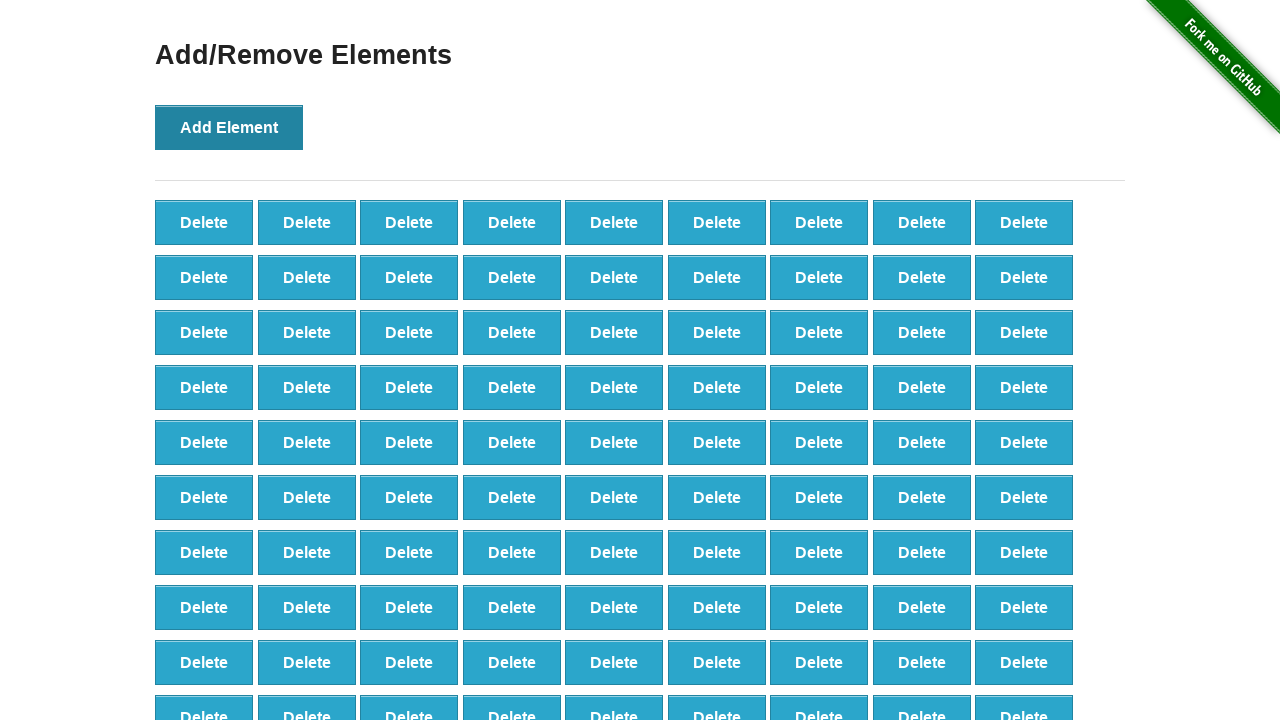

Clicked 'Add Element' button (iteration 91/100) at (229, 127) on button:text('Add Element')
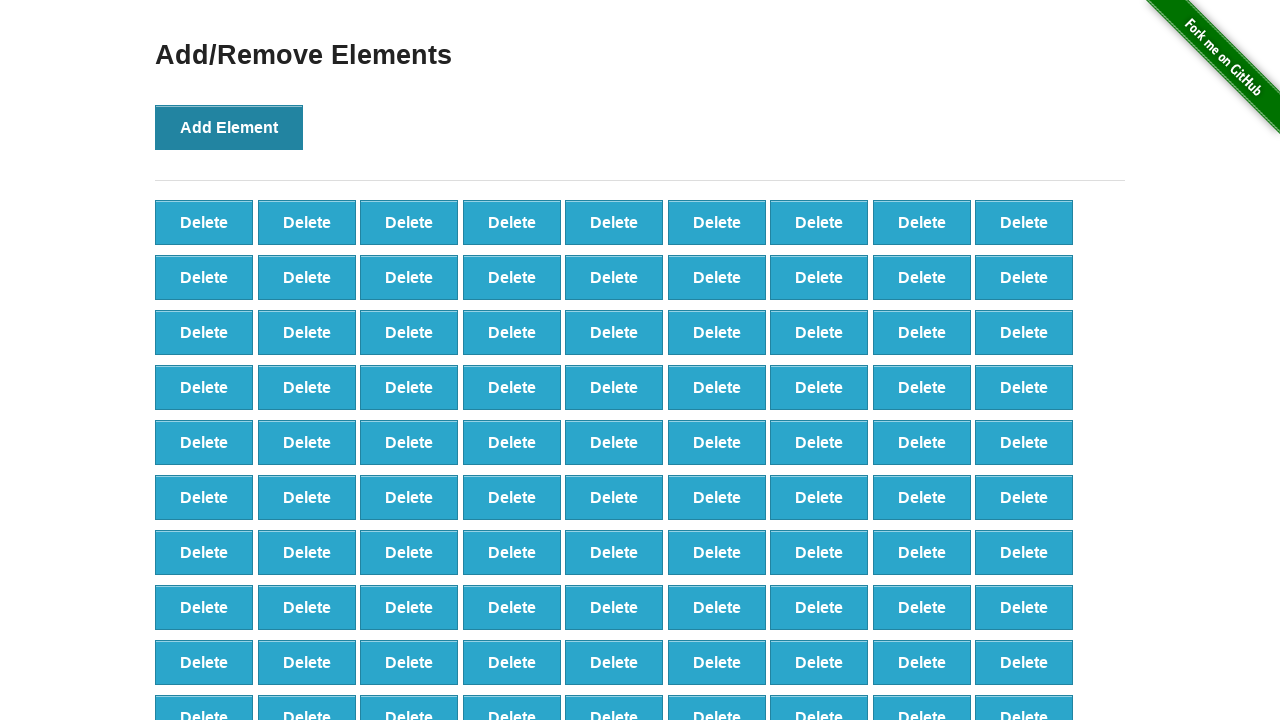

Clicked 'Add Element' button (iteration 92/100) at (229, 127) on button:text('Add Element')
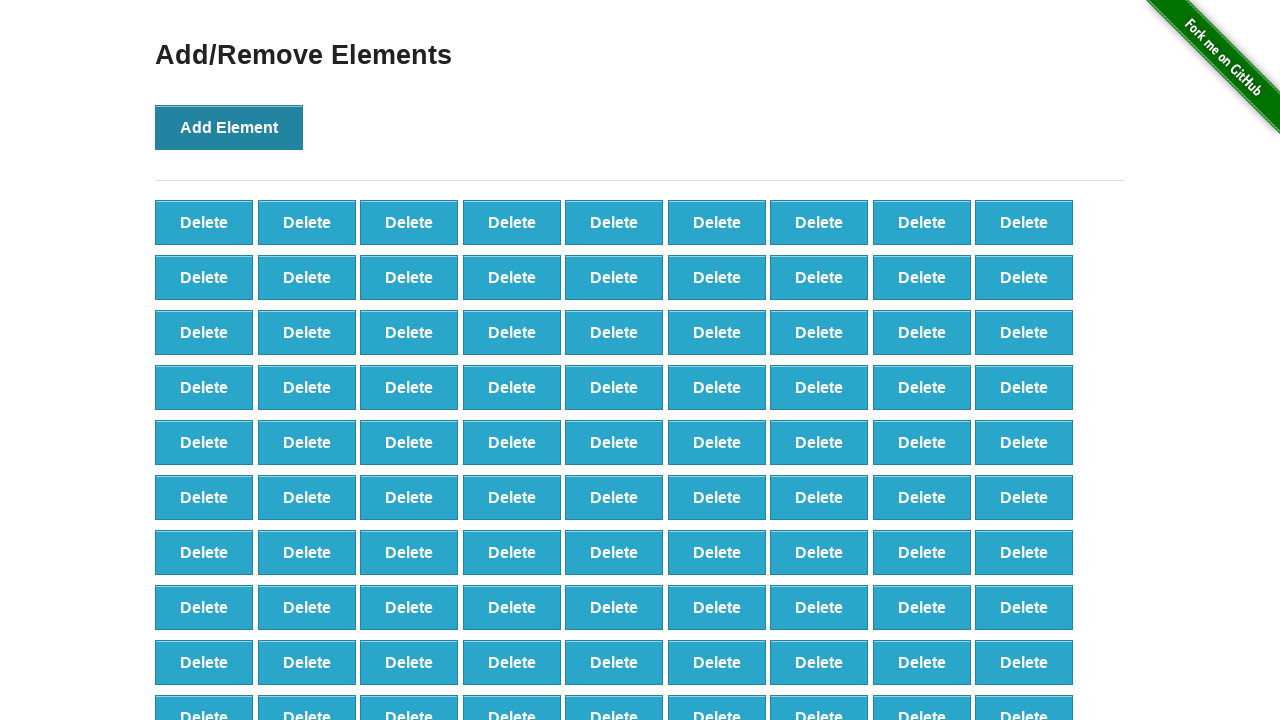

Clicked 'Add Element' button (iteration 93/100) at (229, 127) on button:text('Add Element')
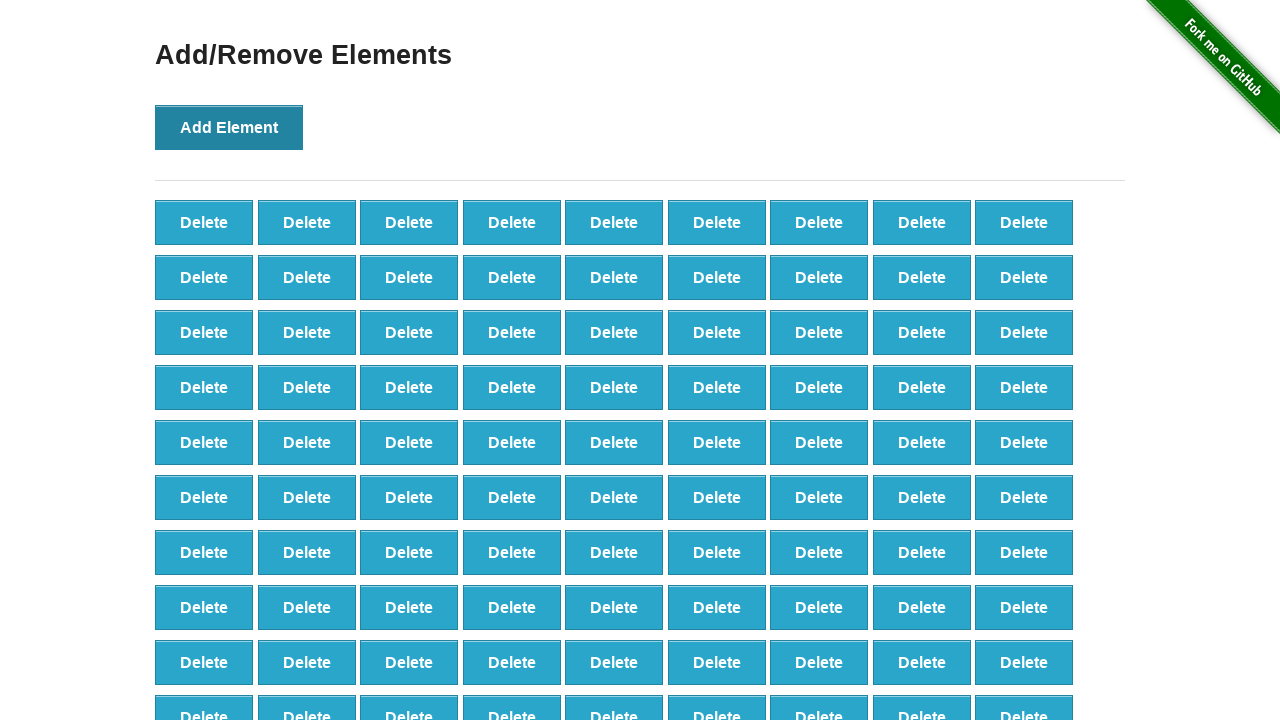

Clicked 'Add Element' button (iteration 94/100) at (229, 127) on button:text('Add Element')
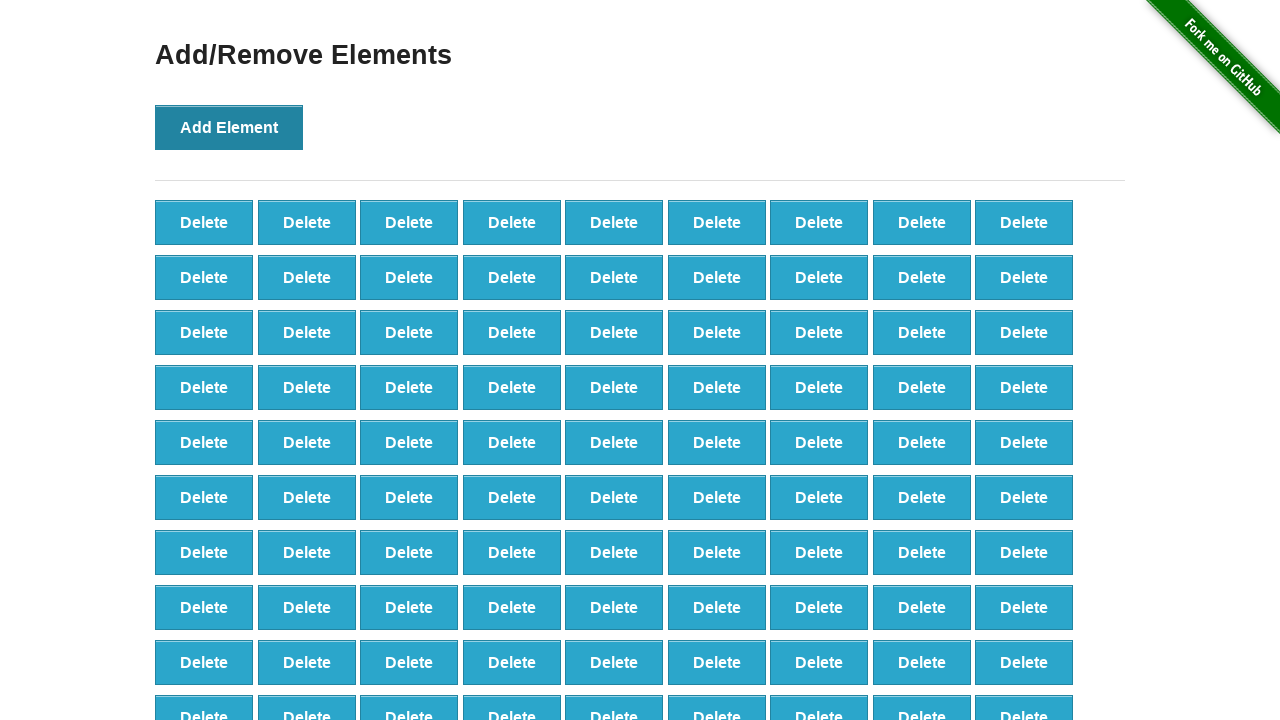

Clicked 'Add Element' button (iteration 95/100) at (229, 127) on button:text('Add Element')
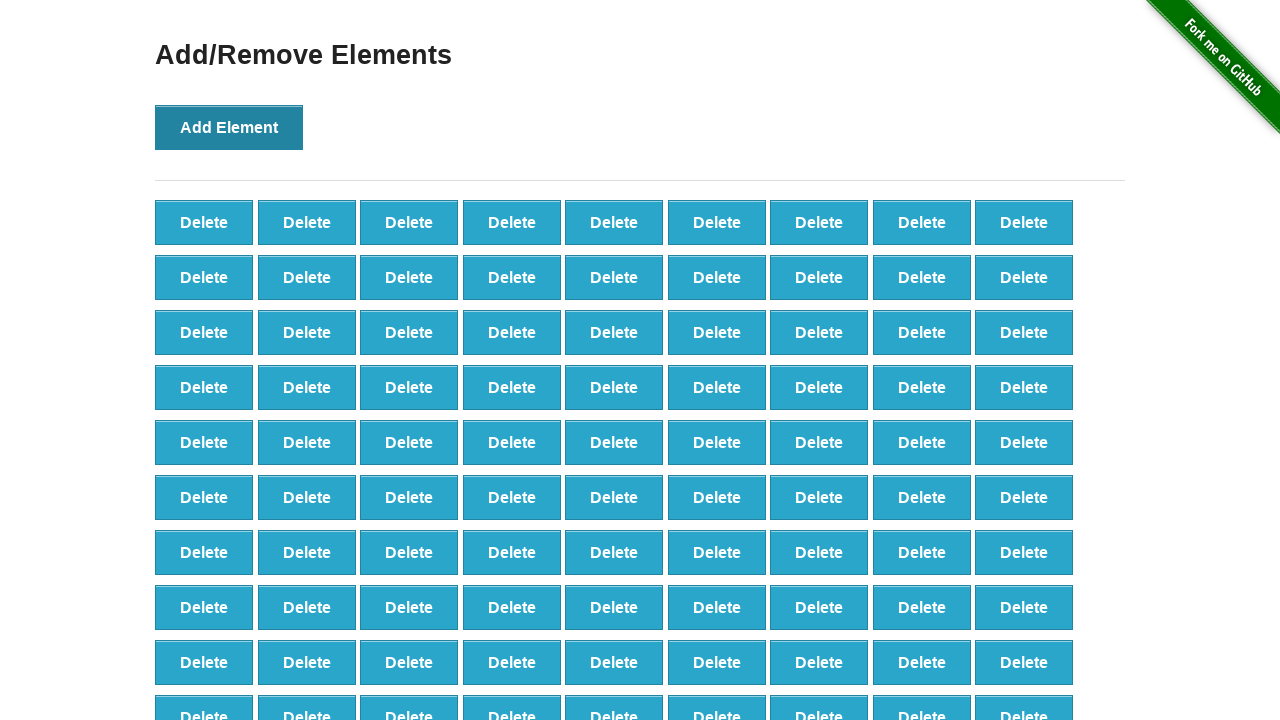

Clicked 'Add Element' button (iteration 96/100) at (229, 127) on button:text('Add Element')
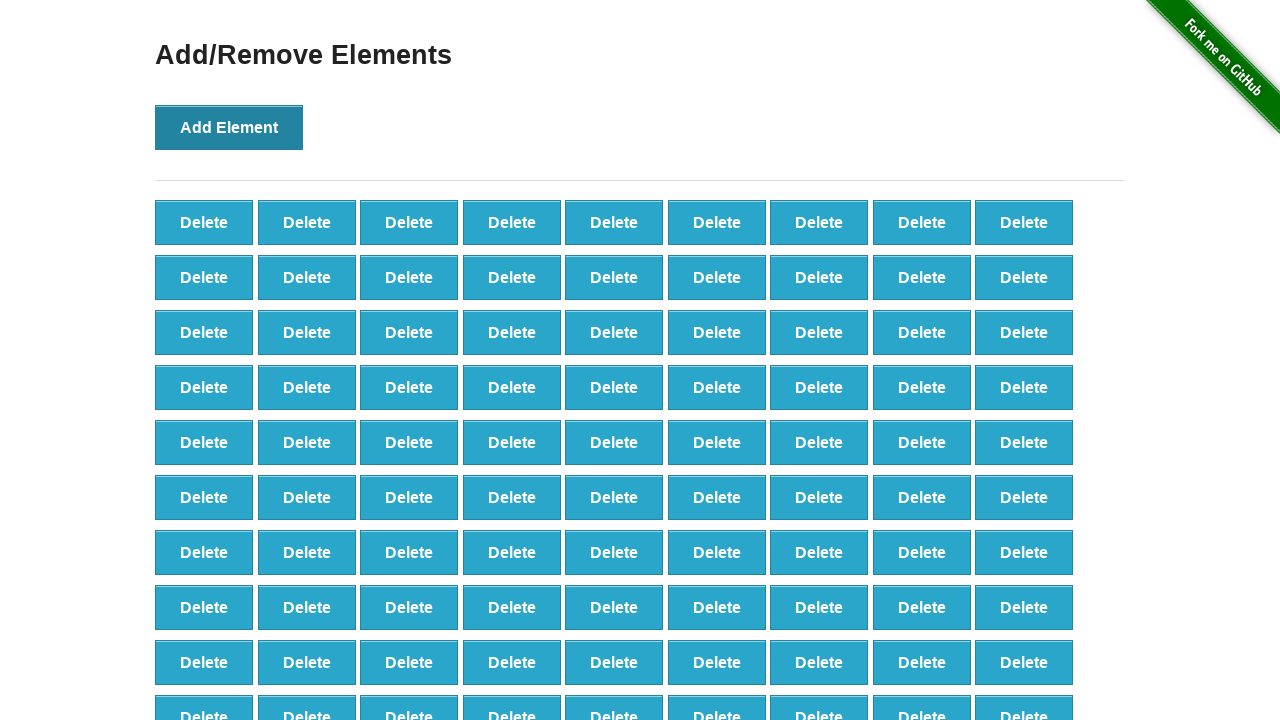

Clicked 'Add Element' button (iteration 97/100) at (229, 127) on button:text('Add Element')
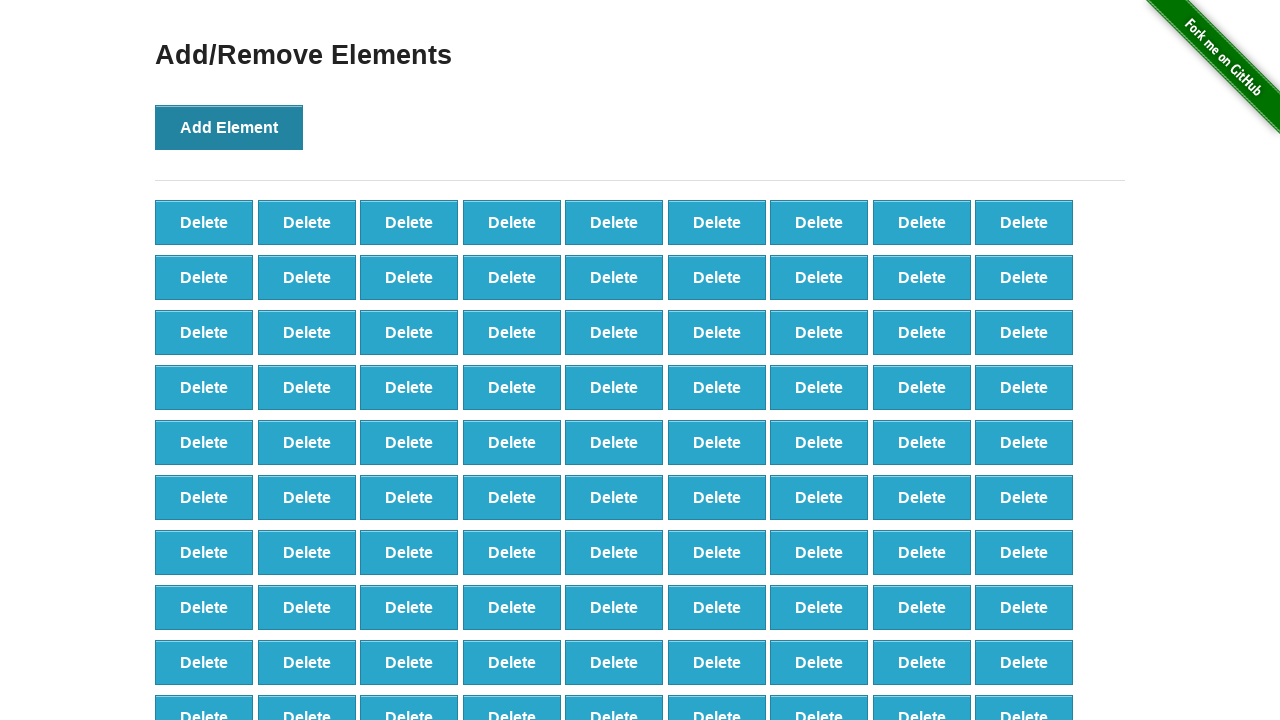

Clicked 'Add Element' button (iteration 98/100) at (229, 127) on button:text('Add Element')
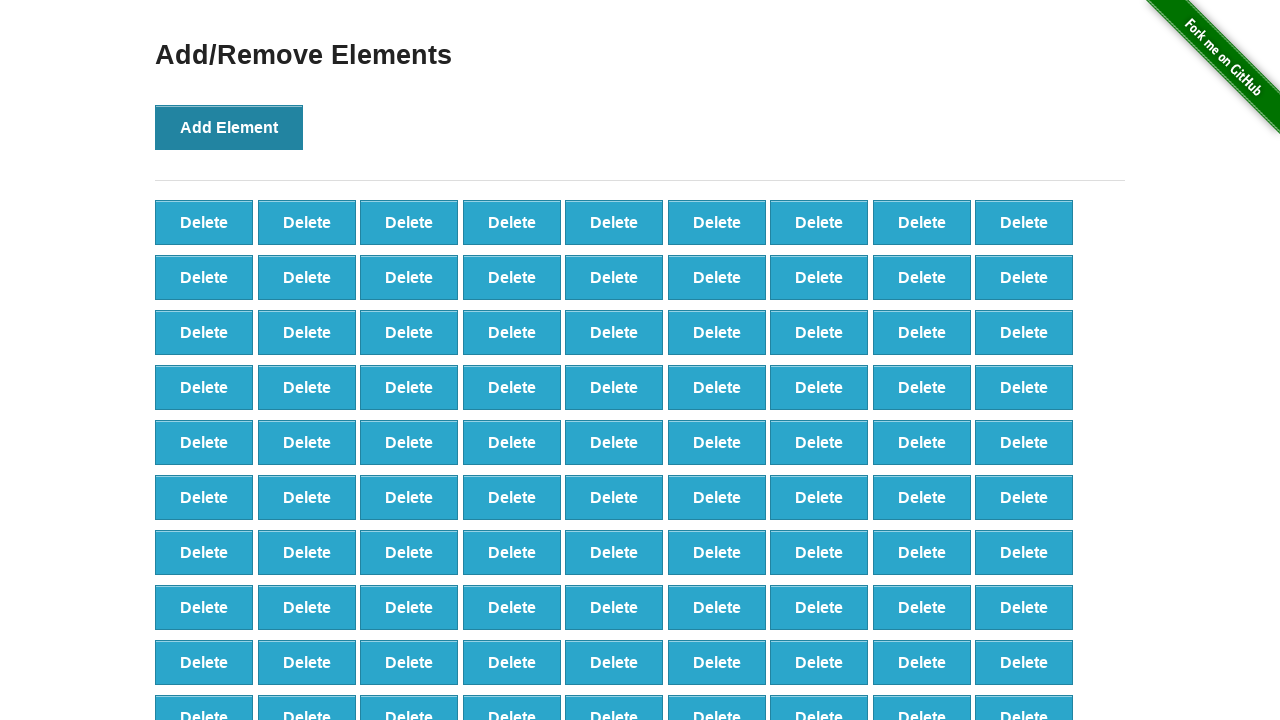

Clicked 'Add Element' button (iteration 99/100) at (229, 127) on button:text('Add Element')
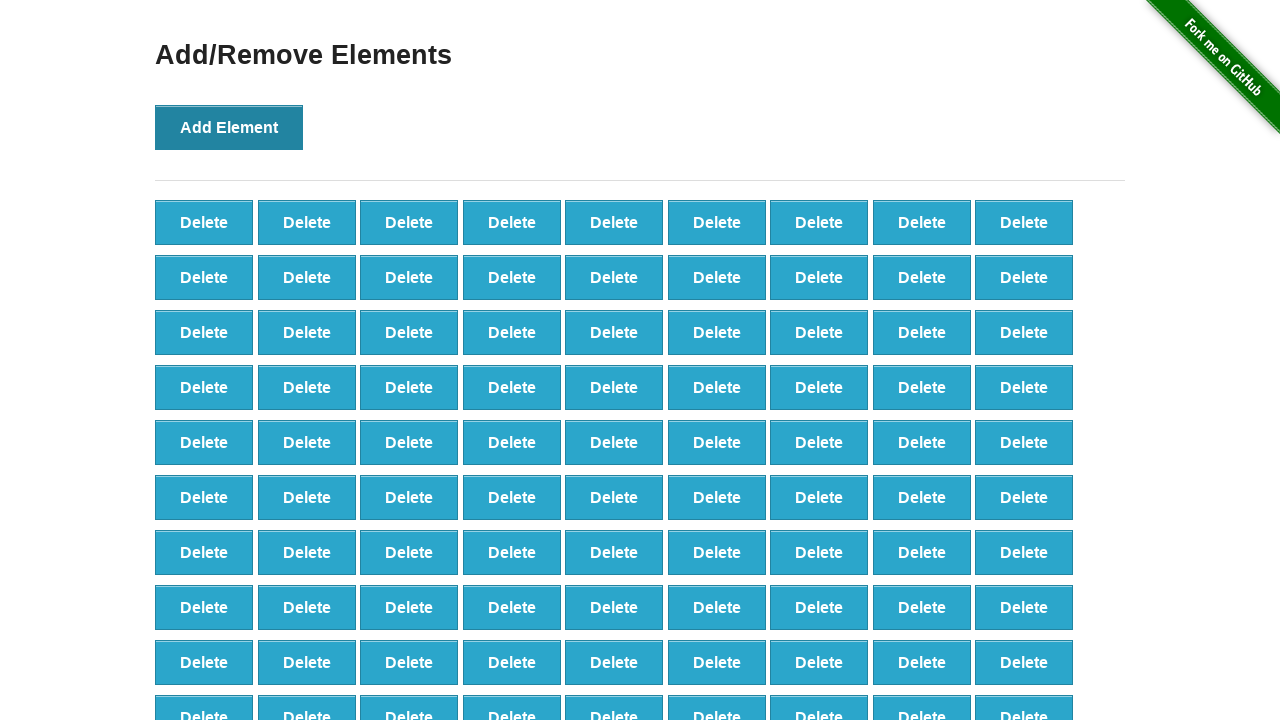

Clicked 'Add Element' button (iteration 100/100) at (229, 127) on button:text('Add Element')
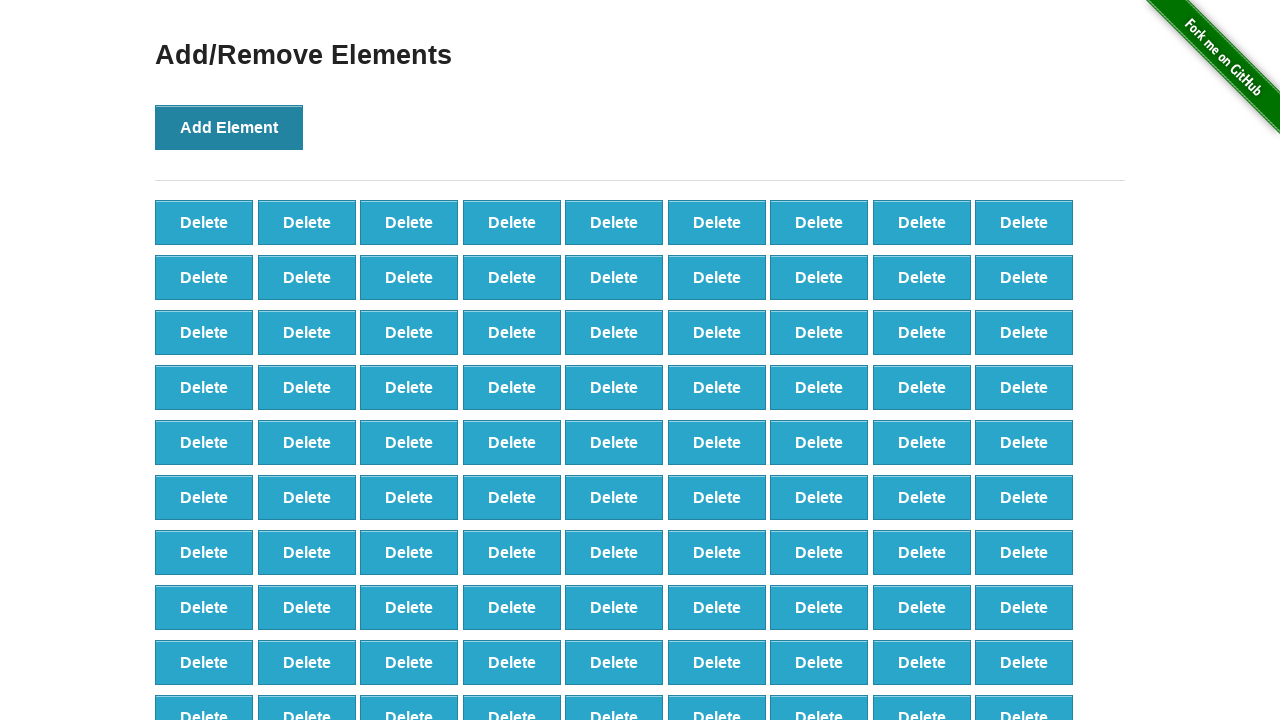

Clicked delete button to remove element (iteration 1/90) at (204, 222) on button.added-manually >> nth=0
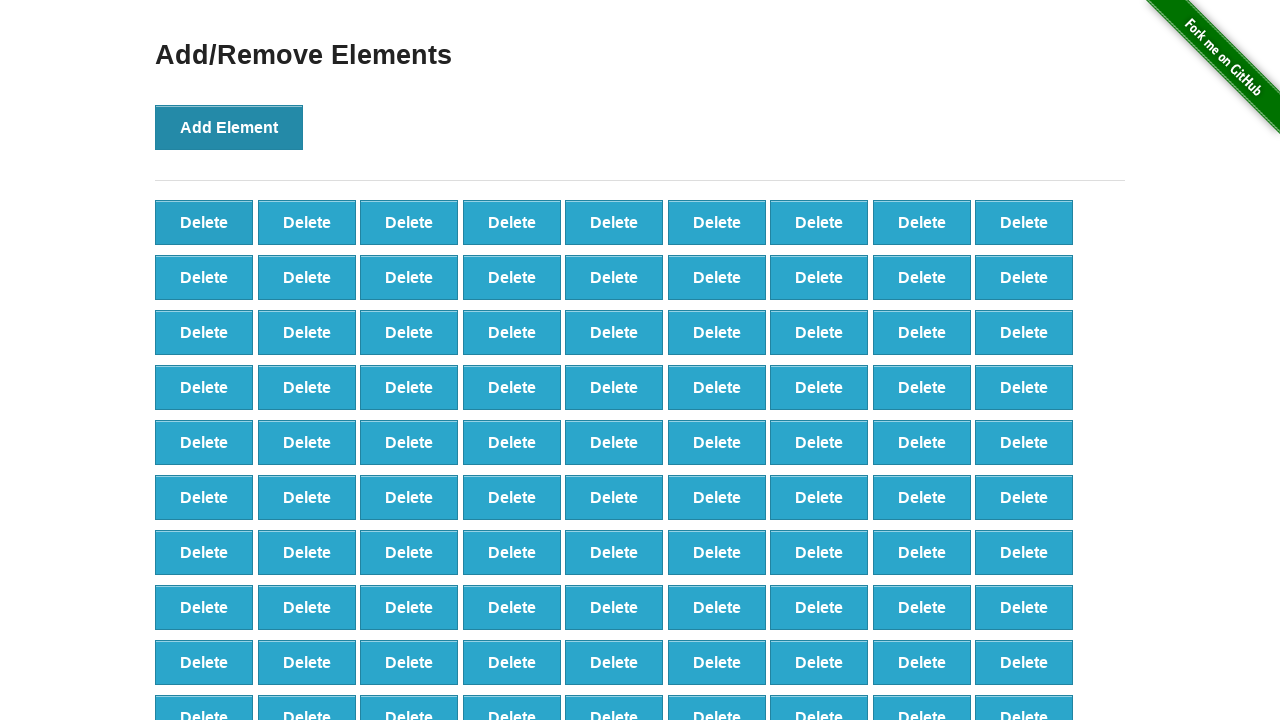

Clicked delete button to remove element (iteration 2/90) at (204, 222) on button.added-manually >> nth=0
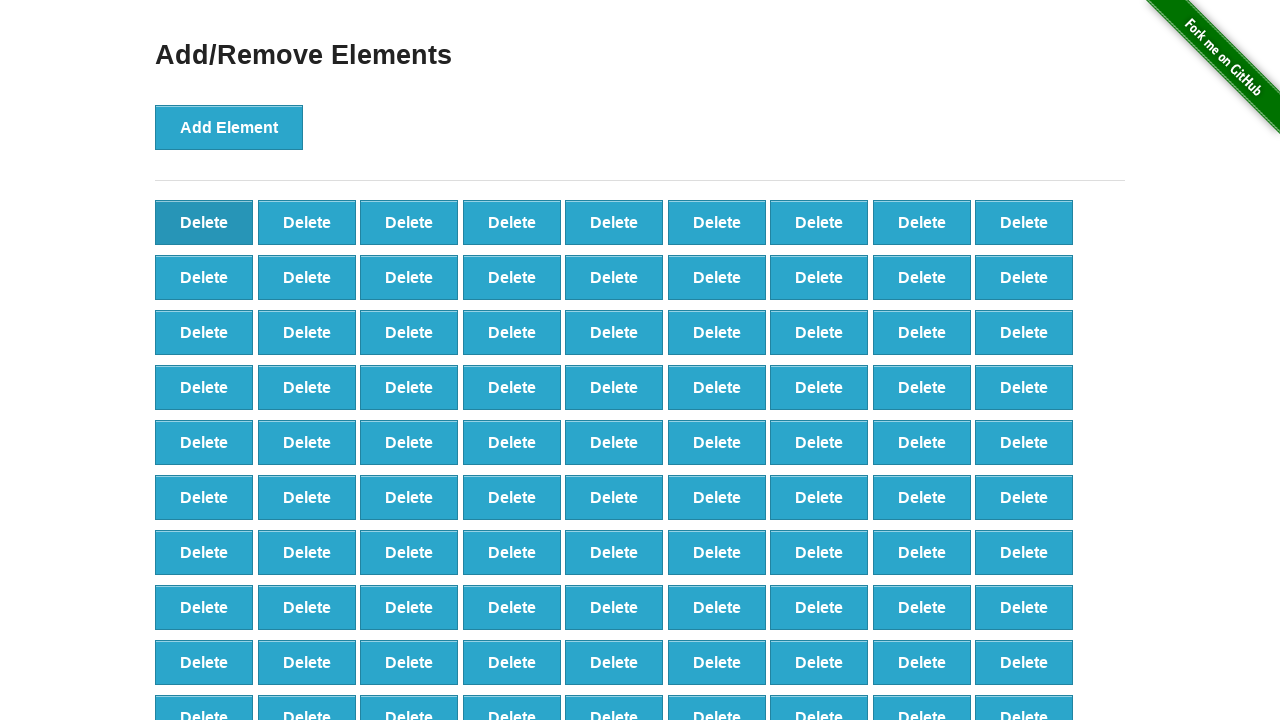

Clicked delete button to remove element (iteration 3/90) at (204, 222) on button.added-manually >> nth=0
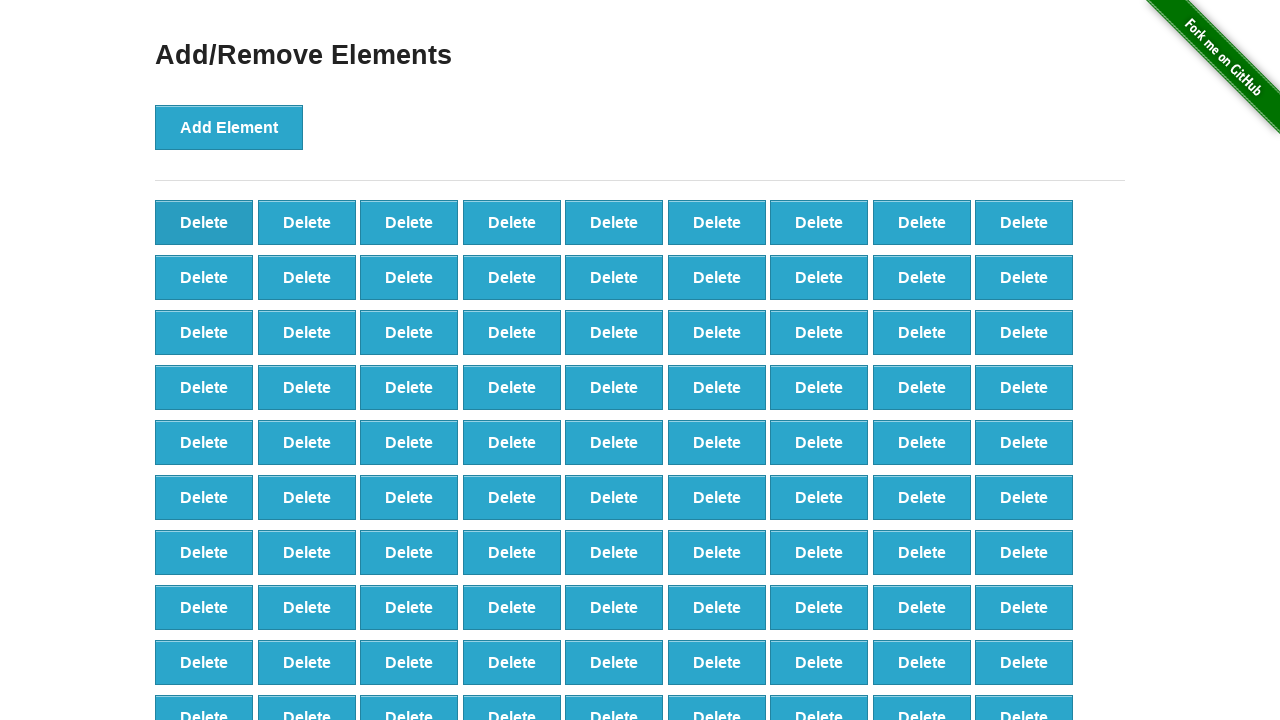

Clicked delete button to remove element (iteration 4/90) at (204, 222) on button.added-manually >> nth=0
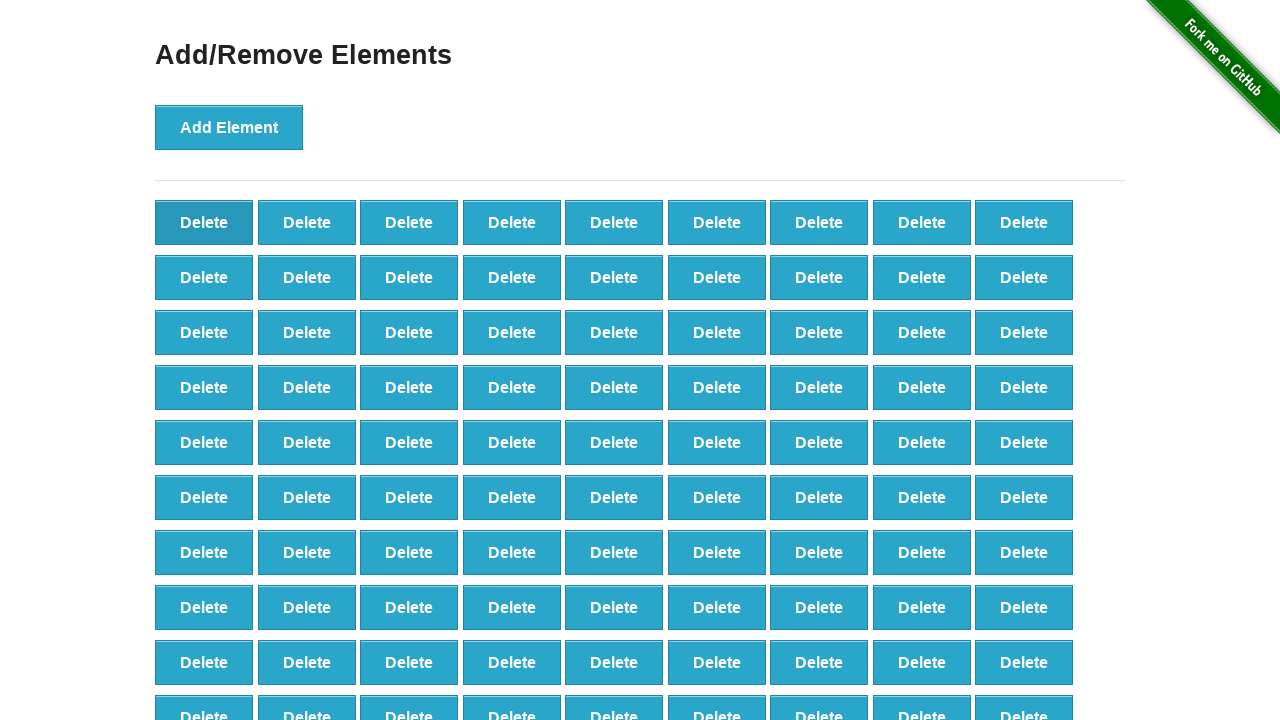

Clicked delete button to remove element (iteration 5/90) at (204, 222) on button.added-manually >> nth=0
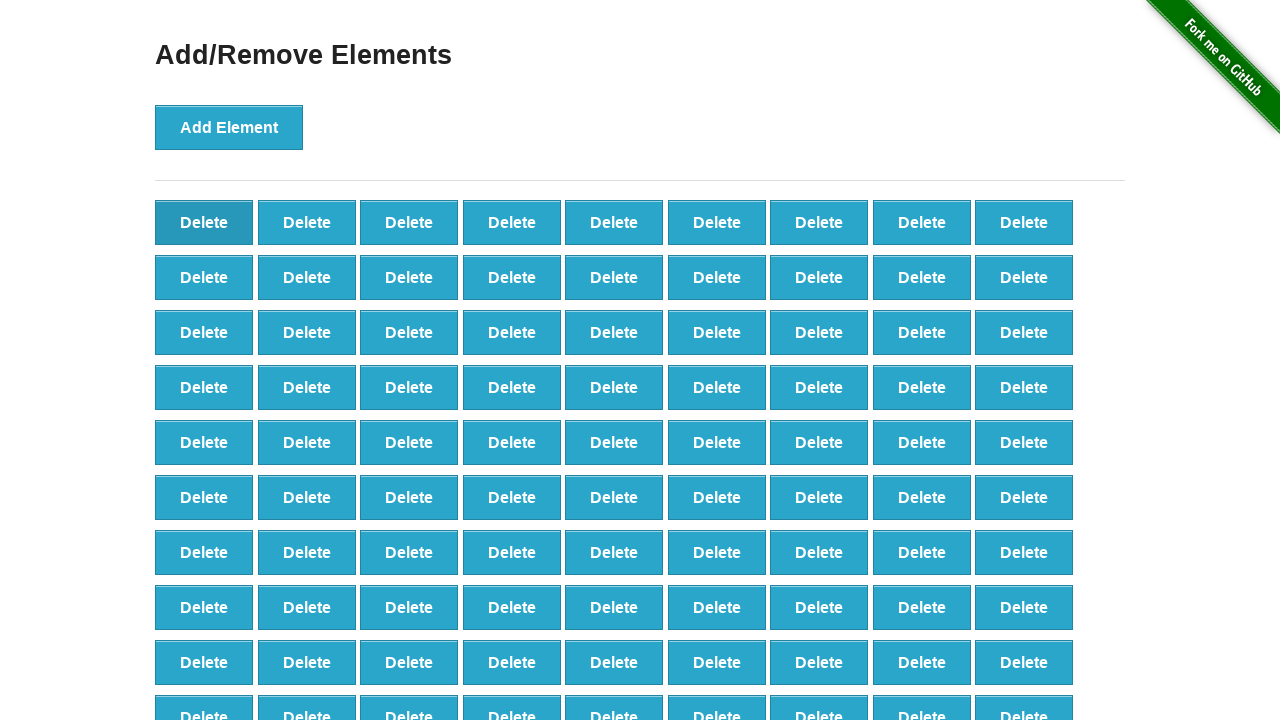

Clicked delete button to remove element (iteration 6/90) at (204, 222) on button.added-manually >> nth=0
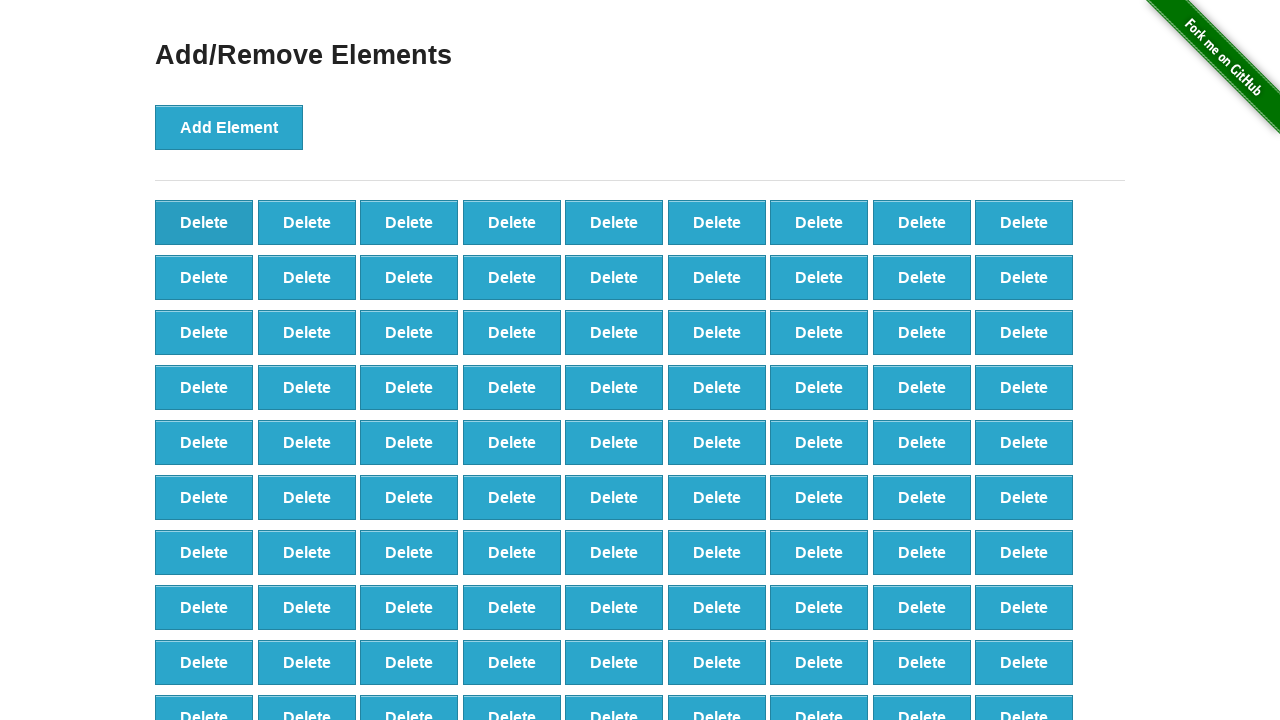

Clicked delete button to remove element (iteration 7/90) at (204, 222) on button.added-manually >> nth=0
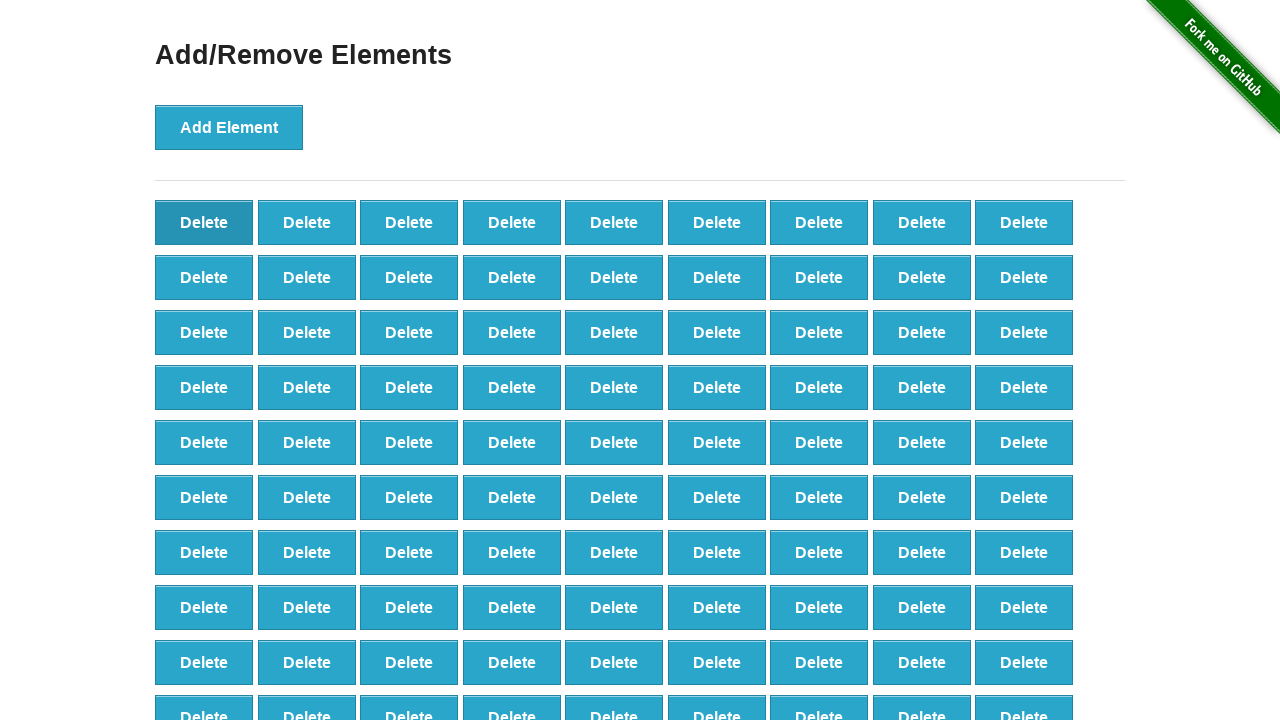

Clicked delete button to remove element (iteration 8/90) at (204, 222) on button.added-manually >> nth=0
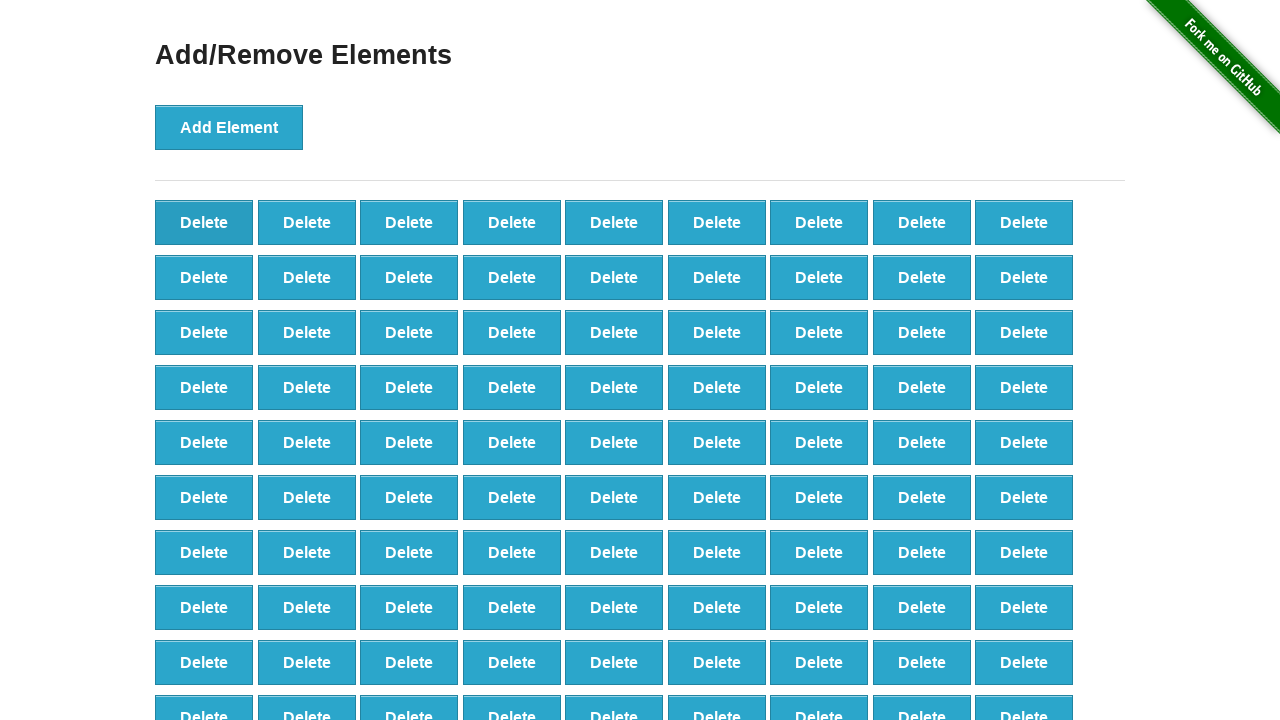

Clicked delete button to remove element (iteration 9/90) at (204, 222) on button.added-manually >> nth=0
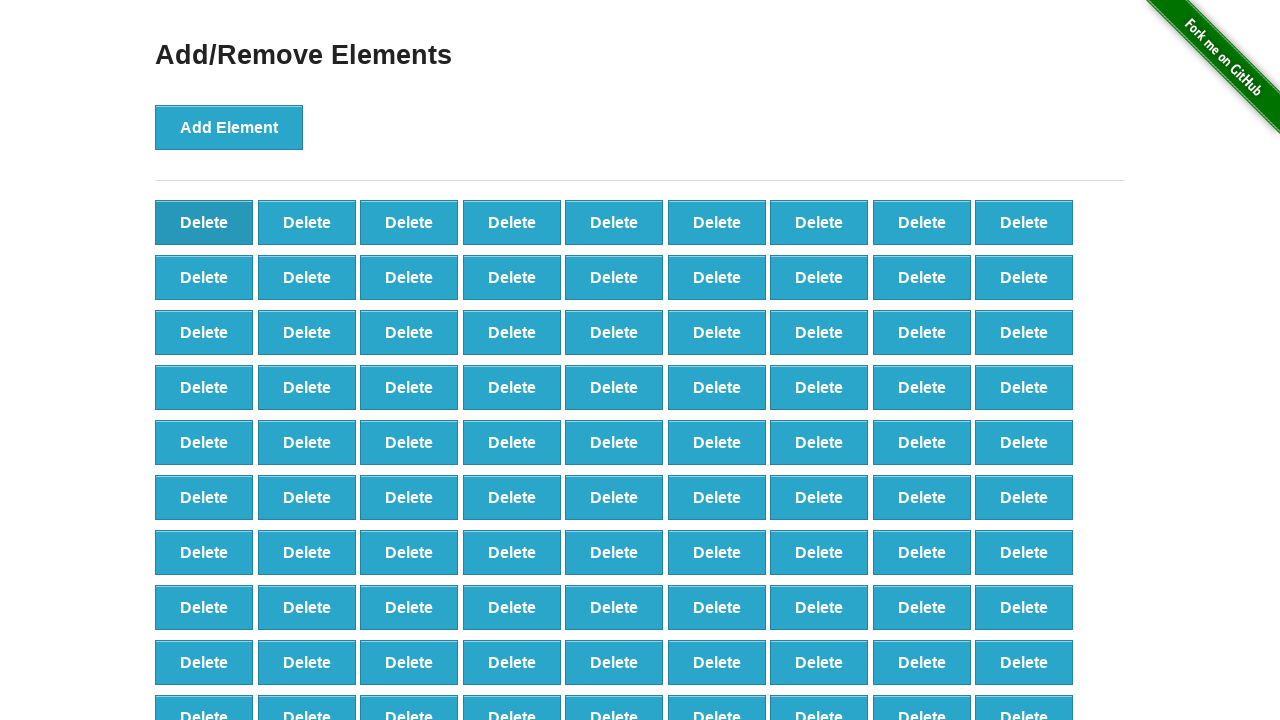

Clicked delete button to remove element (iteration 10/90) at (204, 222) on button.added-manually >> nth=0
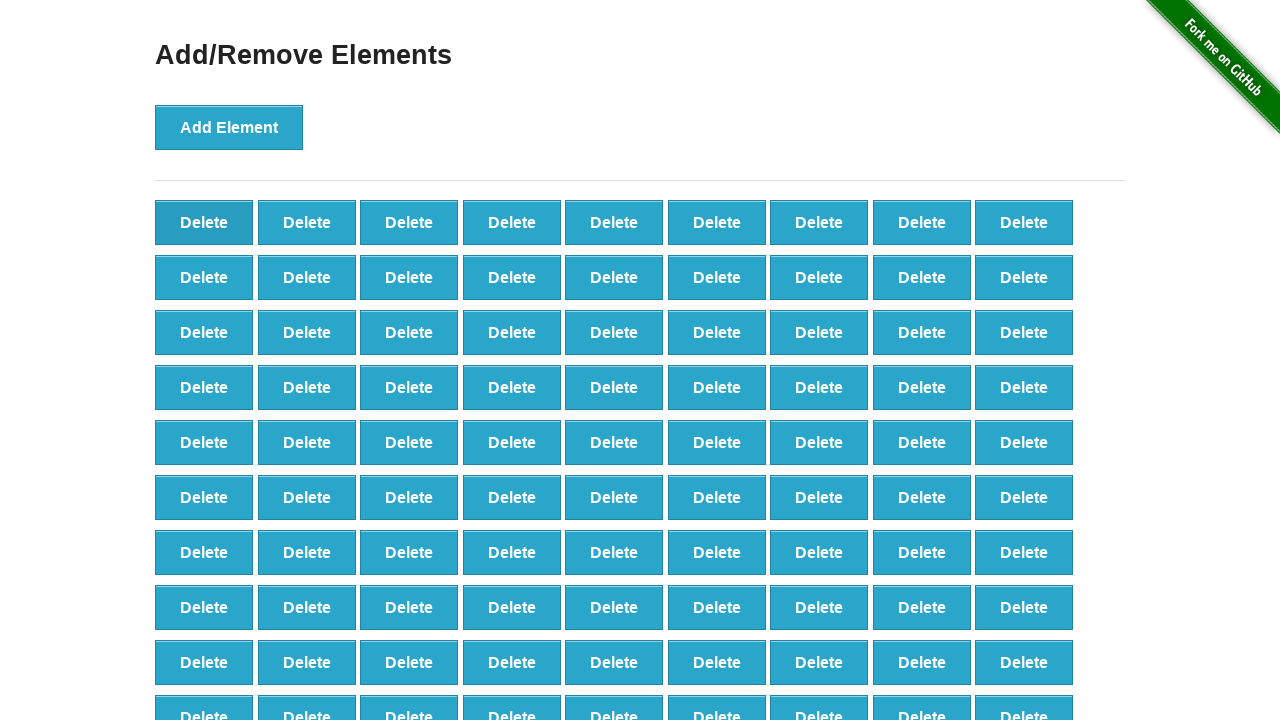

Clicked delete button to remove element (iteration 11/90) at (204, 222) on button.added-manually >> nth=0
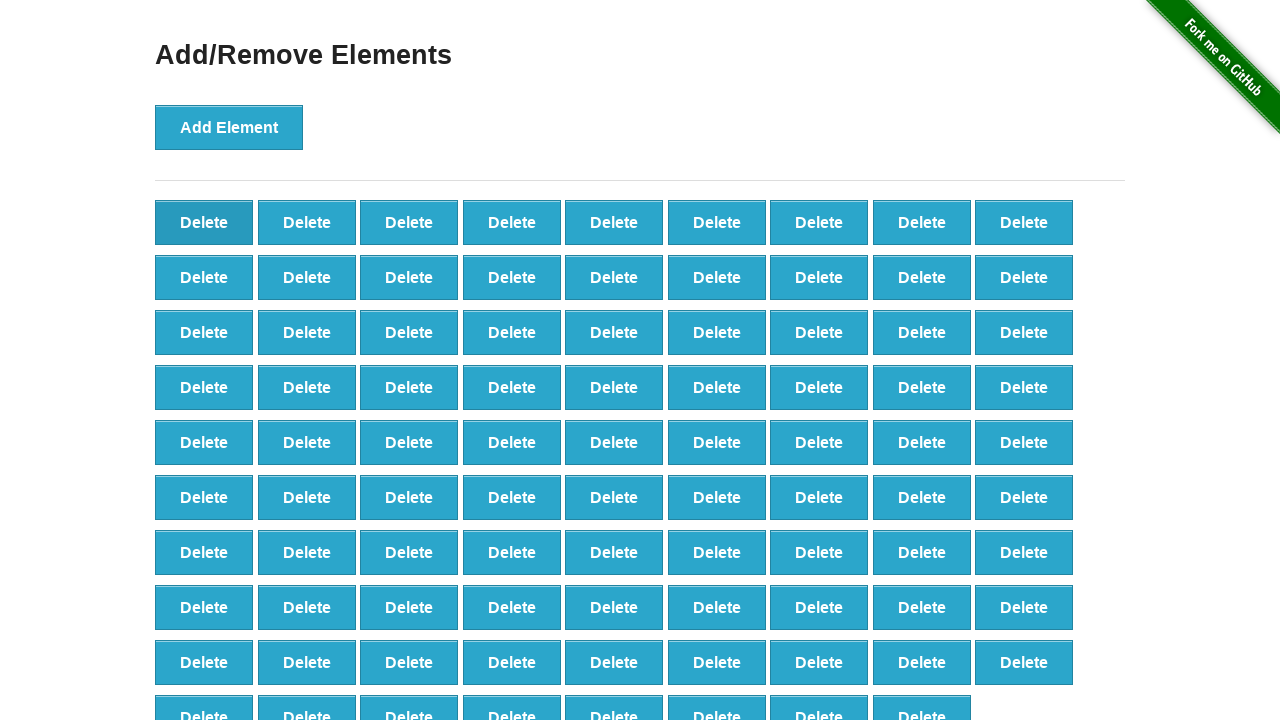

Clicked delete button to remove element (iteration 12/90) at (204, 222) on button.added-manually >> nth=0
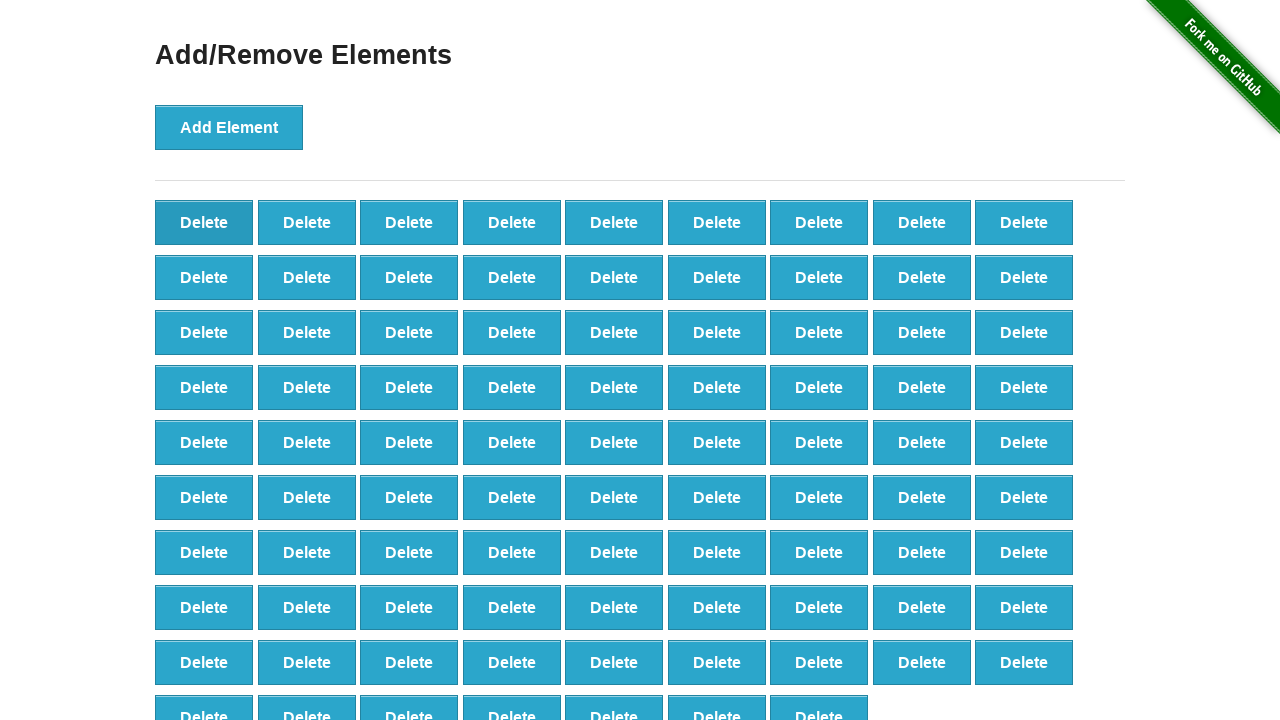

Clicked delete button to remove element (iteration 13/90) at (204, 222) on button.added-manually >> nth=0
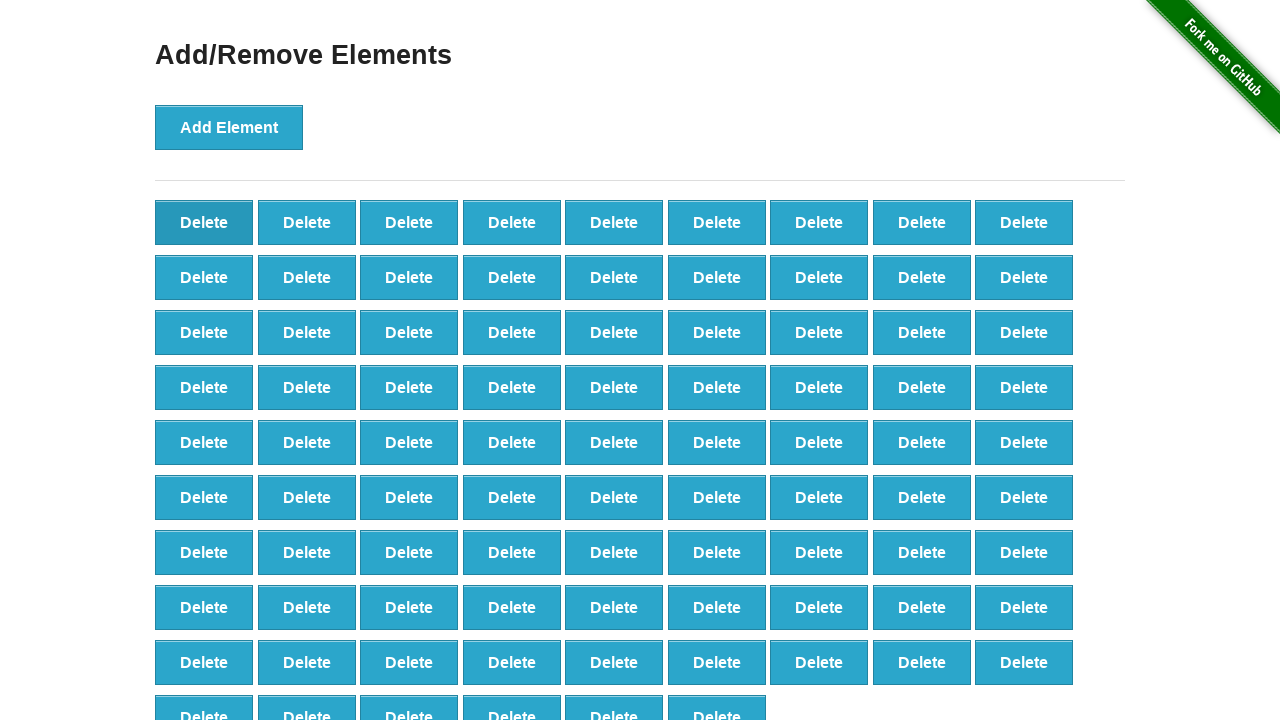

Clicked delete button to remove element (iteration 14/90) at (204, 222) on button.added-manually >> nth=0
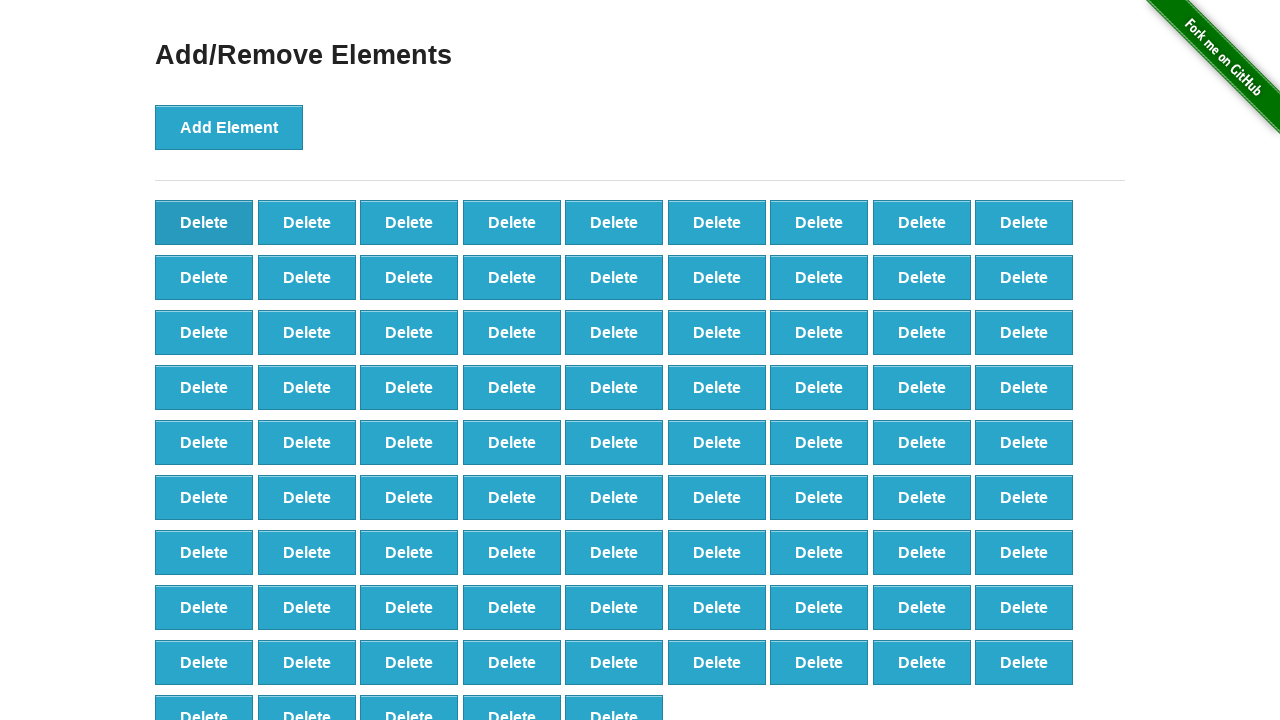

Clicked delete button to remove element (iteration 15/90) at (204, 222) on button.added-manually >> nth=0
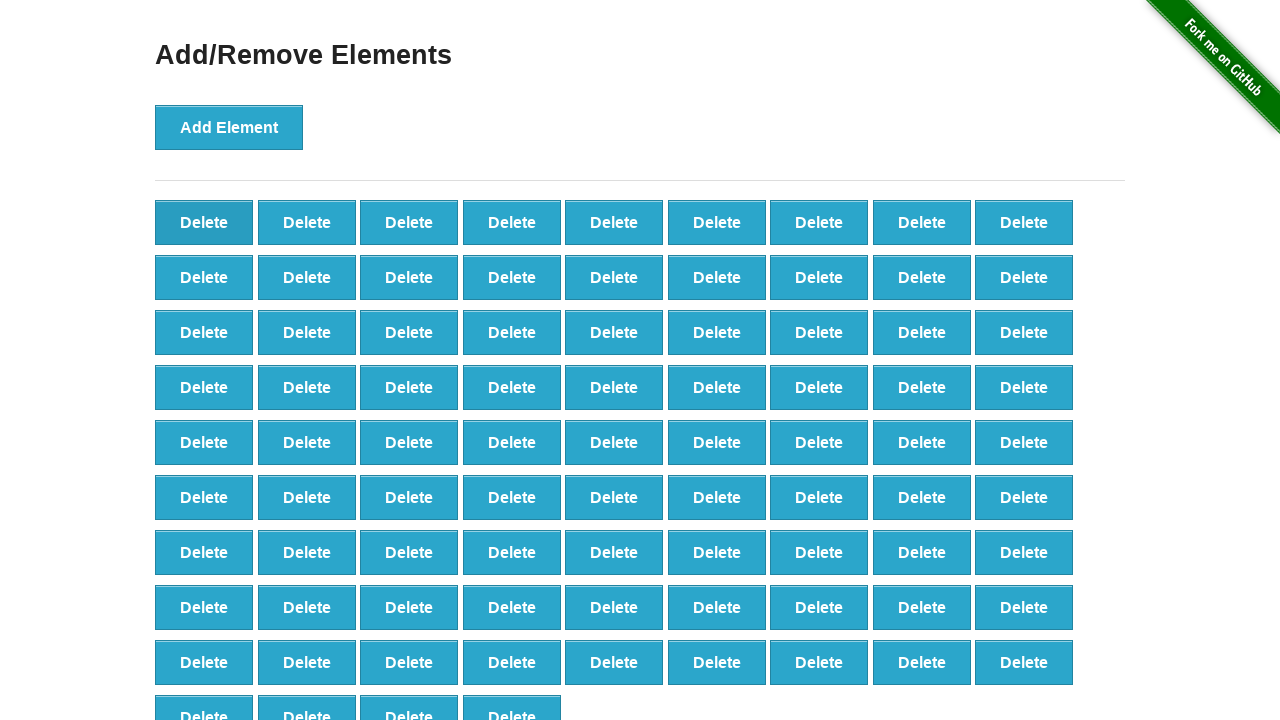

Clicked delete button to remove element (iteration 16/90) at (204, 222) on button.added-manually >> nth=0
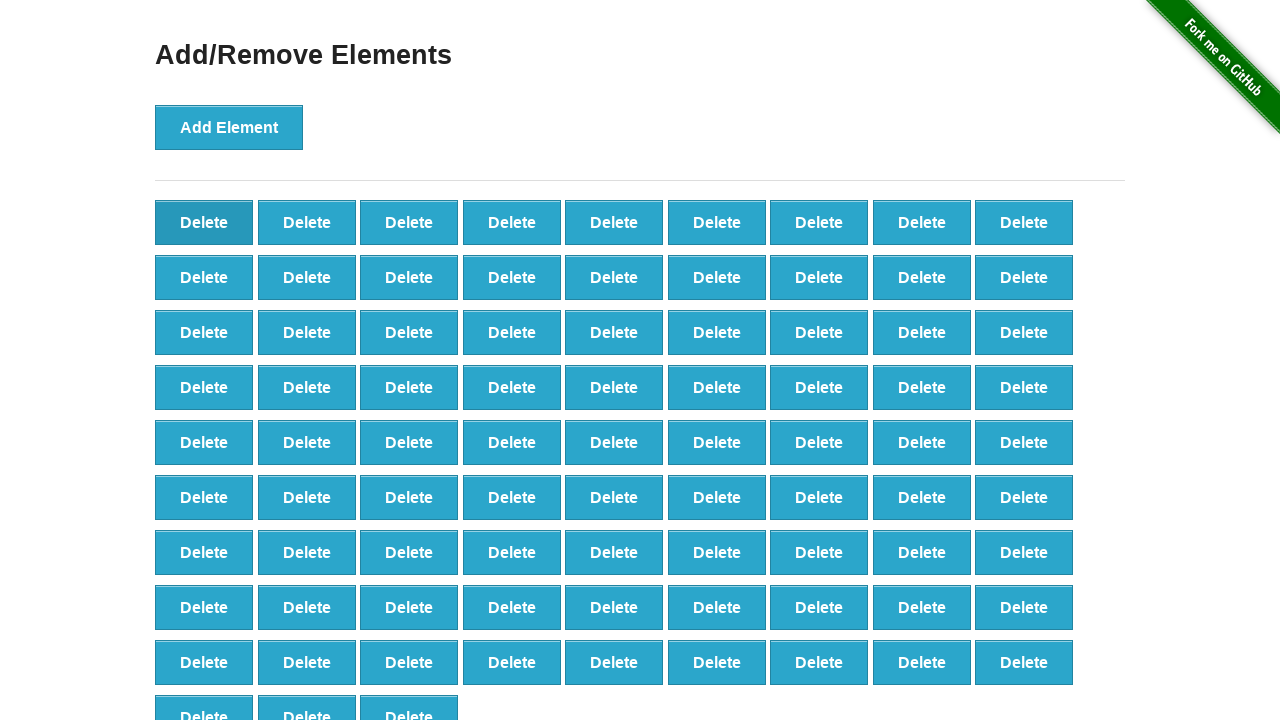

Clicked delete button to remove element (iteration 17/90) at (204, 222) on button.added-manually >> nth=0
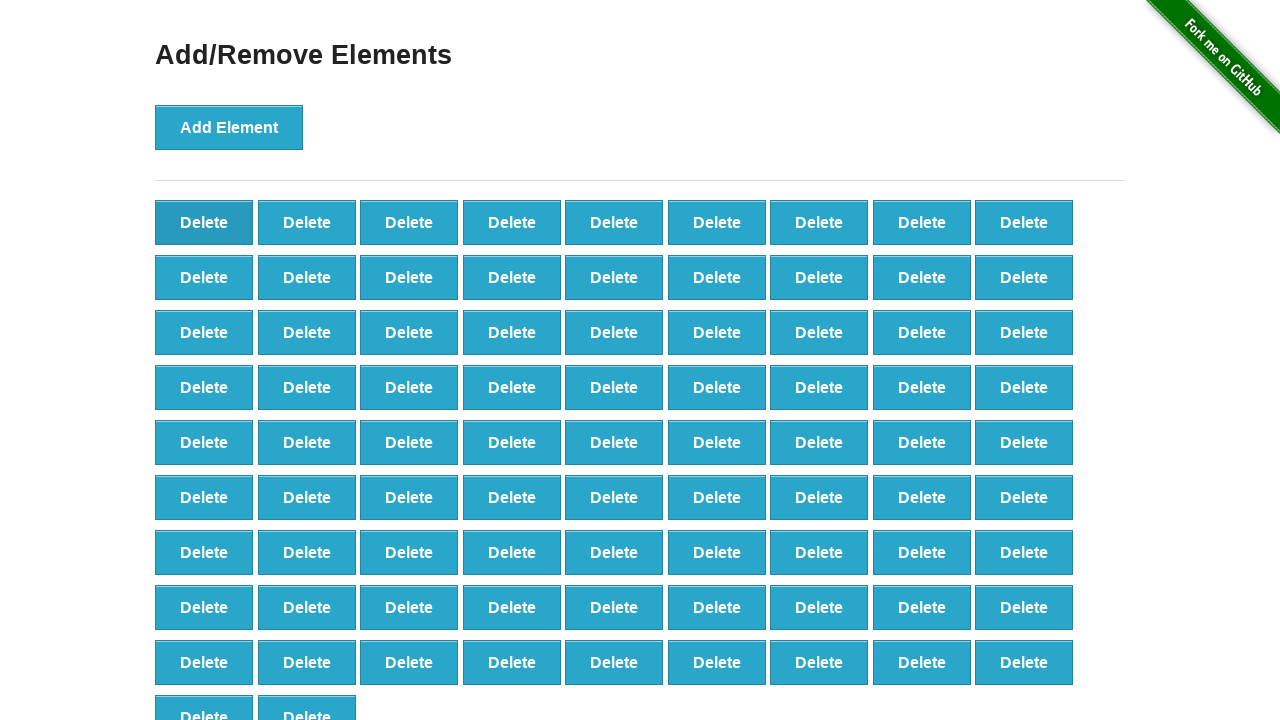

Clicked delete button to remove element (iteration 18/90) at (204, 222) on button.added-manually >> nth=0
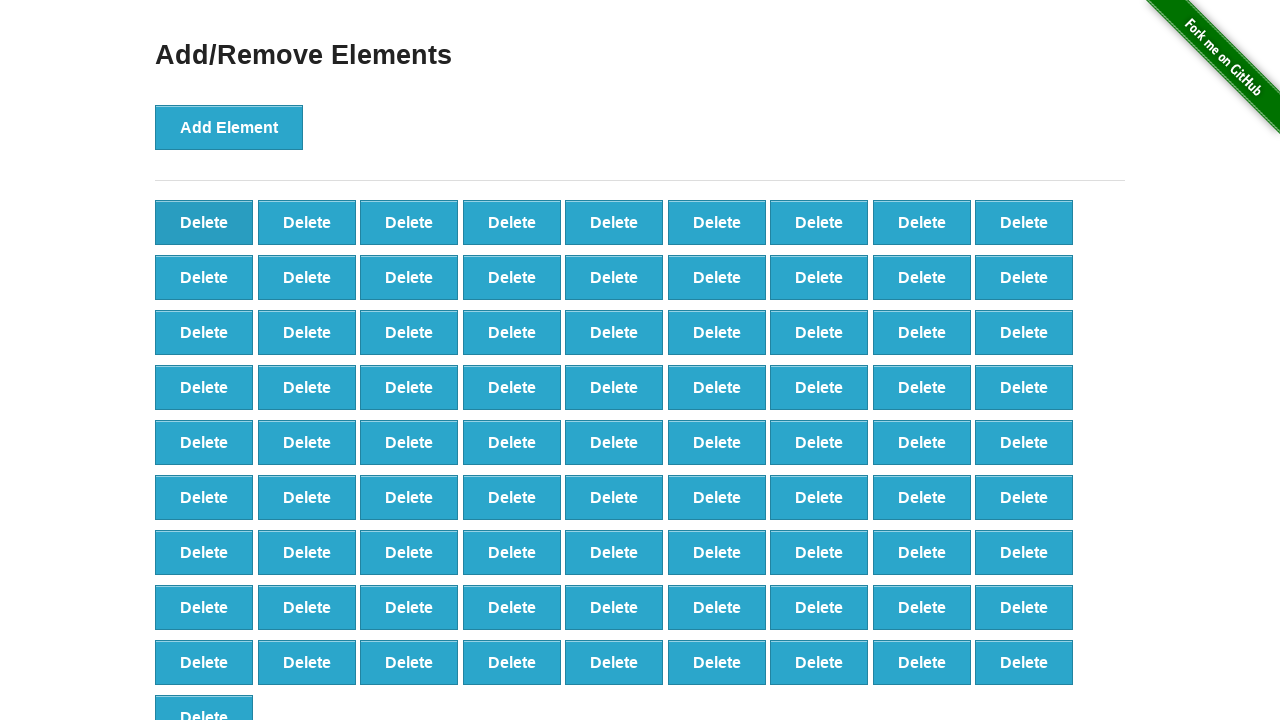

Clicked delete button to remove element (iteration 19/90) at (204, 222) on button.added-manually >> nth=0
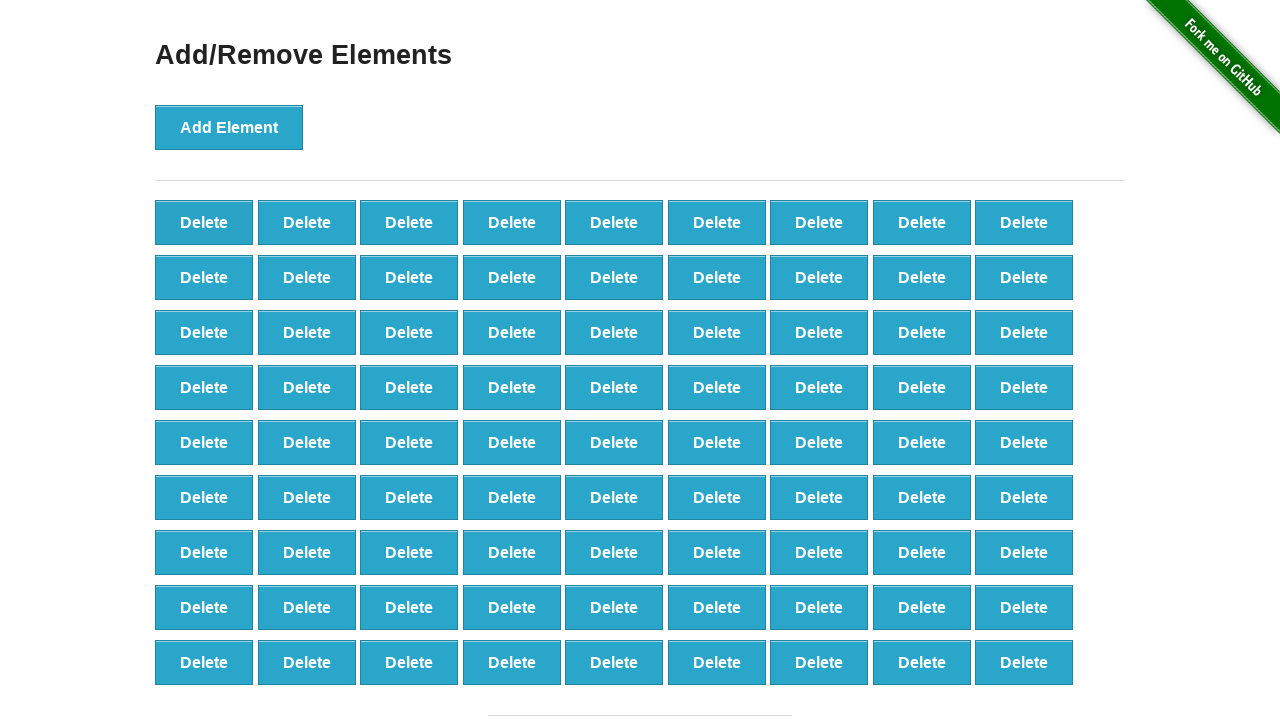

Clicked delete button to remove element (iteration 20/90) at (204, 222) on button.added-manually >> nth=0
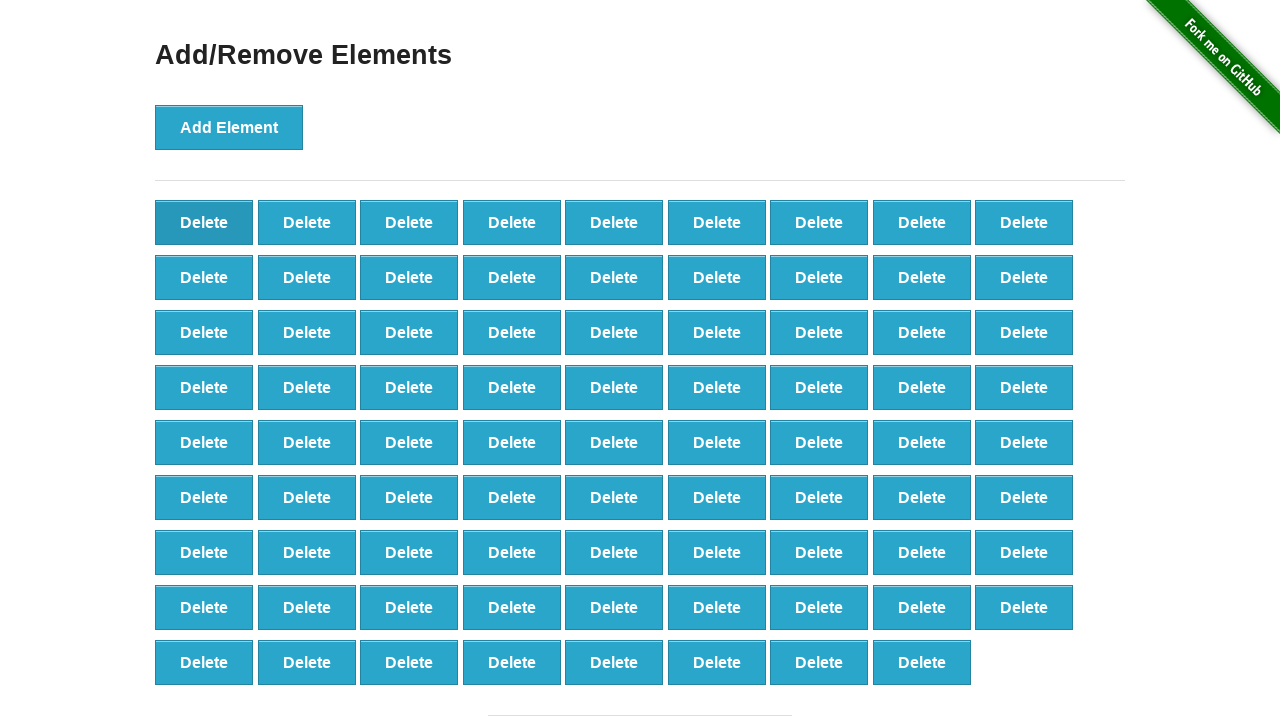

Clicked delete button to remove element (iteration 21/90) at (204, 222) on button.added-manually >> nth=0
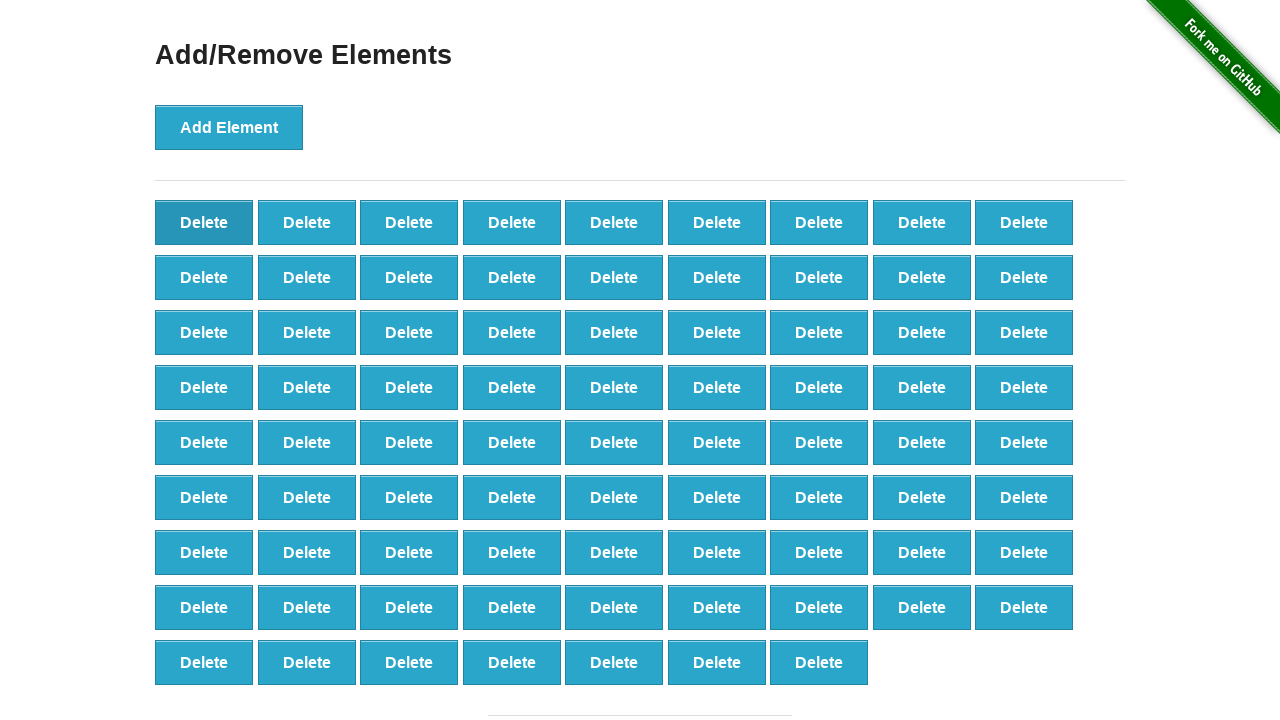

Clicked delete button to remove element (iteration 22/90) at (204, 222) on button.added-manually >> nth=0
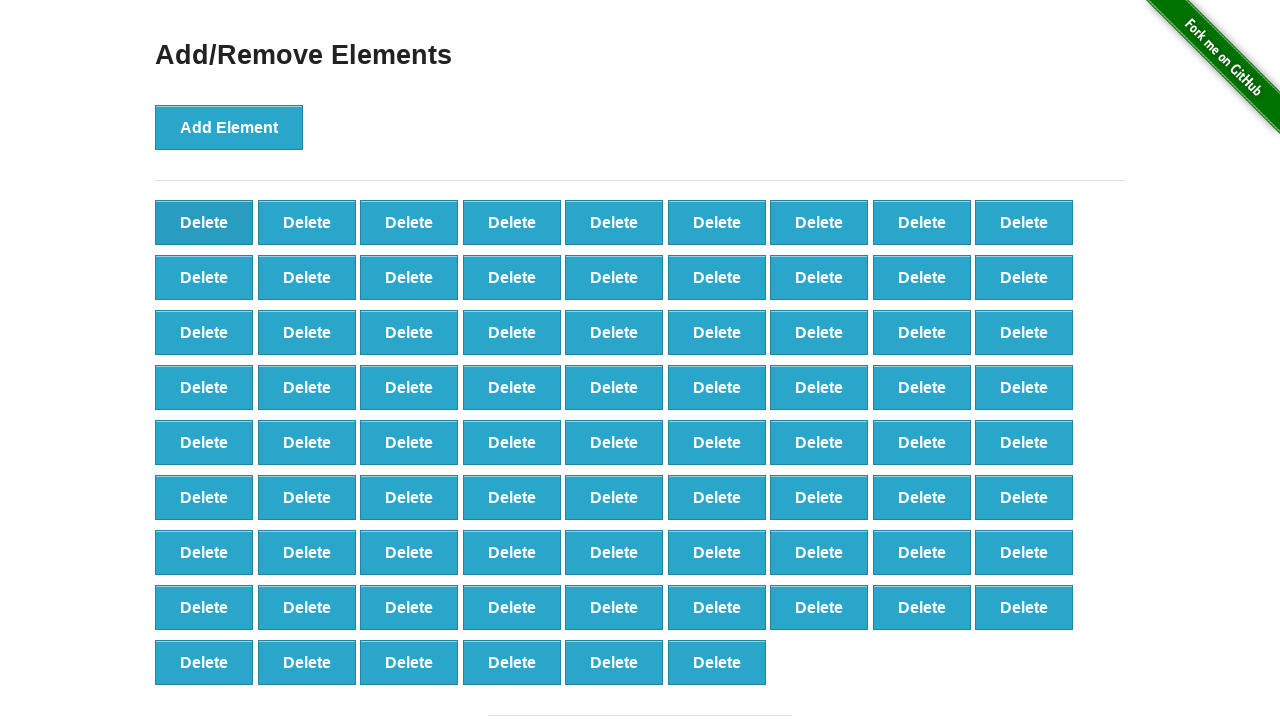

Clicked delete button to remove element (iteration 23/90) at (204, 222) on button.added-manually >> nth=0
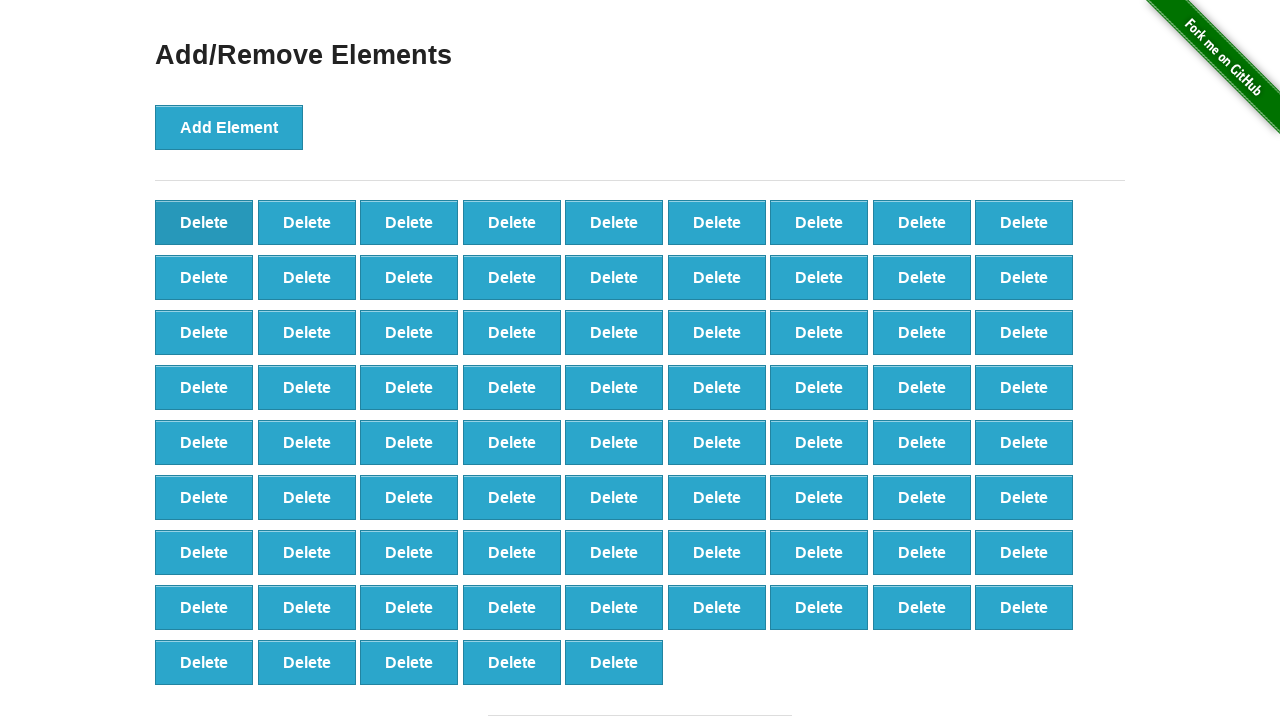

Clicked delete button to remove element (iteration 24/90) at (204, 222) on button.added-manually >> nth=0
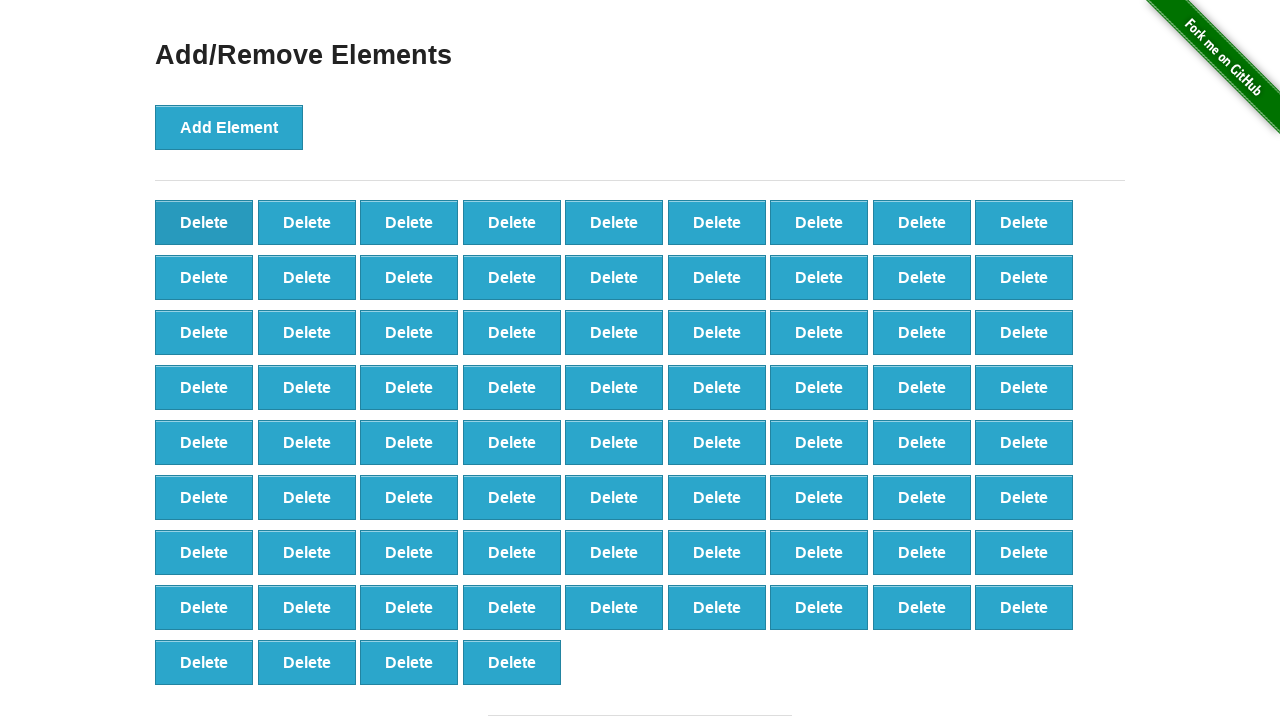

Clicked delete button to remove element (iteration 25/90) at (204, 222) on button.added-manually >> nth=0
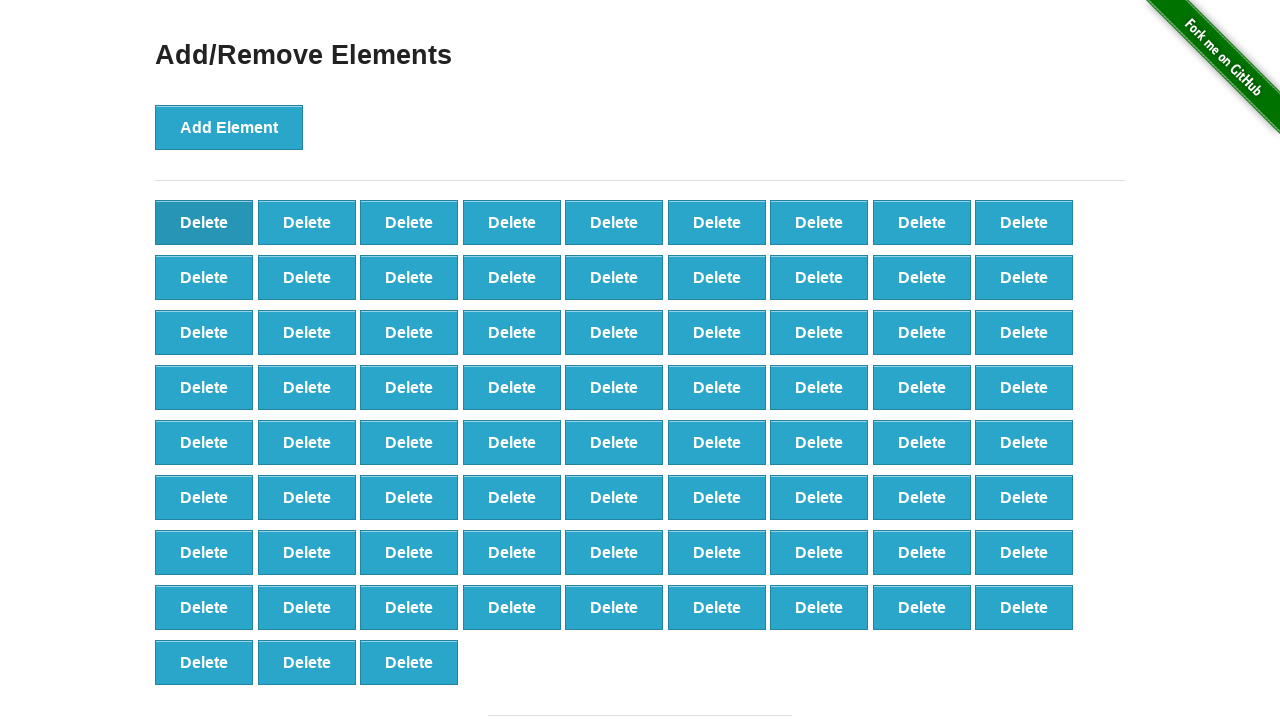

Clicked delete button to remove element (iteration 26/90) at (204, 222) on button.added-manually >> nth=0
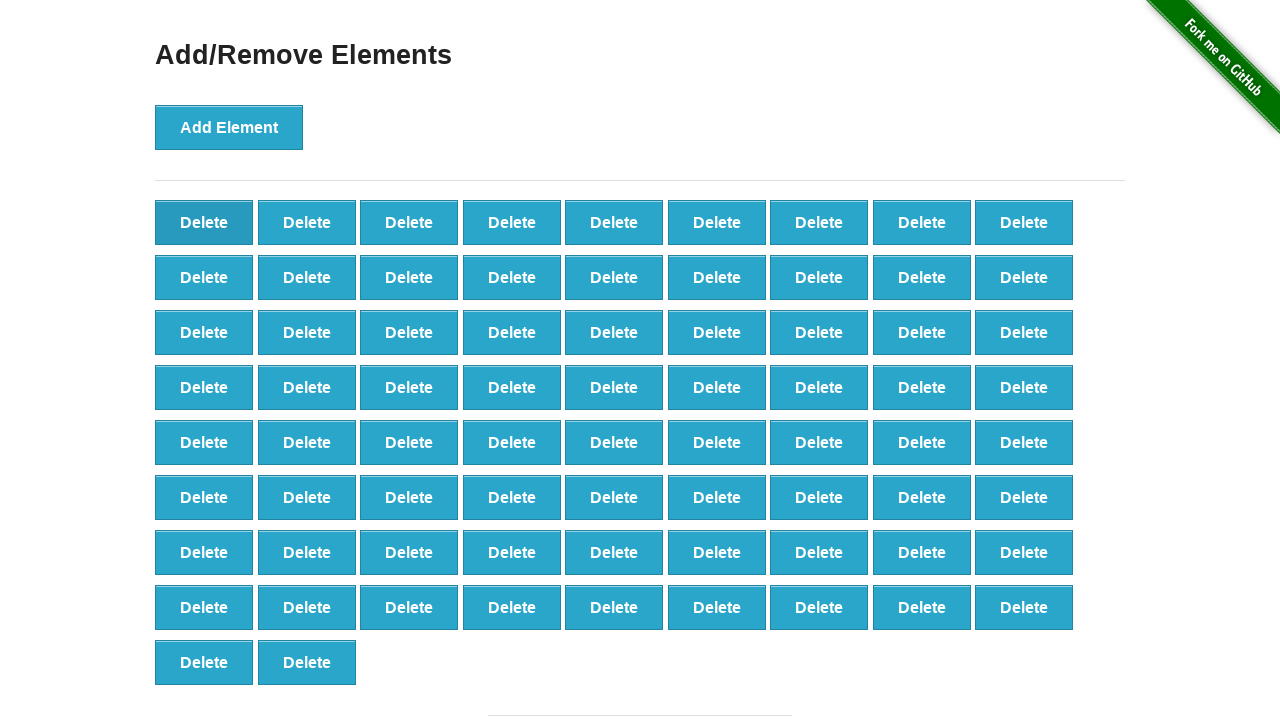

Clicked delete button to remove element (iteration 27/90) at (204, 222) on button.added-manually >> nth=0
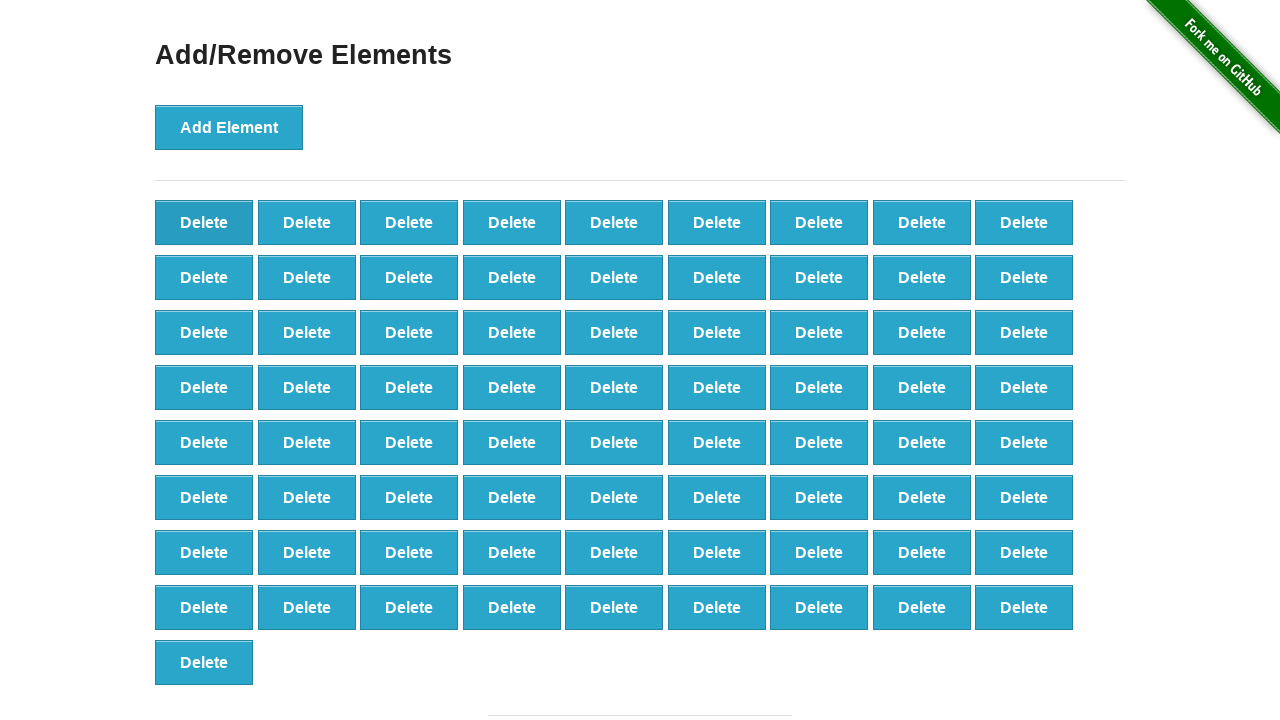

Clicked delete button to remove element (iteration 28/90) at (204, 222) on button.added-manually >> nth=0
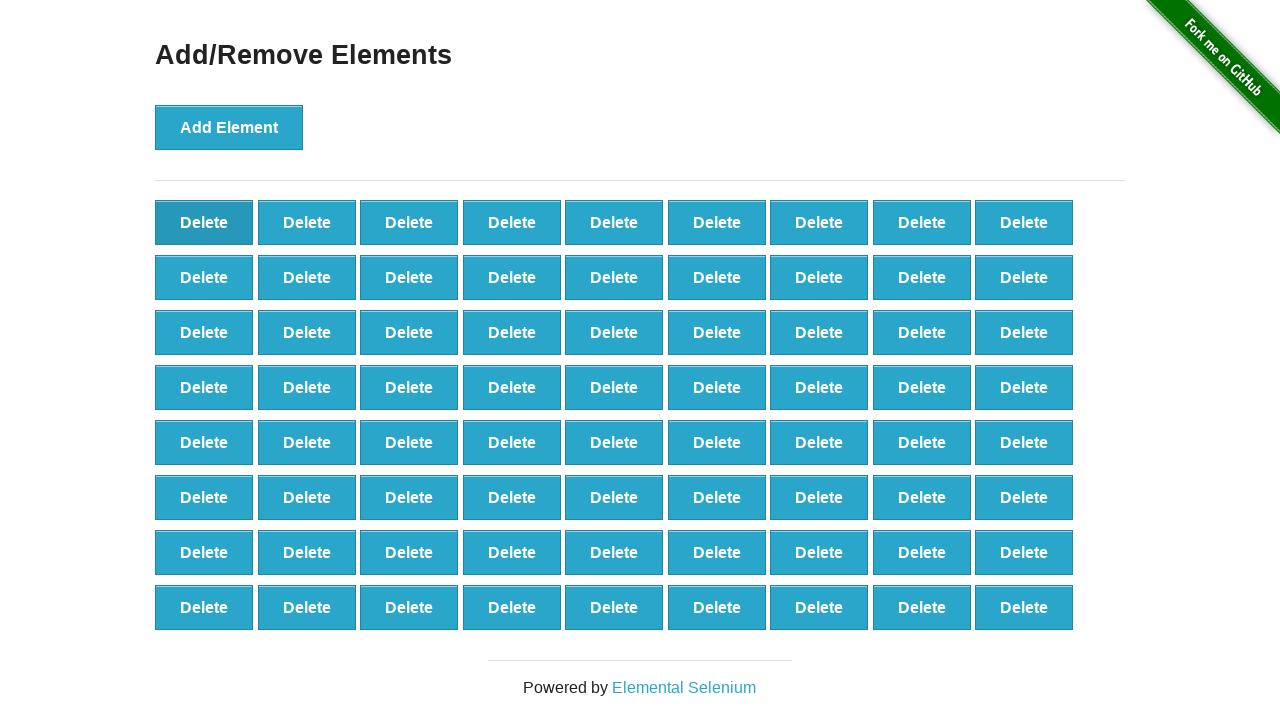

Clicked delete button to remove element (iteration 29/90) at (204, 222) on button.added-manually >> nth=0
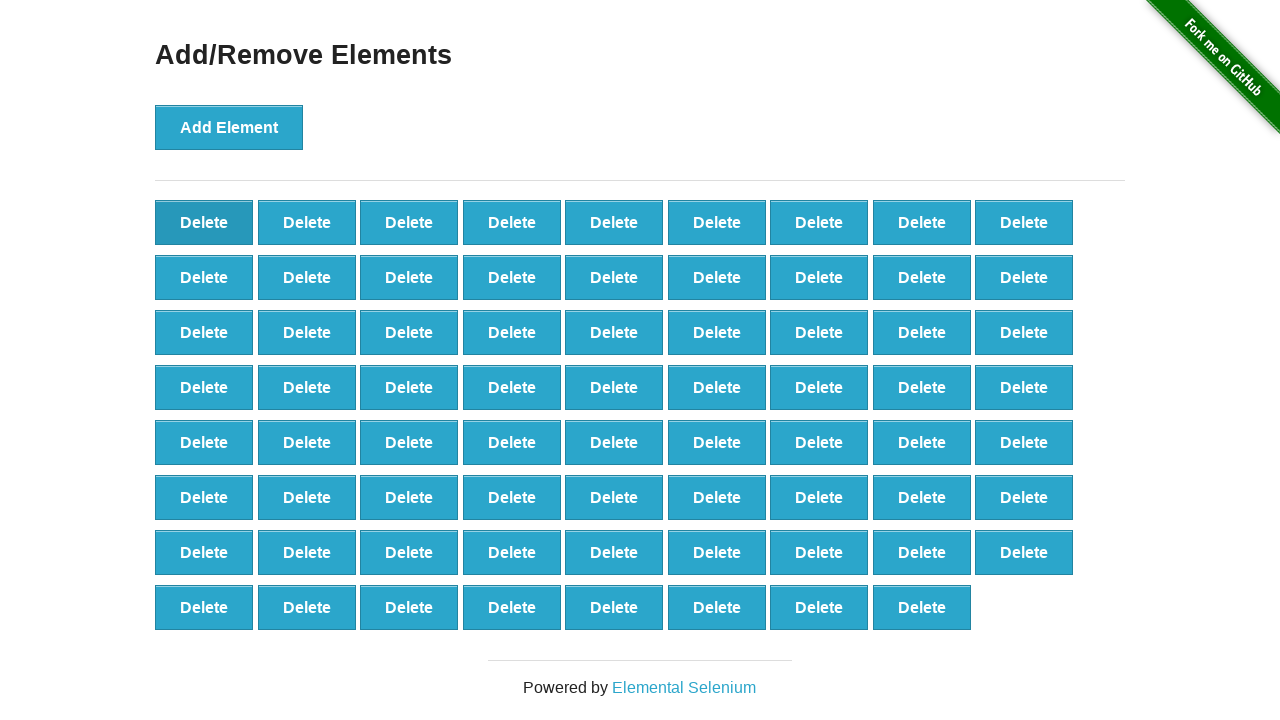

Clicked delete button to remove element (iteration 30/90) at (204, 222) on button.added-manually >> nth=0
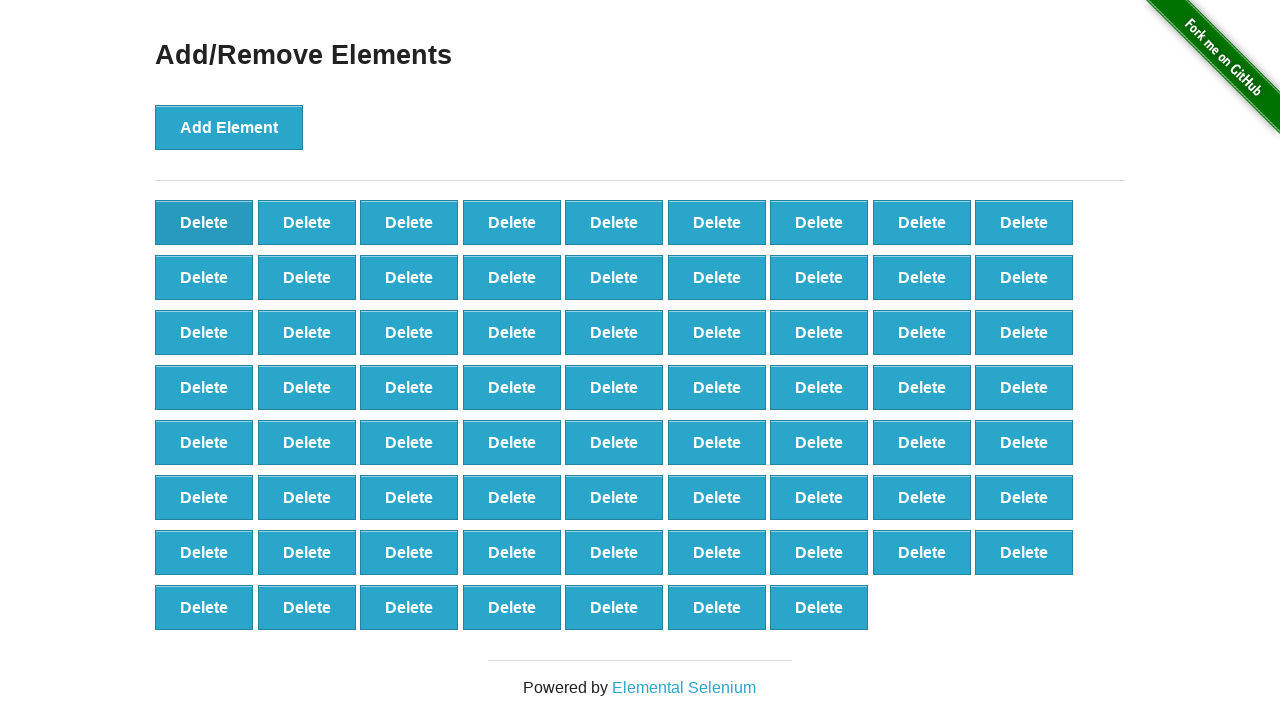

Clicked delete button to remove element (iteration 31/90) at (204, 222) on button.added-manually >> nth=0
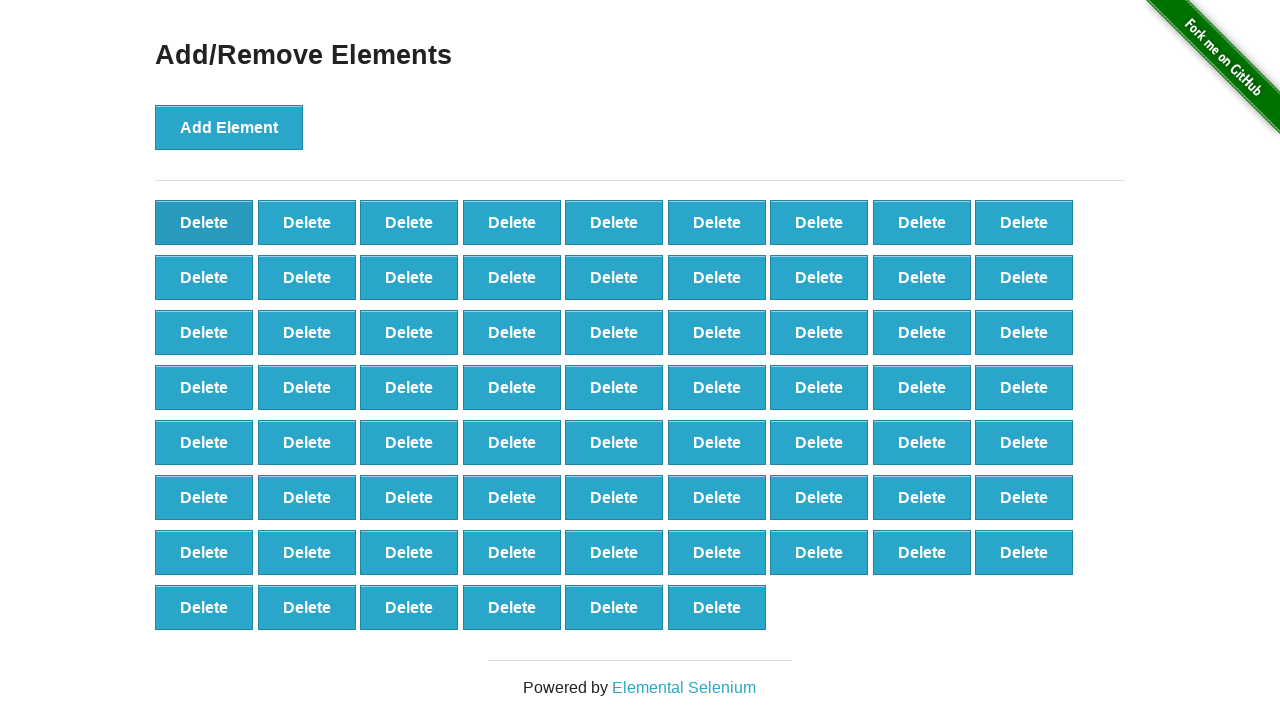

Clicked delete button to remove element (iteration 32/90) at (204, 222) on button.added-manually >> nth=0
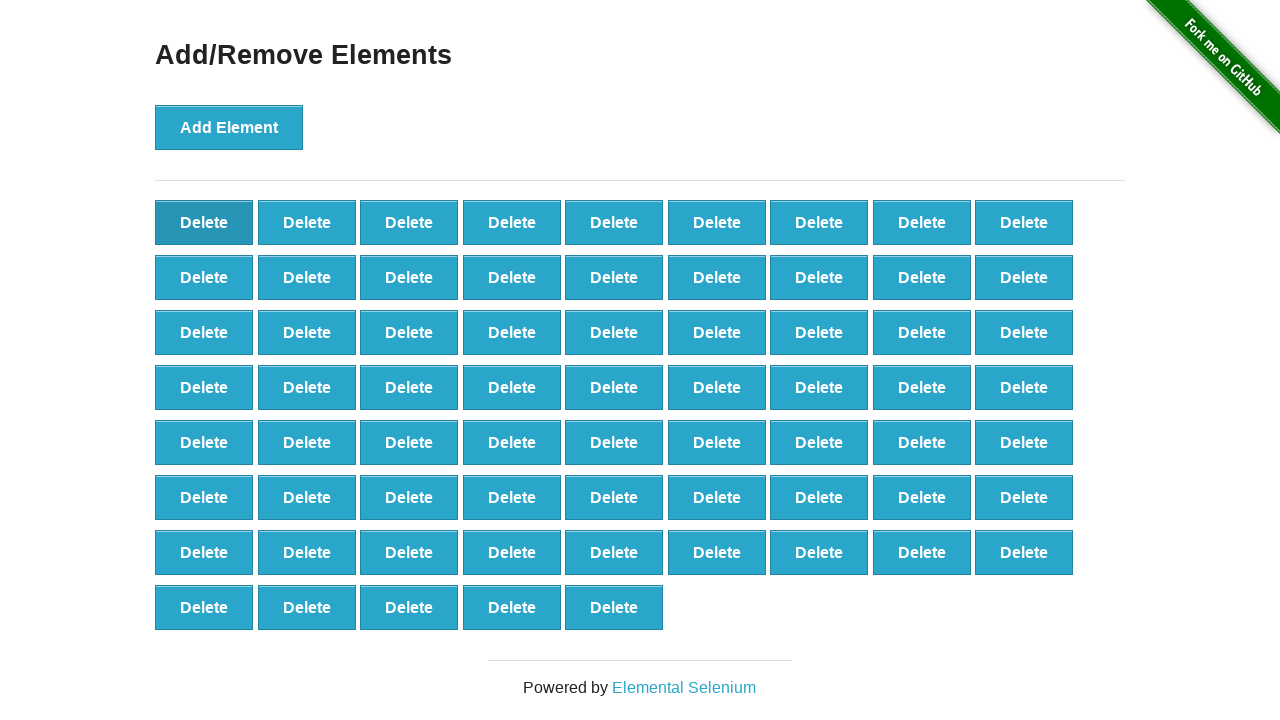

Clicked delete button to remove element (iteration 33/90) at (204, 222) on button.added-manually >> nth=0
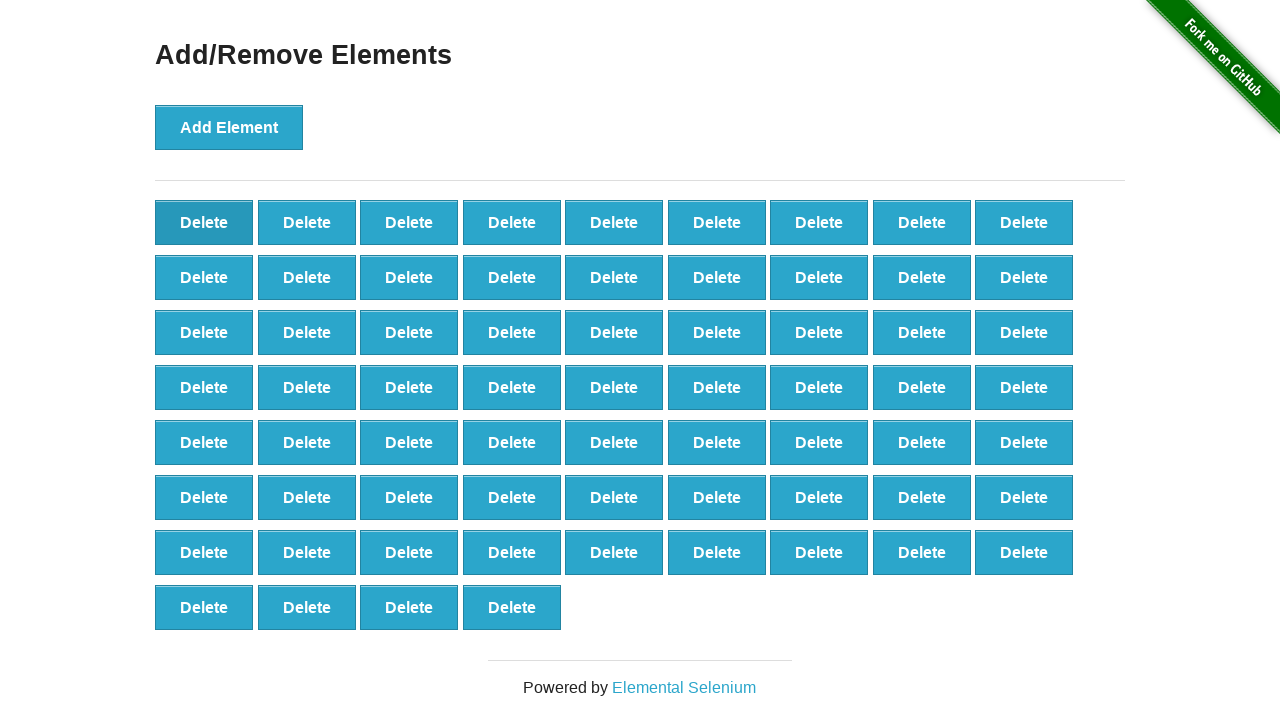

Clicked delete button to remove element (iteration 34/90) at (204, 222) on button.added-manually >> nth=0
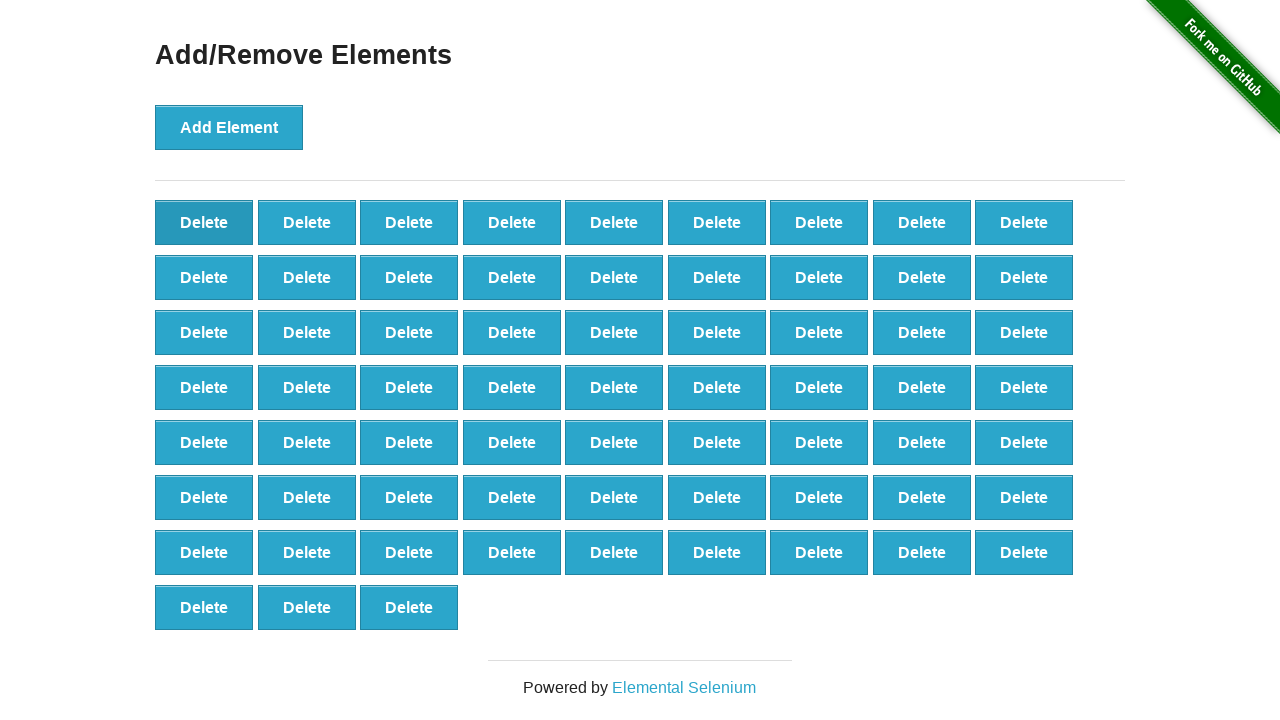

Clicked delete button to remove element (iteration 35/90) at (204, 222) on button.added-manually >> nth=0
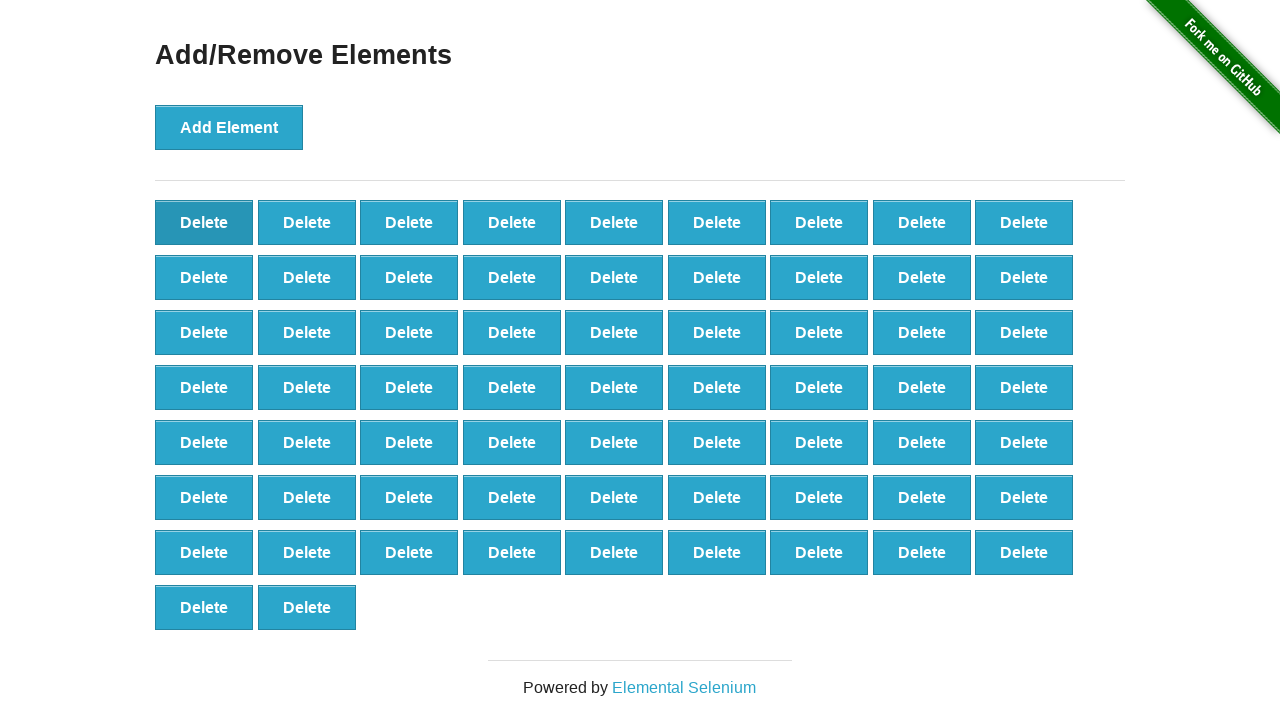

Clicked delete button to remove element (iteration 36/90) at (204, 222) on button.added-manually >> nth=0
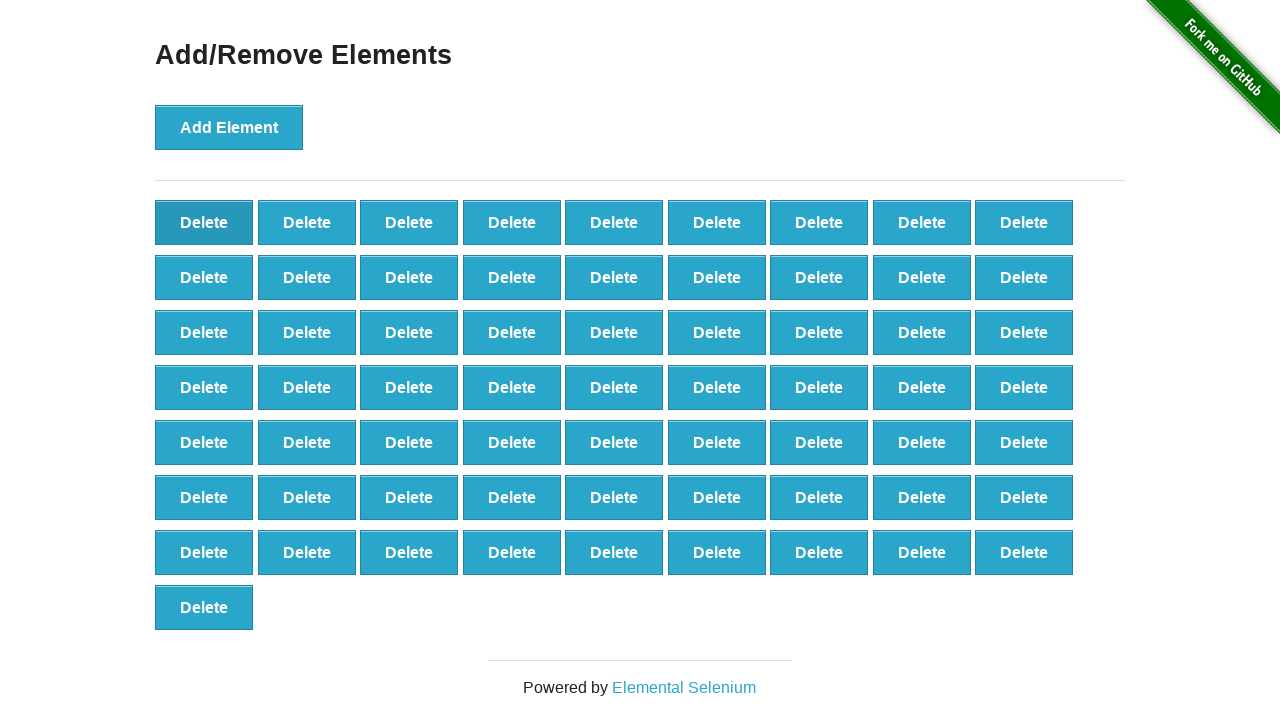

Clicked delete button to remove element (iteration 37/90) at (204, 222) on button.added-manually >> nth=0
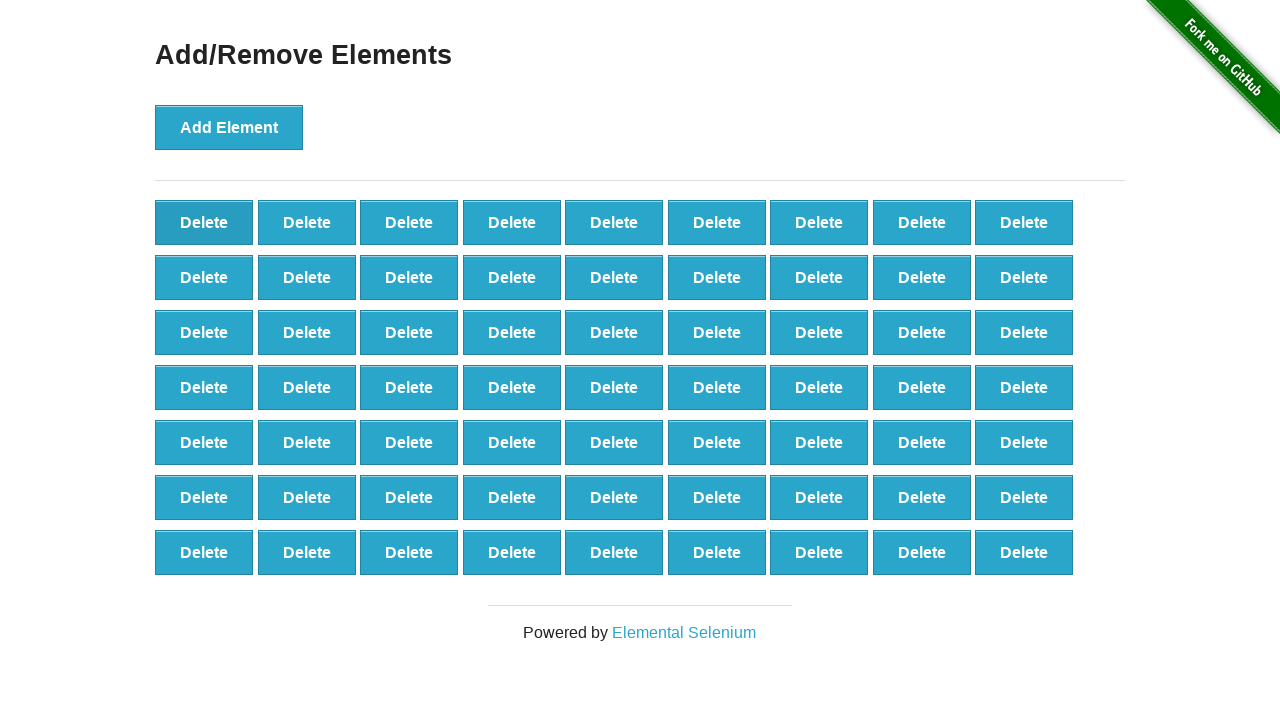

Clicked delete button to remove element (iteration 38/90) at (204, 222) on button.added-manually >> nth=0
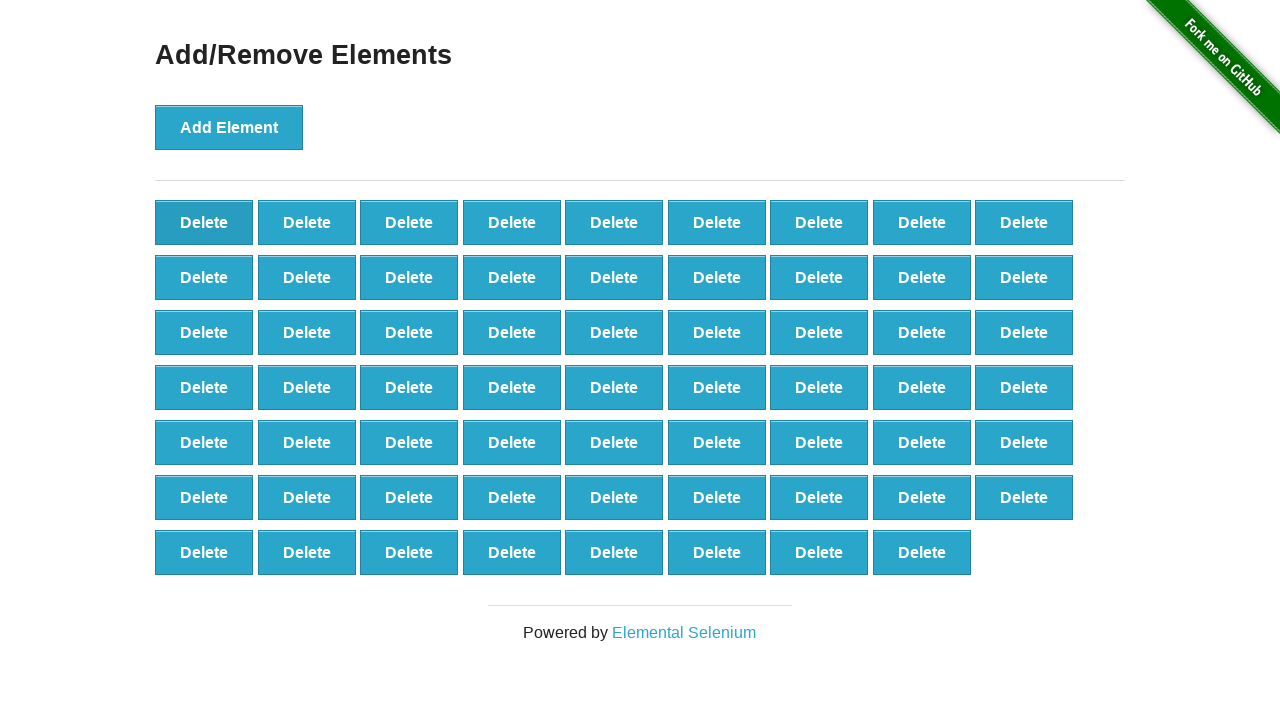

Clicked delete button to remove element (iteration 39/90) at (204, 222) on button.added-manually >> nth=0
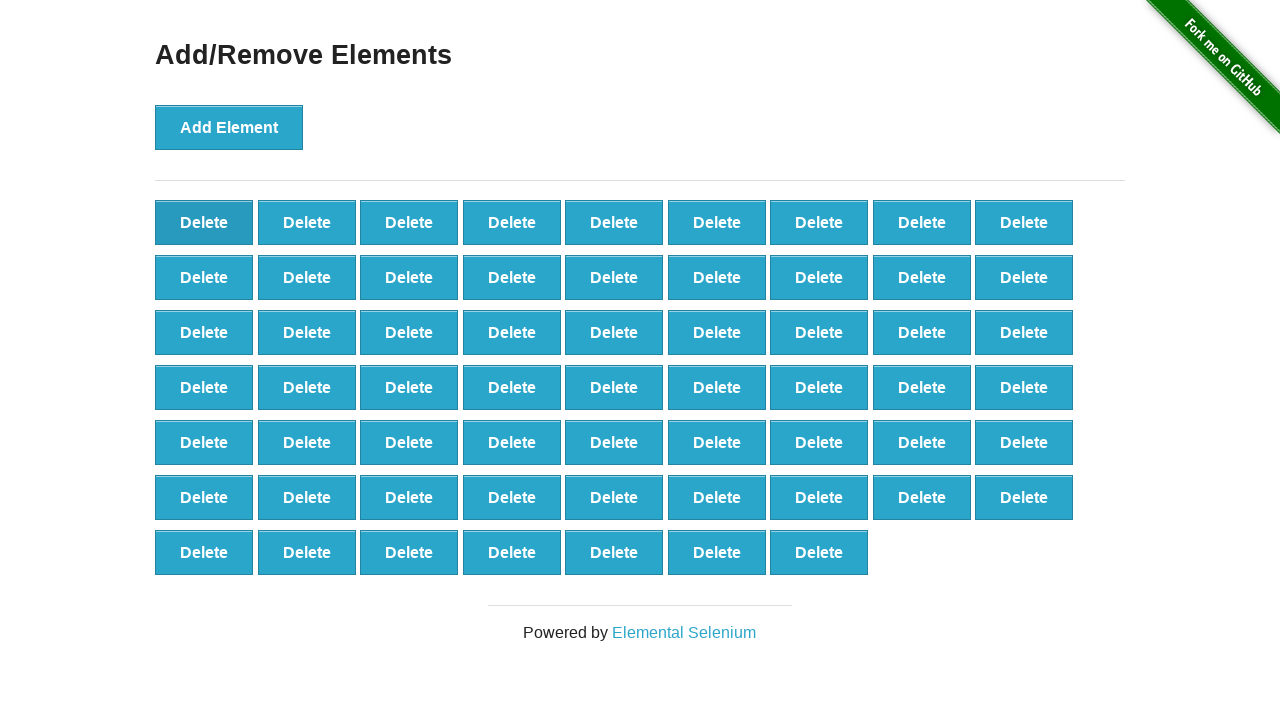

Clicked delete button to remove element (iteration 40/90) at (204, 222) on button.added-manually >> nth=0
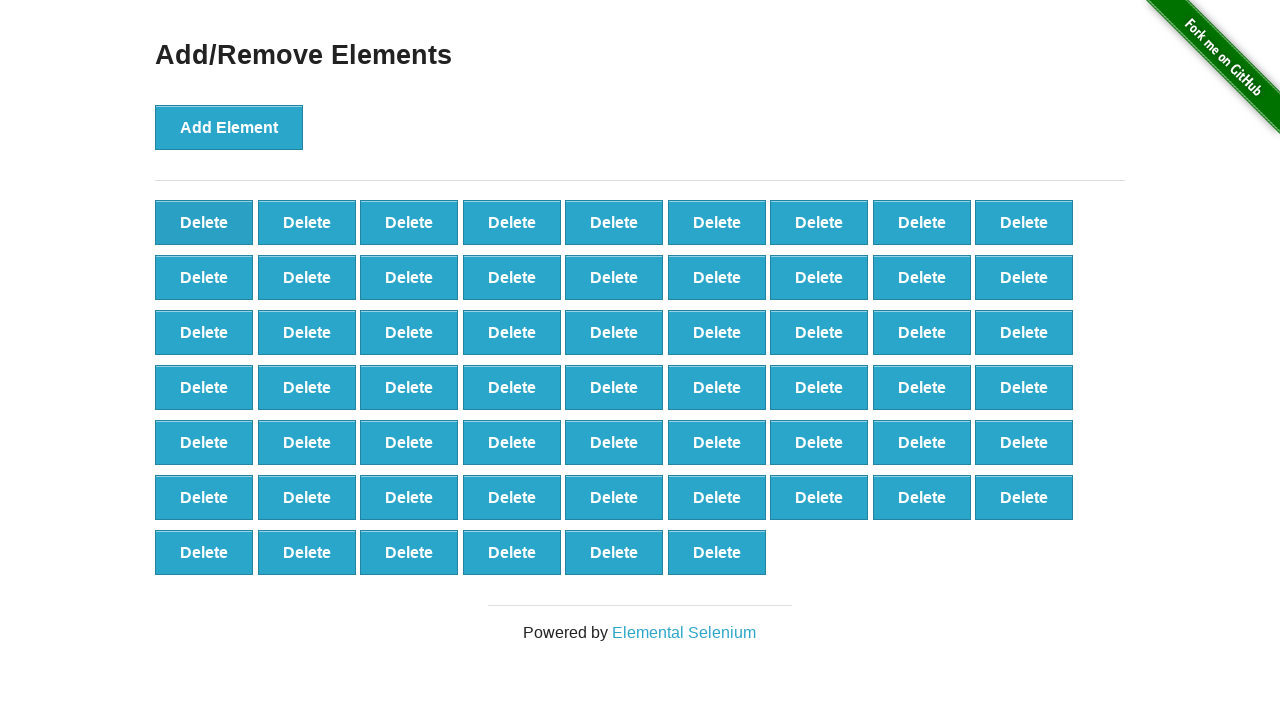

Clicked delete button to remove element (iteration 41/90) at (204, 222) on button.added-manually >> nth=0
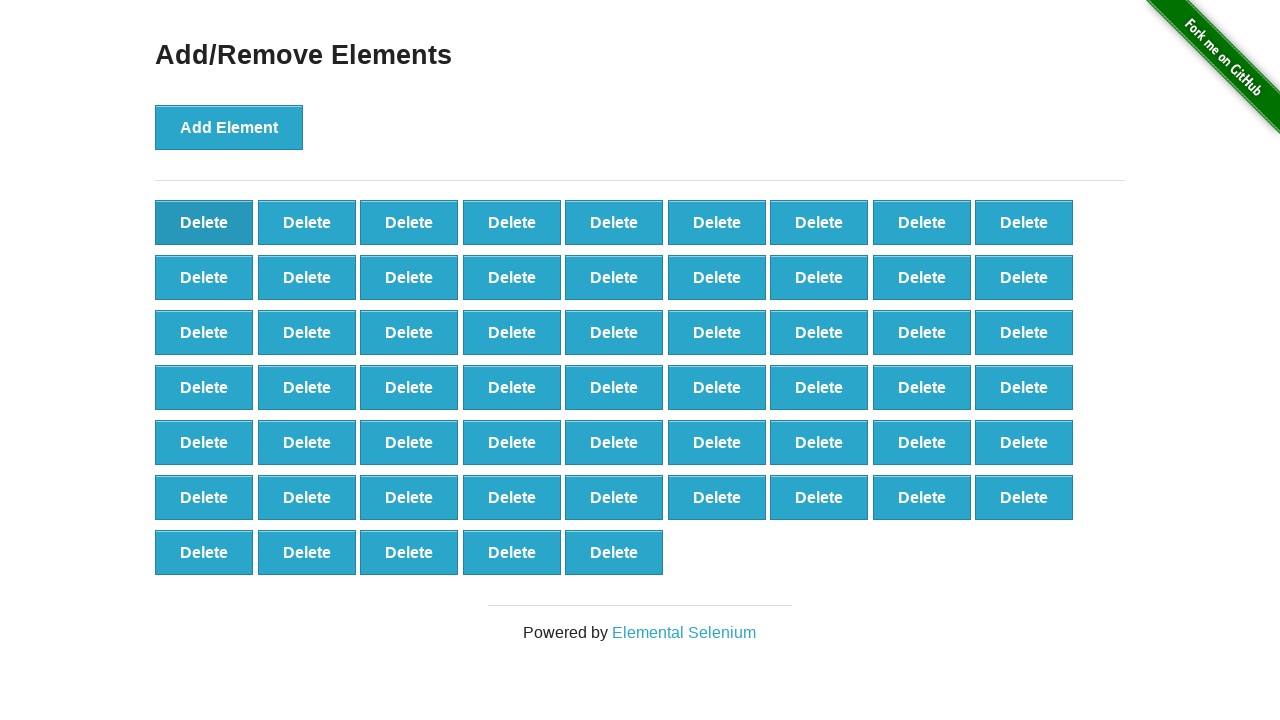

Clicked delete button to remove element (iteration 42/90) at (204, 222) on button.added-manually >> nth=0
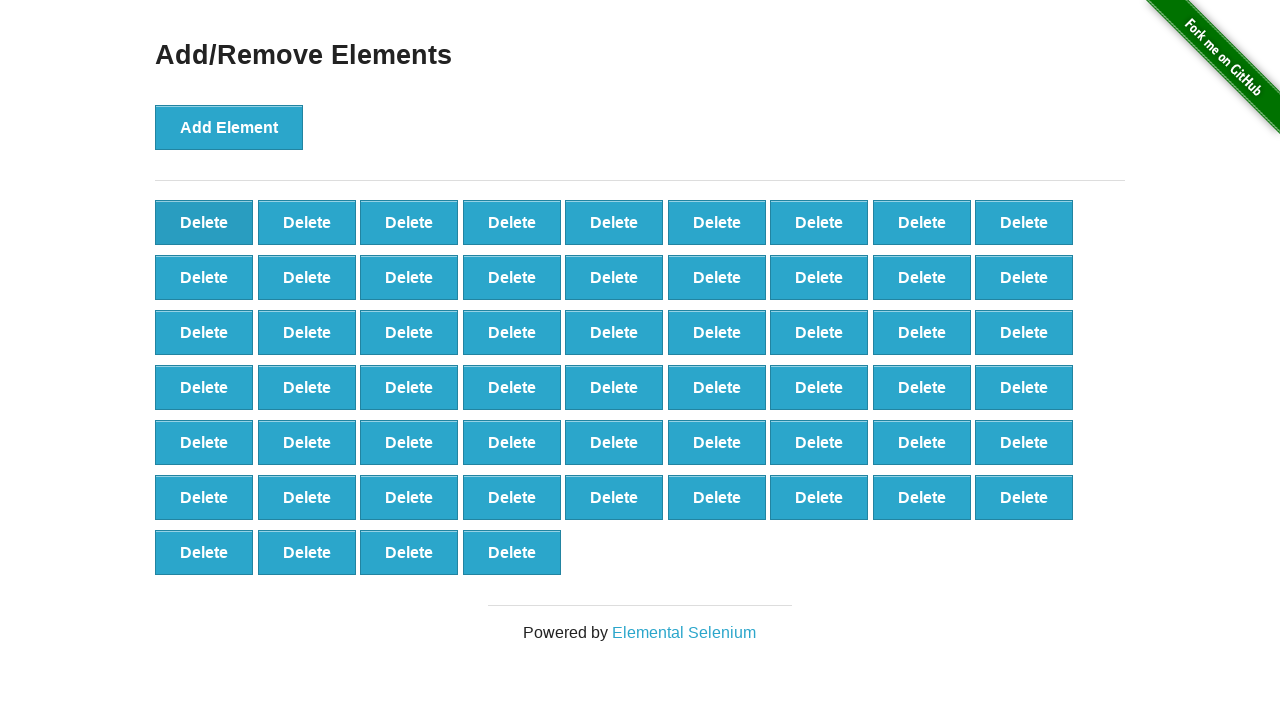

Clicked delete button to remove element (iteration 43/90) at (204, 222) on button.added-manually >> nth=0
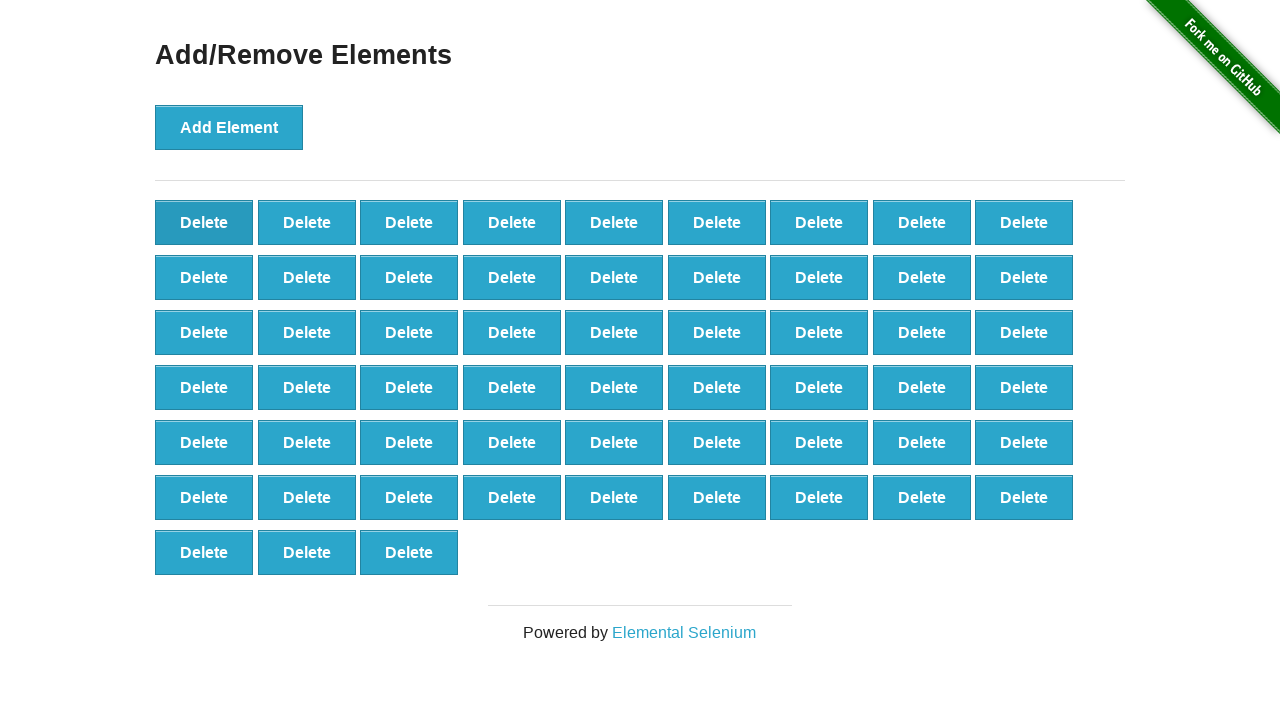

Clicked delete button to remove element (iteration 44/90) at (204, 222) on button.added-manually >> nth=0
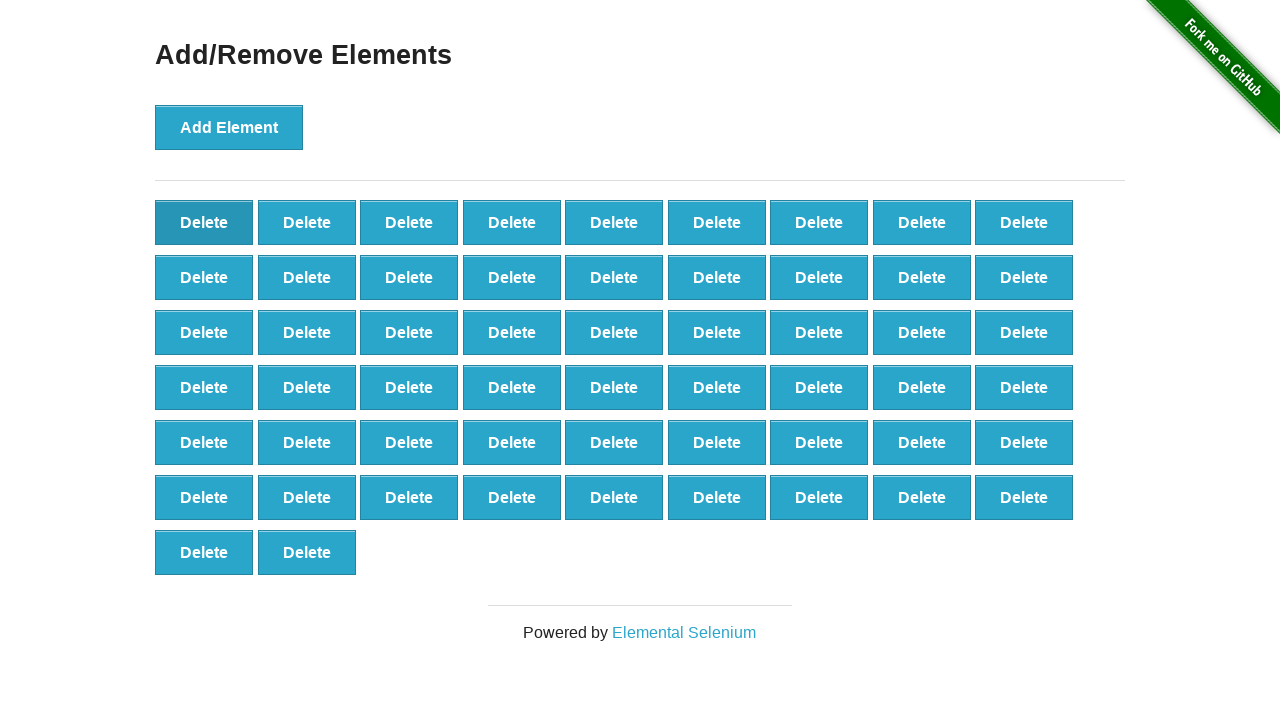

Clicked delete button to remove element (iteration 45/90) at (204, 222) on button.added-manually >> nth=0
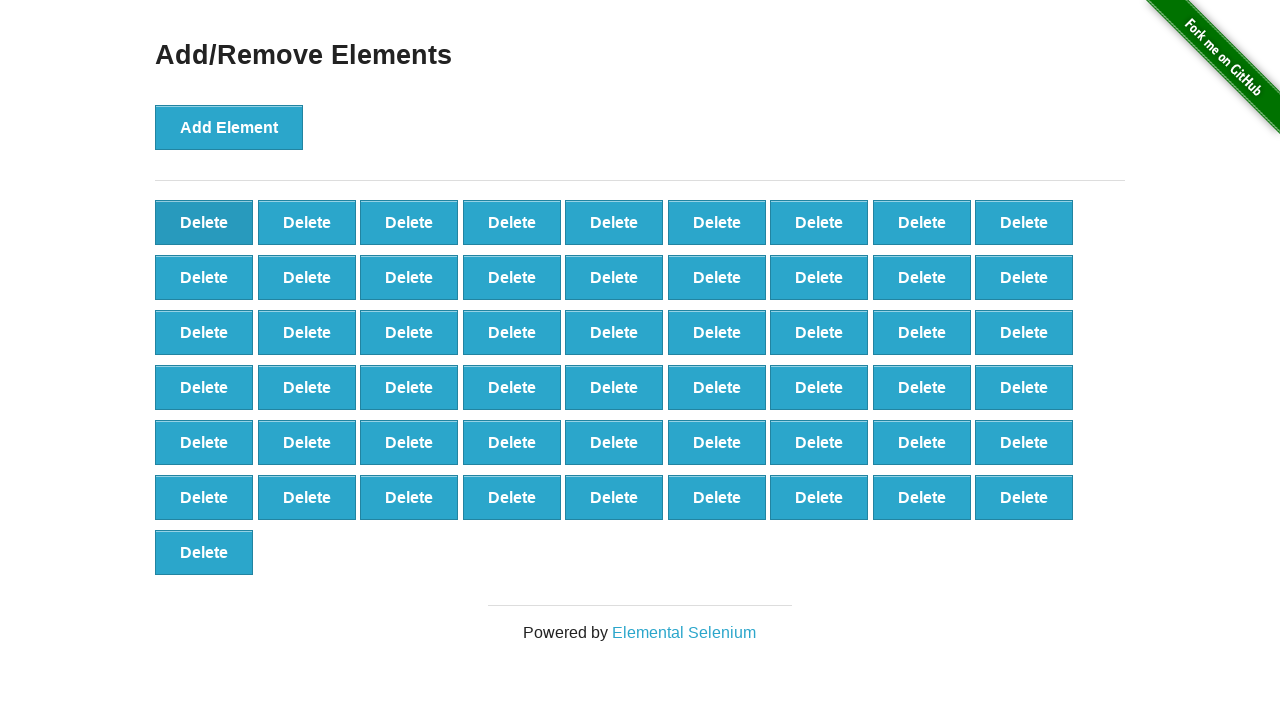

Clicked delete button to remove element (iteration 46/90) at (204, 222) on button.added-manually >> nth=0
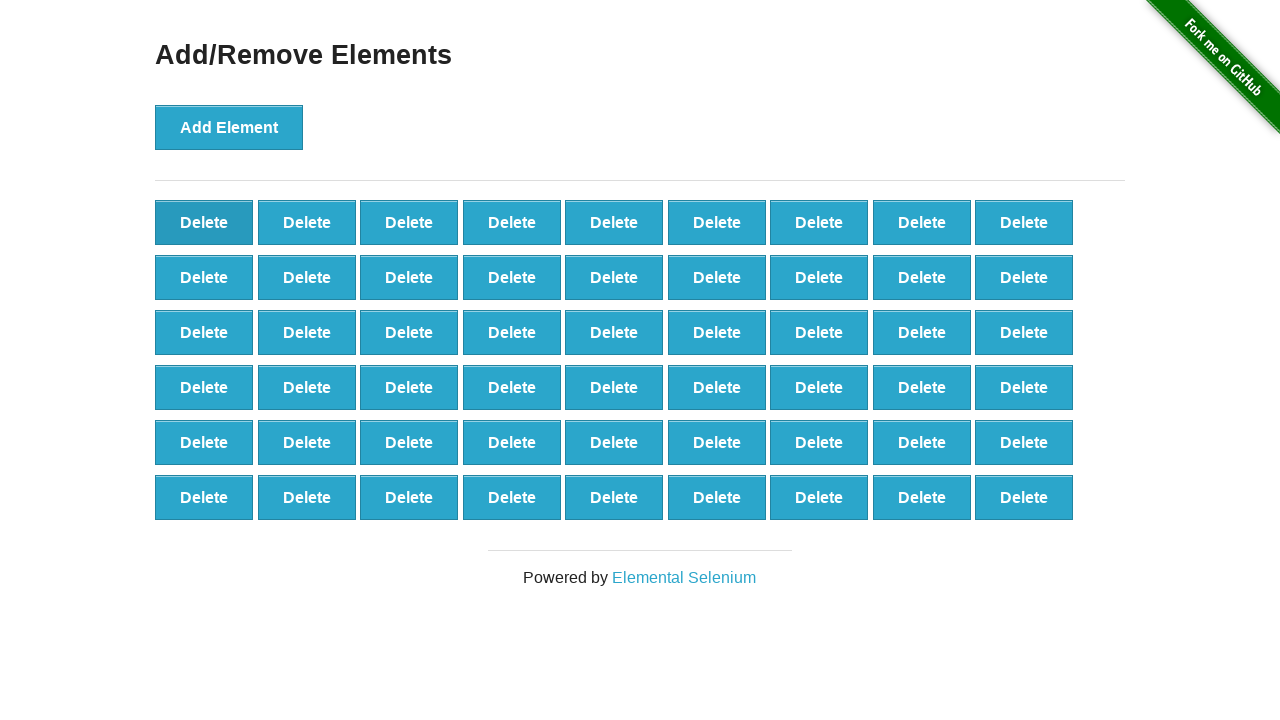

Clicked delete button to remove element (iteration 47/90) at (204, 222) on button.added-manually >> nth=0
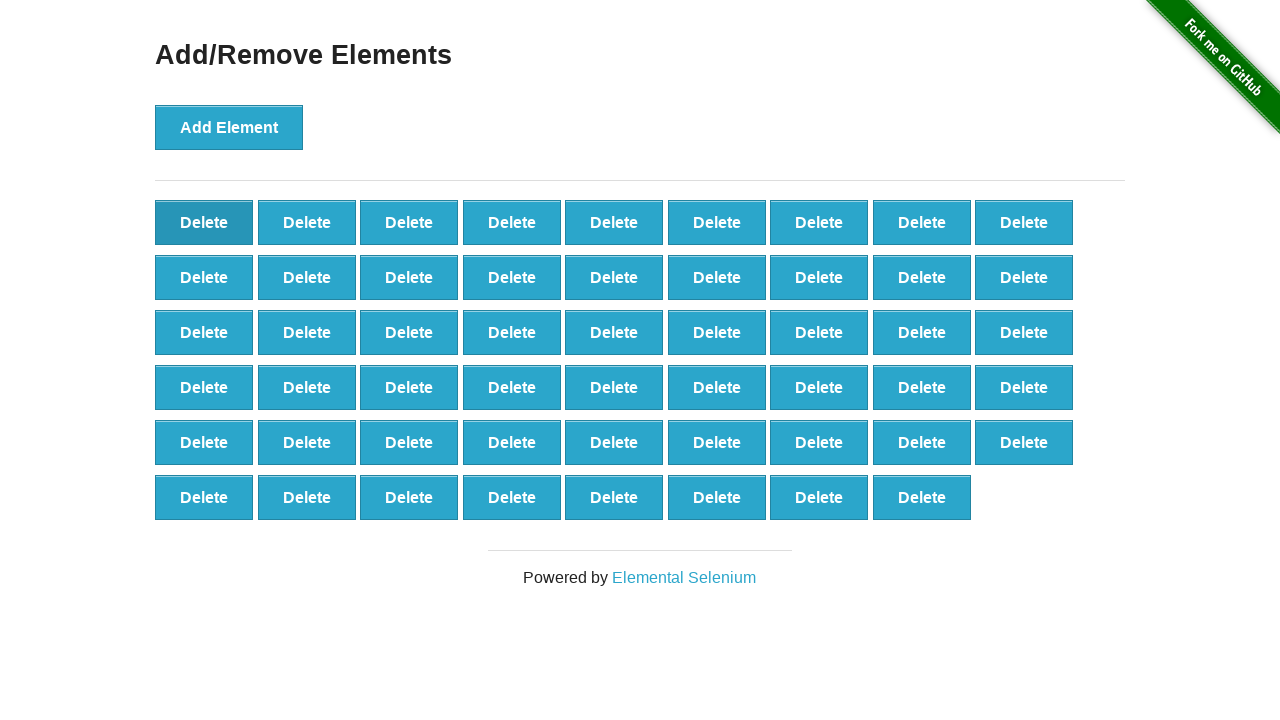

Clicked delete button to remove element (iteration 48/90) at (204, 222) on button.added-manually >> nth=0
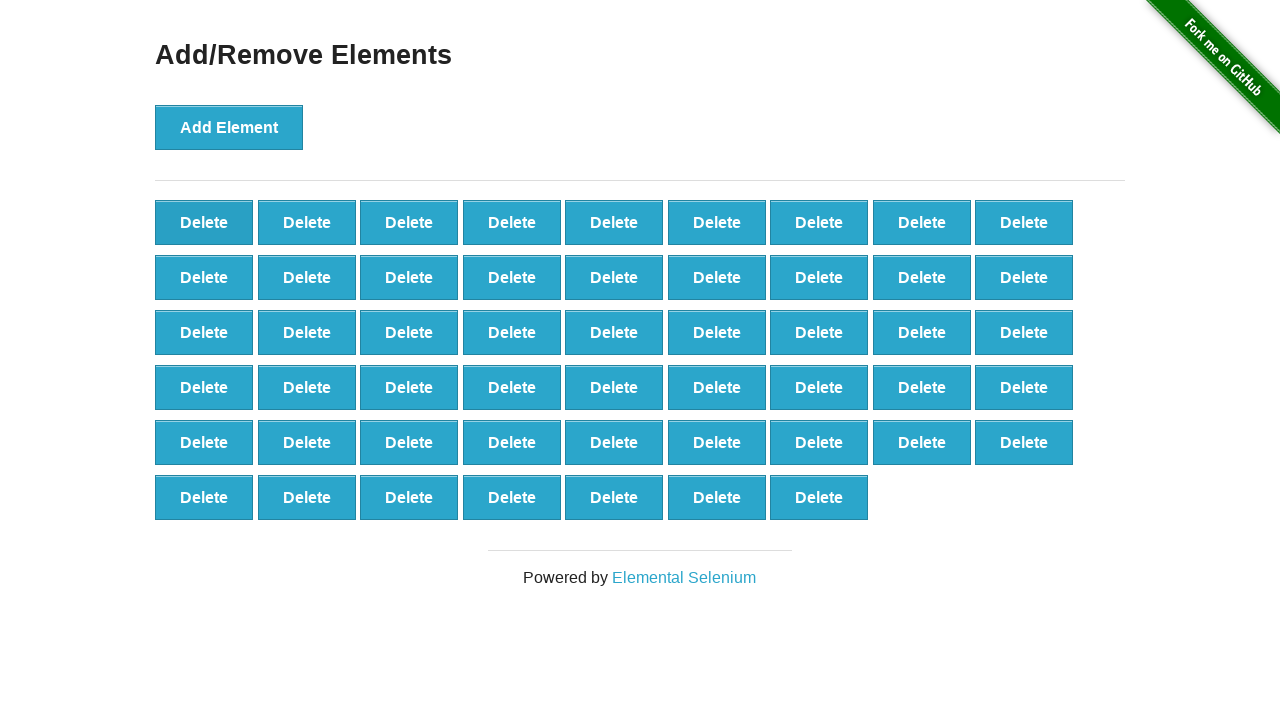

Clicked delete button to remove element (iteration 49/90) at (204, 222) on button.added-manually >> nth=0
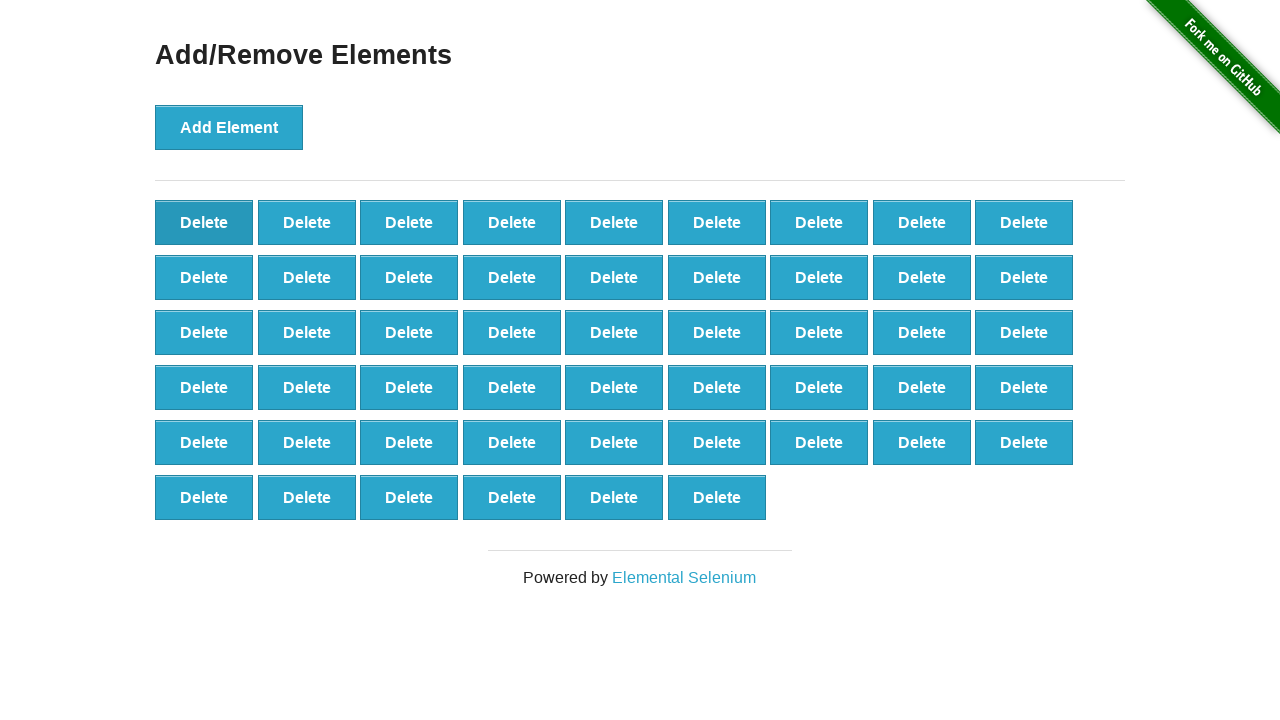

Clicked delete button to remove element (iteration 50/90) at (204, 222) on button.added-manually >> nth=0
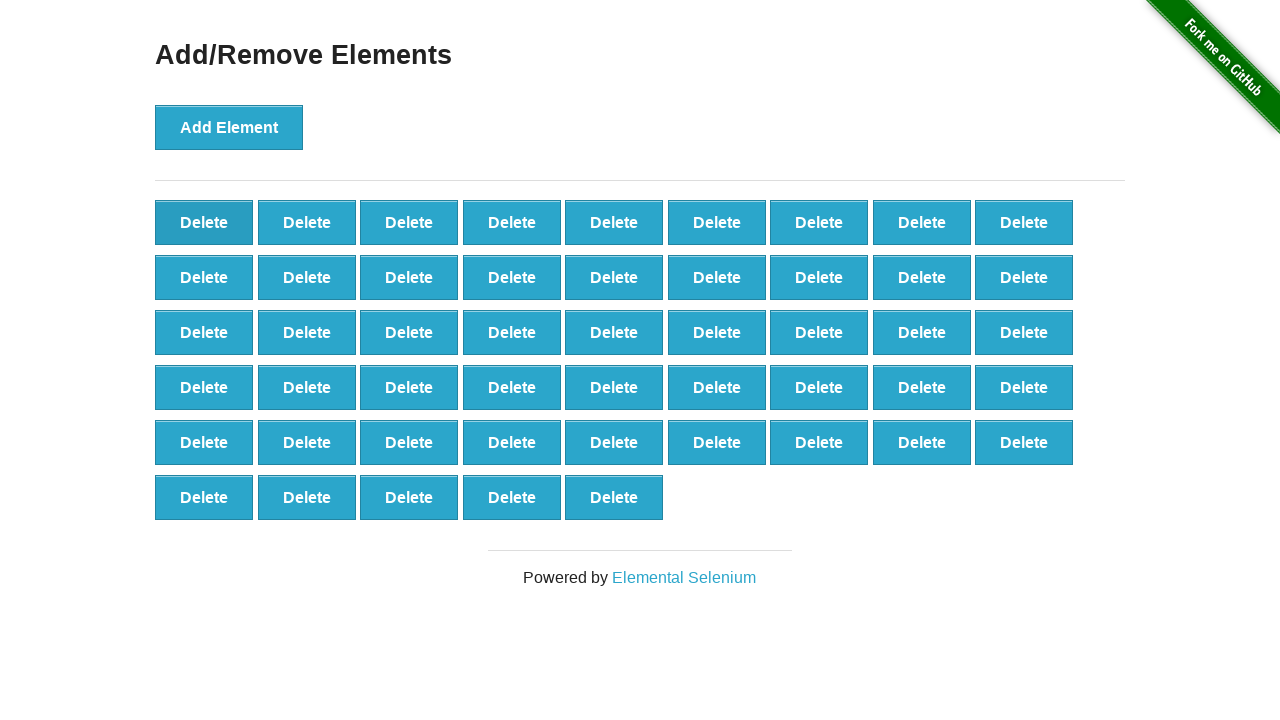

Clicked delete button to remove element (iteration 51/90) at (204, 222) on button.added-manually >> nth=0
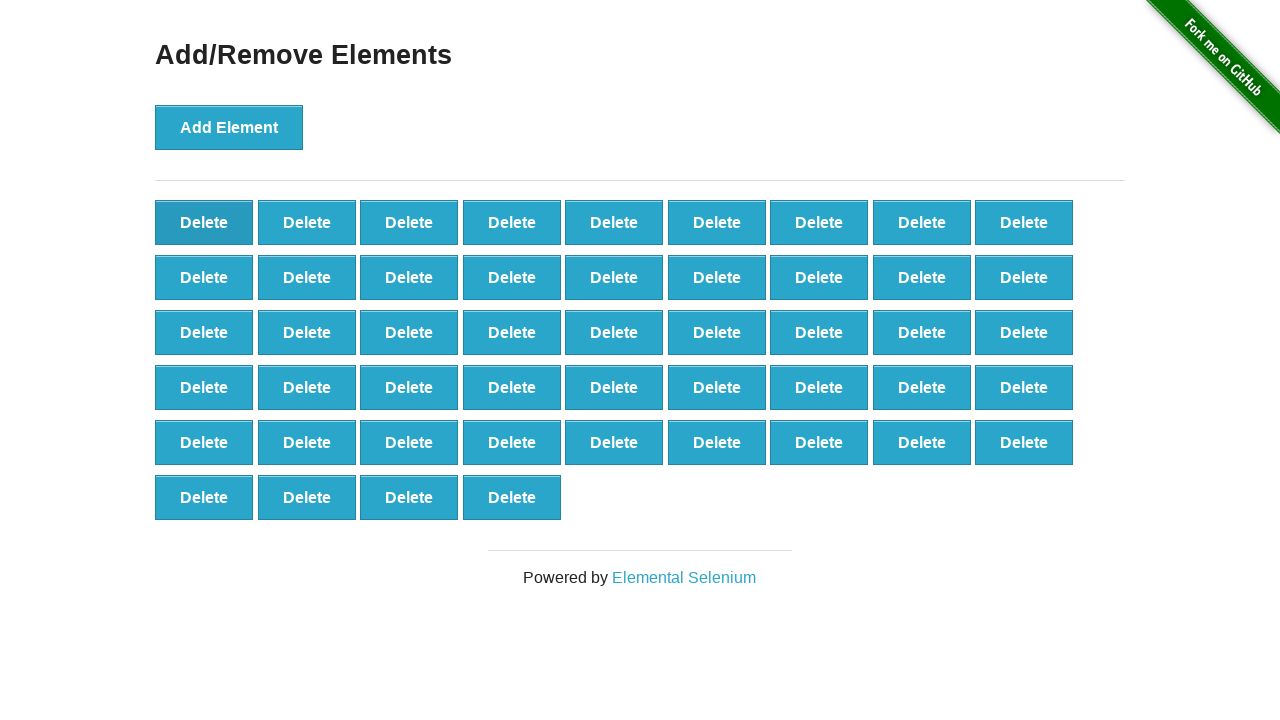

Clicked delete button to remove element (iteration 52/90) at (204, 222) on button.added-manually >> nth=0
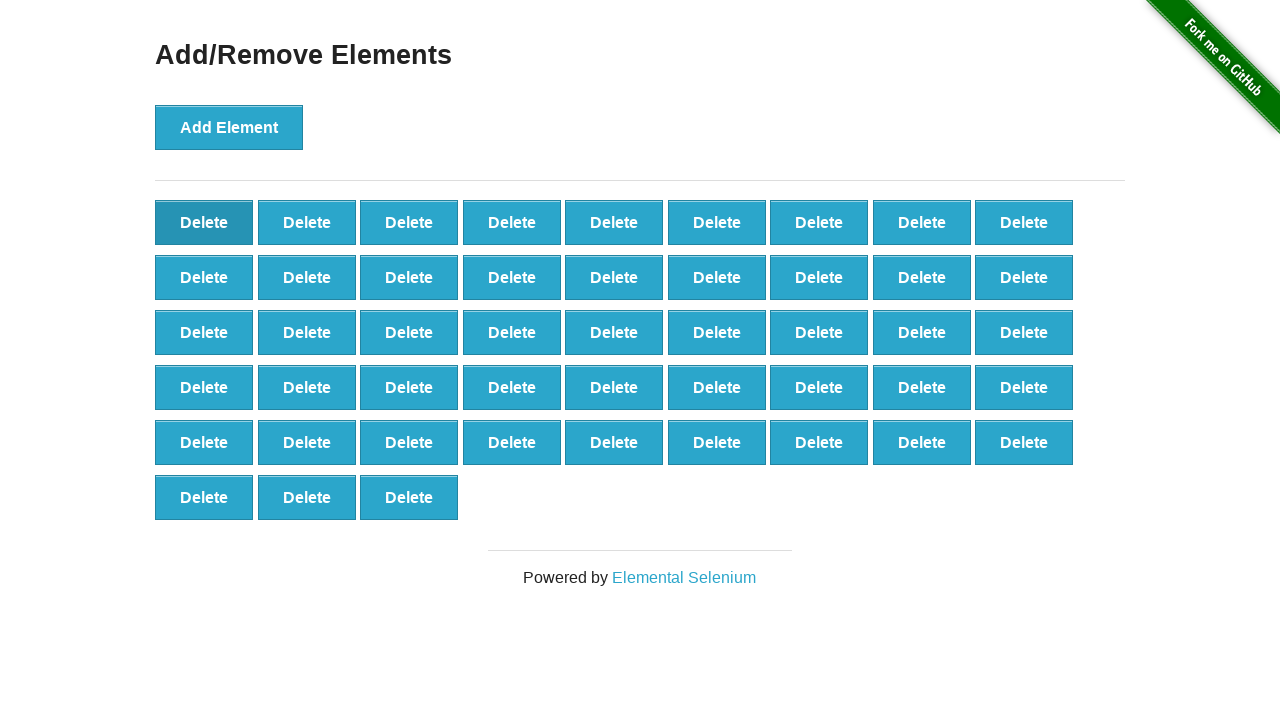

Clicked delete button to remove element (iteration 53/90) at (204, 222) on button.added-manually >> nth=0
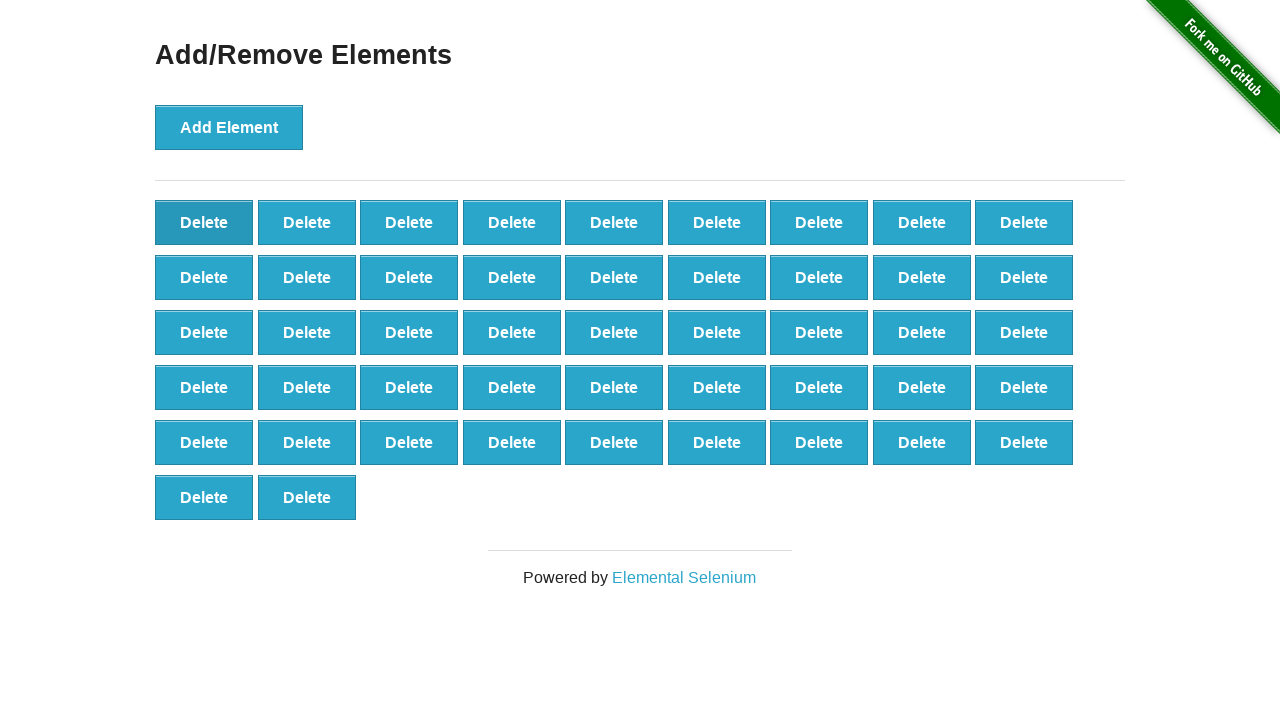

Clicked delete button to remove element (iteration 54/90) at (204, 222) on button.added-manually >> nth=0
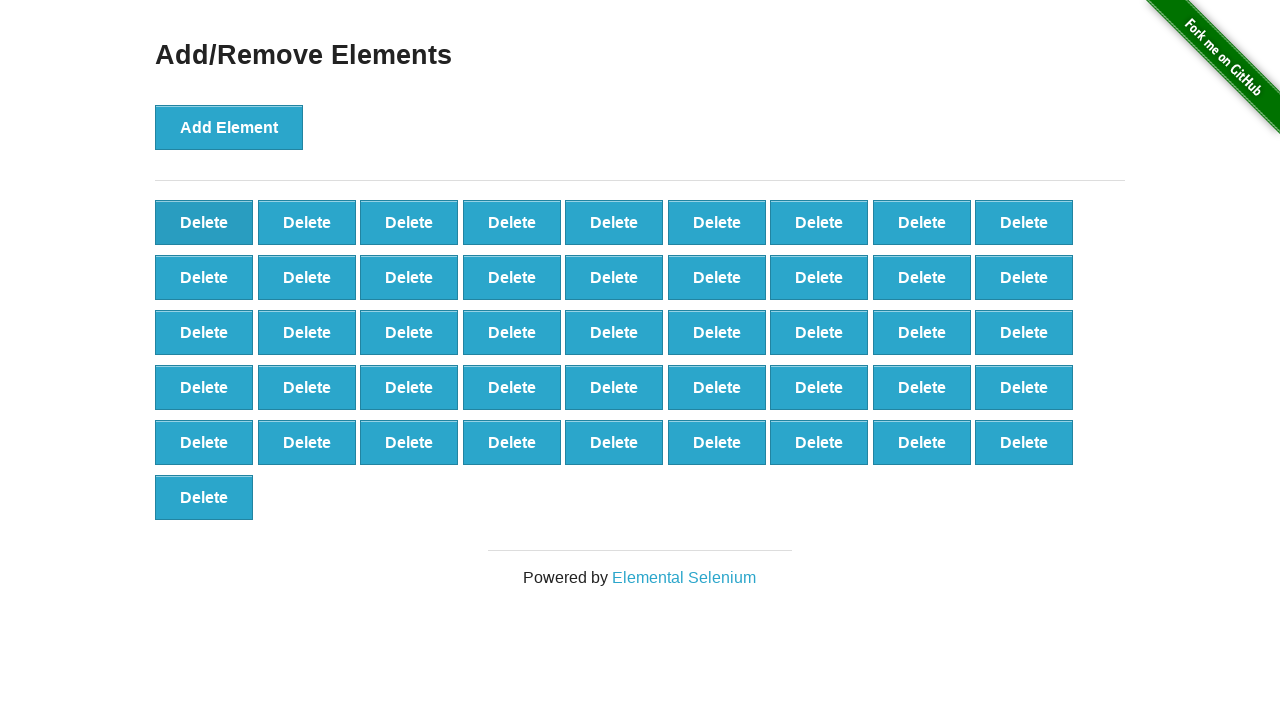

Clicked delete button to remove element (iteration 55/90) at (204, 222) on button.added-manually >> nth=0
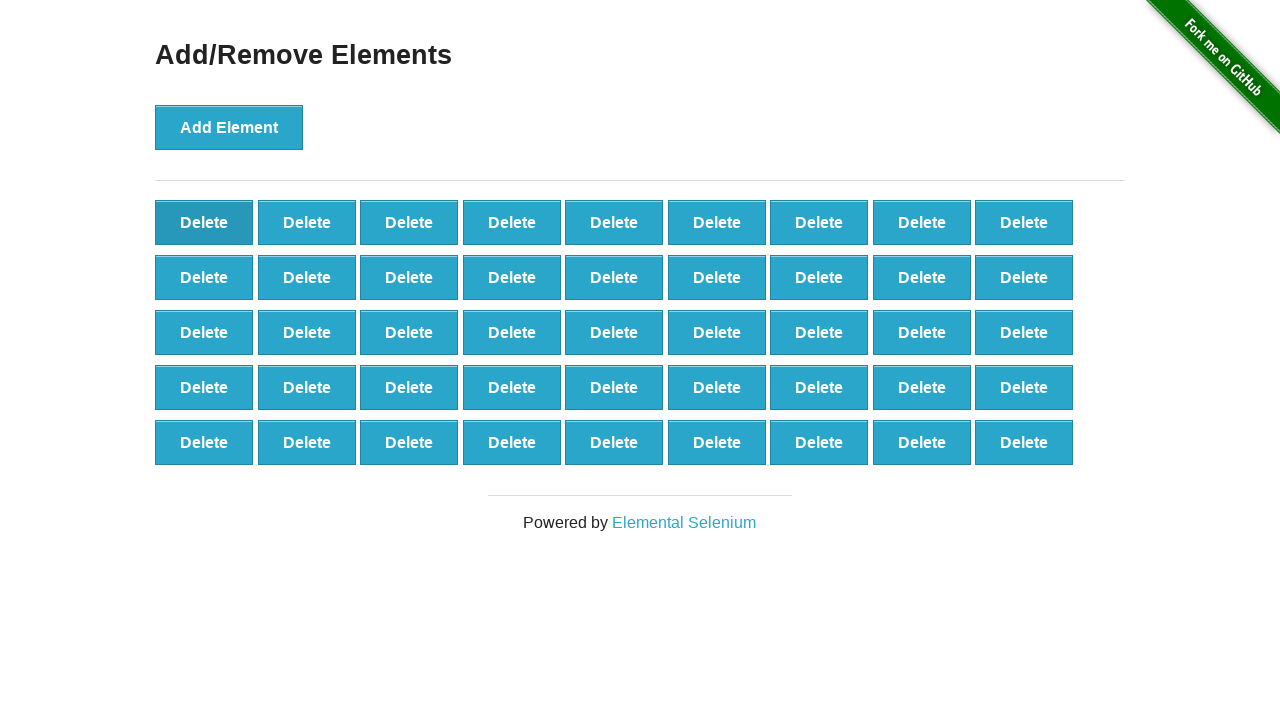

Clicked delete button to remove element (iteration 56/90) at (204, 222) on button.added-manually >> nth=0
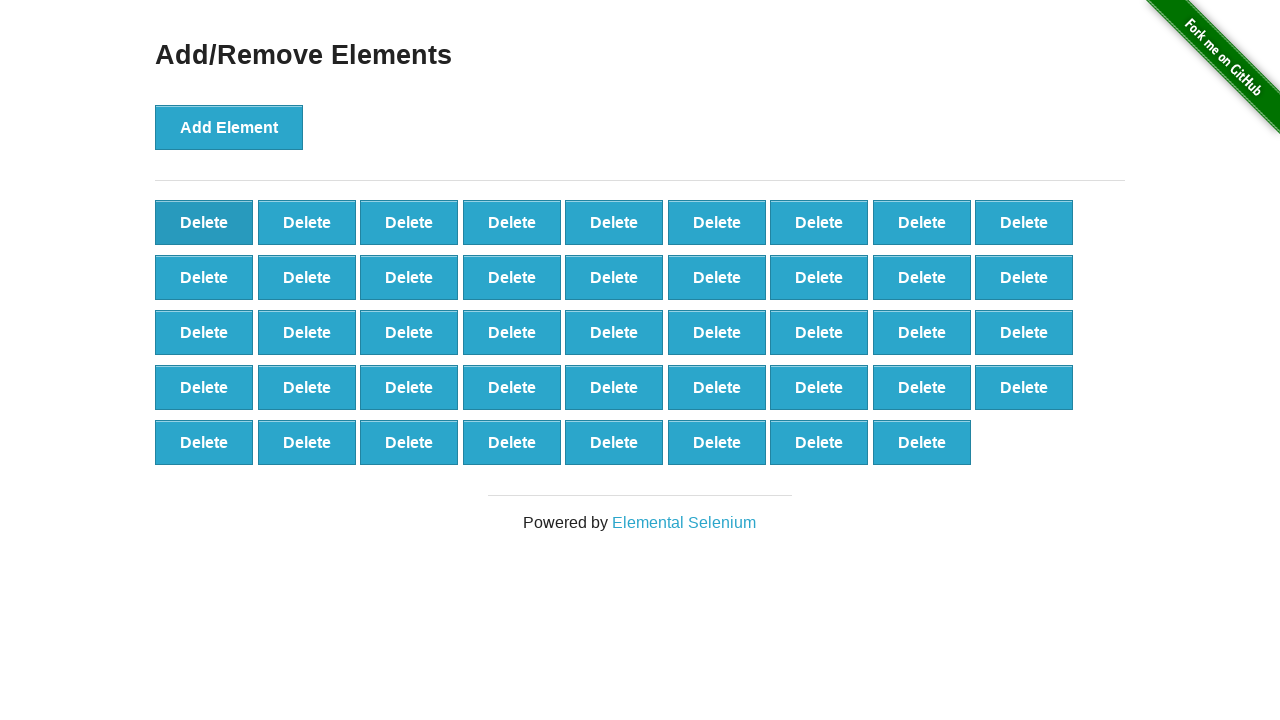

Clicked delete button to remove element (iteration 57/90) at (204, 222) on button.added-manually >> nth=0
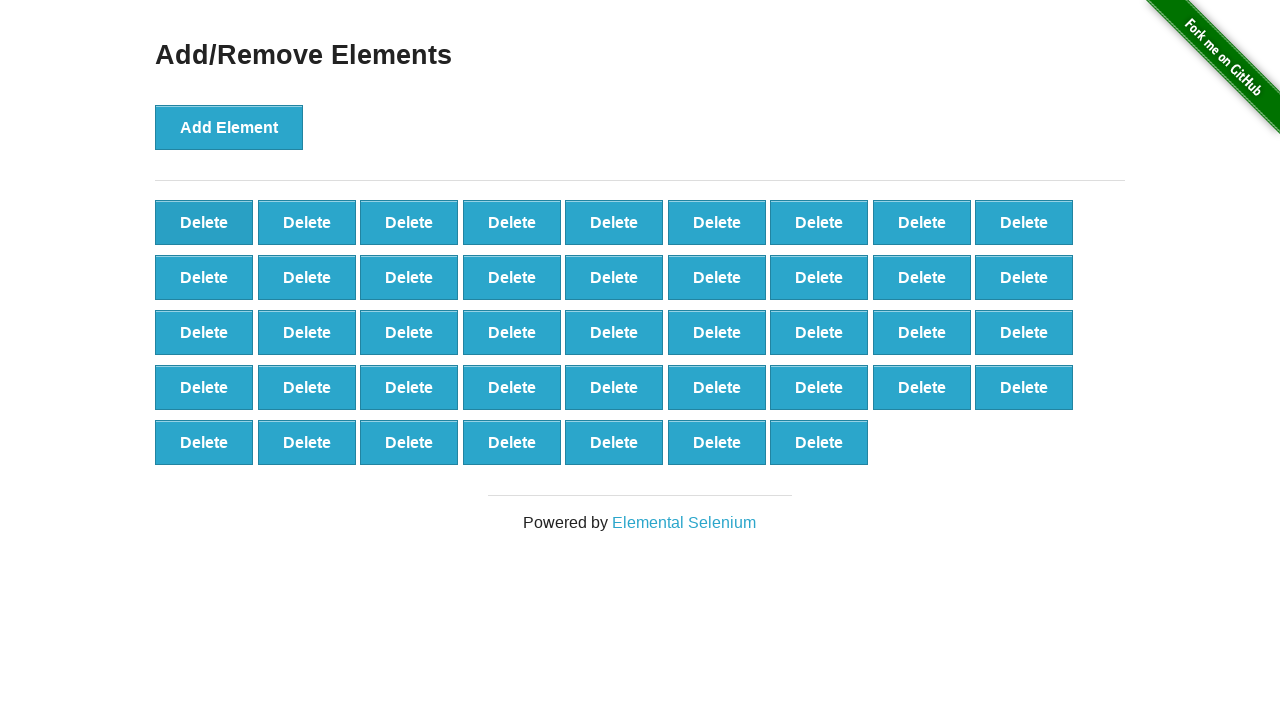

Clicked delete button to remove element (iteration 58/90) at (204, 222) on button.added-manually >> nth=0
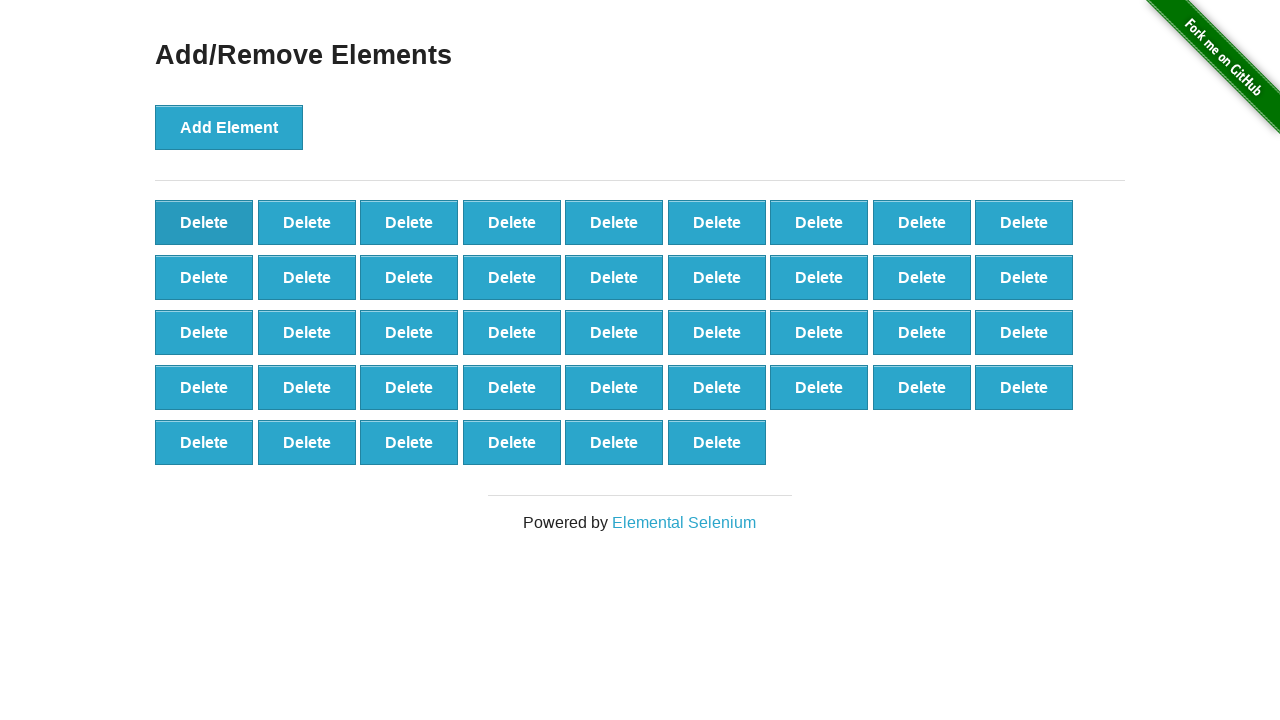

Clicked delete button to remove element (iteration 59/90) at (204, 222) on button.added-manually >> nth=0
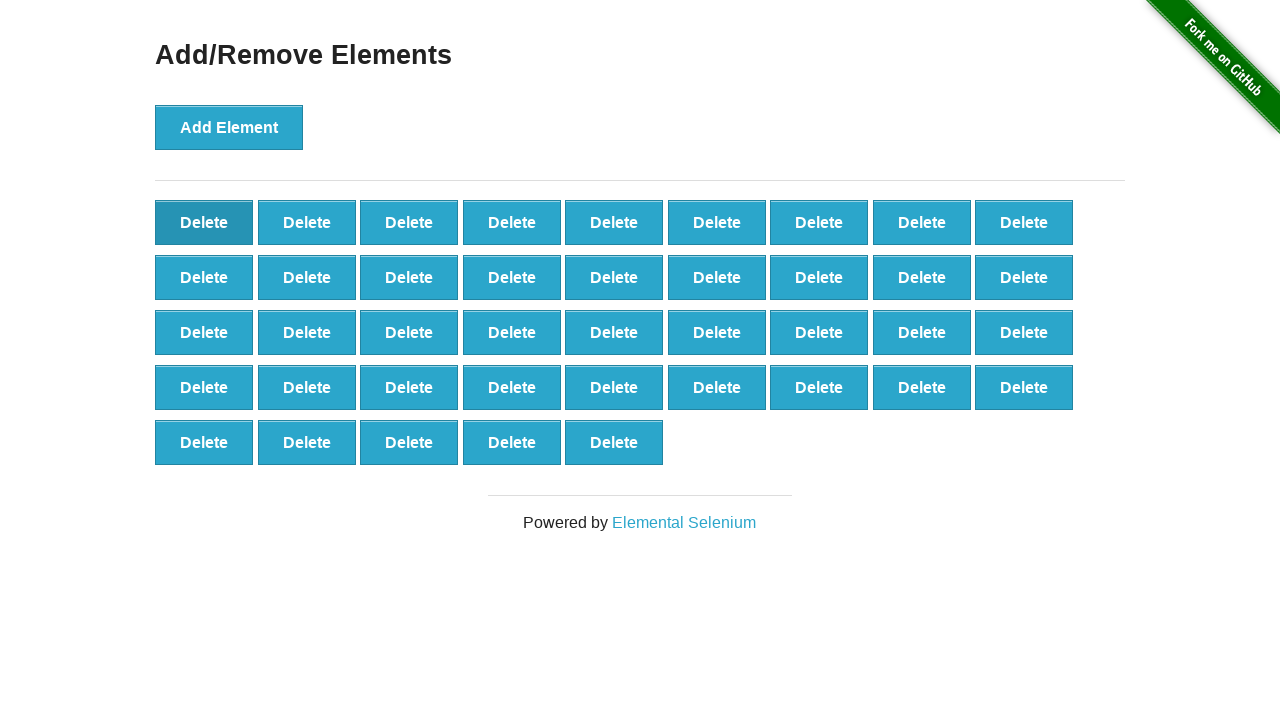

Clicked delete button to remove element (iteration 60/90) at (204, 222) on button.added-manually >> nth=0
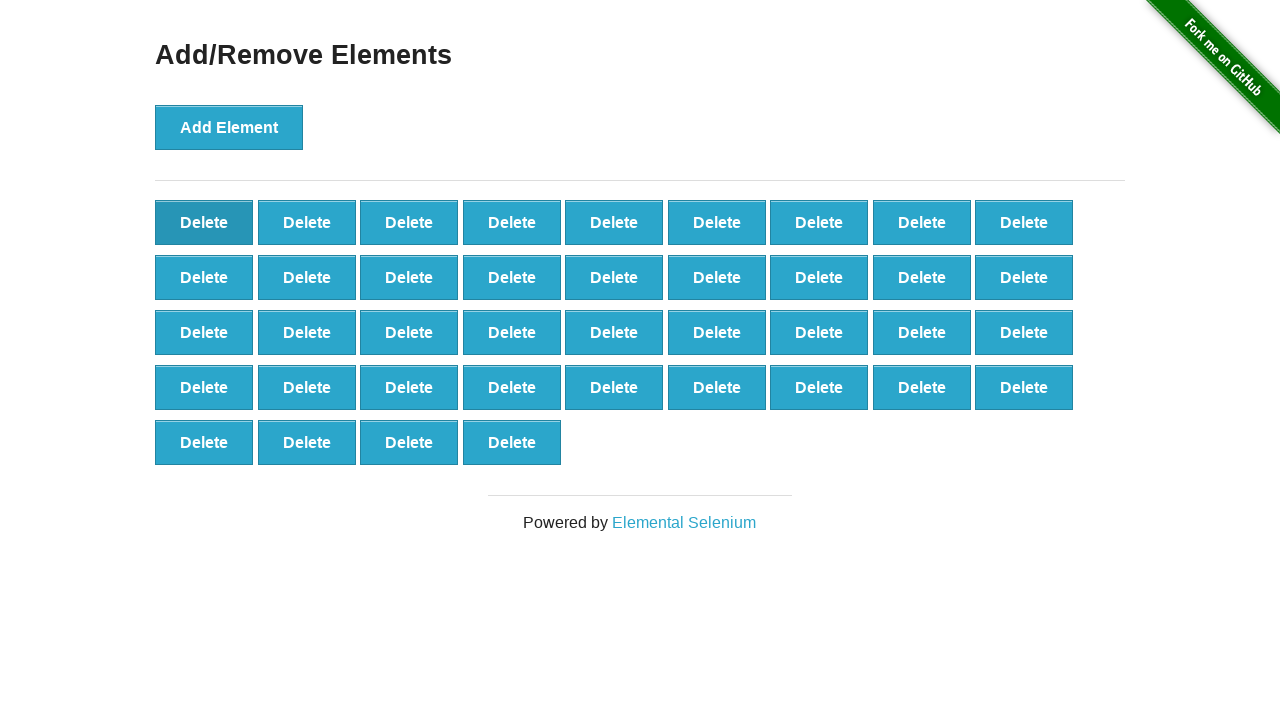

Clicked delete button to remove element (iteration 61/90) at (204, 222) on button.added-manually >> nth=0
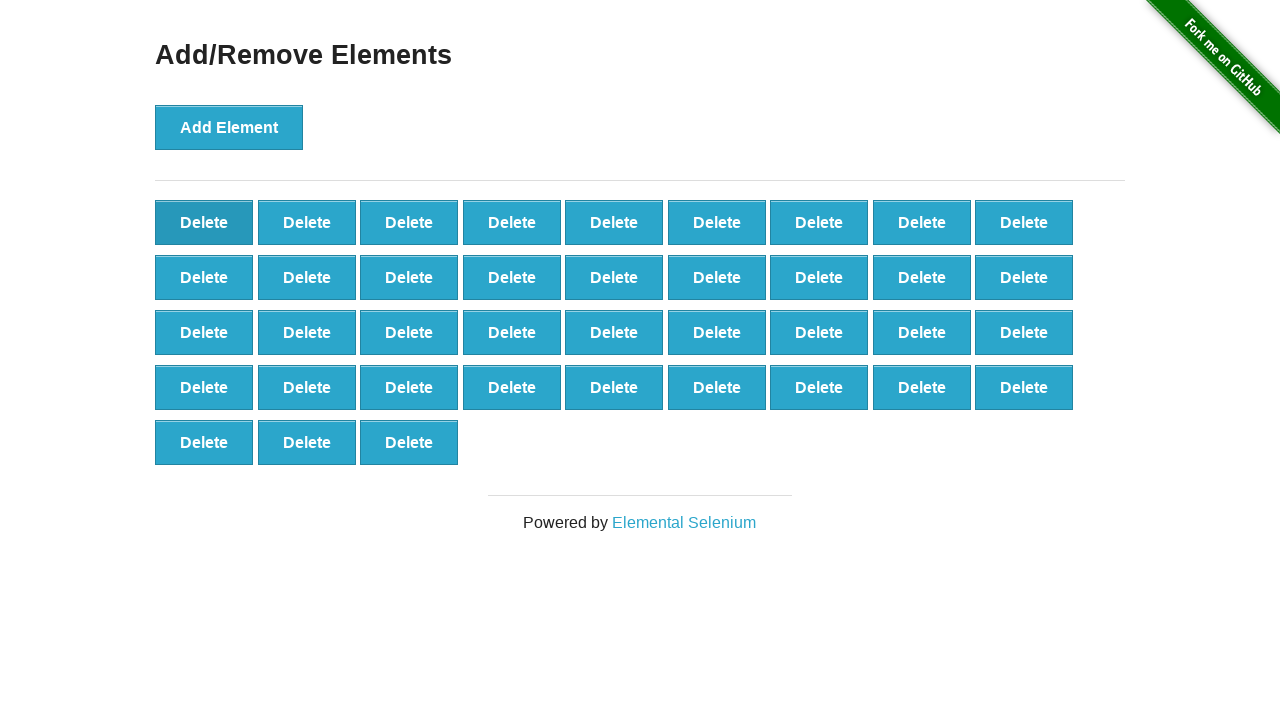

Clicked delete button to remove element (iteration 62/90) at (204, 222) on button.added-manually >> nth=0
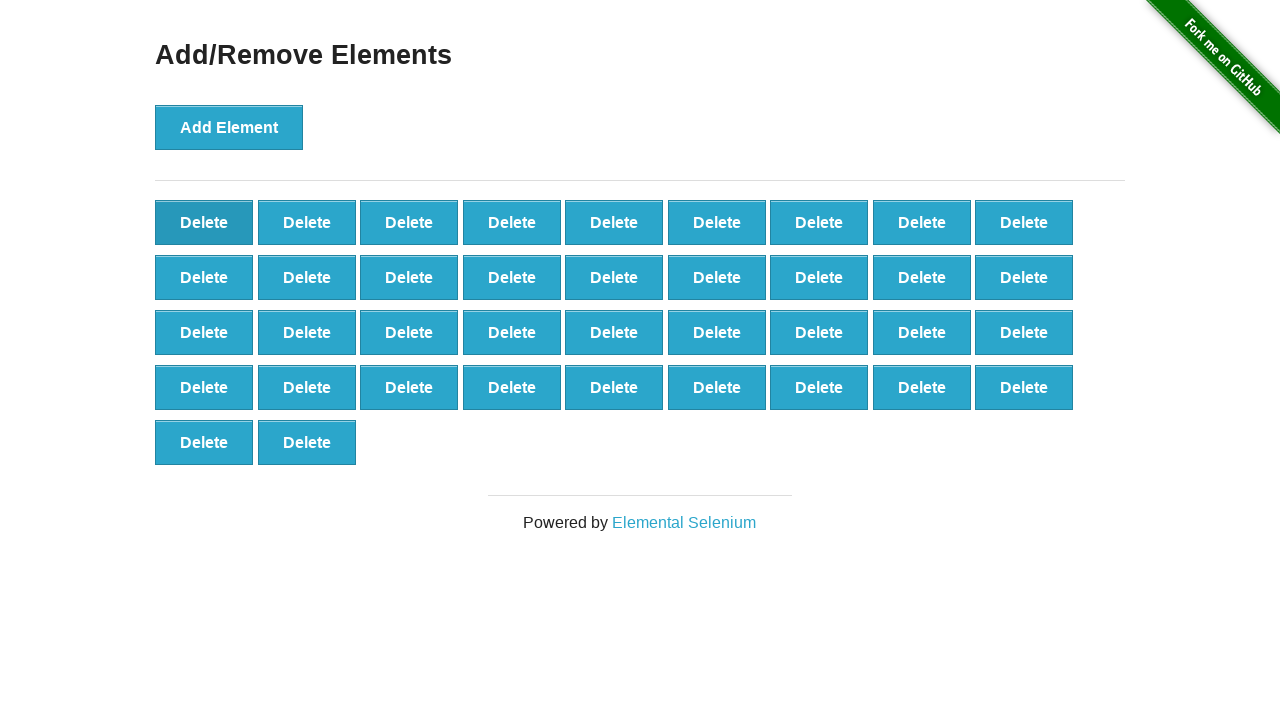

Clicked delete button to remove element (iteration 63/90) at (204, 222) on button.added-manually >> nth=0
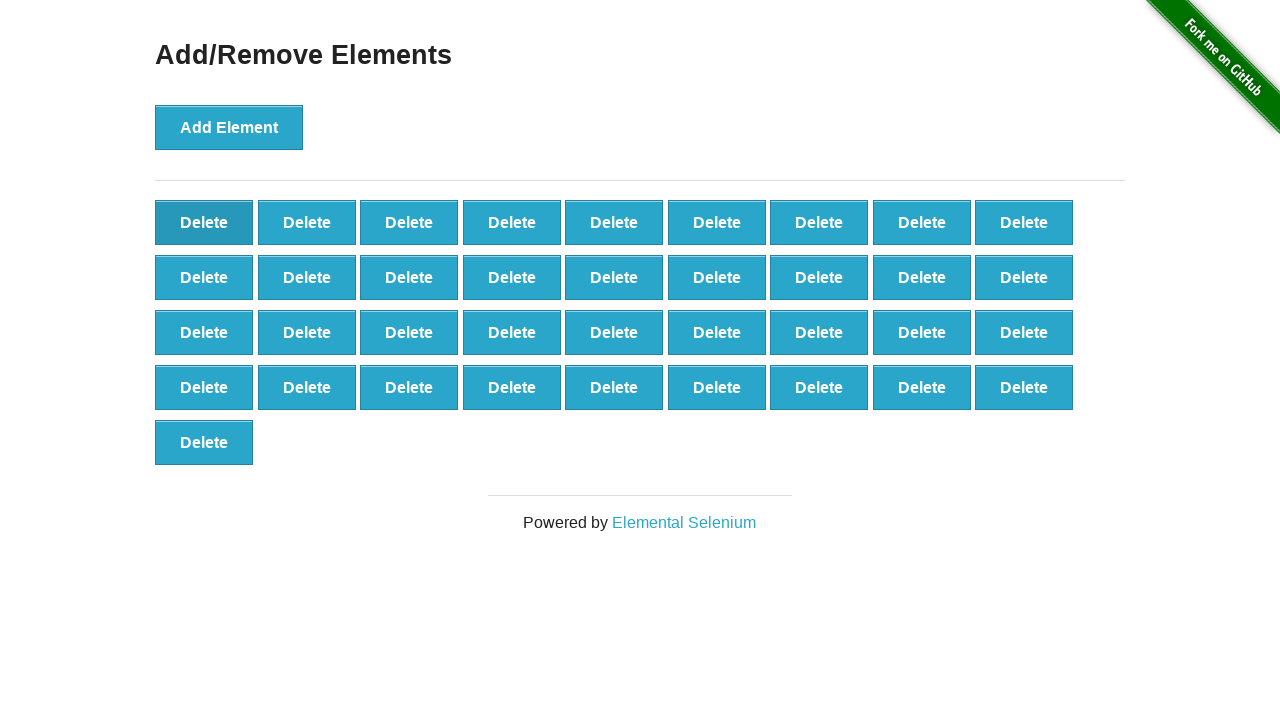

Clicked delete button to remove element (iteration 64/90) at (204, 222) on button.added-manually >> nth=0
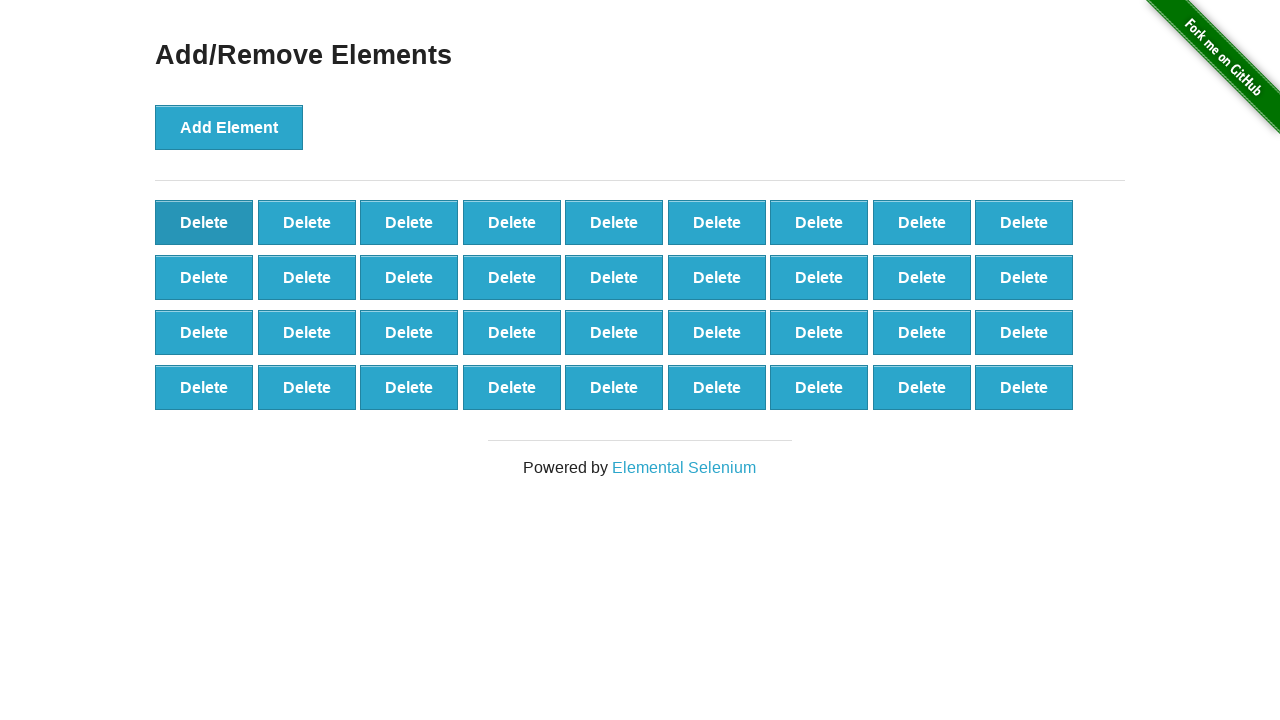

Clicked delete button to remove element (iteration 65/90) at (204, 222) on button.added-manually >> nth=0
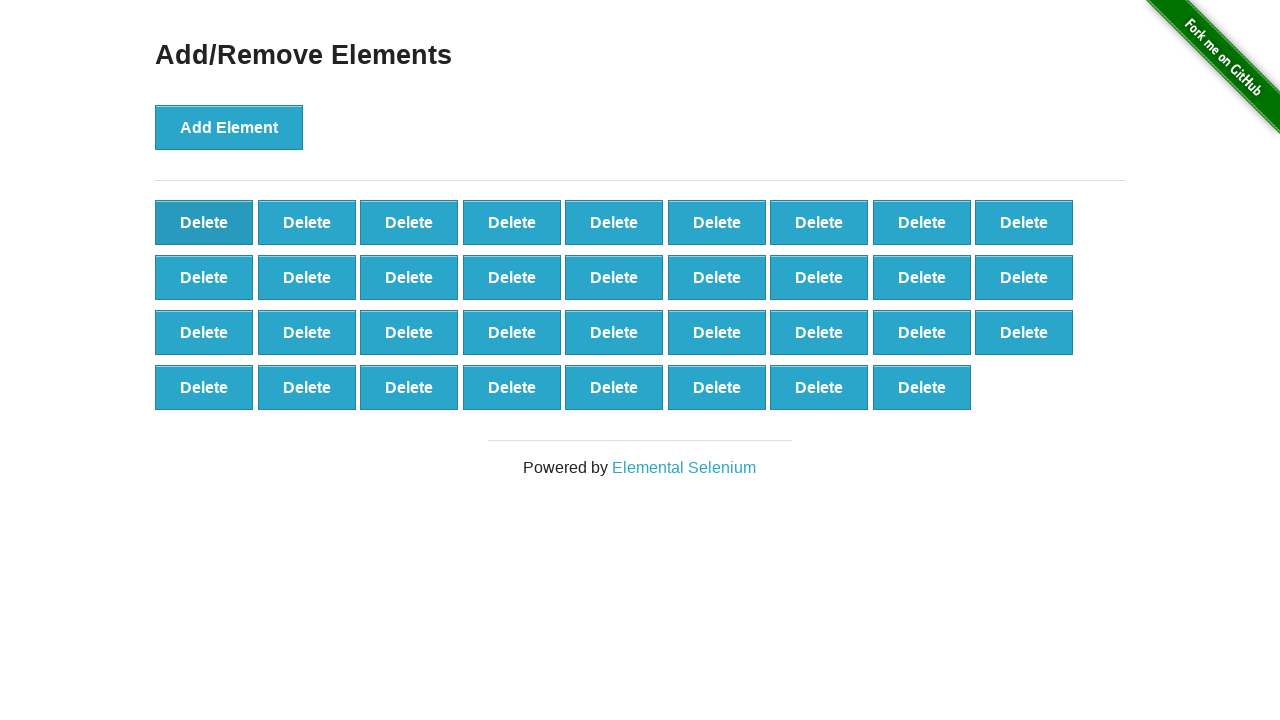

Clicked delete button to remove element (iteration 66/90) at (204, 222) on button.added-manually >> nth=0
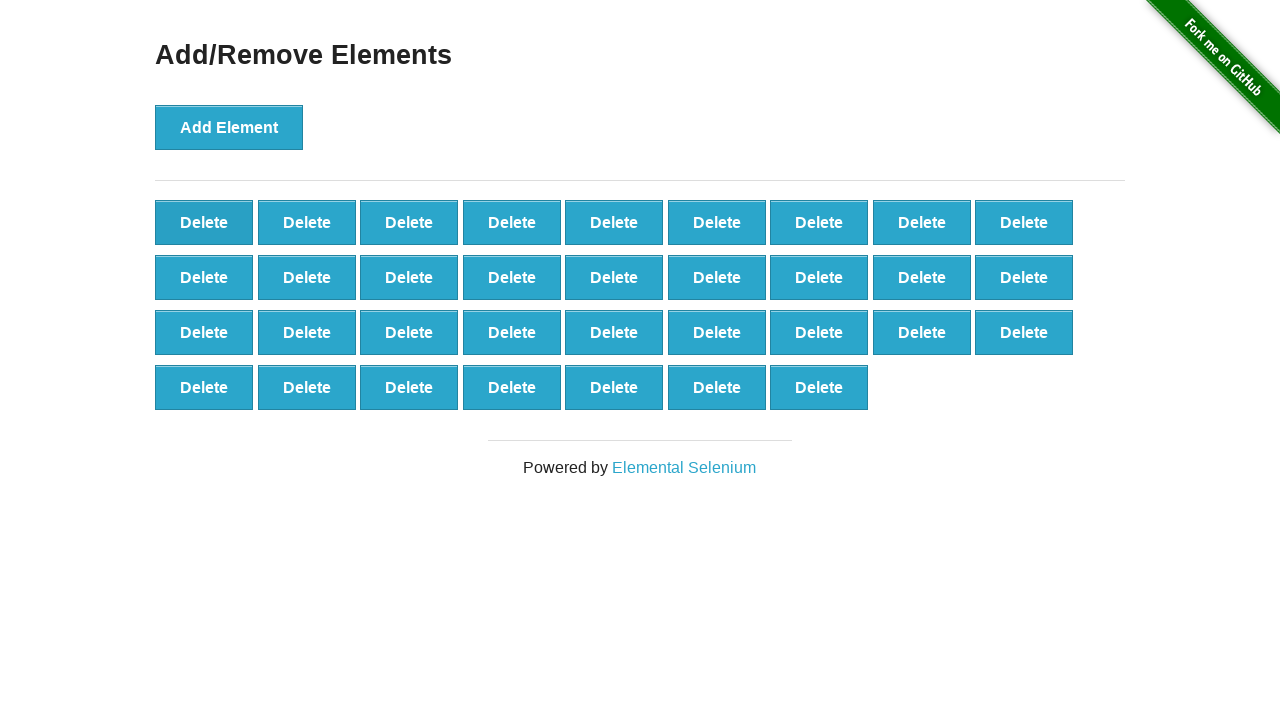

Clicked delete button to remove element (iteration 67/90) at (204, 222) on button.added-manually >> nth=0
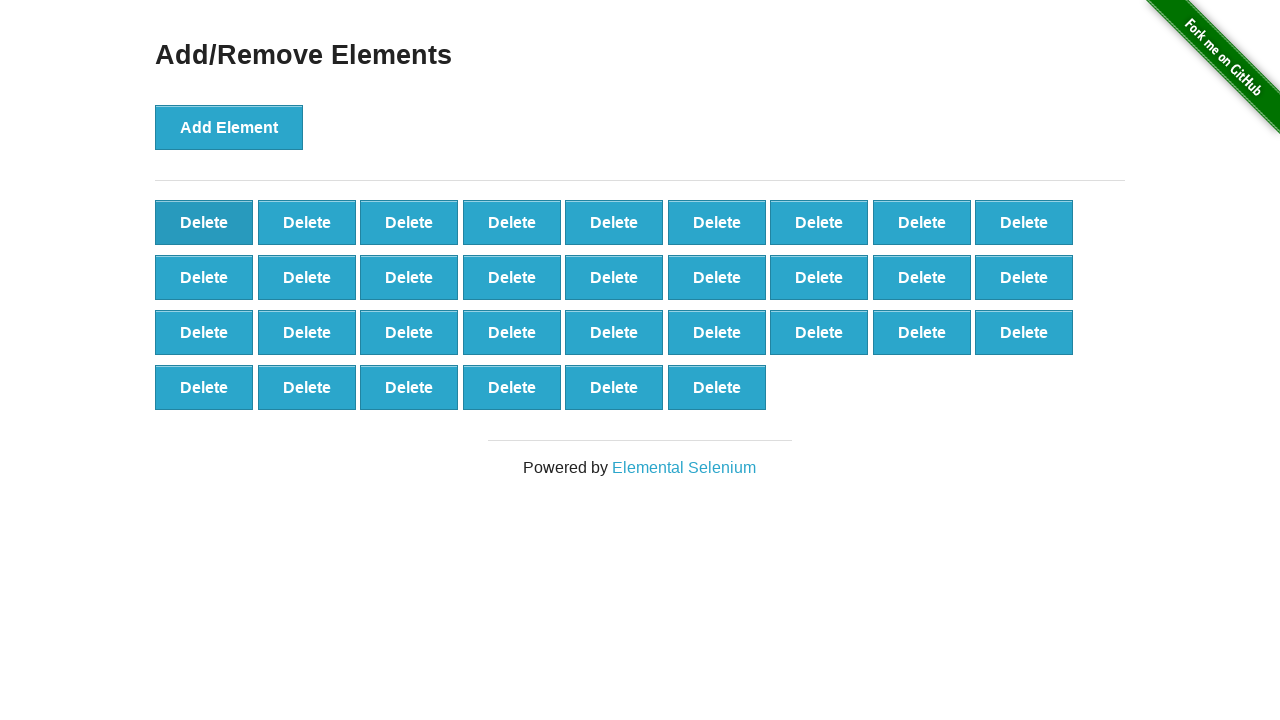

Clicked delete button to remove element (iteration 68/90) at (204, 222) on button.added-manually >> nth=0
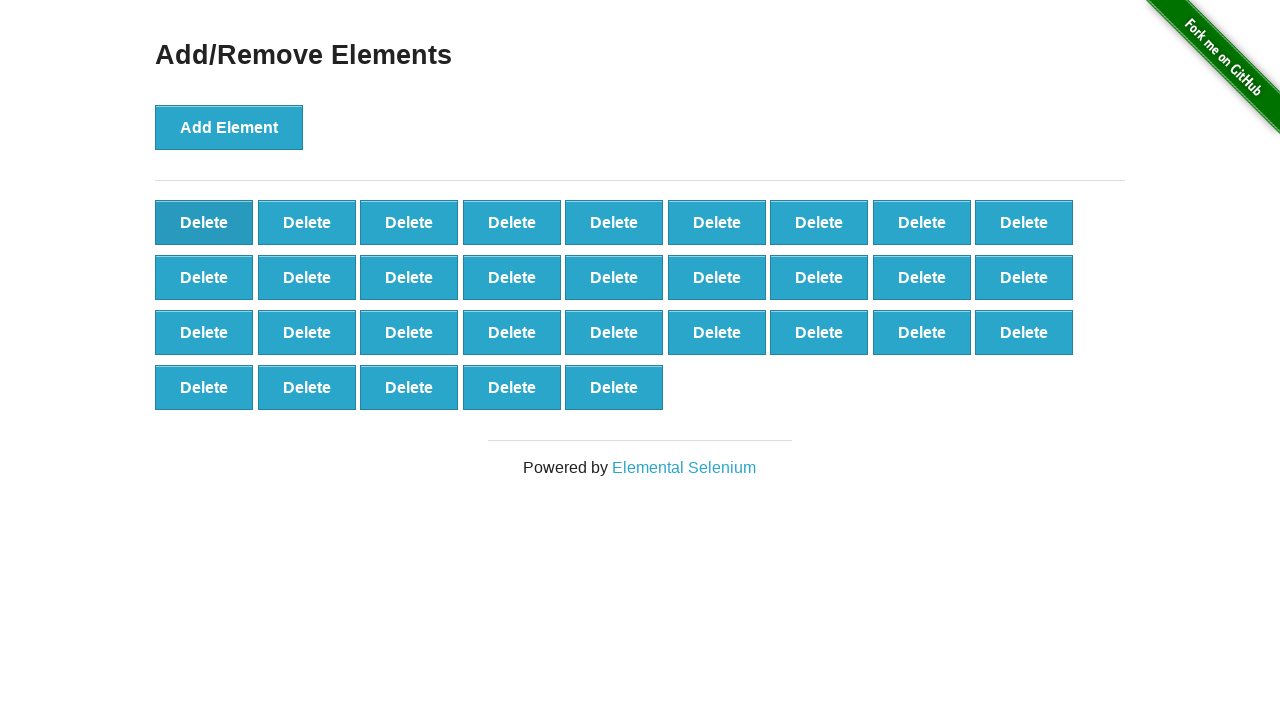

Clicked delete button to remove element (iteration 69/90) at (204, 222) on button.added-manually >> nth=0
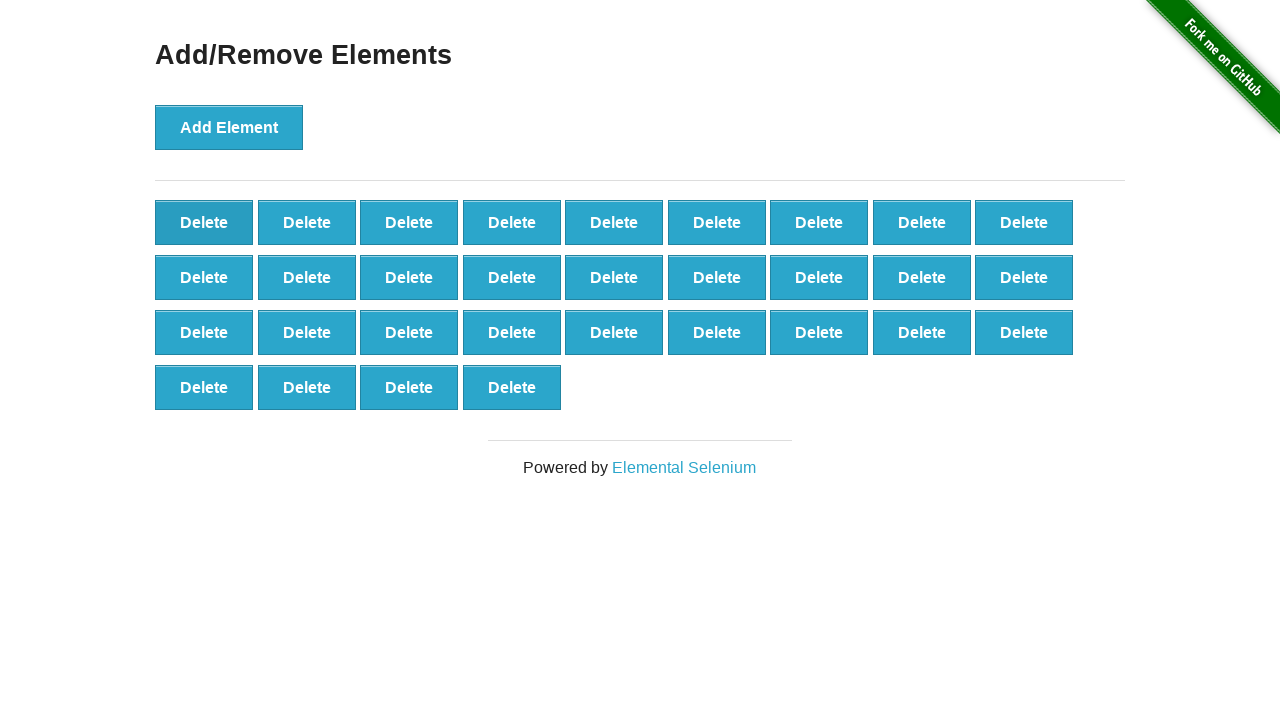

Clicked delete button to remove element (iteration 70/90) at (204, 222) on button.added-manually >> nth=0
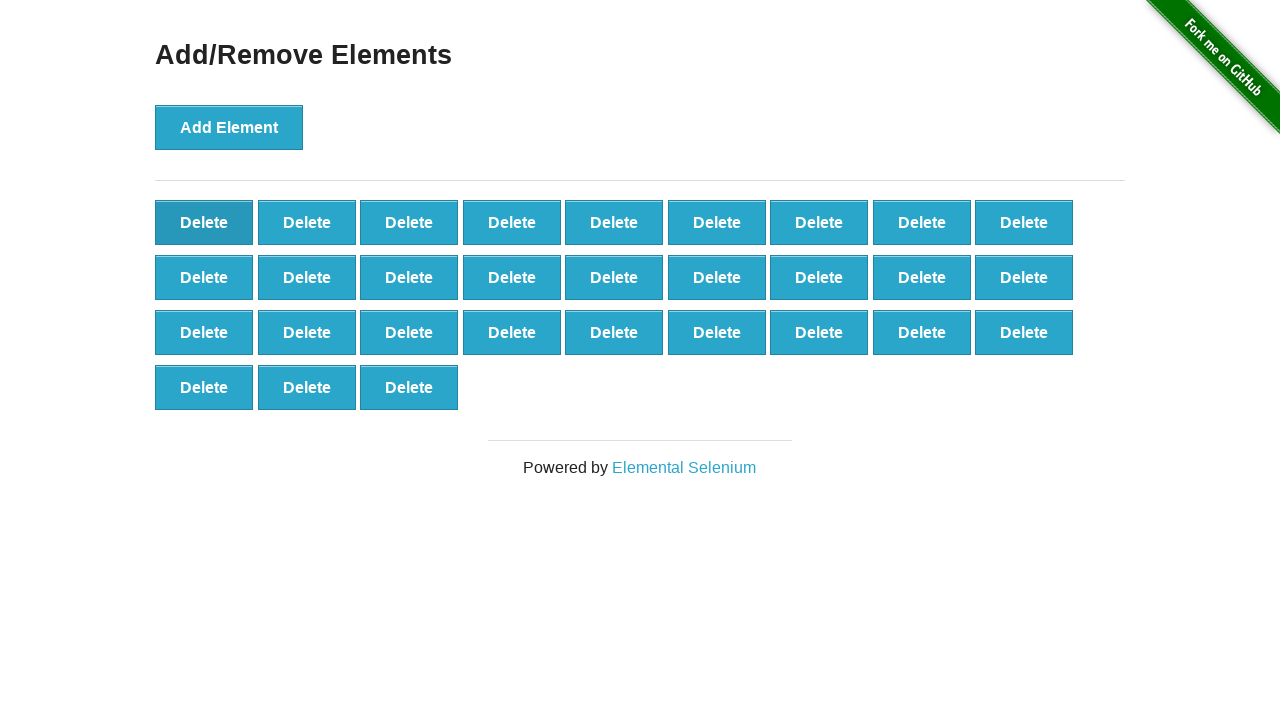

Clicked delete button to remove element (iteration 71/90) at (204, 222) on button.added-manually >> nth=0
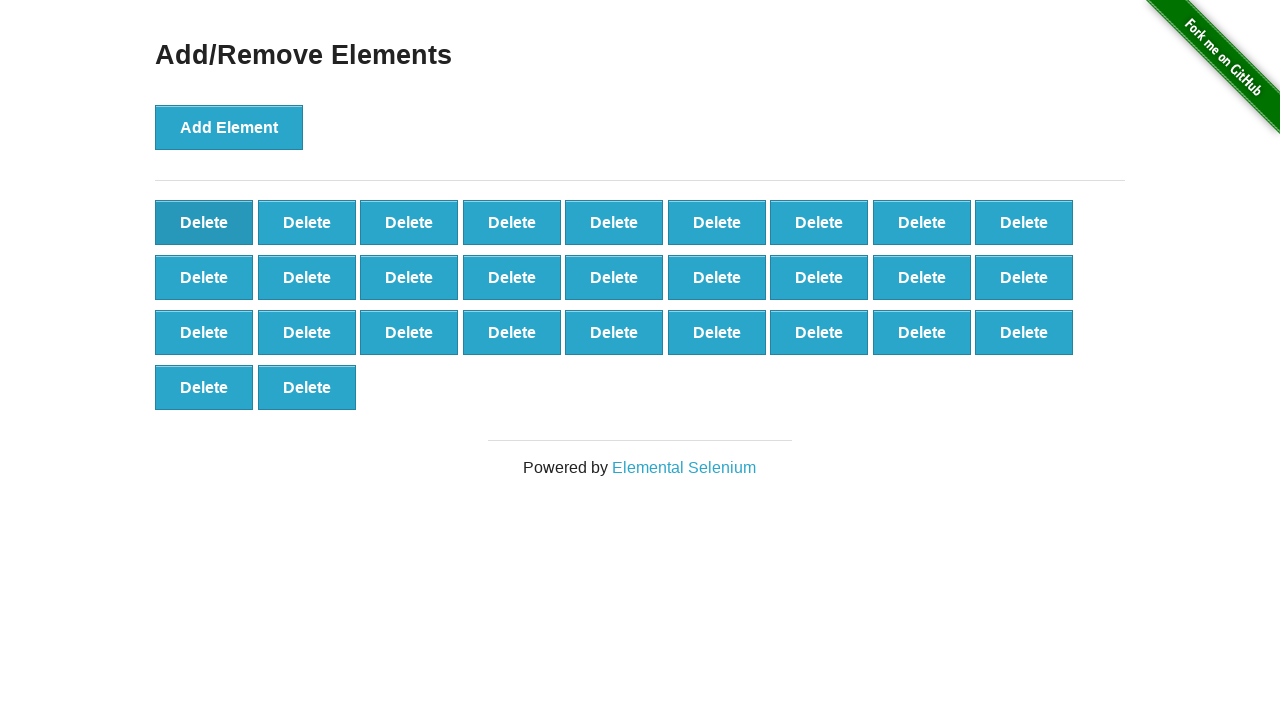

Clicked delete button to remove element (iteration 72/90) at (204, 222) on button.added-manually >> nth=0
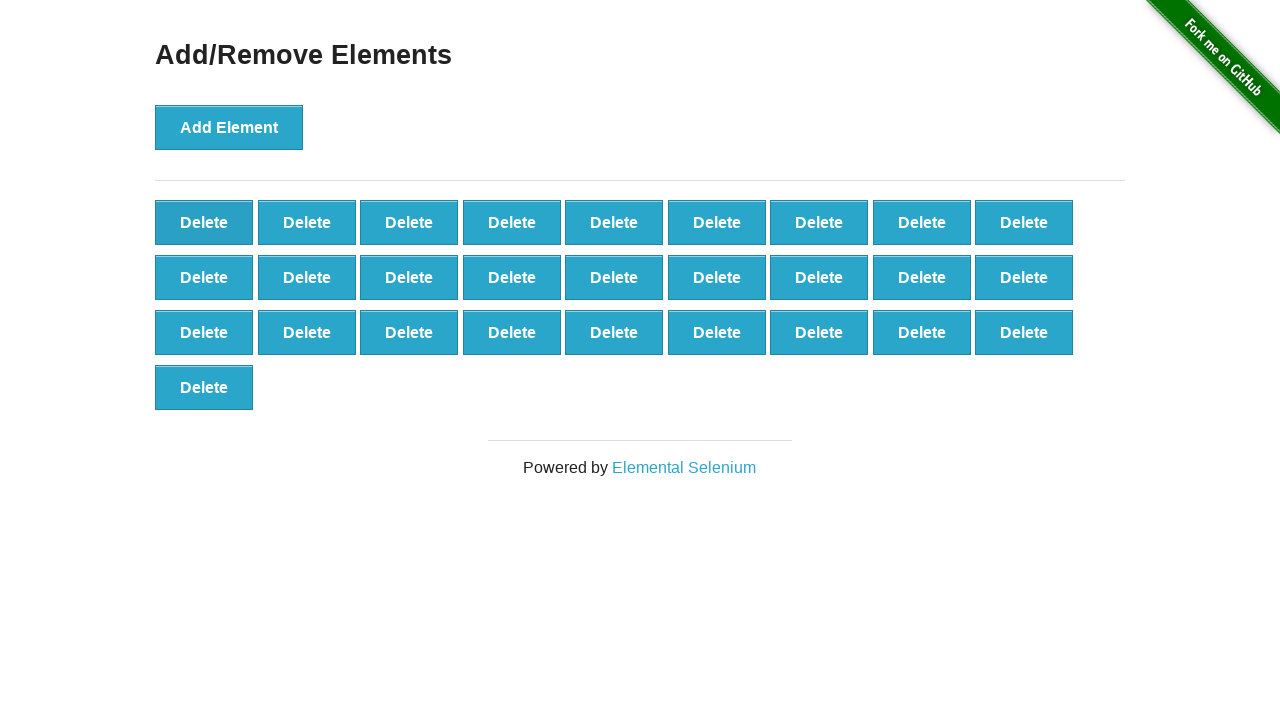

Clicked delete button to remove element (iteration 73/90) at (204, 222) on button.added-manually >> nth=0
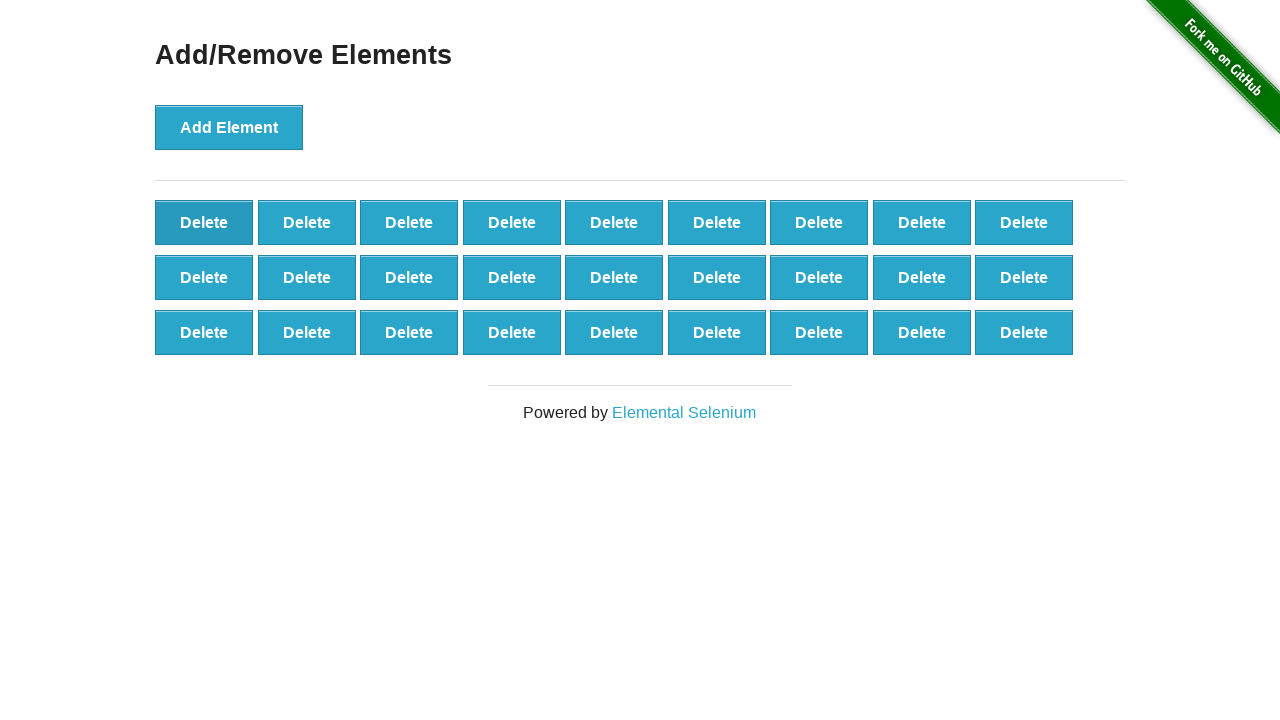

Clicked delete button to remove element (iteration 74/90) at (204, 222) on button.added-manually >> nth=0
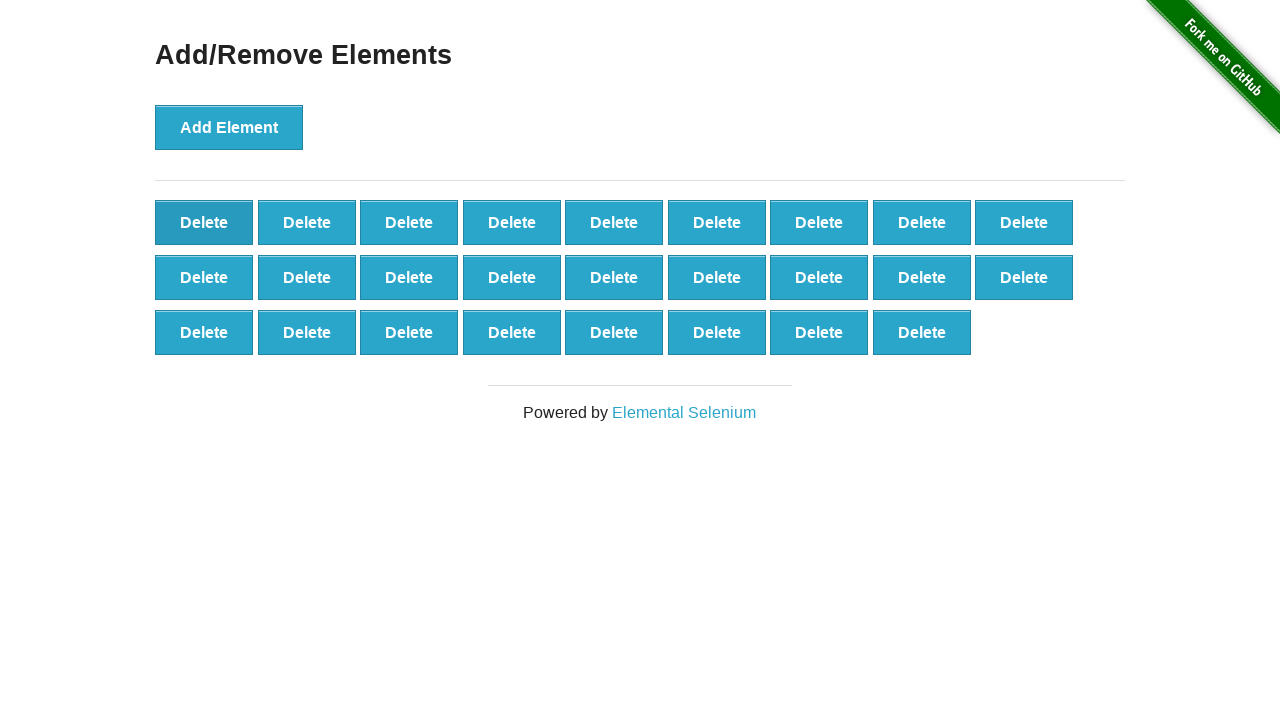

Clicked delete button to remove element (iteration 75/90) at (204, 222) on button.added-manually >> nth=0
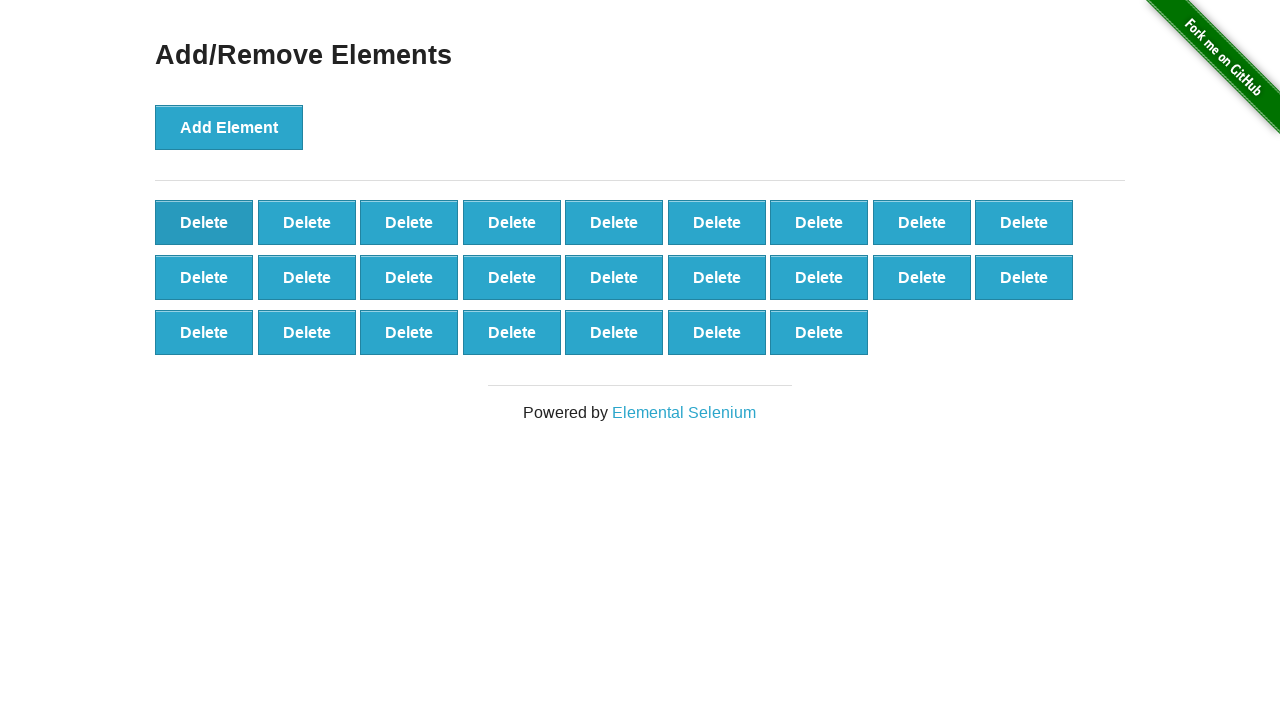

Clicked delete button to remove element (iteration 76/90) at (204, 222) on button.added-manually >> nth=0
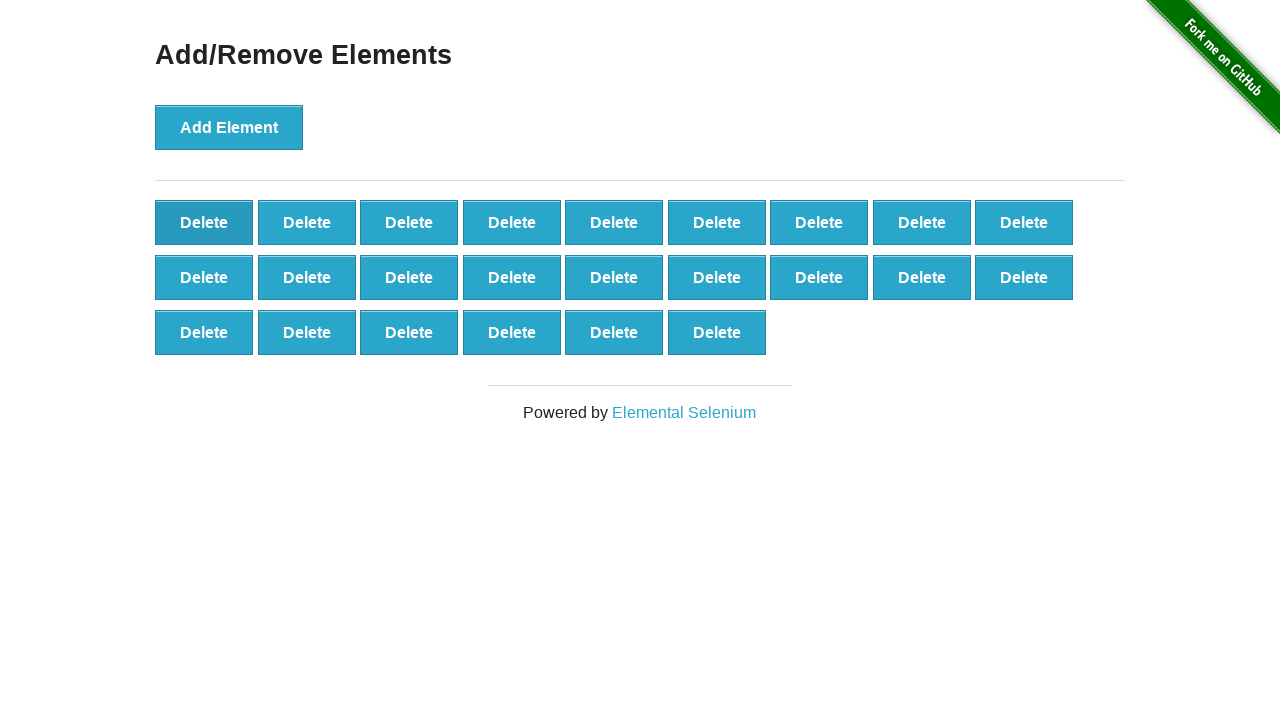

Clicked delete button to remove element (iteration 77/90) at (204, 222) on button.added-manually >> nth=0
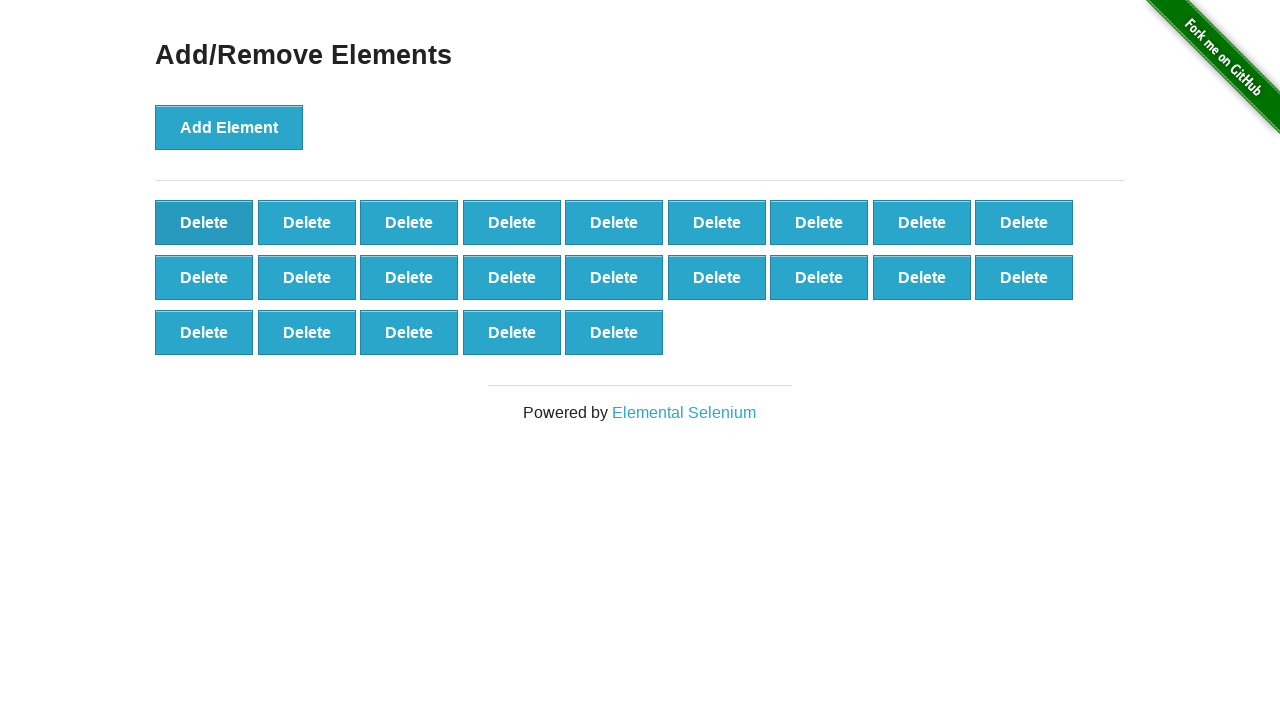

Clicked delete button to remove element (iteration 78/90) at (204, 222) on button.added-manually >> nth=0
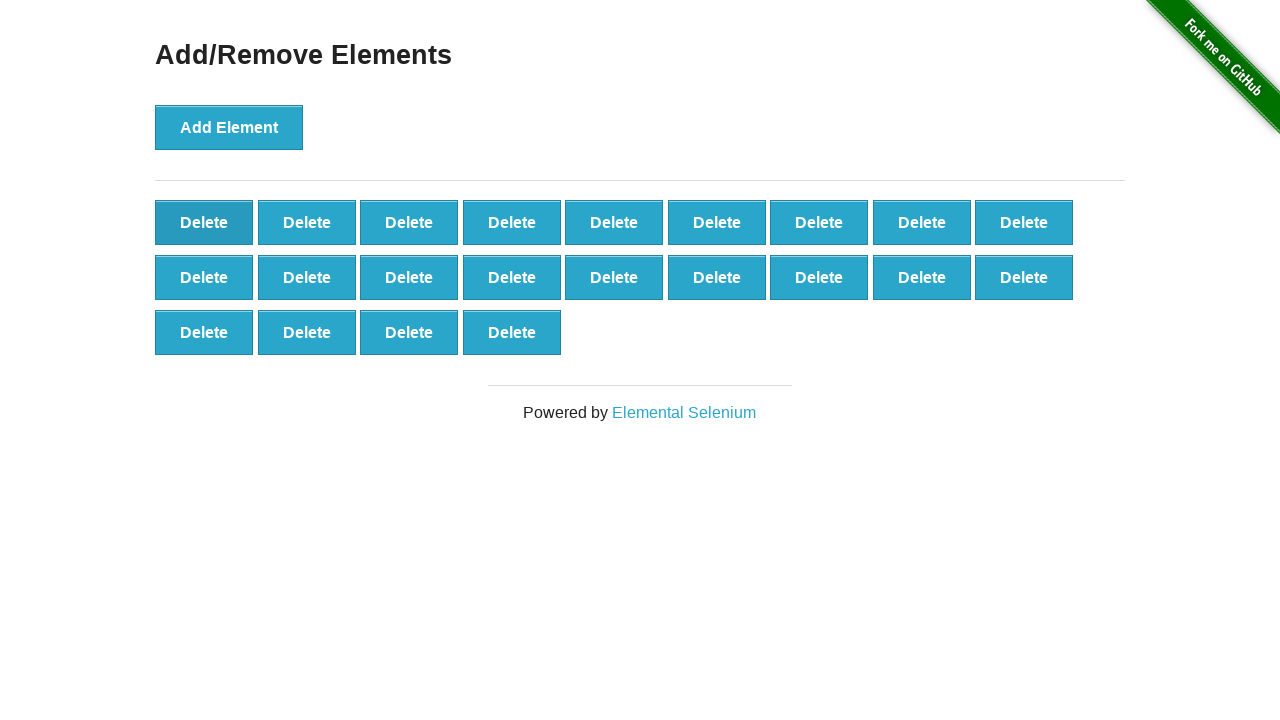

Clicked delete button to remove element (iteration 79/90) at (204, 222) on button.added-manually >> nth=0
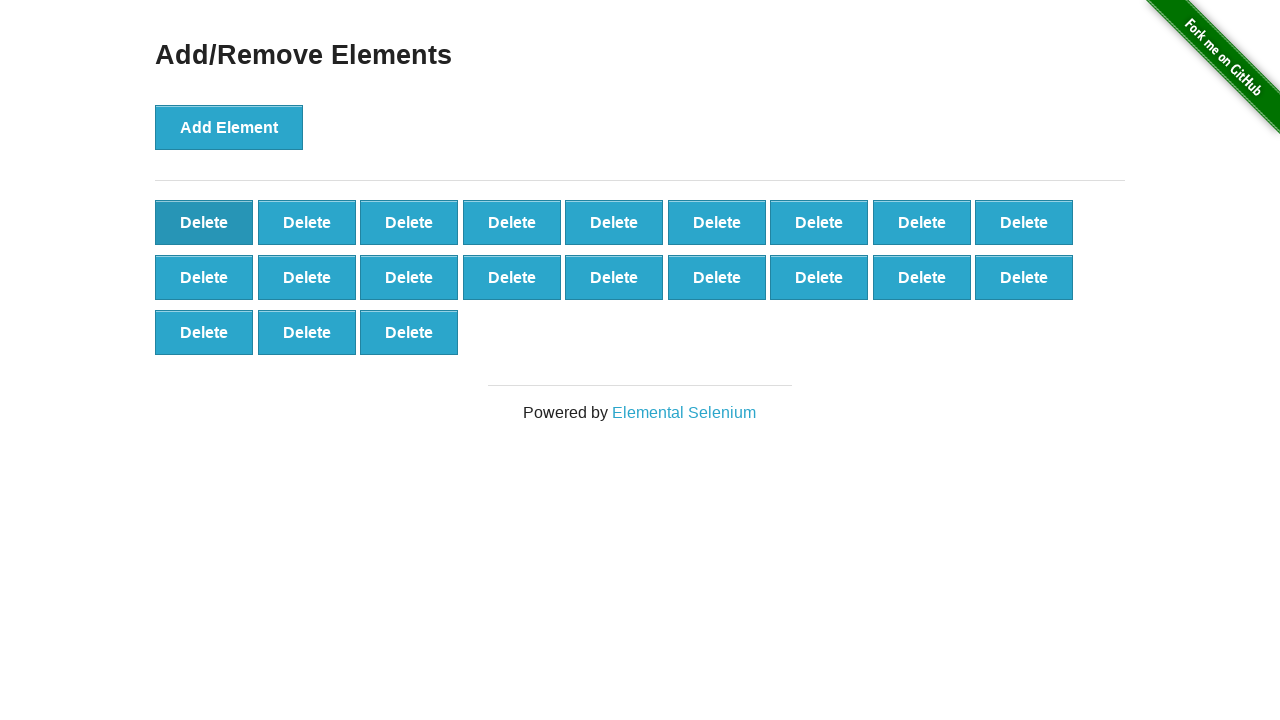

Clicked delete button to remove element (iteration 80/90) at (204, 222) on button.added-manually >> nth=0
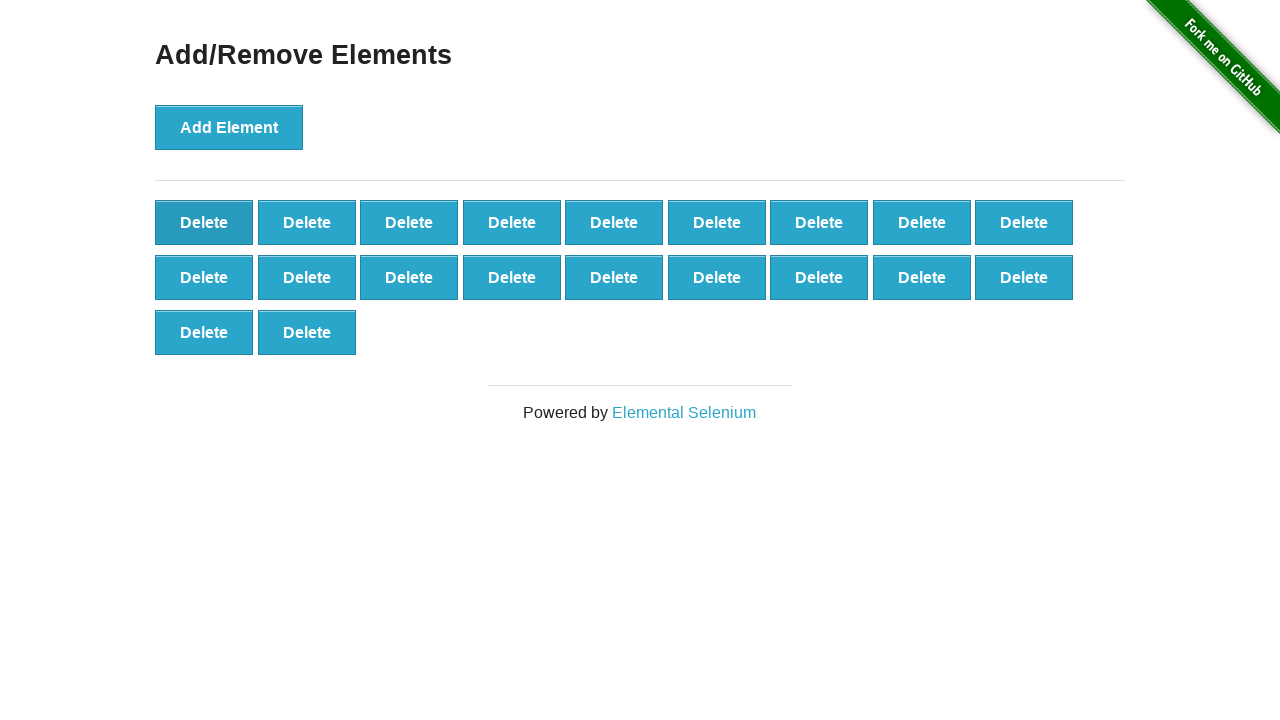

Clicked delete button to remove element (iteration 81/90) at (204, 222) on button.added-manually >> nth=0
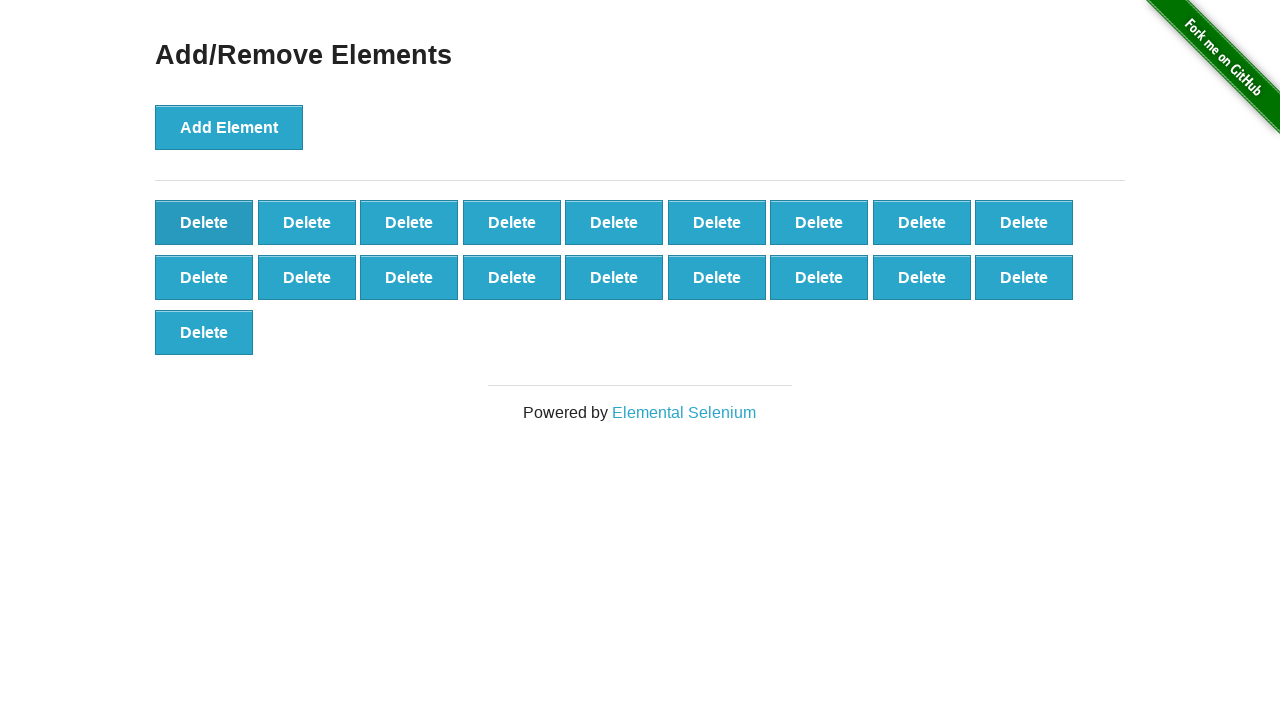

Clicked delete button to remove element (iteration 82/90) at (204, 222) on button.added-manually >> nth=0
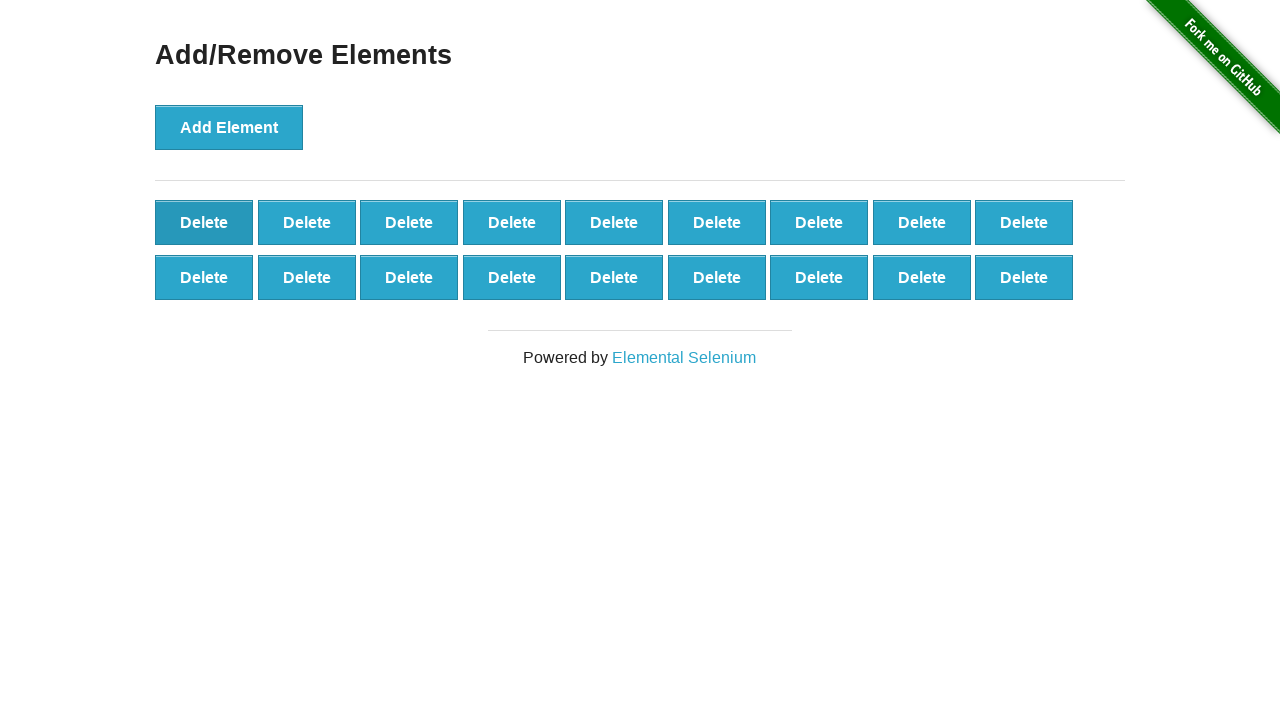

Clicked delete button to remove element (iteration 83/90) at (204, 222) on button.added-manually >> nth=0
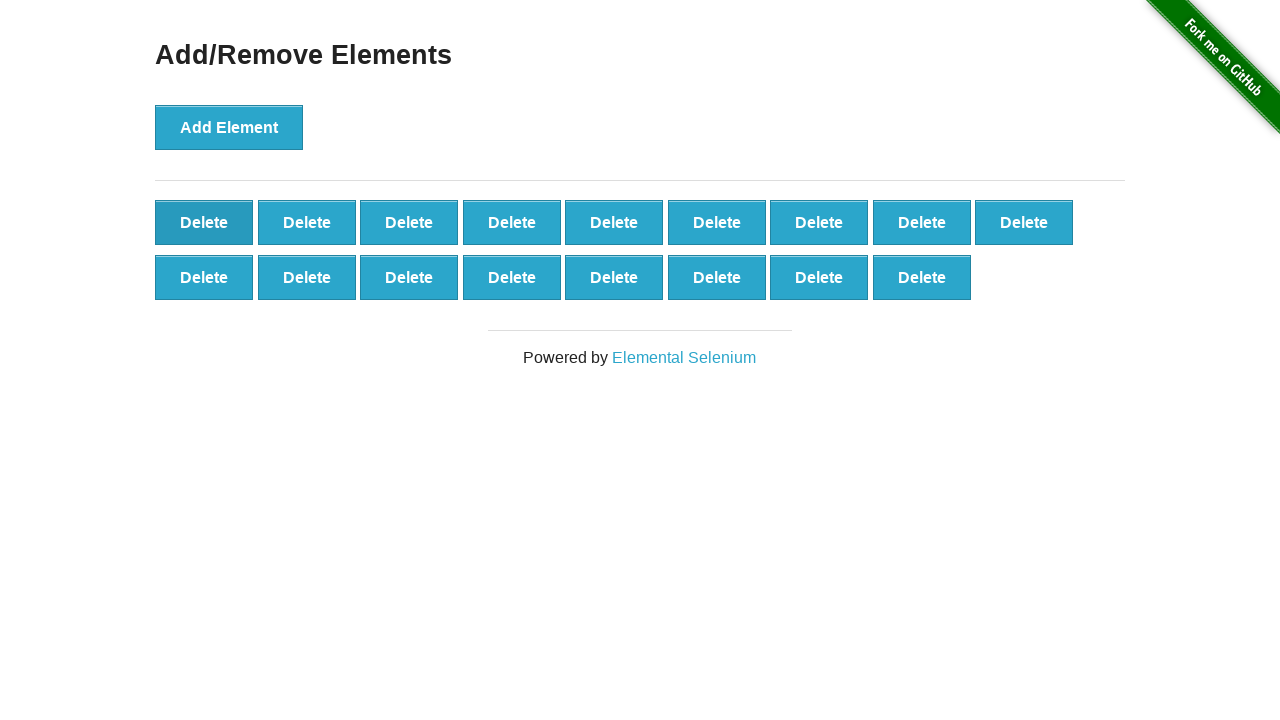

Clicked delete button to remove element (iteration 84/90) at (204, 222) on button.added-manually >> nth=0
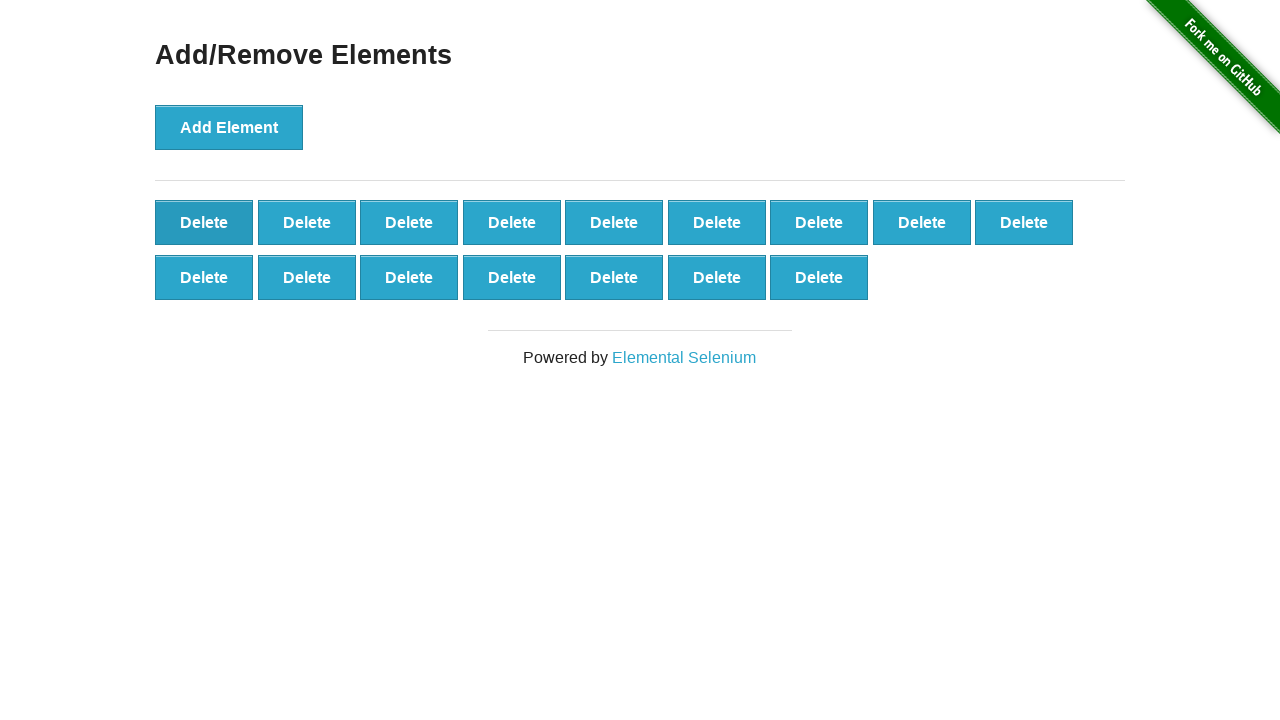

Clicked delete button to remove element (iteration 85/90) at (204, 222) on button.added-manually >> nth=0
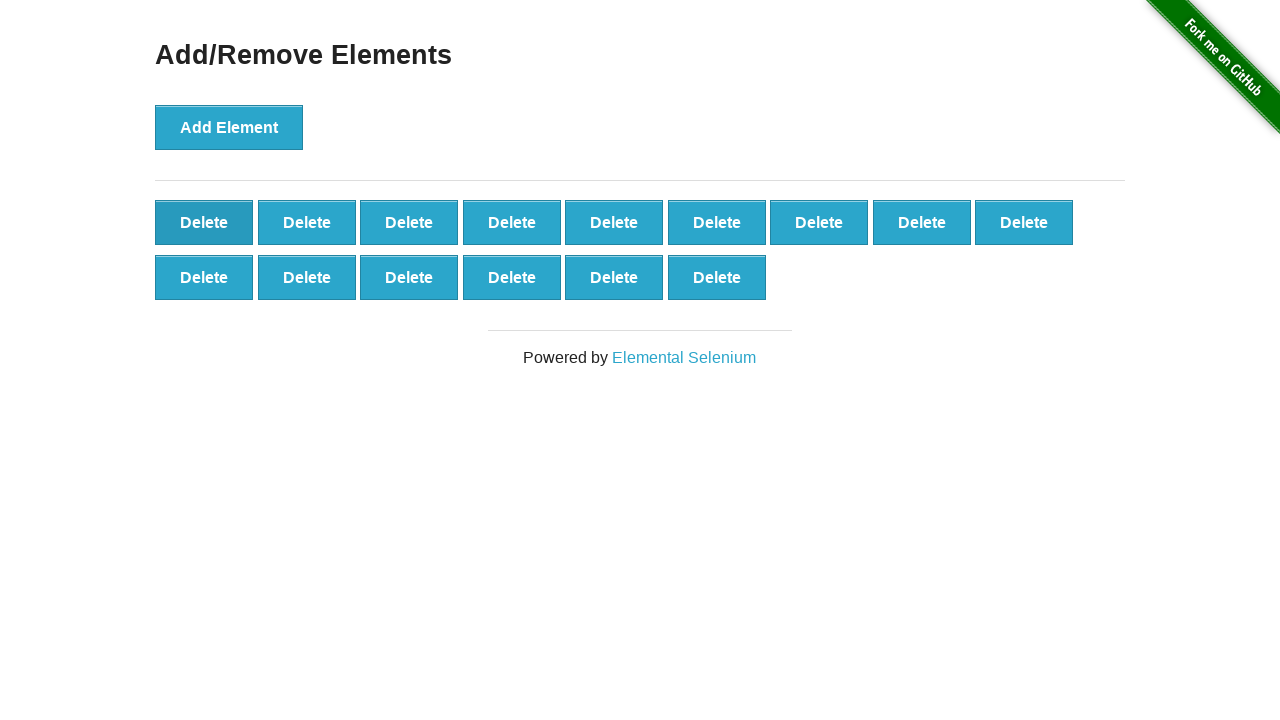

Clicked delete button to remove element (iteration 86/90) at (204, 222) on button.added-manually >> nth=0
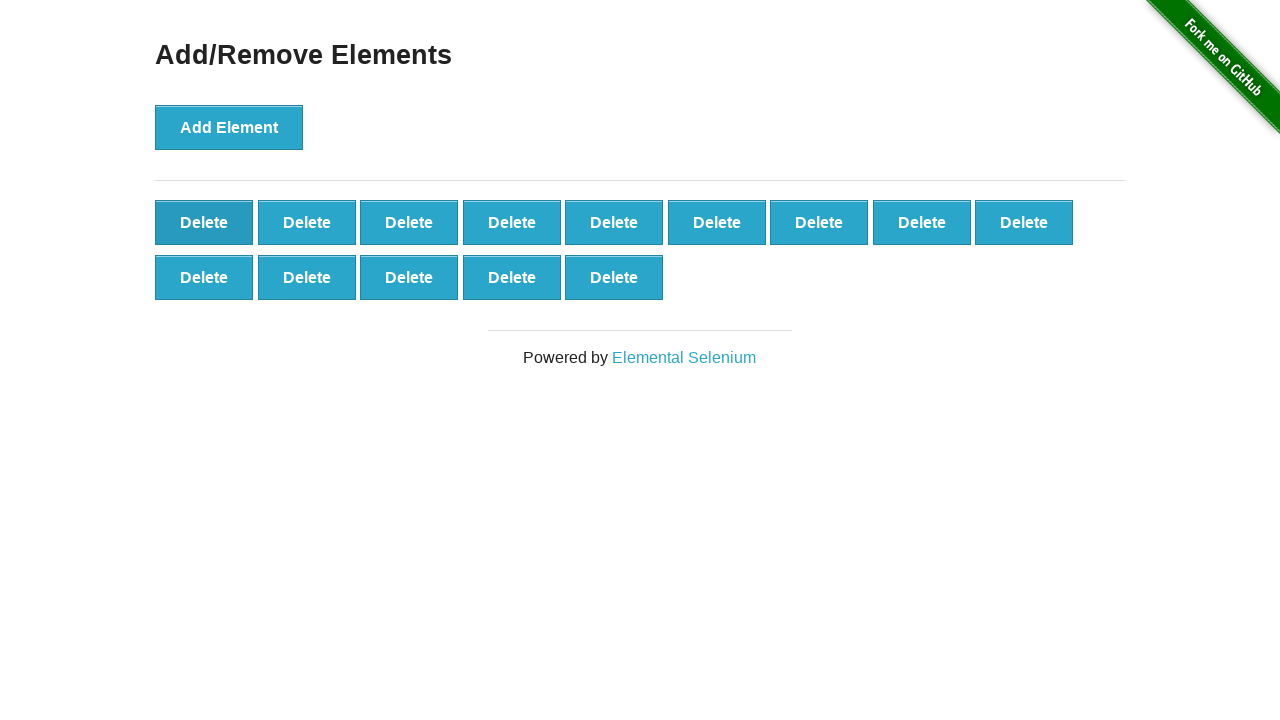

Clicked delete button to remove element (iteration 87/90) at (204, 222) on button.added-manually >> nth=0
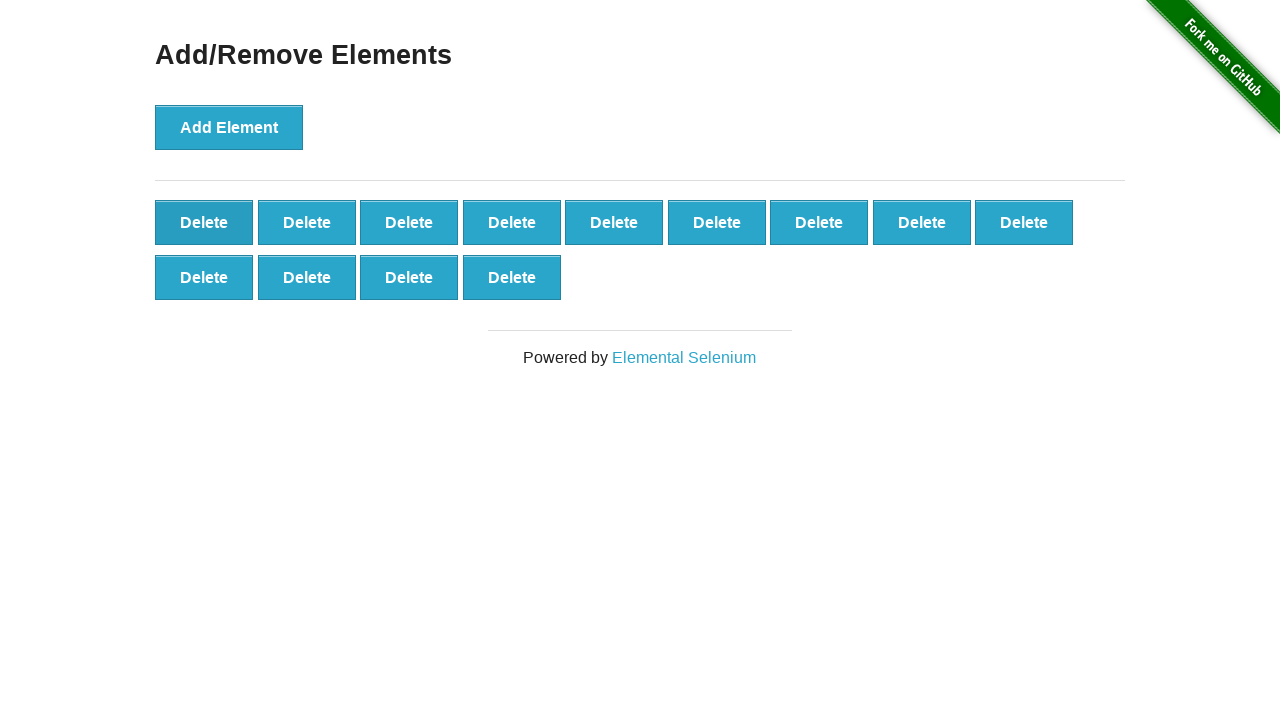

Clicked delete button to remove element (iteration 88/90) at (204, 222) on button.added-manually >> nth=0
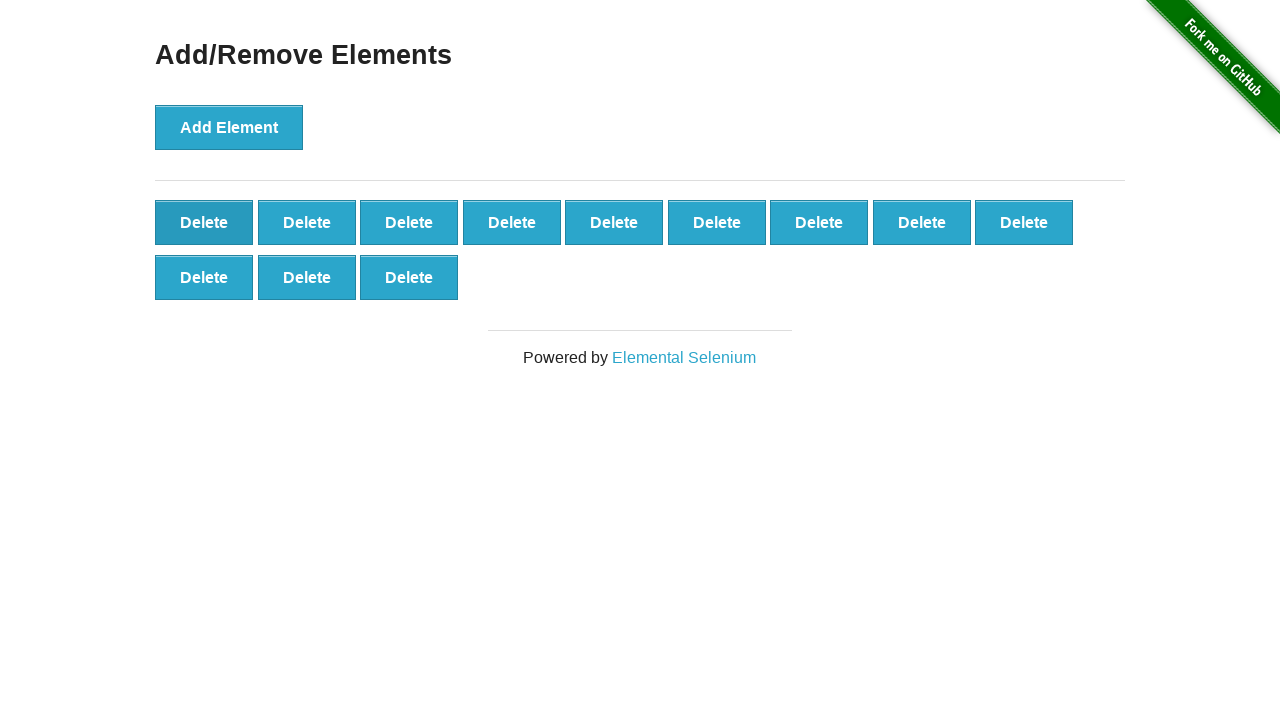

Clicked delete button to remove element (iteration 89/90) at (204, 222) on button.added-manually >> nth=0
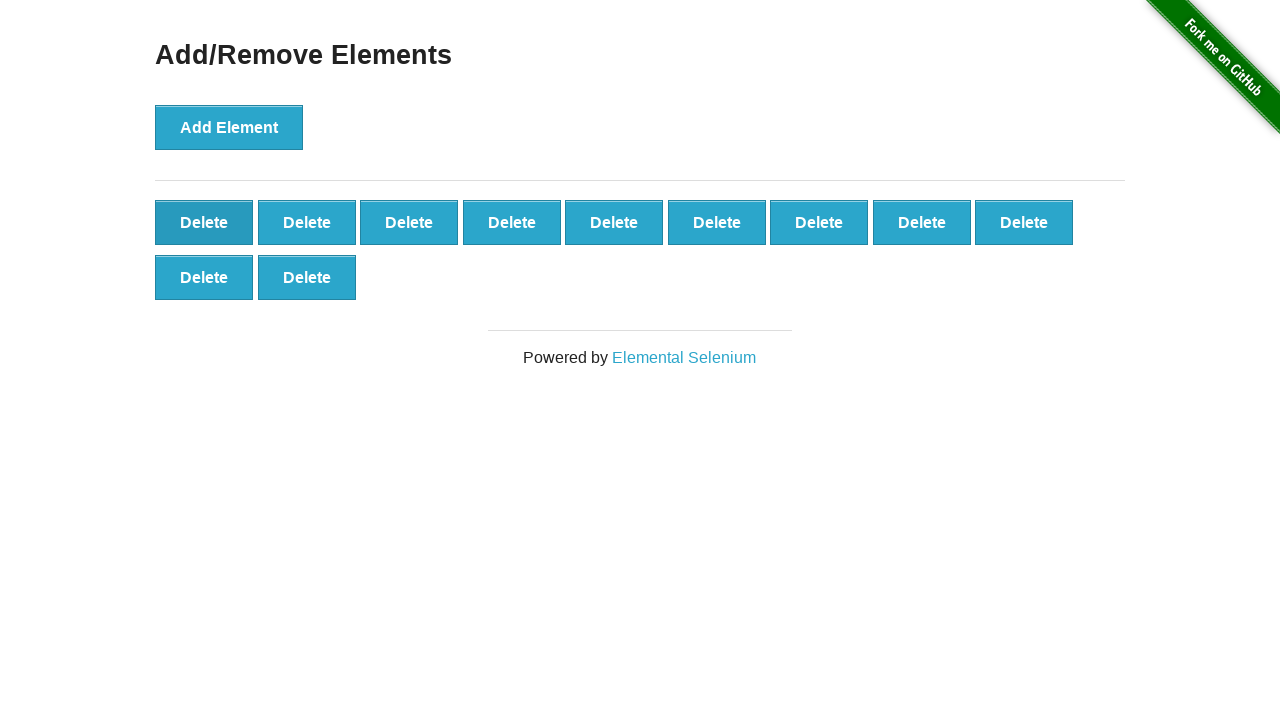

Clicked delete button to remove element (iteration 90/90) at (204, 222) on button.added-manually >> nth=0
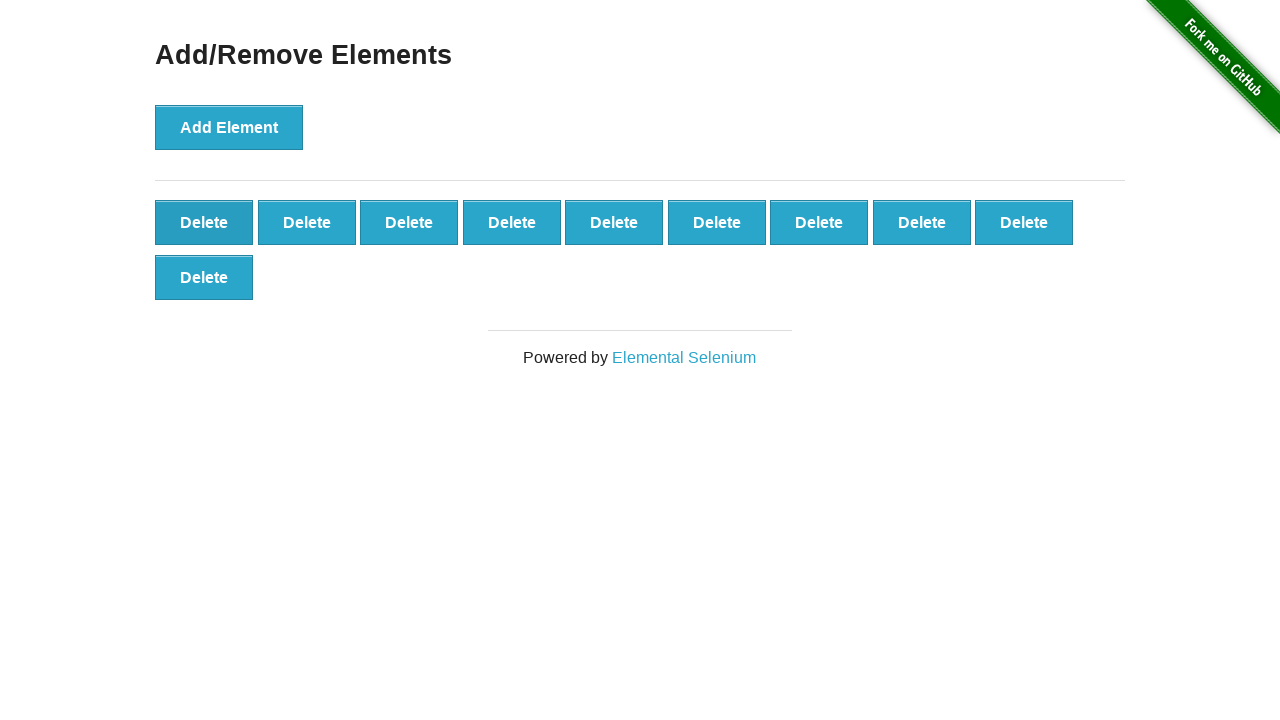

Located all remaining delete buttons
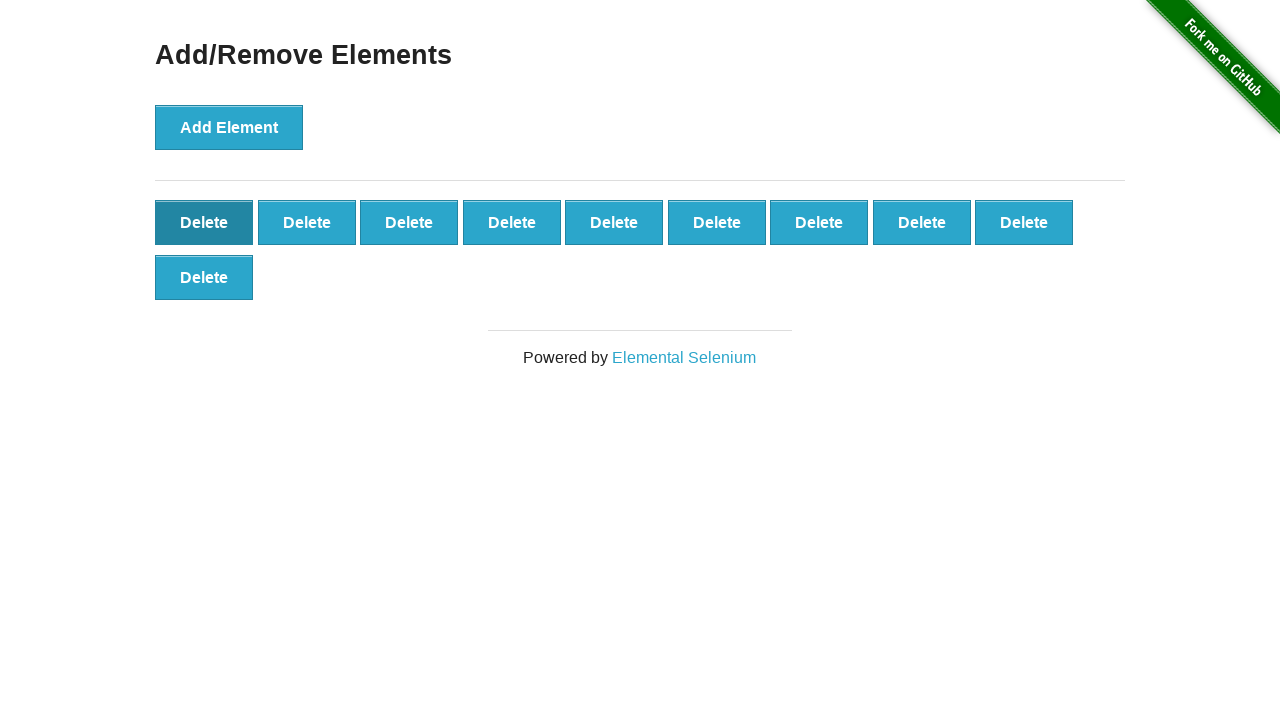

Verified that exactly 10 delete buttons remain (100 added - 90 deleted = 10)
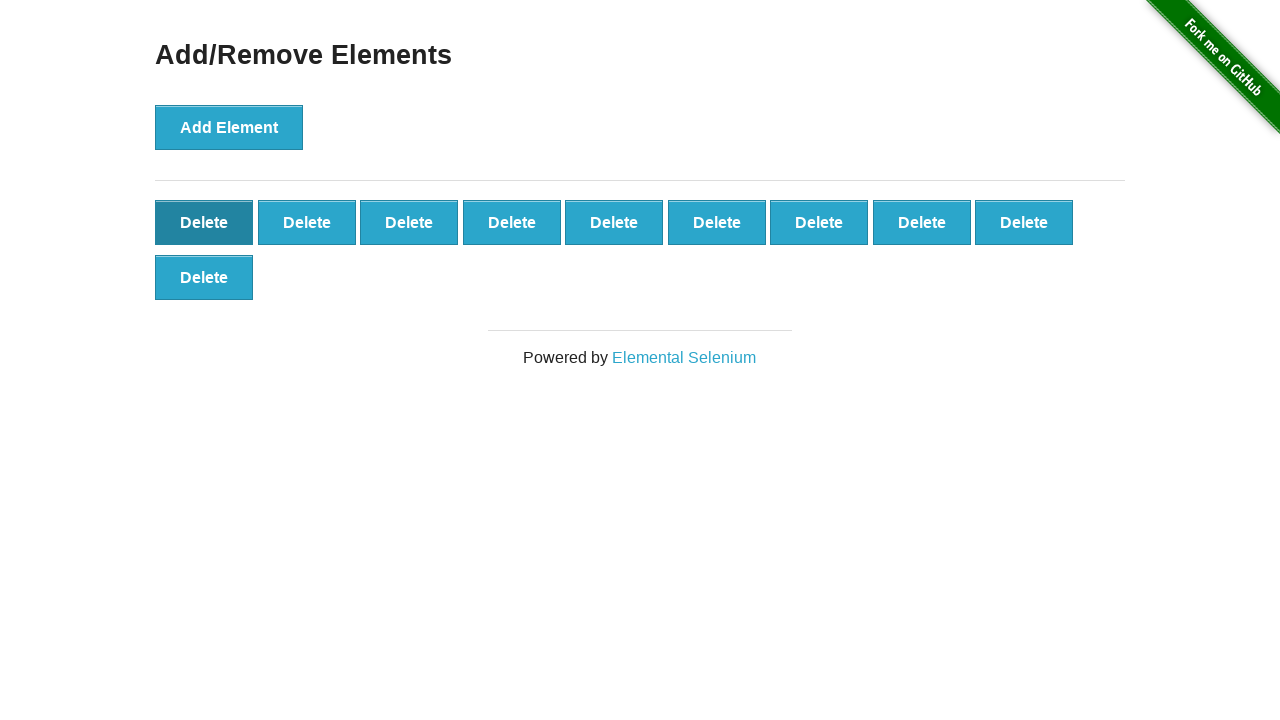

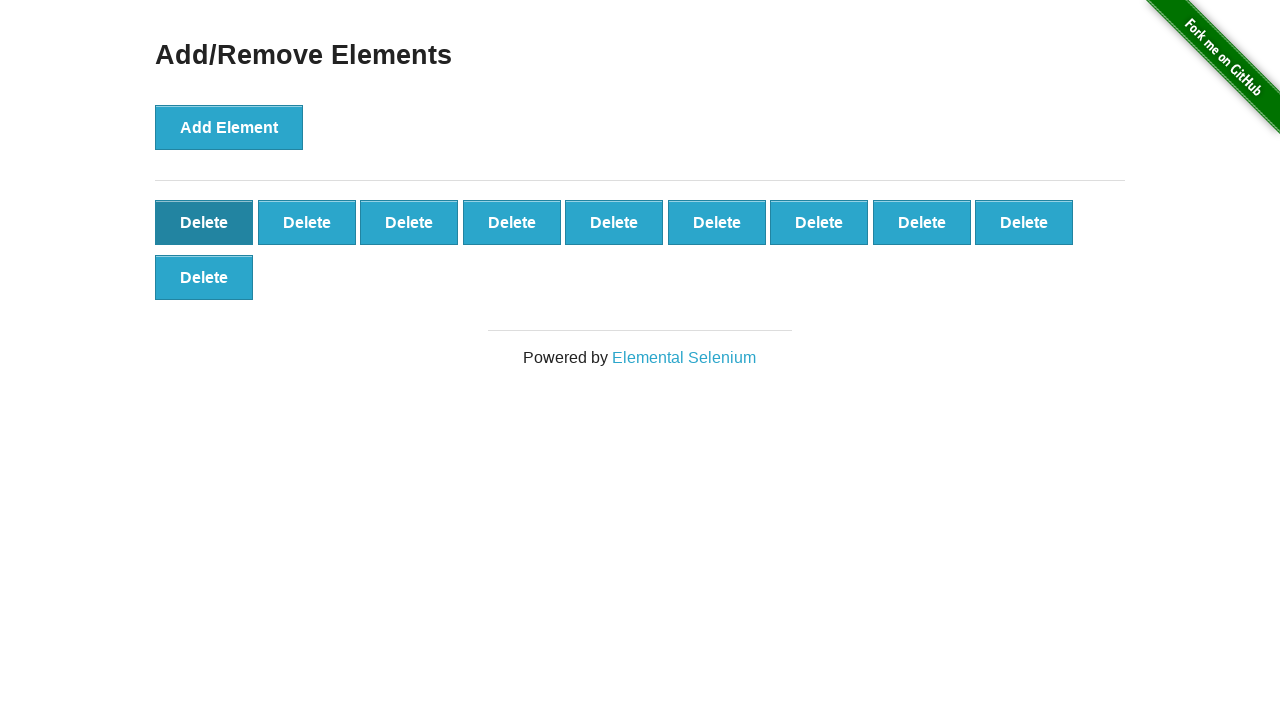